Automates interaction with the Universal Paperclips browser game by repeatedly clicking the "Make Paperclip" button to produce paperclips.

Starting URL: http://www.decisionproblem.com/paperclips/index2.html

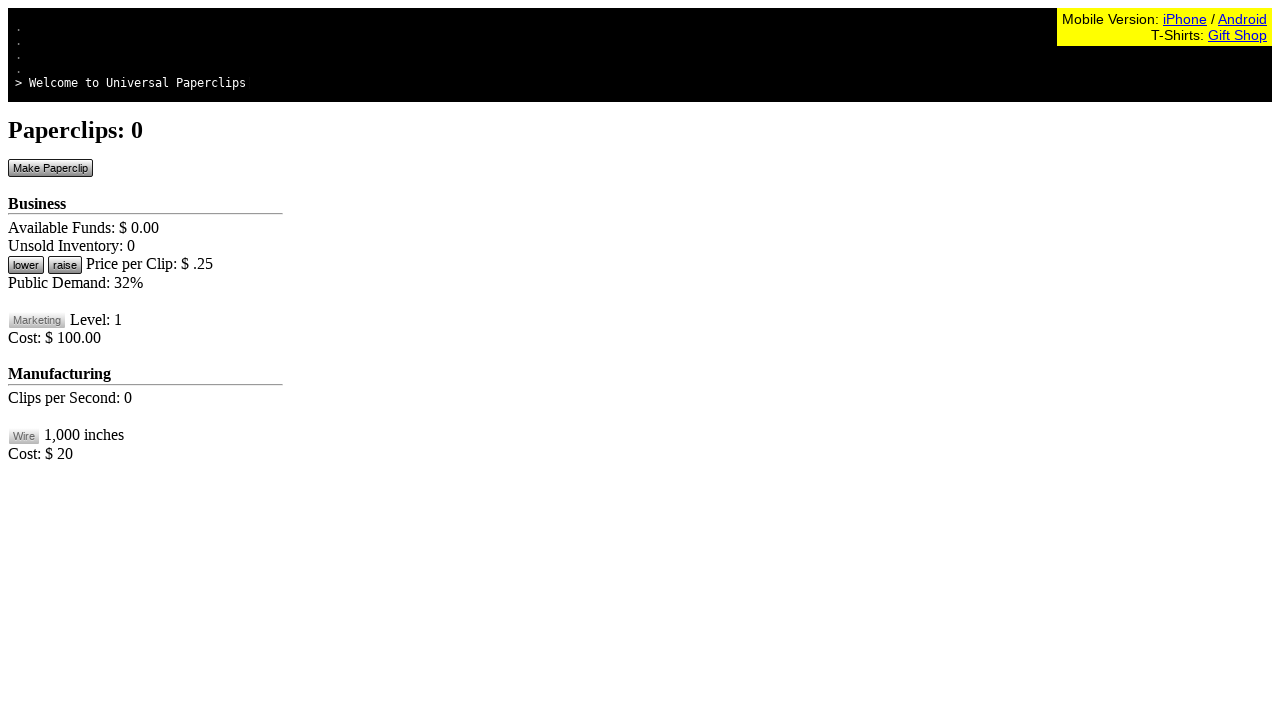

Make Paperclip button loaded and ready
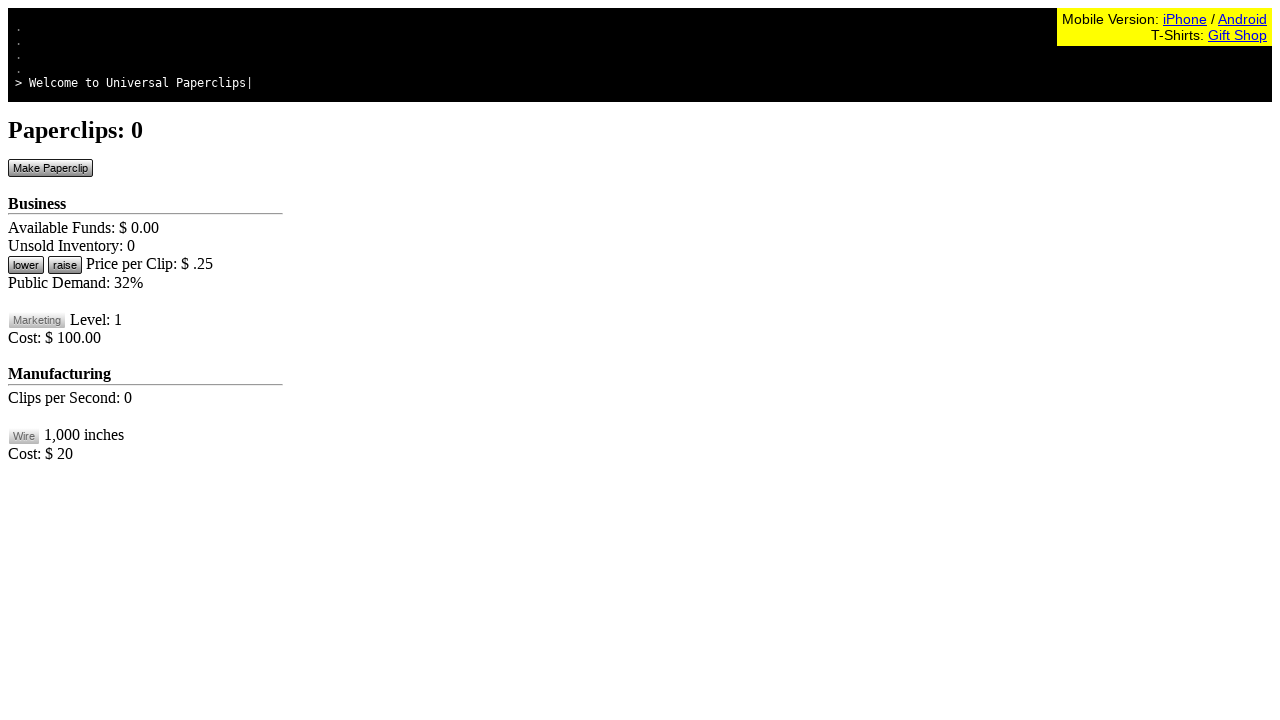

Clicked Make Paperclip button (click 1/100) at (50, 168) on #btnMakePaperclip
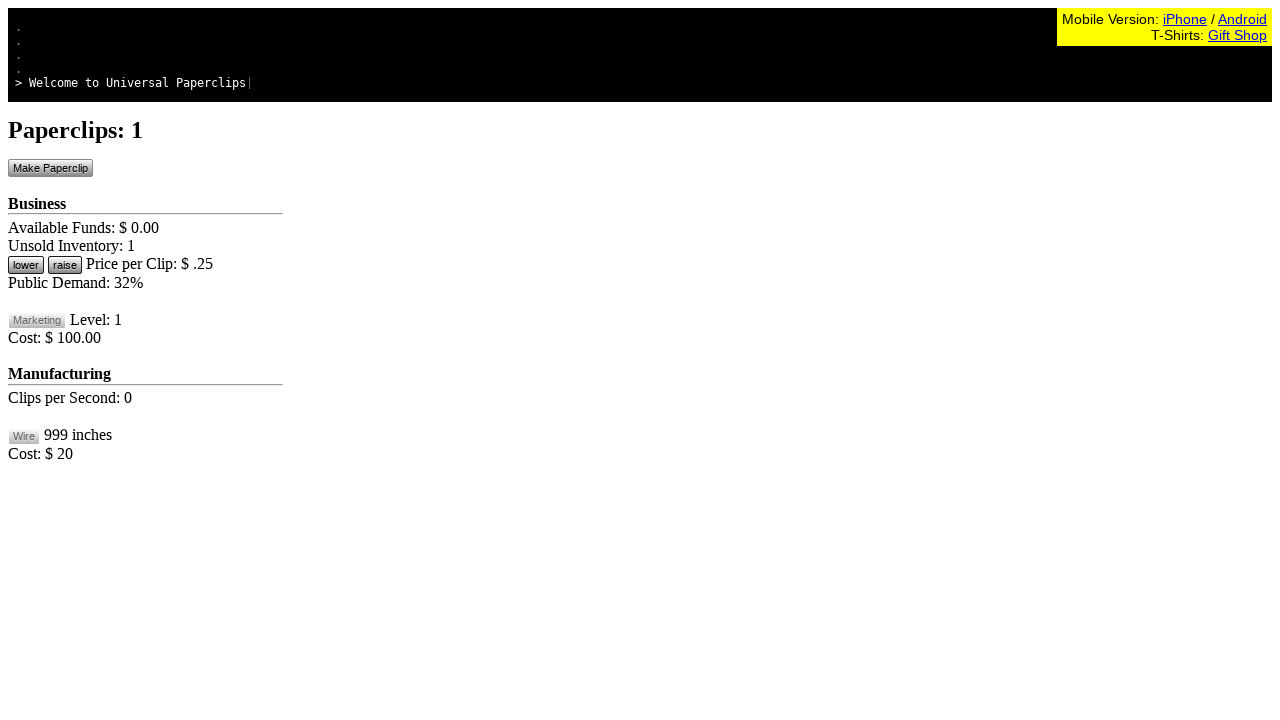

Waited 10ms between button clicks
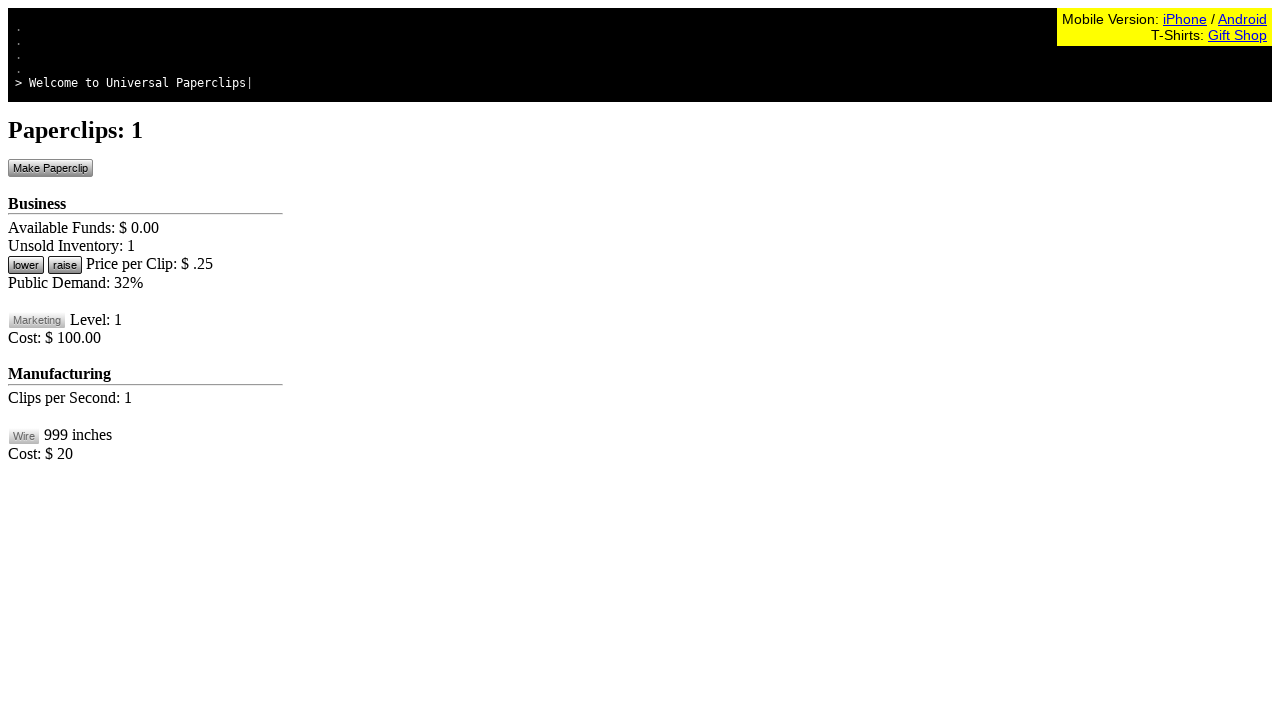

Clicked Make Paperclip button (click 2/100) at (50, 168) on #btnMakePaperclip
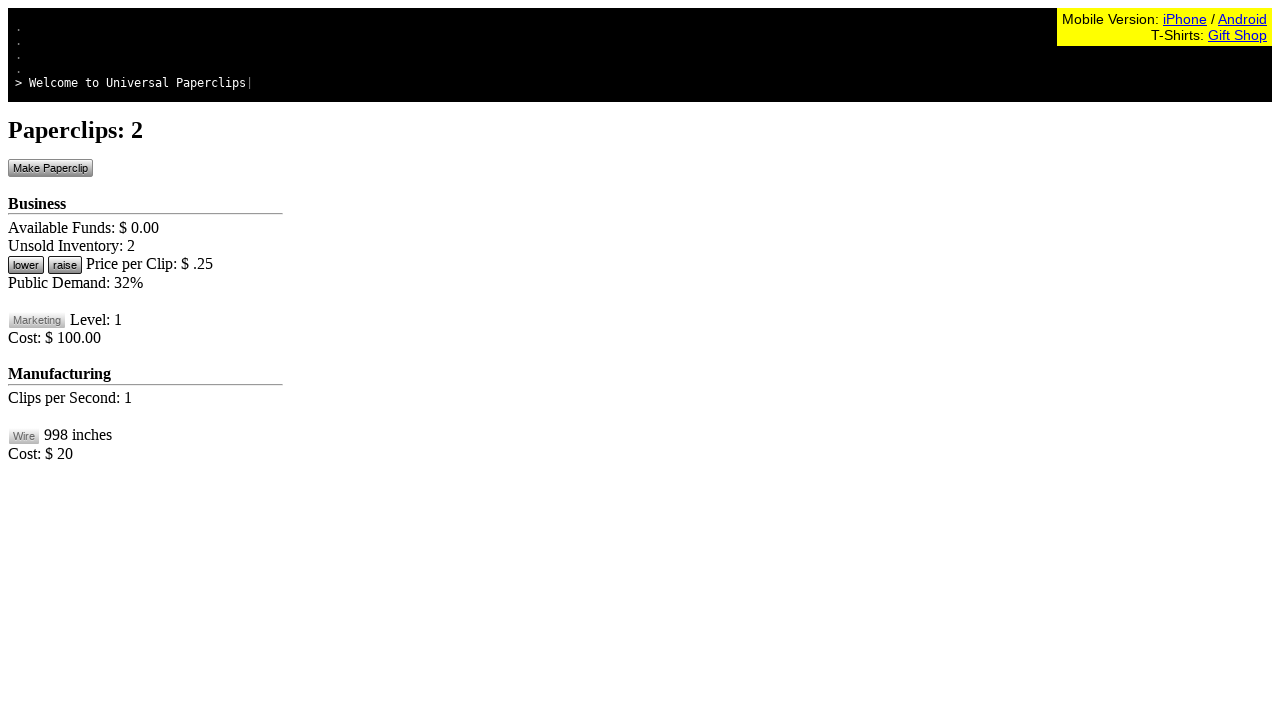

Waited 10ms between button clicks
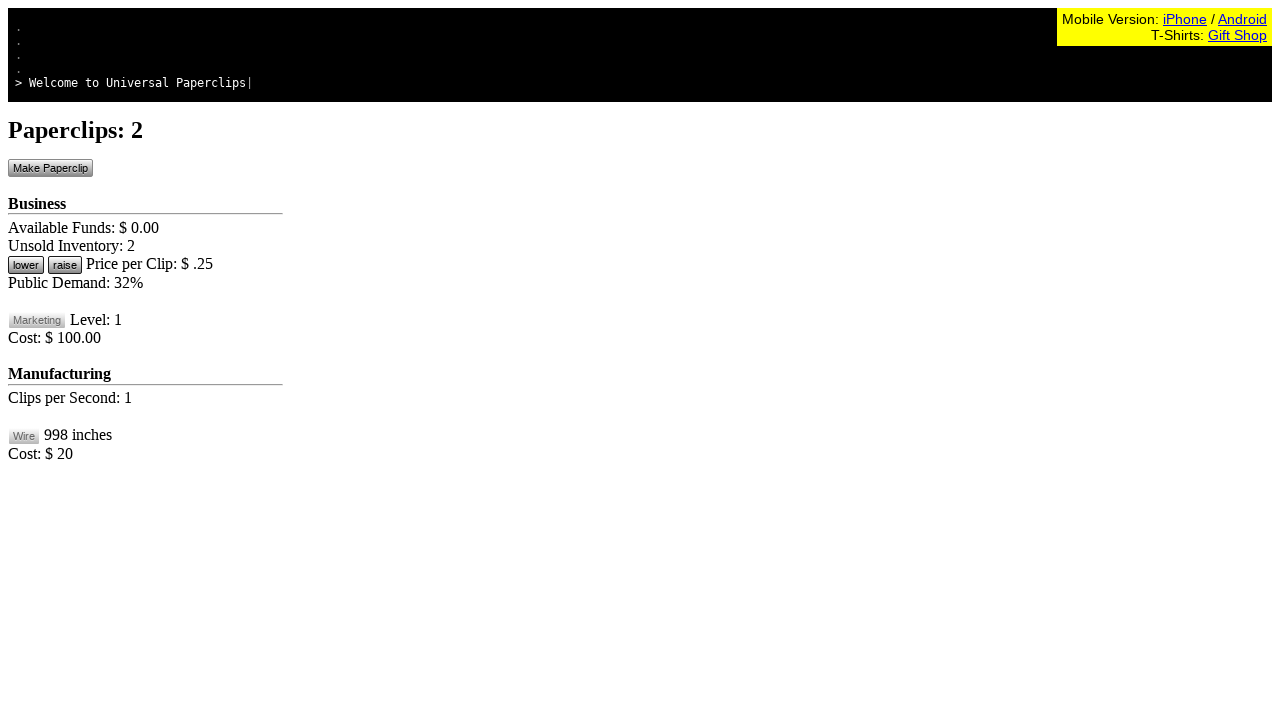

Clicked Make Paperclip button (click 3/100) at (50, 168) on #btnMakePaperclip
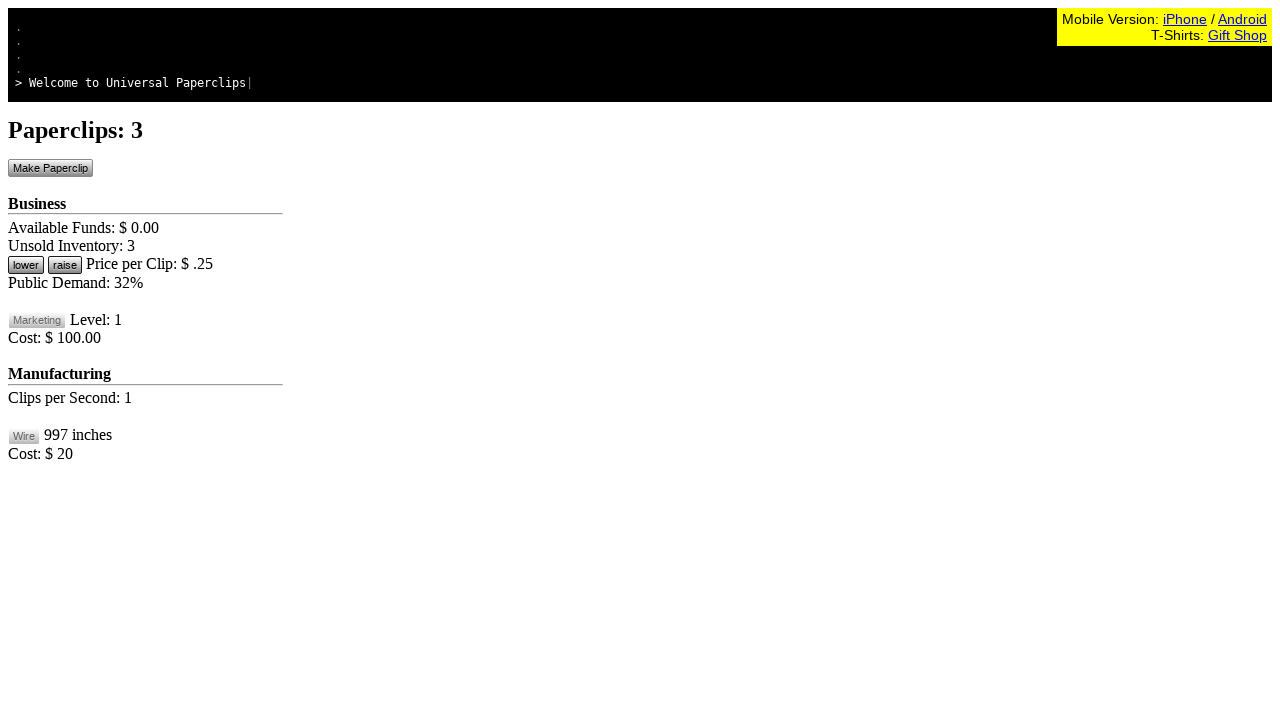

Waited 10ms between button clicks
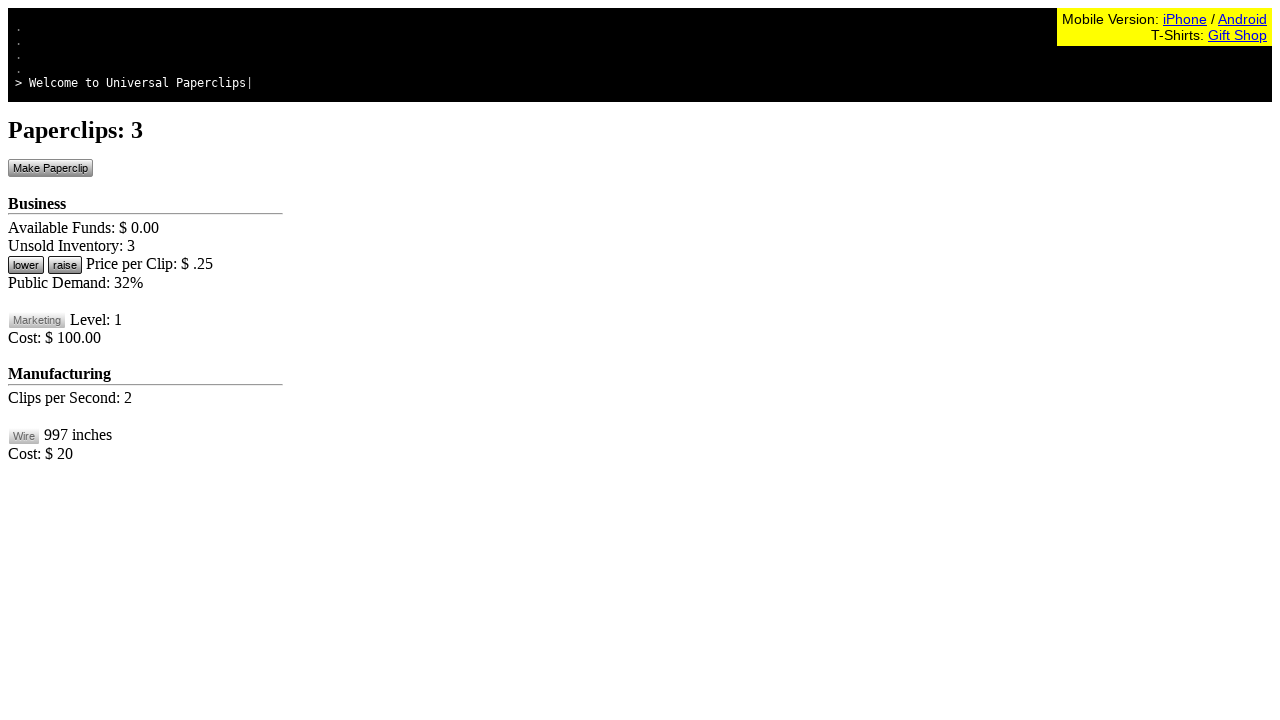

Clicked Make Paperclip button (click 4/100) at (50, 168) on #btnMakePaperclip
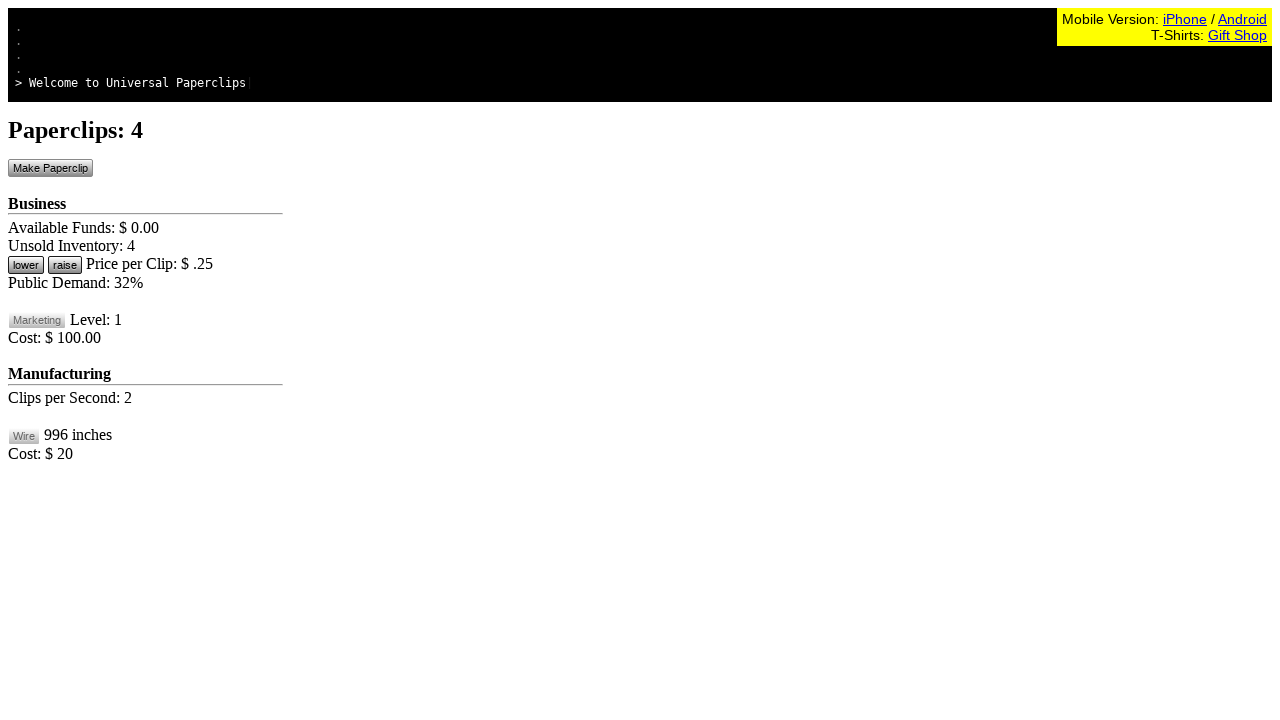

Waited 10ms between button clicks
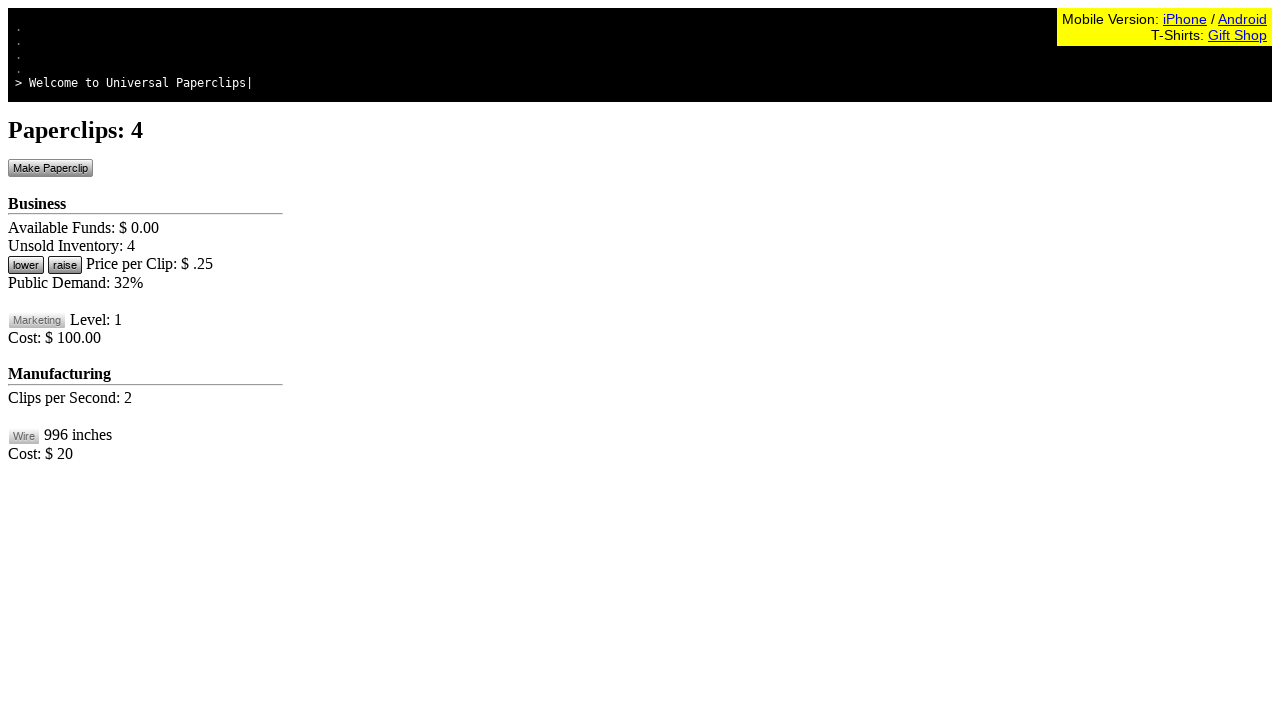

Clicked Make Paperclip button (click 5/100) at (50, 168) on #btnMakePaperclip
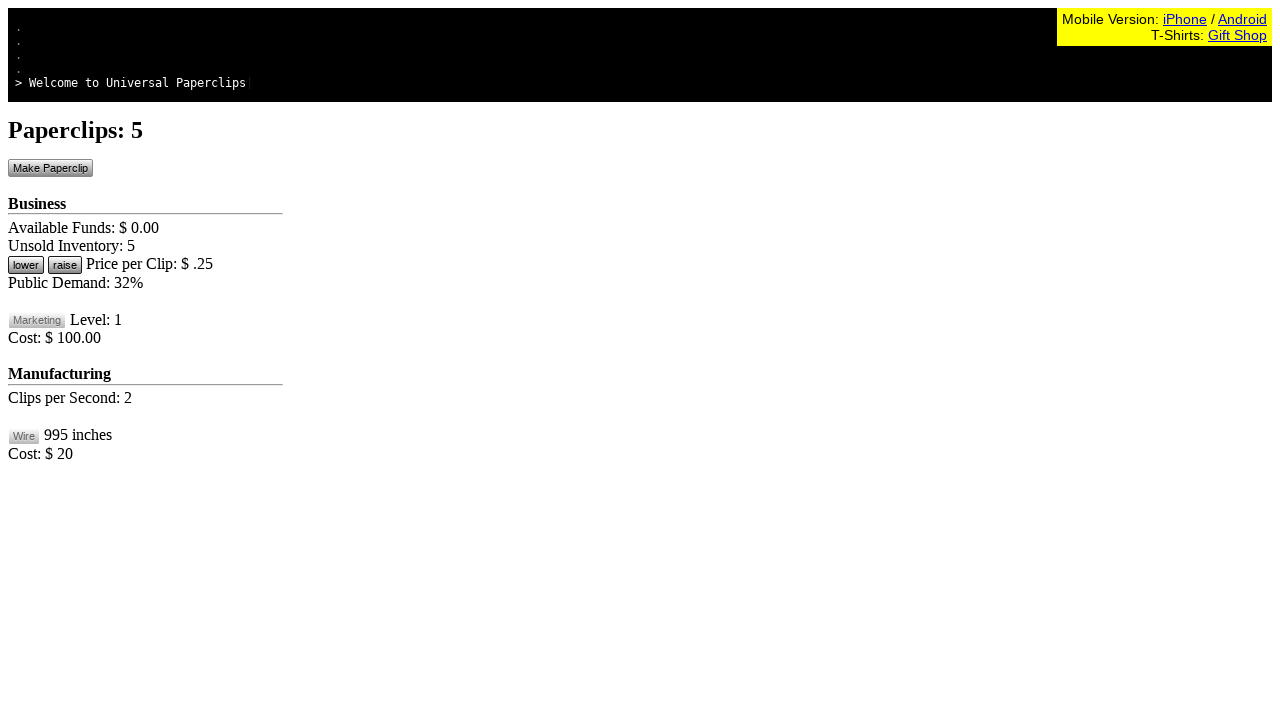

Waited 10ms between button clicks
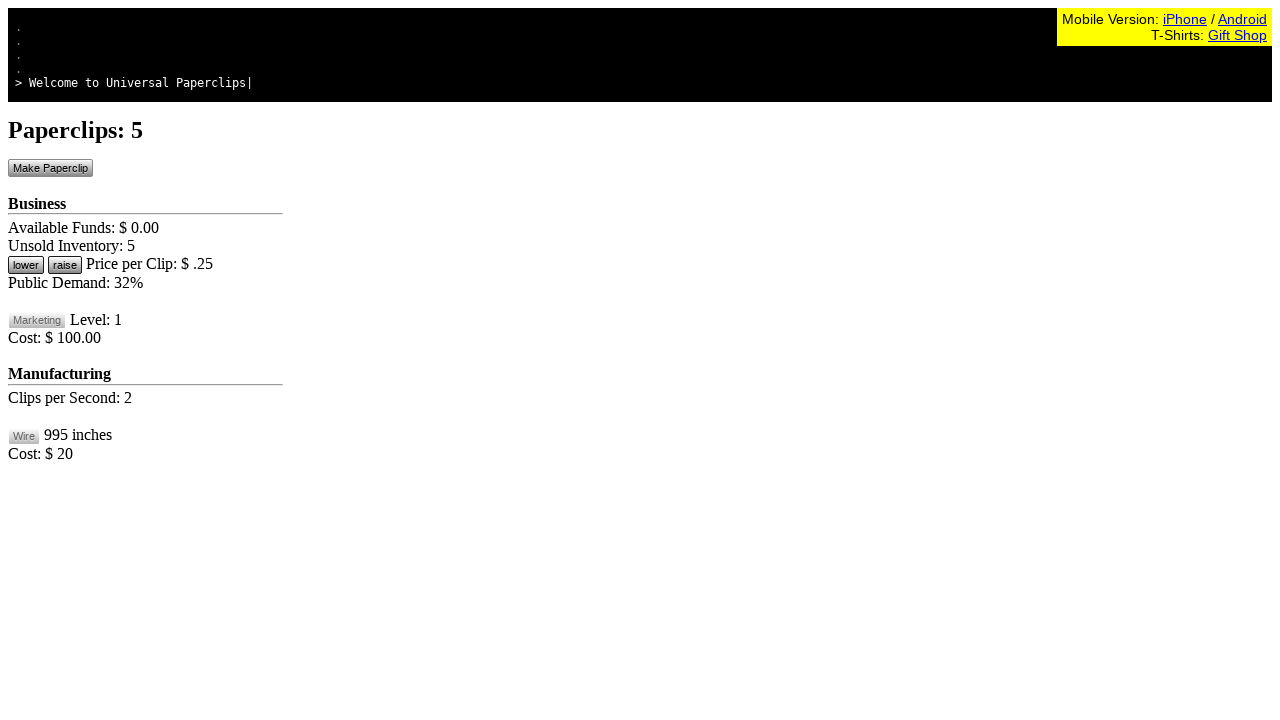

Clicked Make Paperclip button (click 6/100) at (50, 168) on #btnMakePaperclip
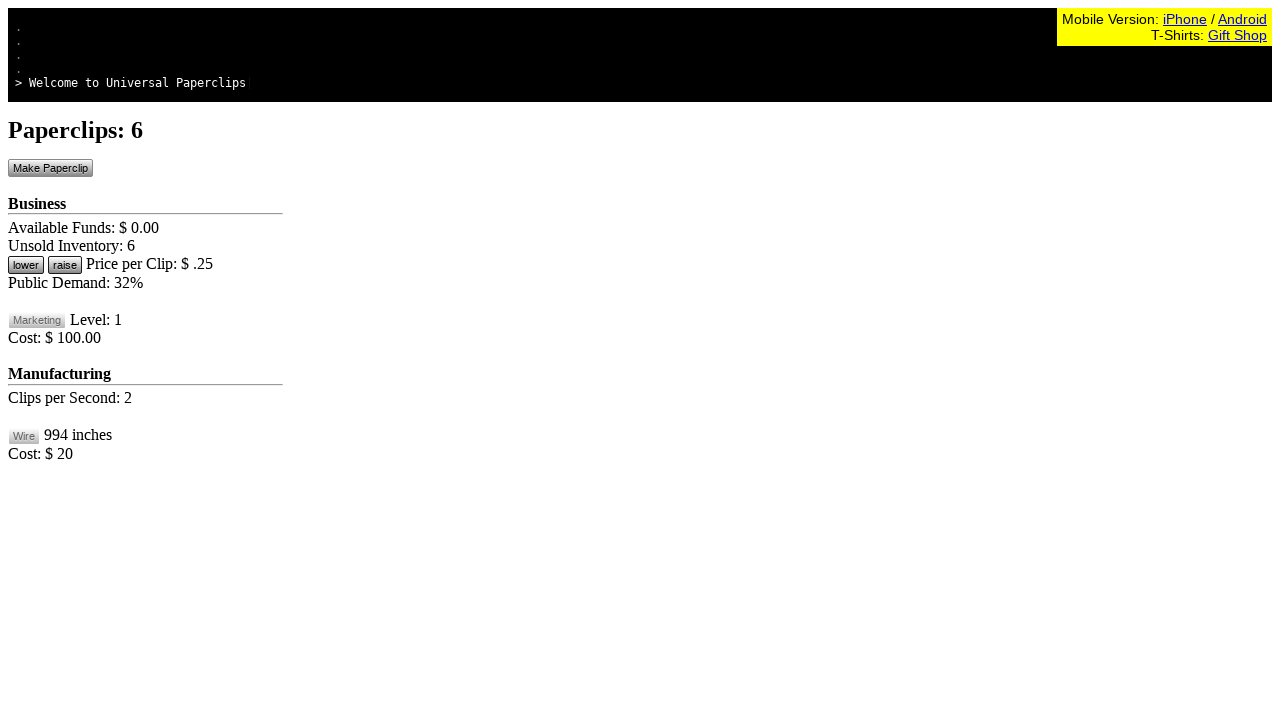

Waited 10ms between button clicks
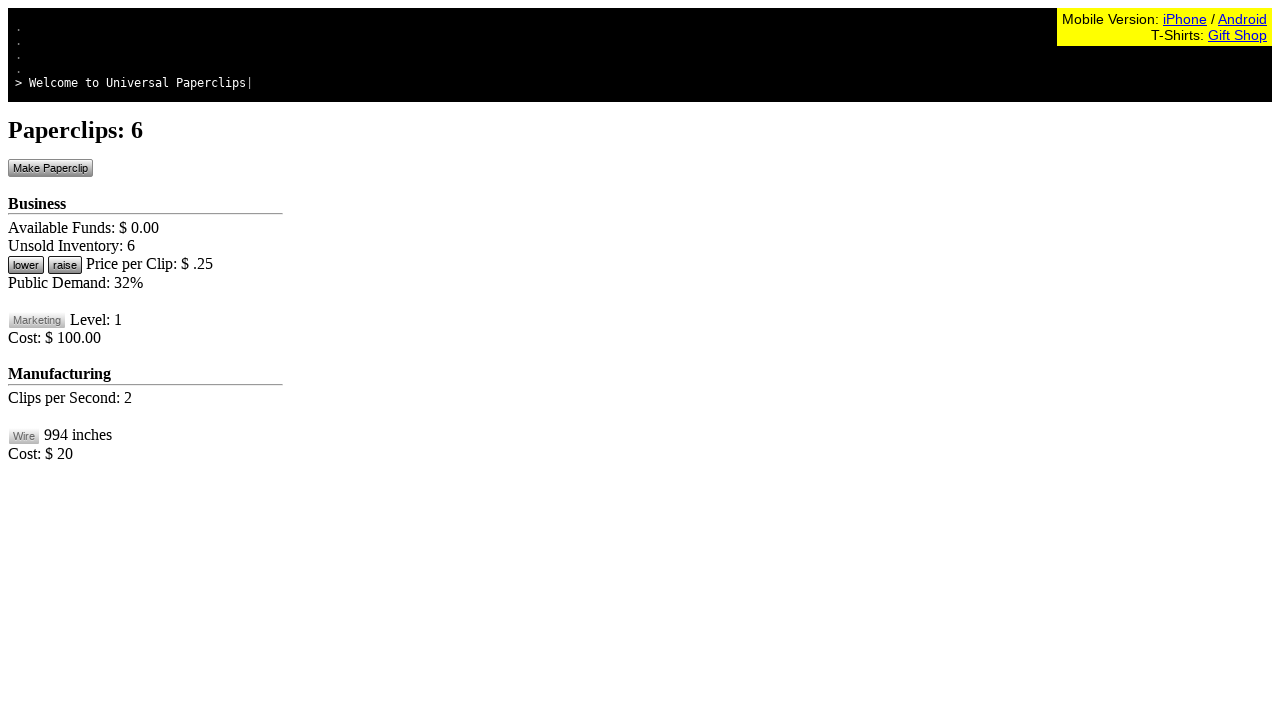

Clicked Make Paperclip button (click 7/100) at (50, 168) on #btnMakePaperclip
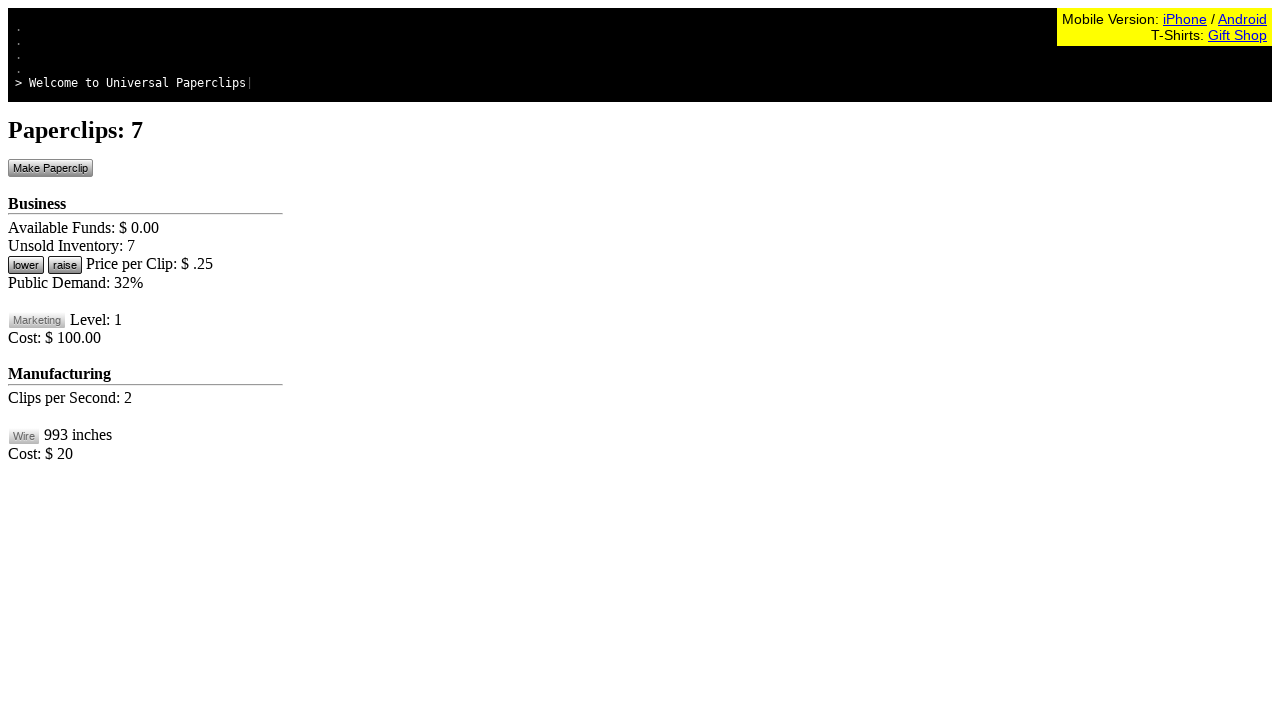

Waited 10ms between button clicks
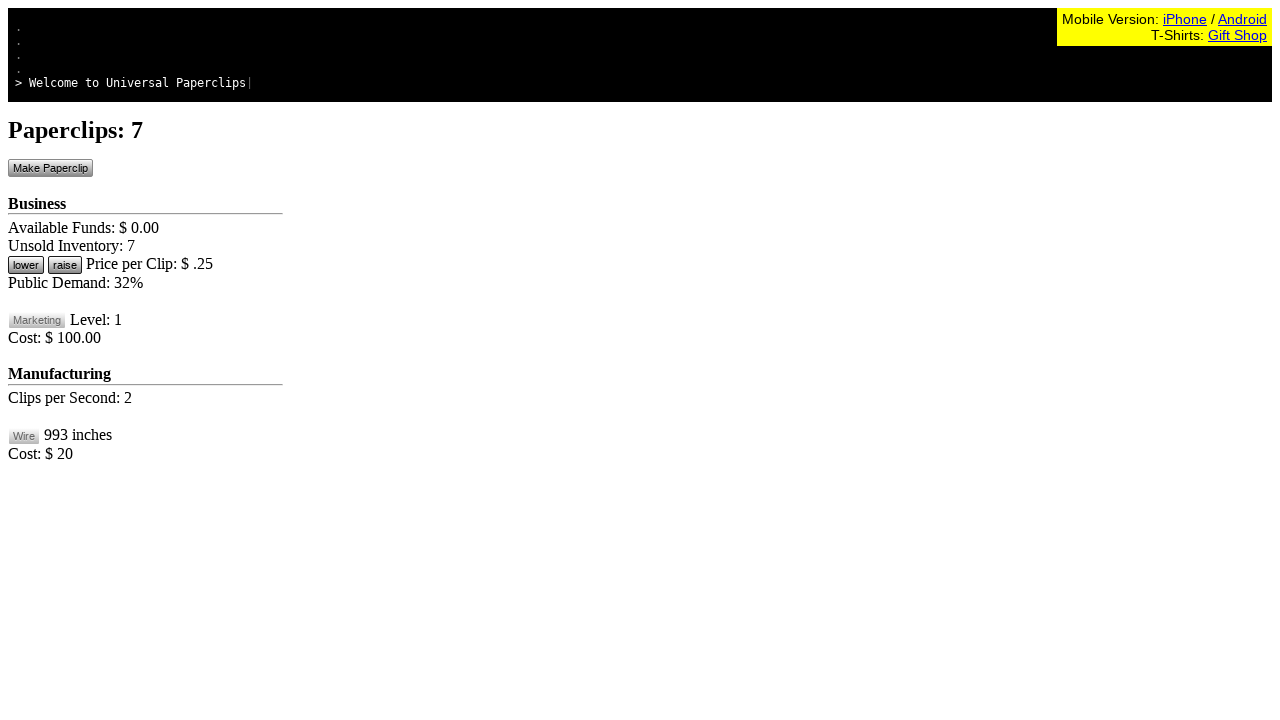

Clicked Make Paperclip button (click 8/100) at (50, 168) on #btnMakePaperclip
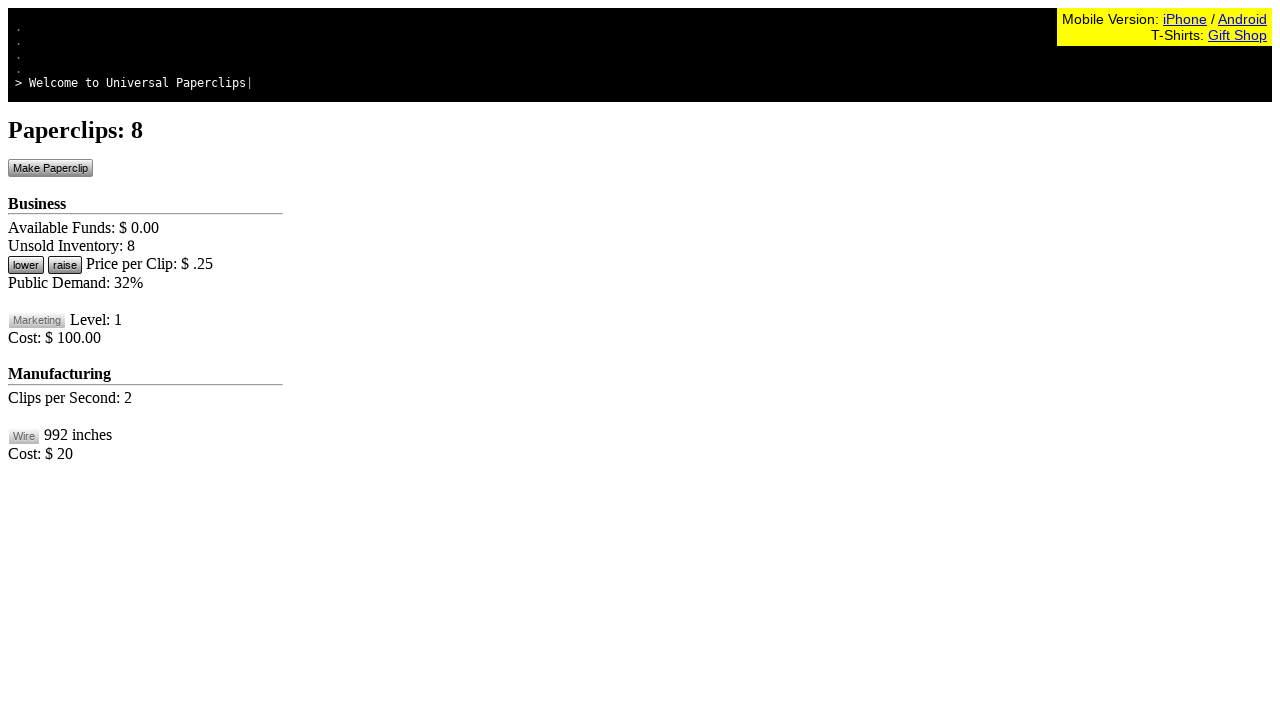

Waited 10ms between button clicks
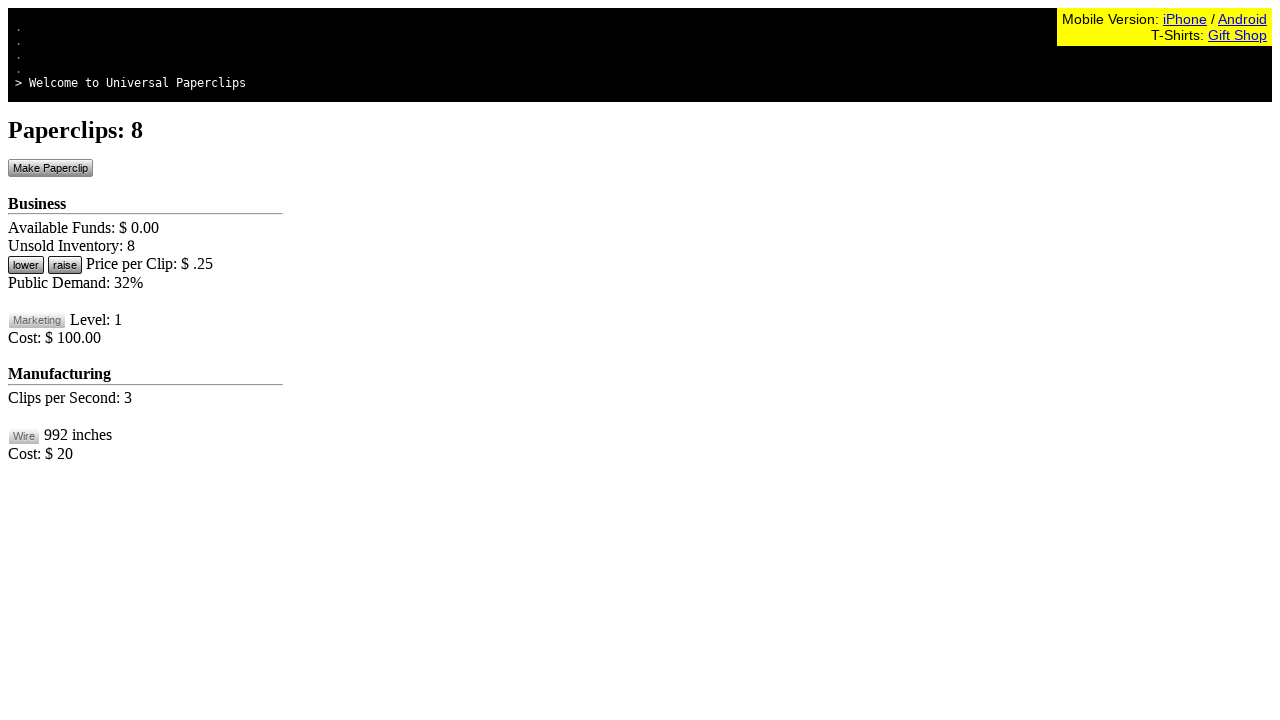

Clicked Make Paperclip button (click 9/100) at (50, 168) on #btnMakePaperclip
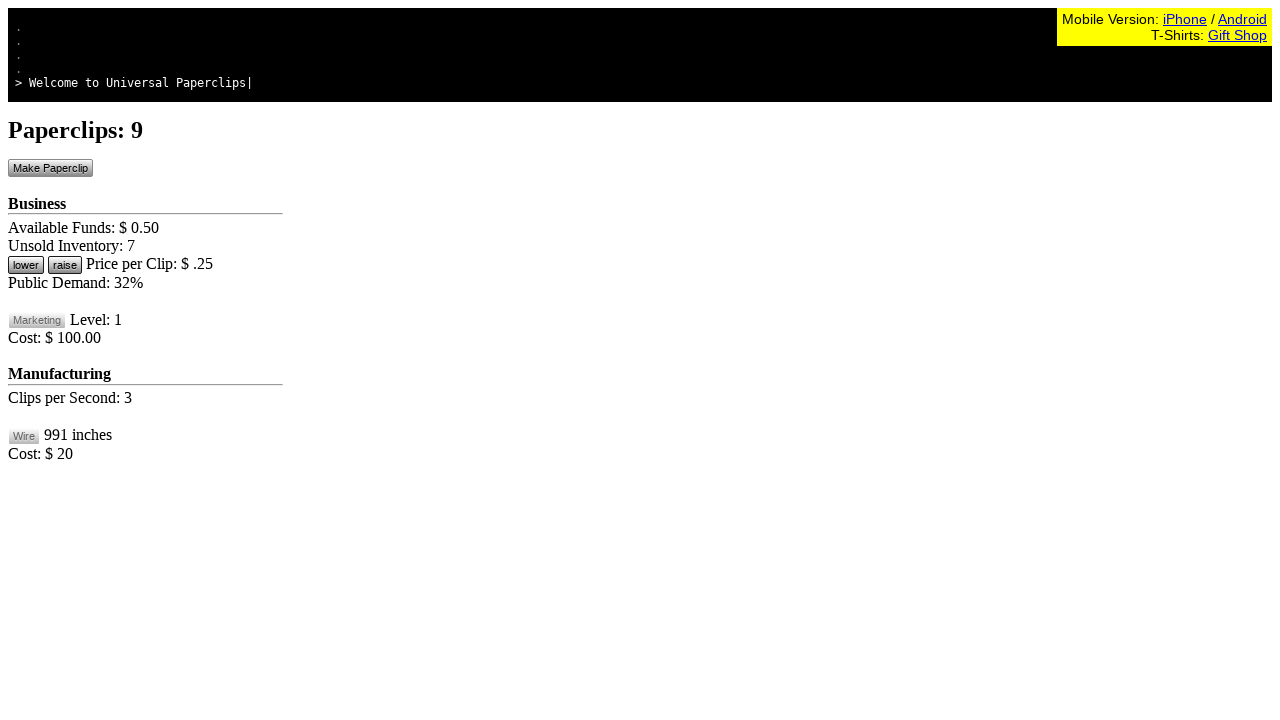

Waited 10ms between button clicks
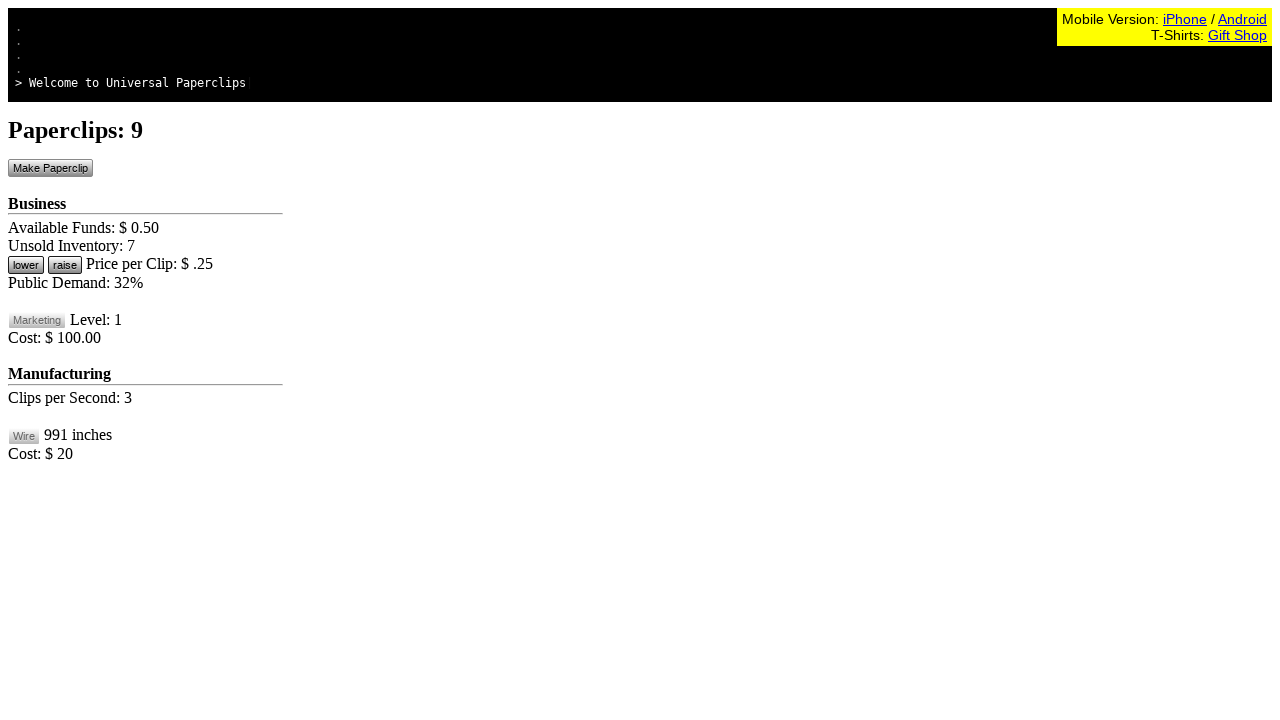

Clicked Make Paperclip button (click 10/100) at (50, 168) on #btnMakePaperclip
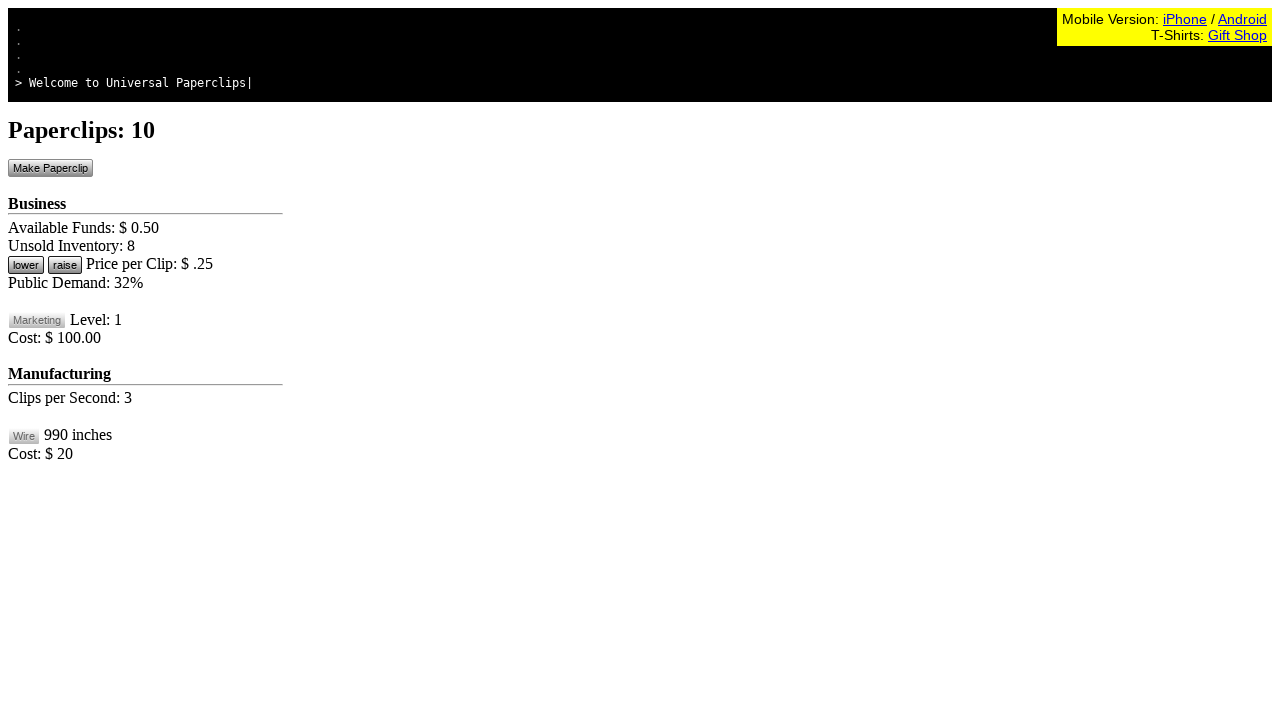

Waited 10ms between button clicks
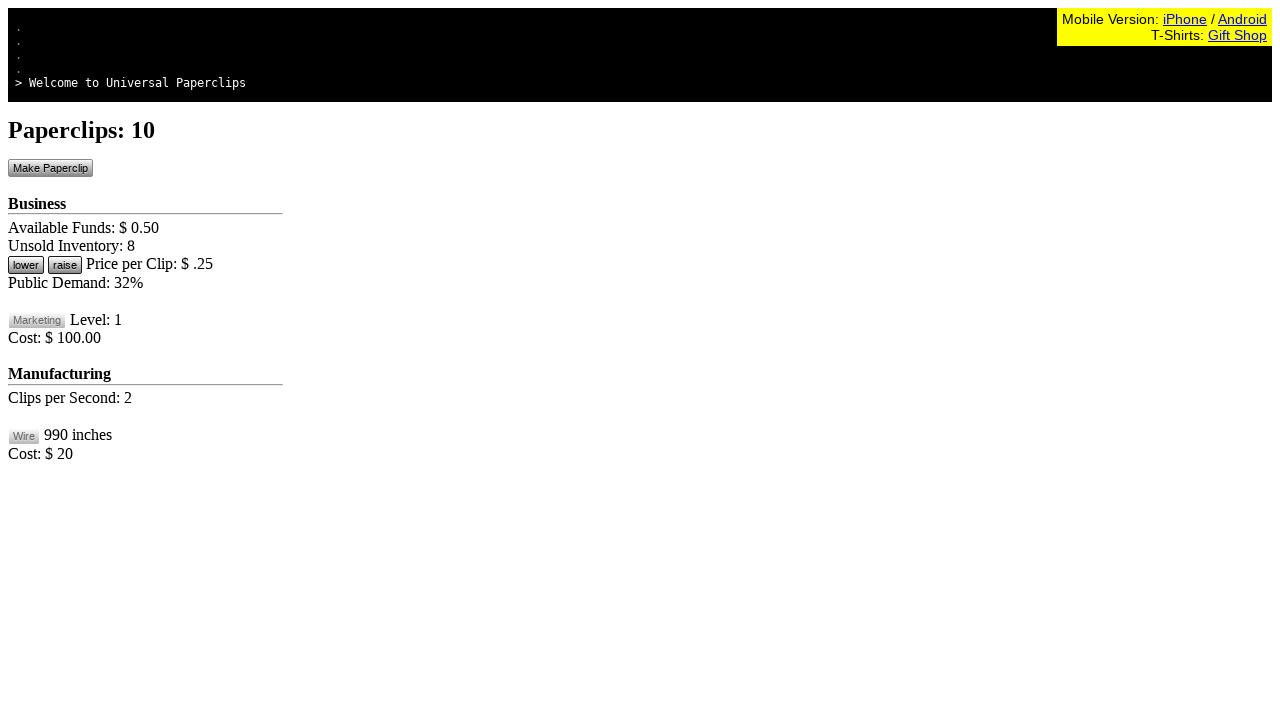

Clicked Make Paperclip button (click 11/100) at (50, 168) on #btnMakePaperclip
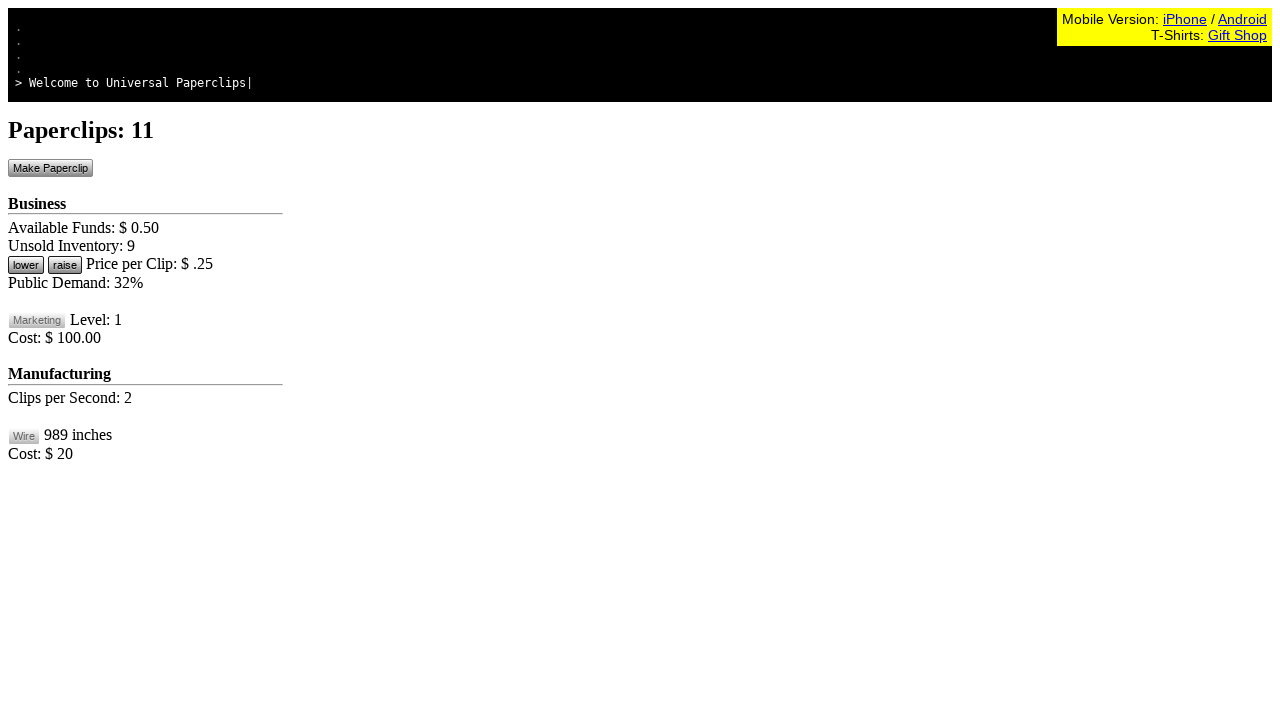

Waited 10ms between button clicks
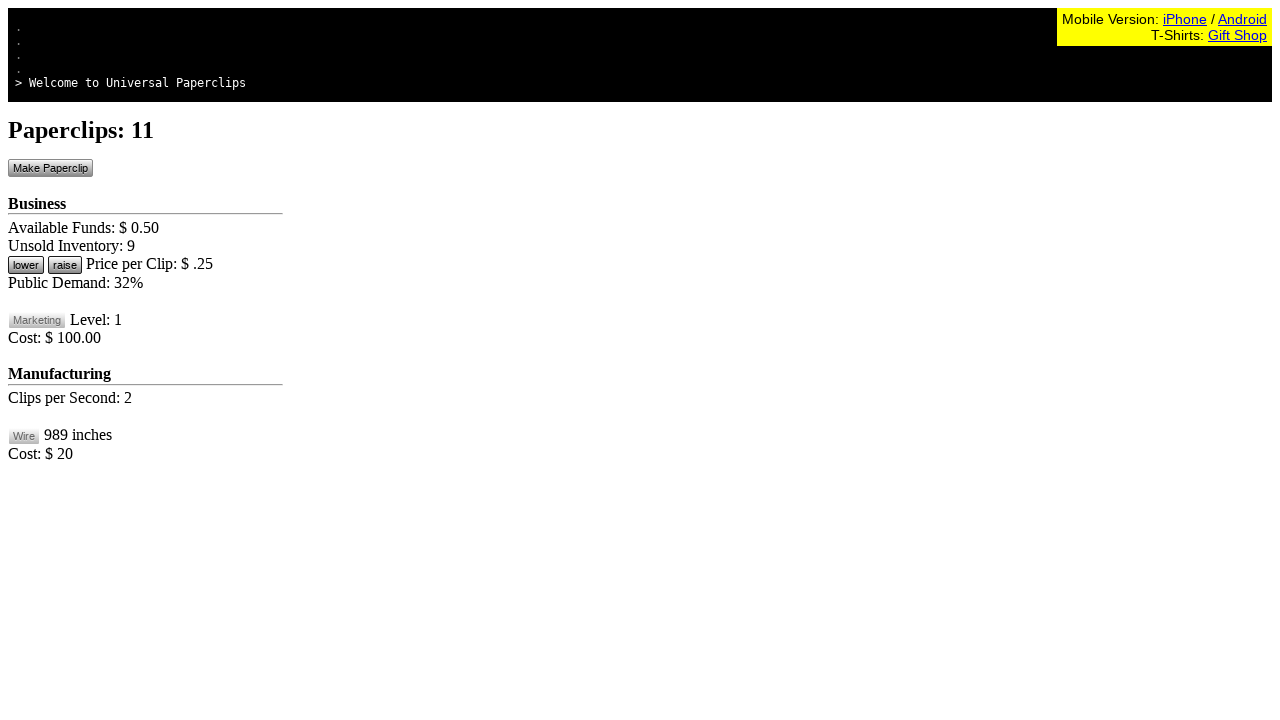

Clicked Make Paperclip button (click 12/100) at (50, 168) on #btnMakePaperclip
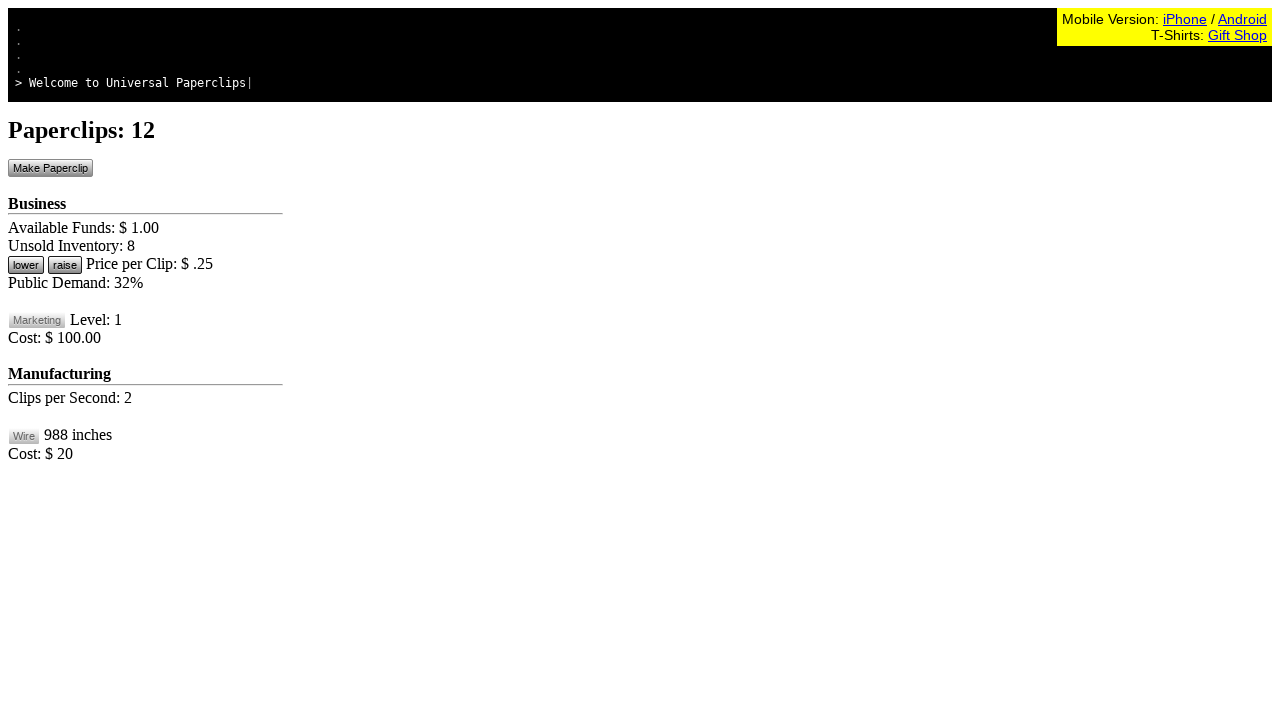

Waited 10ms between button clicks
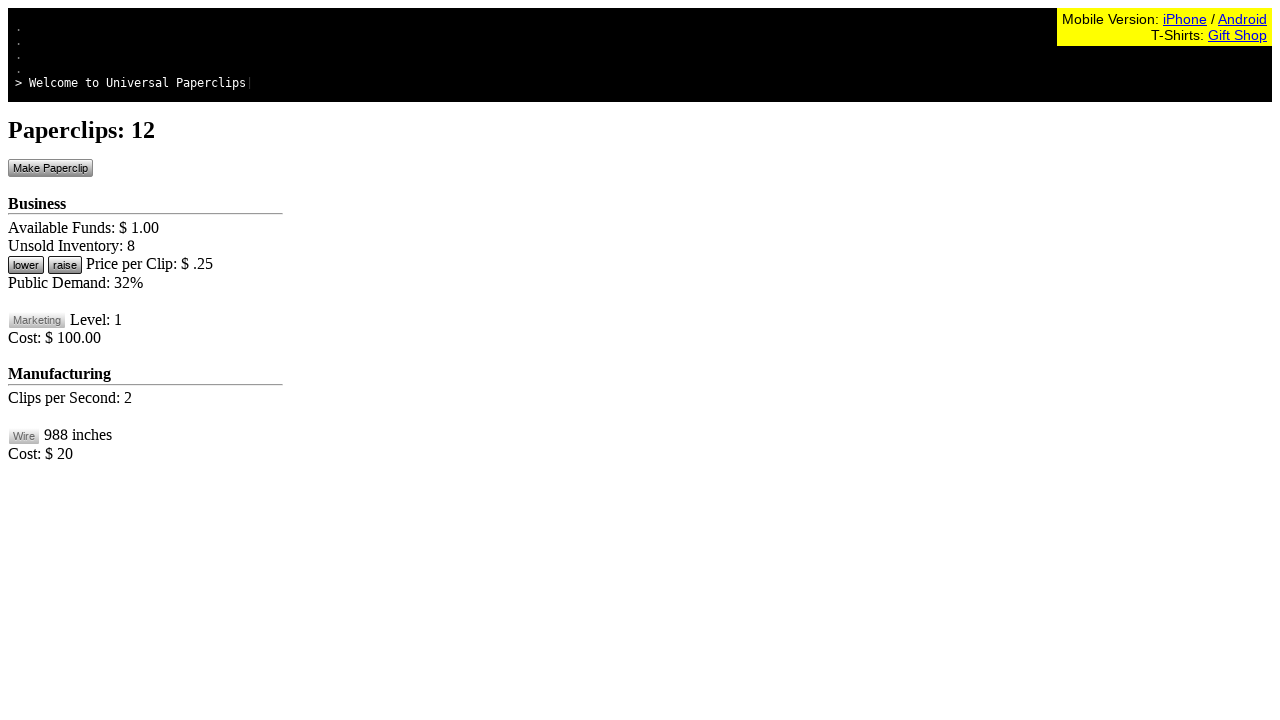

Clicked Make Paperclip button (click 13/100) at (50, 168) on #btnMakePaperclip
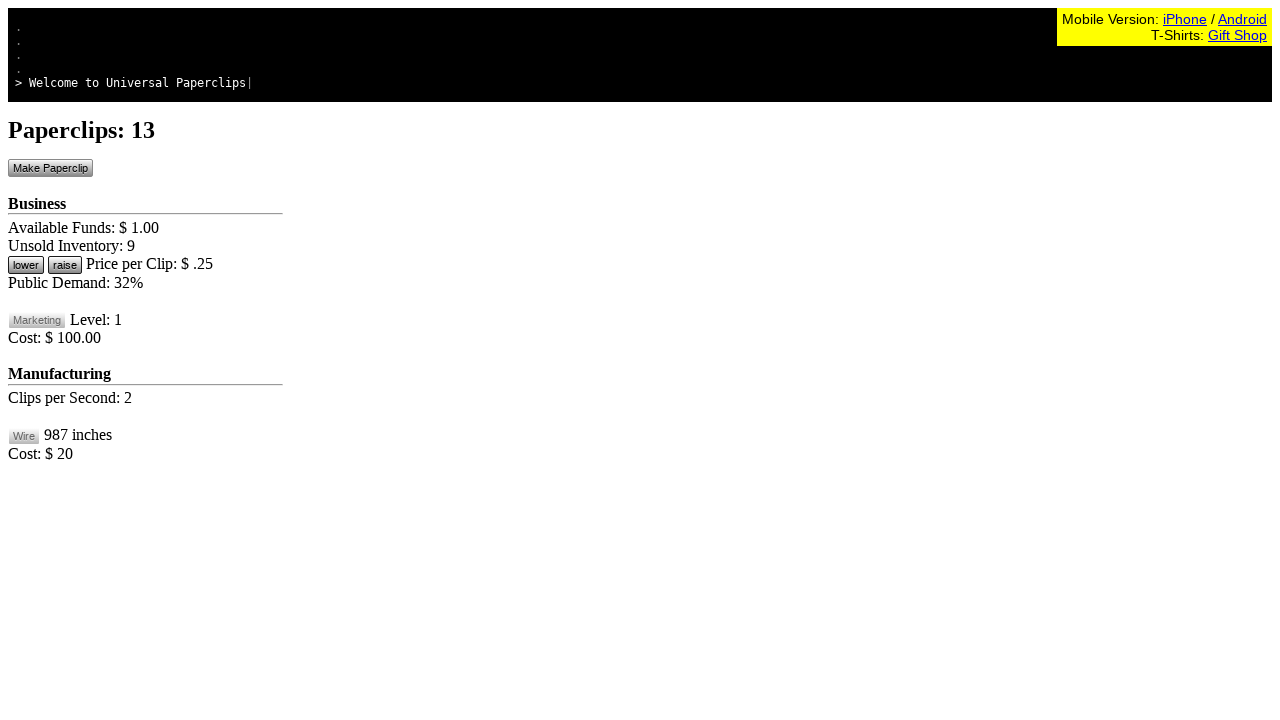

Waited 10ms between button clicks
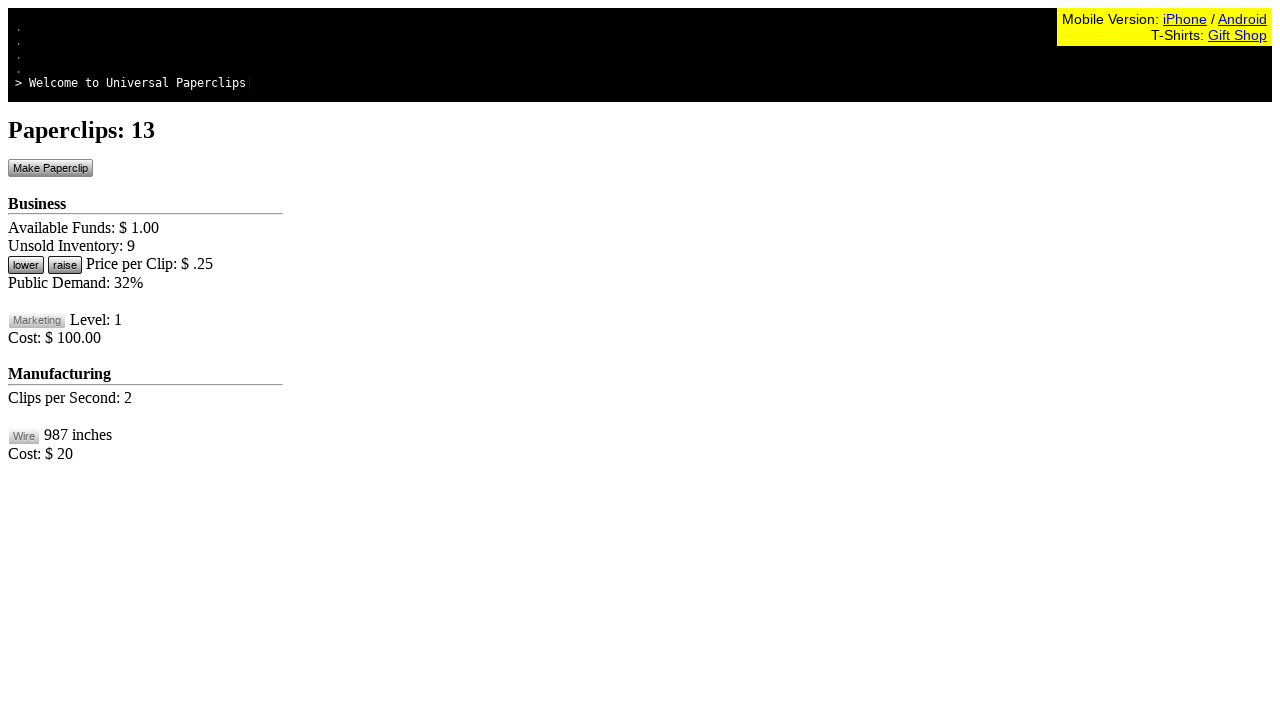

Clicked Make Paperclip button (click 14/100) at (50, 168) on #btnMakePaperclip
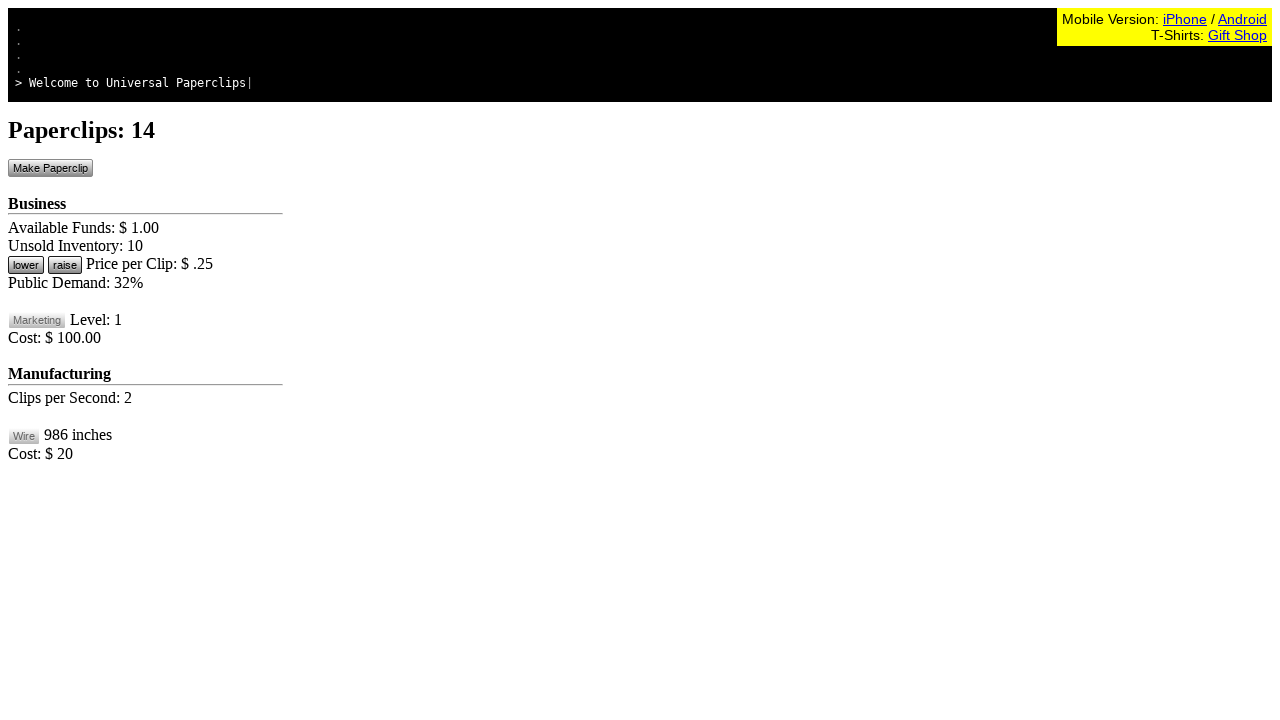

Waited 10ms between button clicks
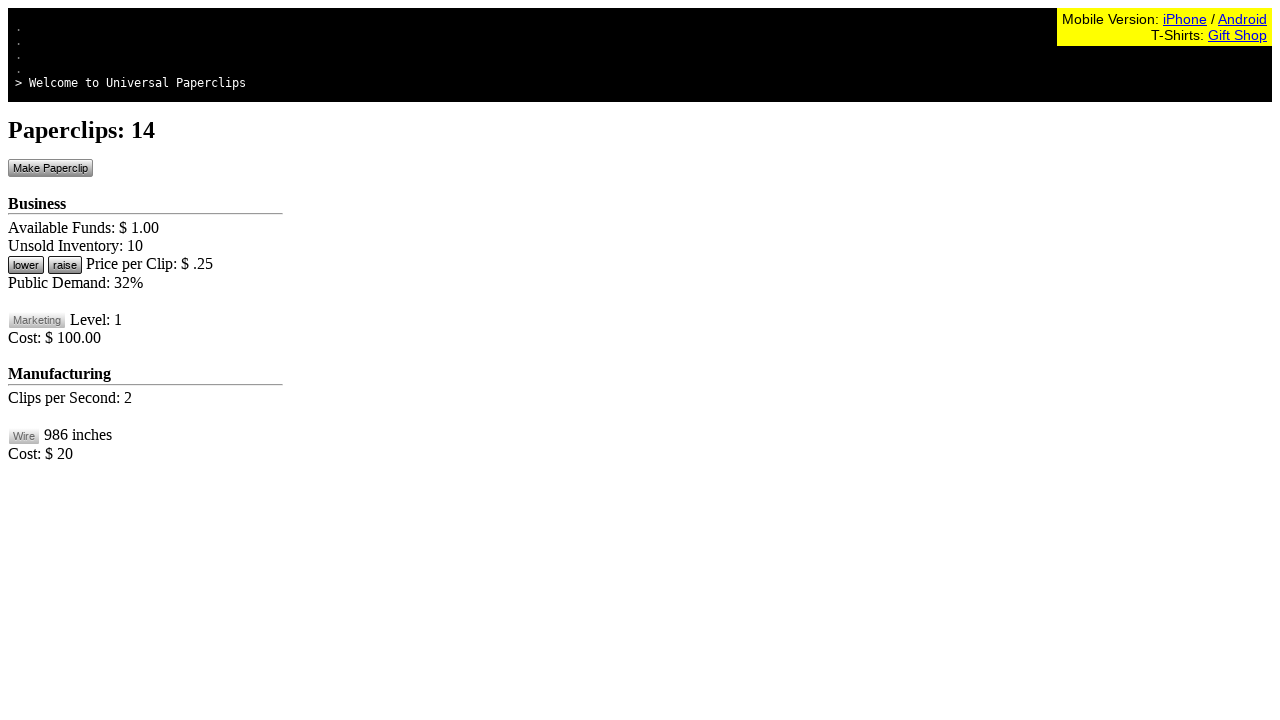

Clicked Make Paperclip button (click 15/100) at (50, 168) on #btnMakePaperclip
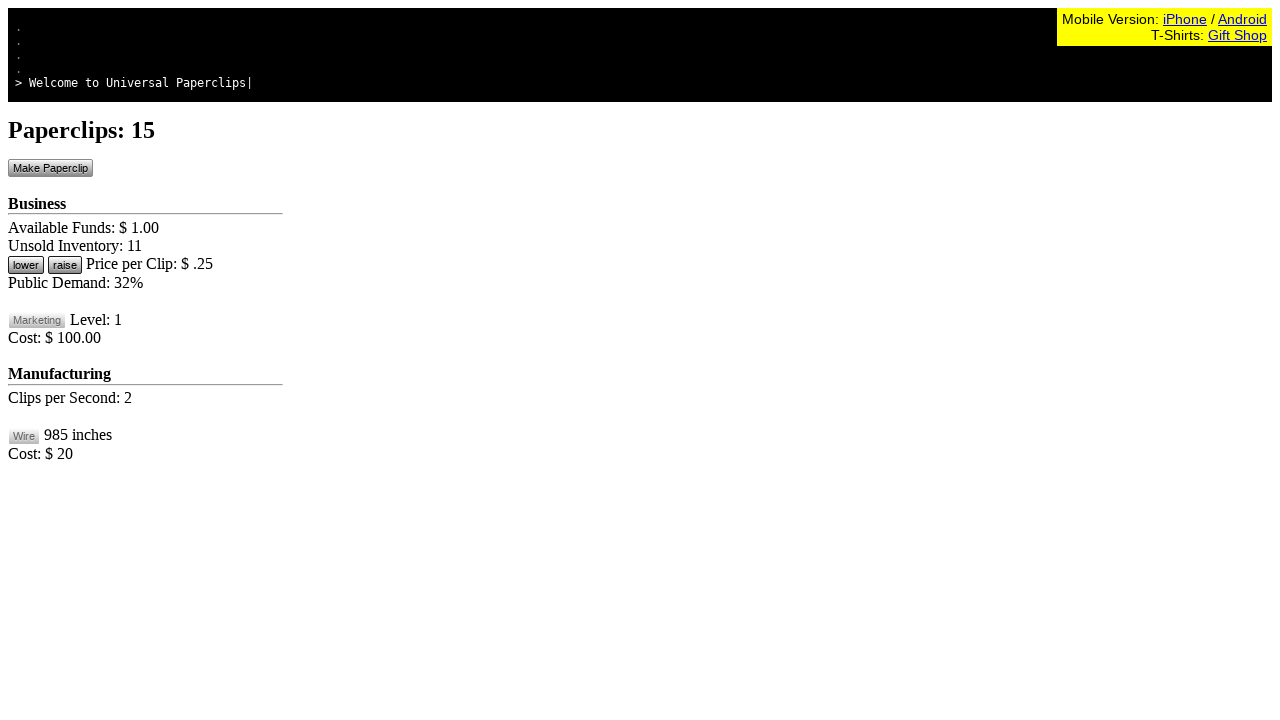

Waited 10ms between button clicks
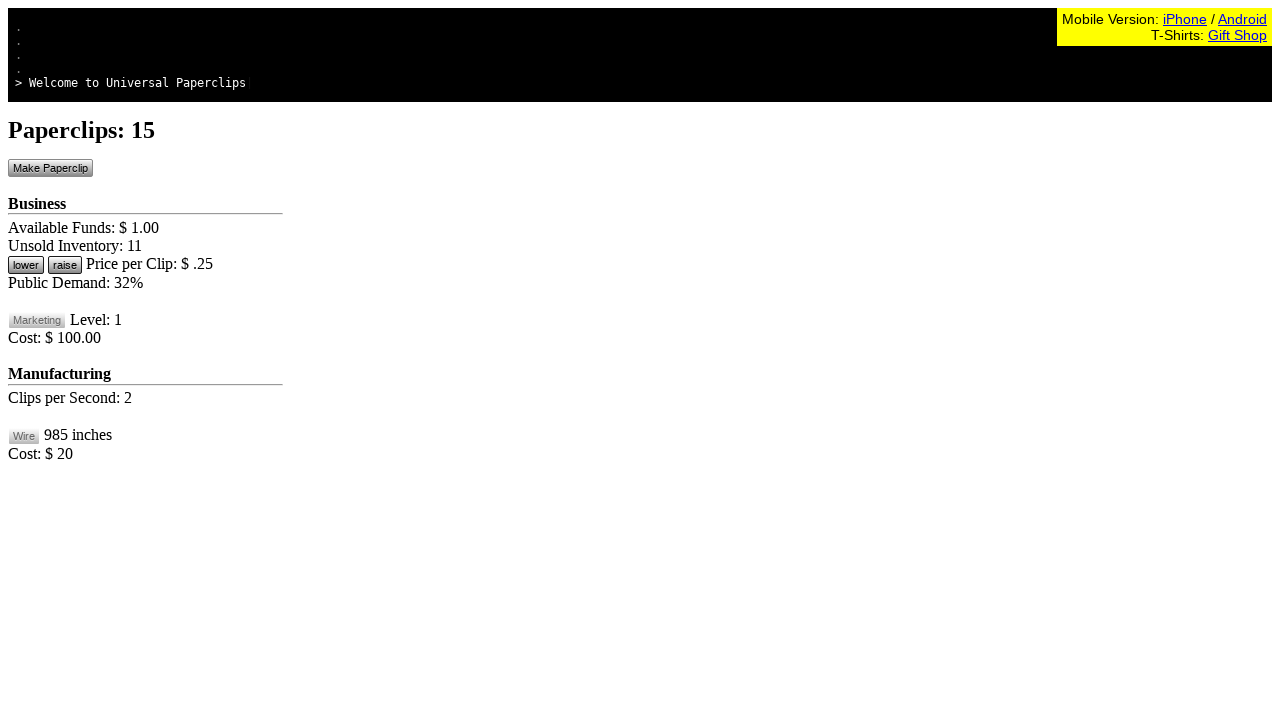

Clicked Make Paperclip button (click 16/100) at (50, 168) on #btnMakePaperclip
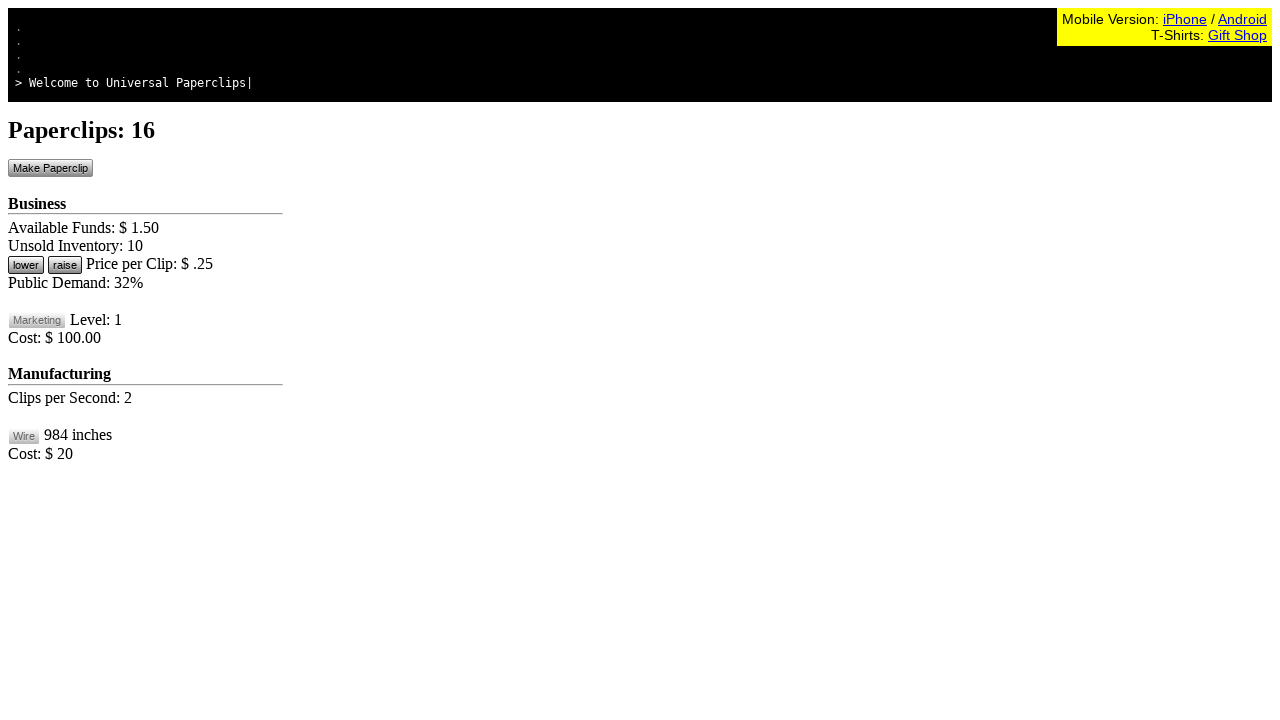

Waited 10ms between button clicks
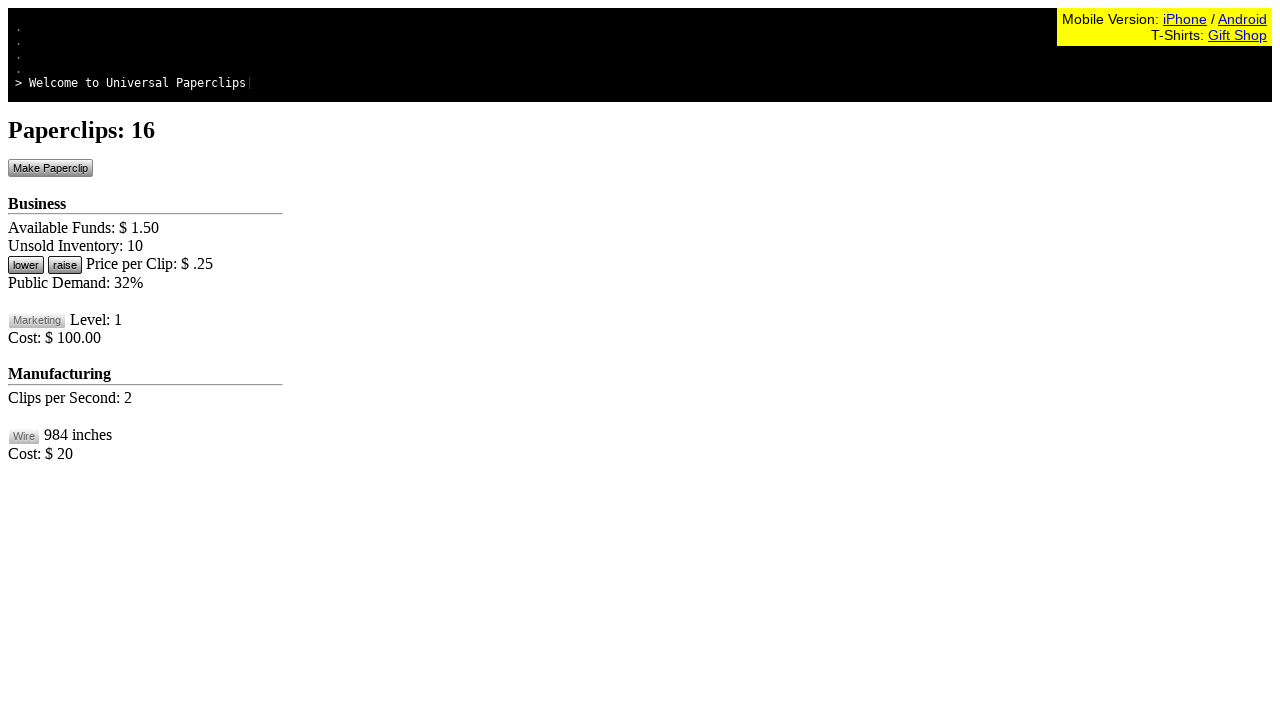

Clicked Make Paperclip button (click 17/100) at (50, 168) on #btnMakePaperclip
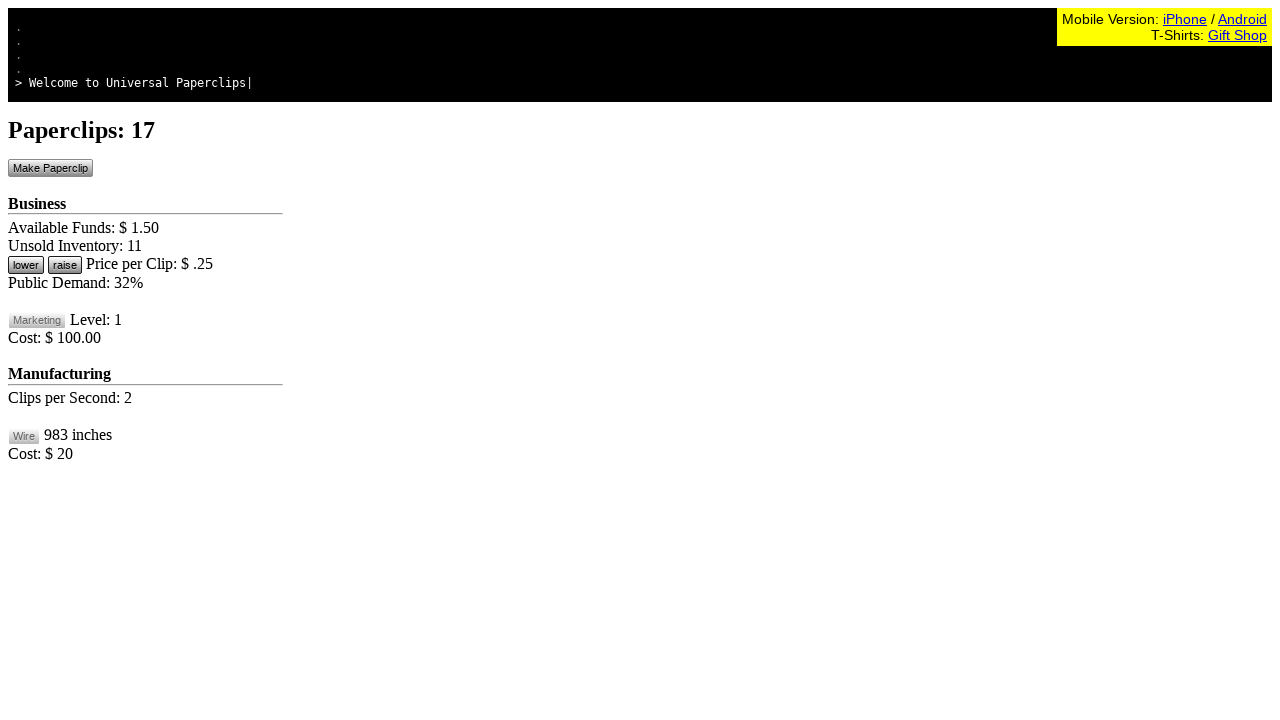

Waited 10ms between button clicks
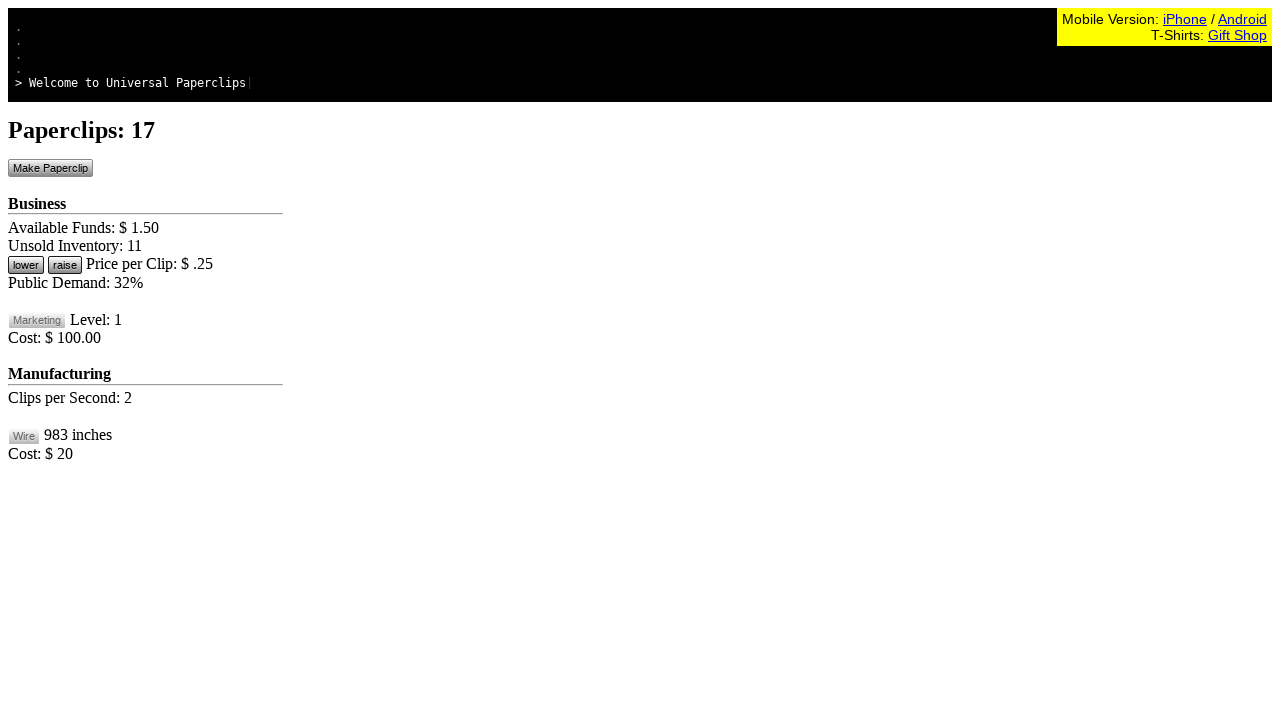

Clicked Make Paperclip button (click 18/100) at (50, 168) on #btnMakePaperclip
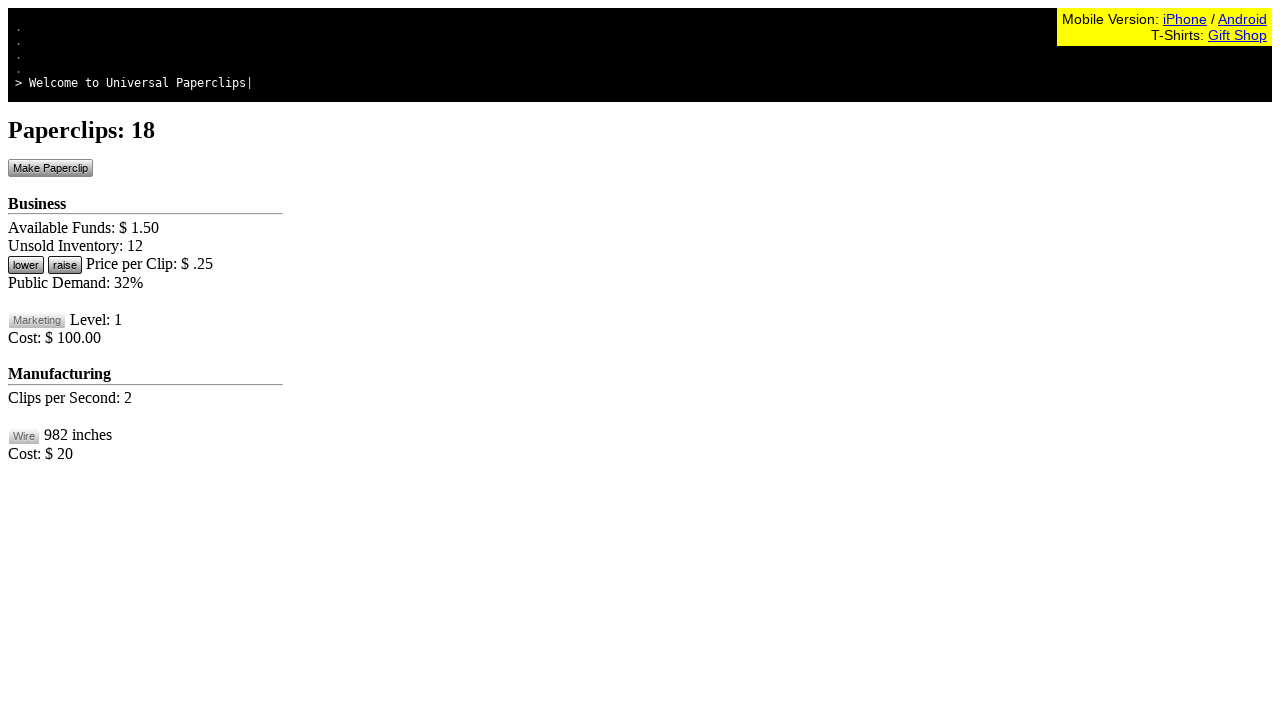

Waited 10ms between button clicks
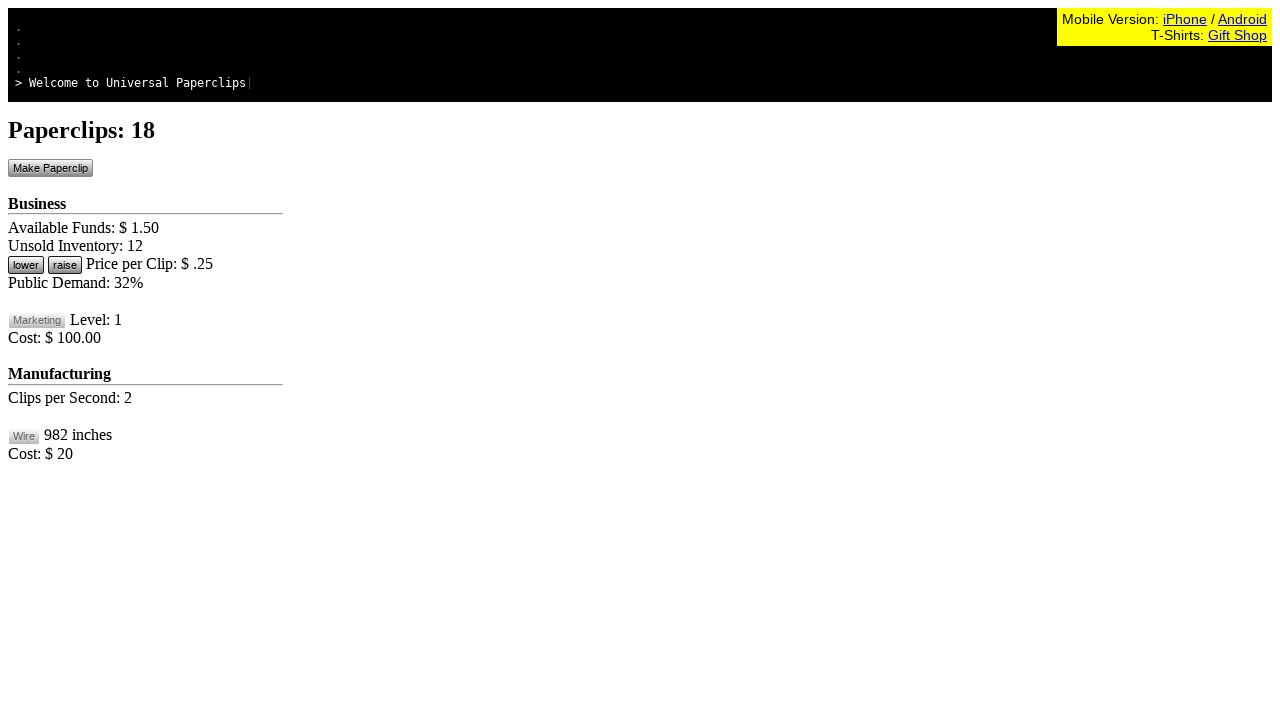

Clicked Make Paperclip button (click 19/100) at (50, 168) on #btnMakePaperclip
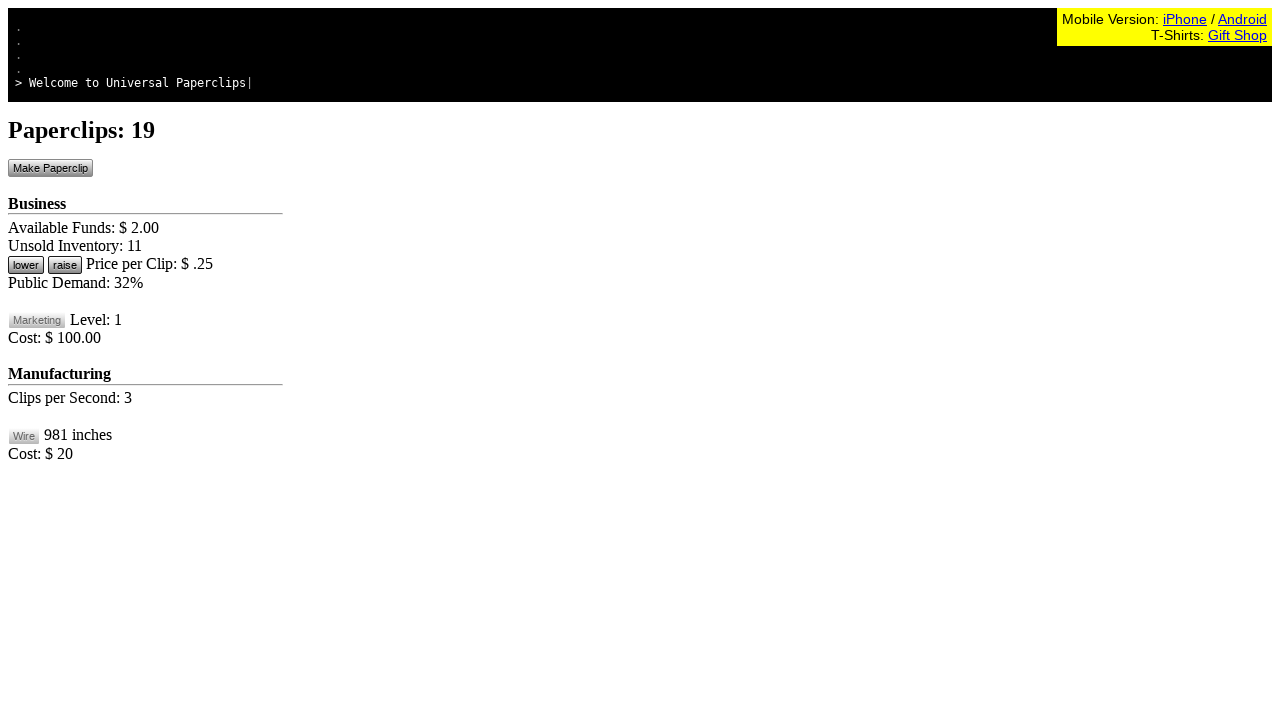

Waited 10ms between button clicks
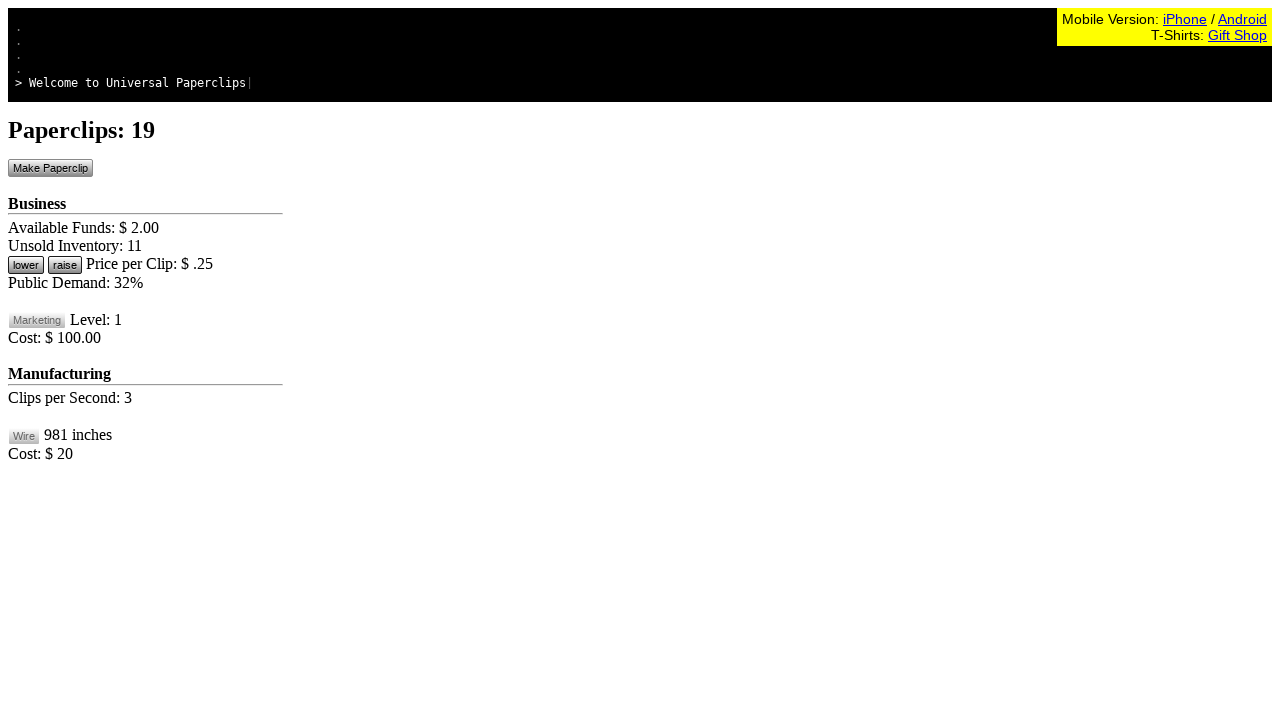

Clicked Make Paperclip button (click 20/100) at (50, 168) on #btnMakePaperclip
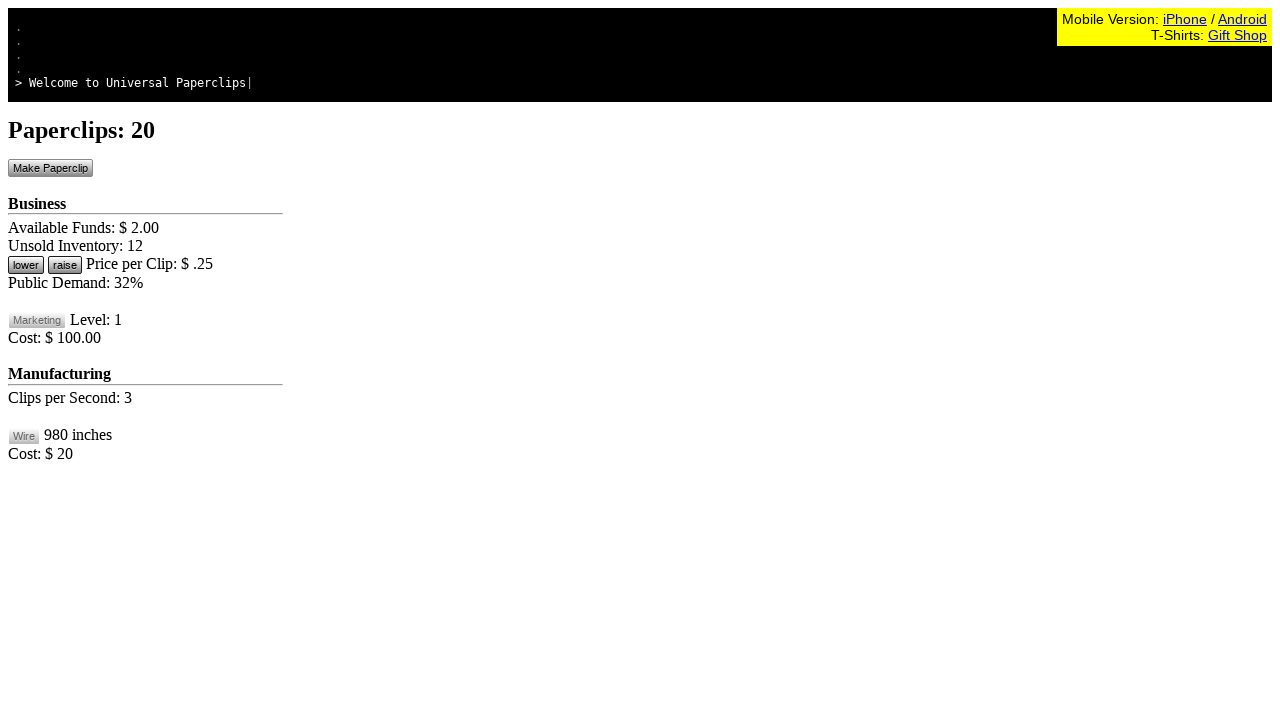

Waited 10ms between button clicks
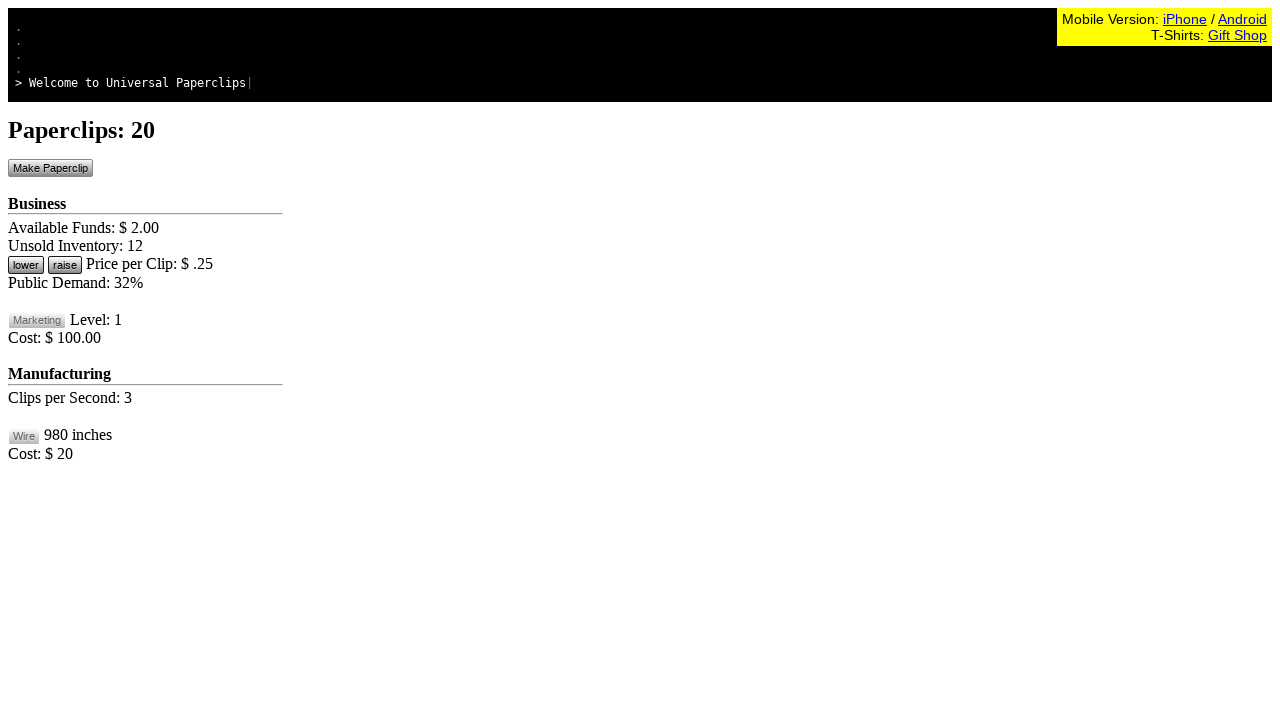

Clicked Make Paperclip button (click 21/100) at (50, 168) on #btnMakePaperclip
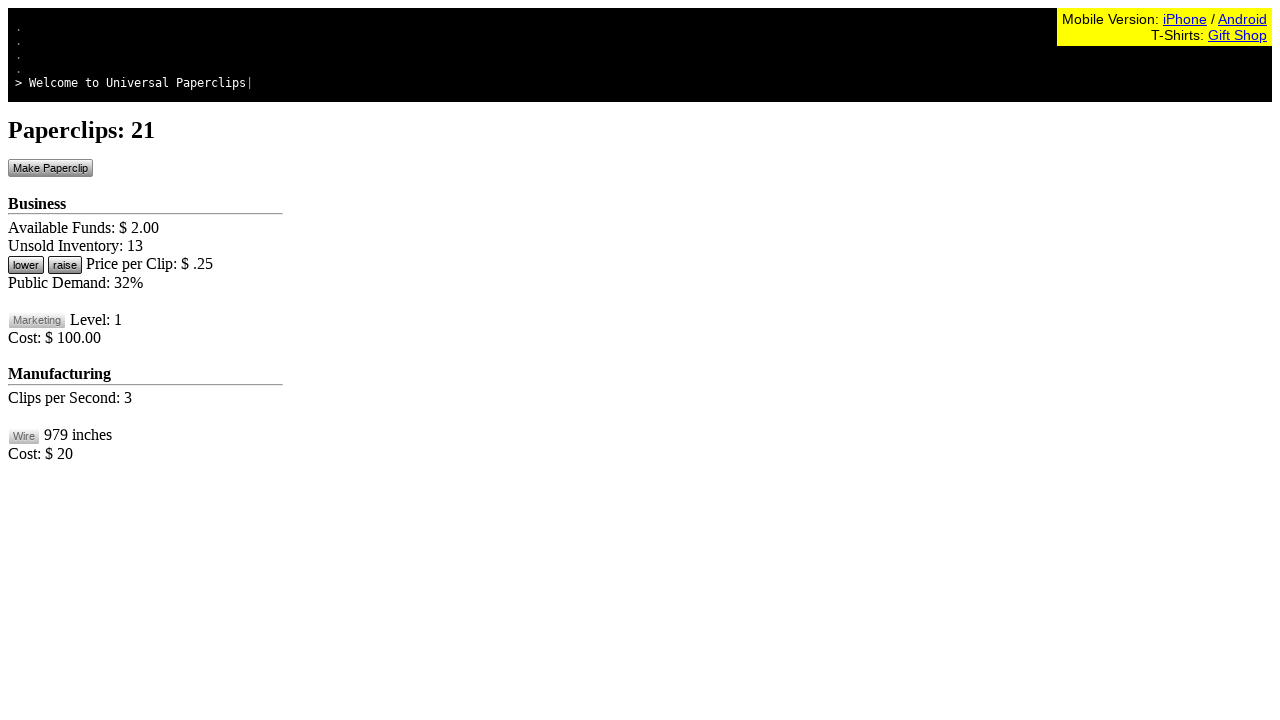

Waited 10ms between button clicks
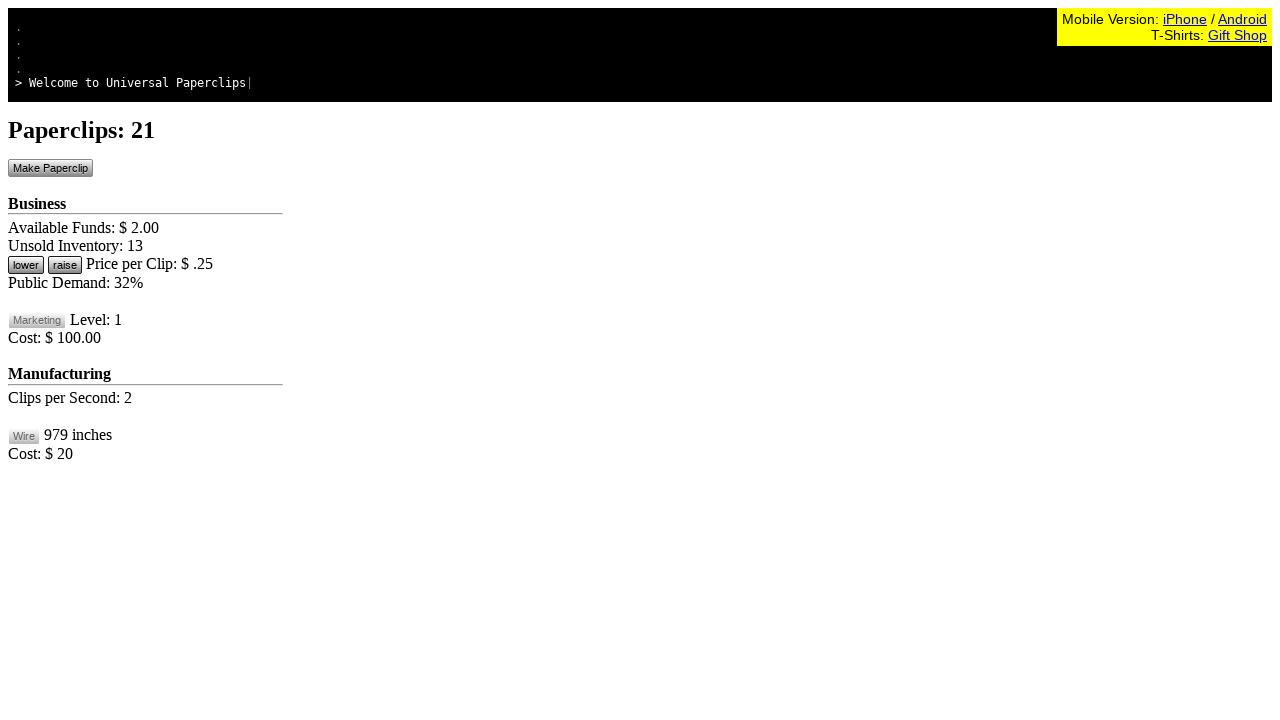

Clicked Make Paperclip button (click 22/100) at (50, 168) on #btnMakePaperclip
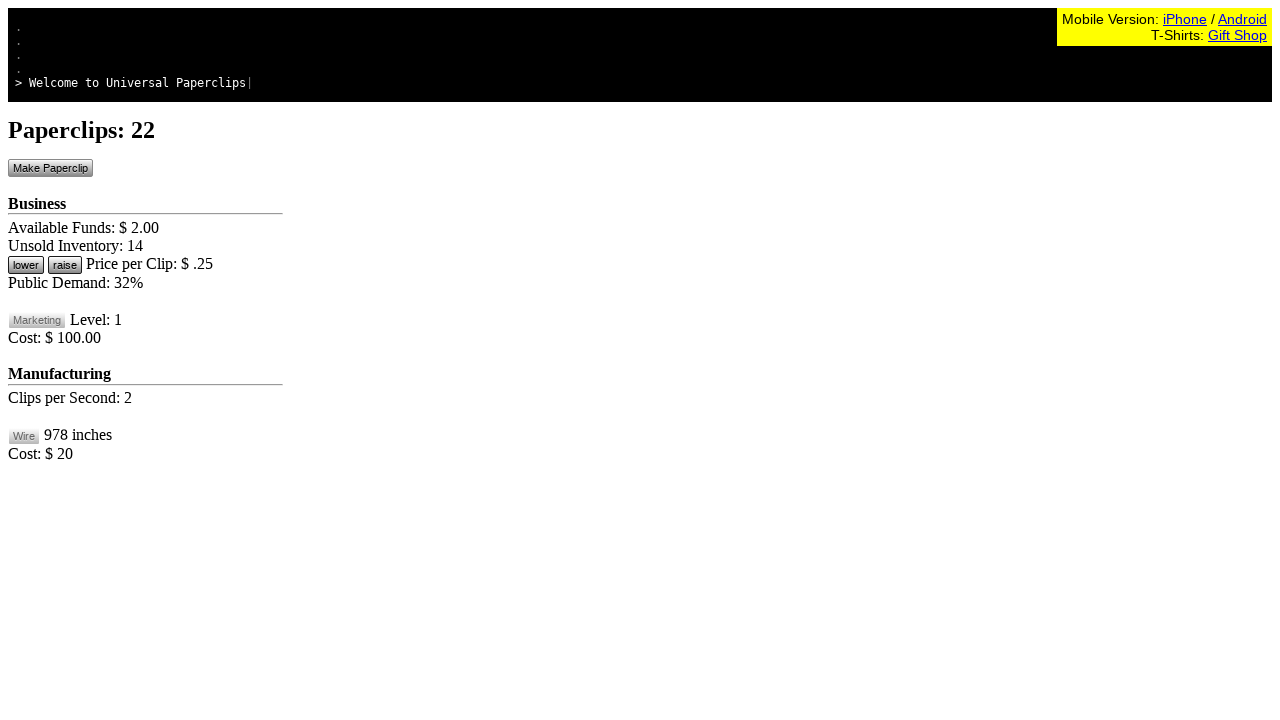

Waited 10ms between button clicks
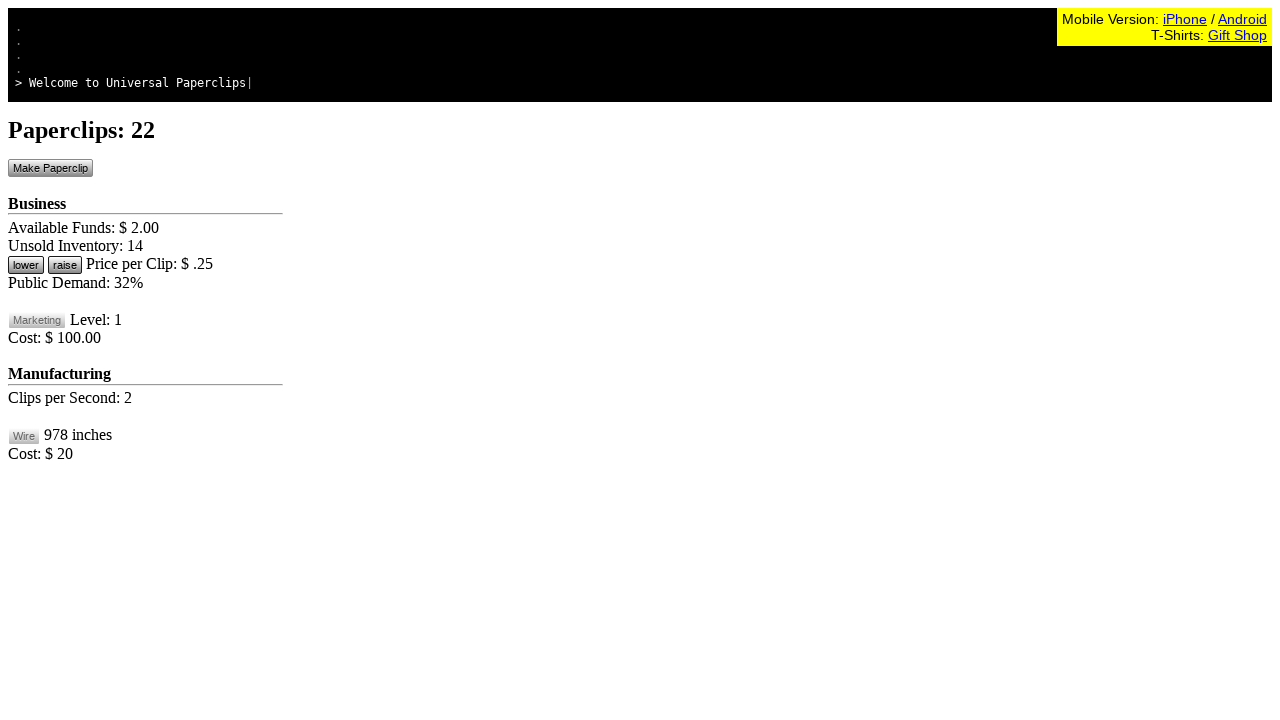

Clicked Make Paperclip button (click 23/100) at (50, 168) on #btnMakePaperclip
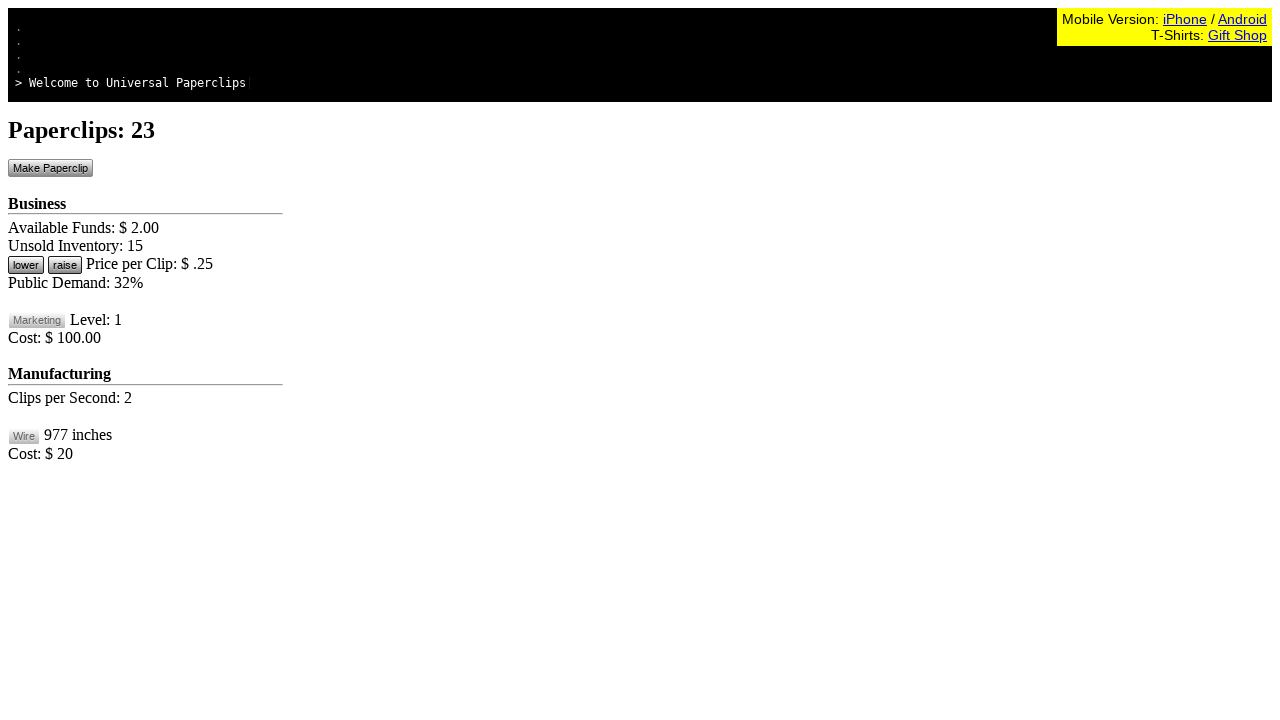

Waited 10ms between button clicks
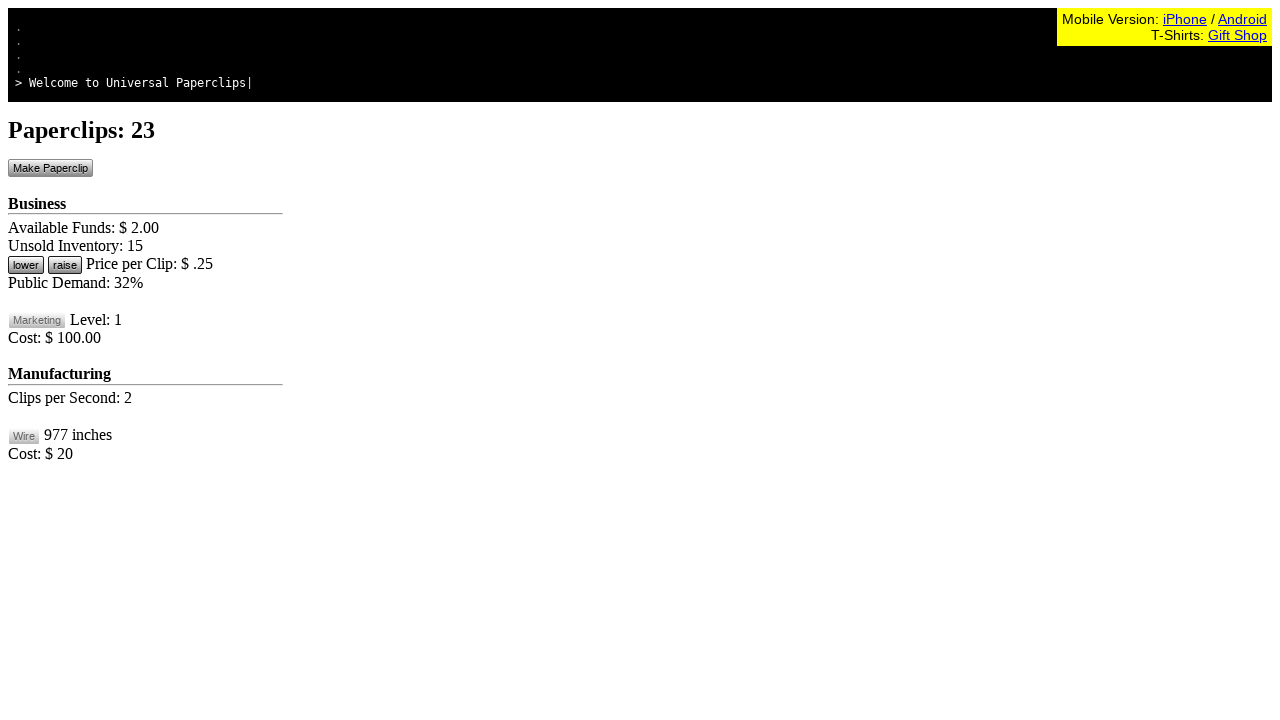

Clicked Make Paperclip button (click 24/100) at (50, 168) on #btnMakePaperclip
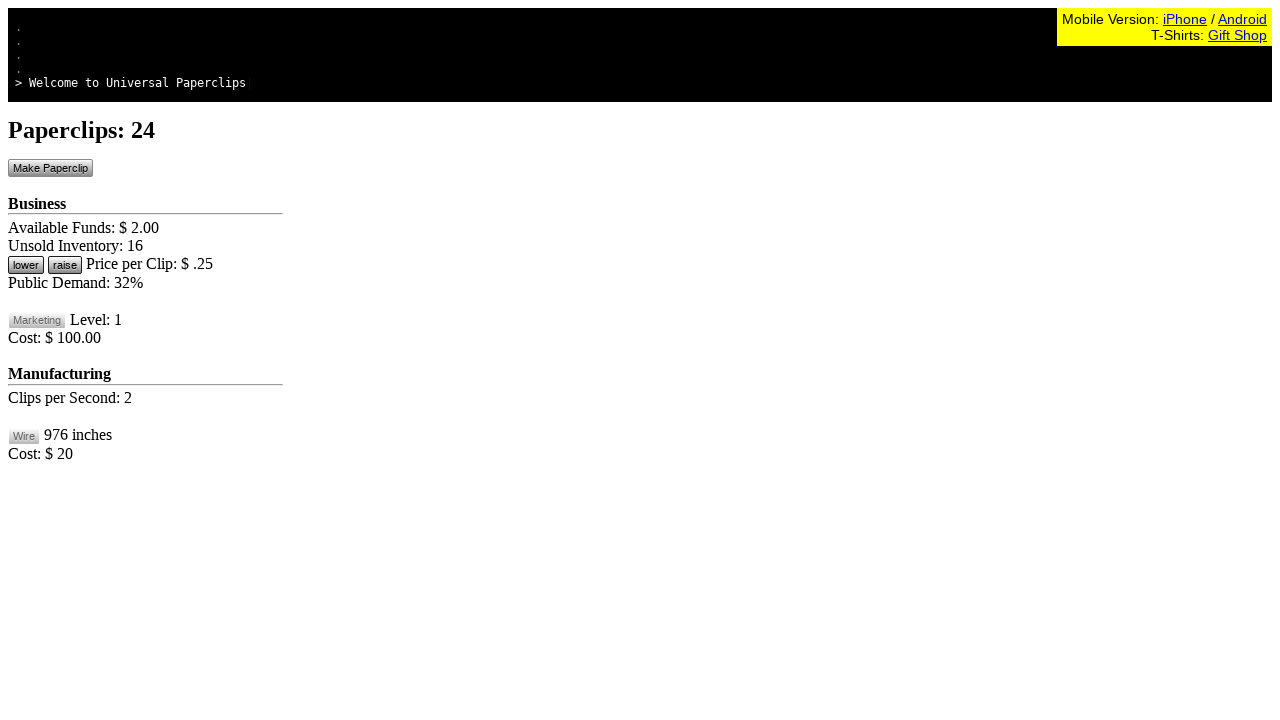

Waited 10ms between button clicks
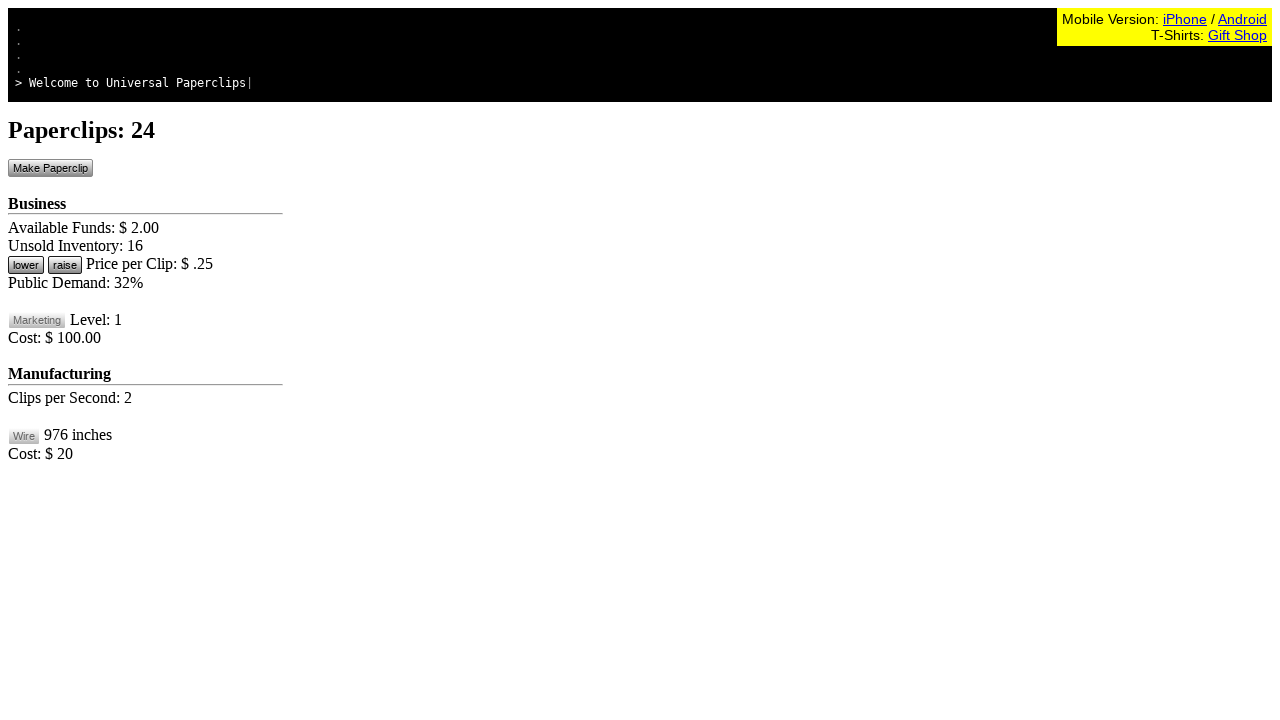

Clicked Make Paperclip button (click 25/100) at (50, 168) on #btnMakePaperclip
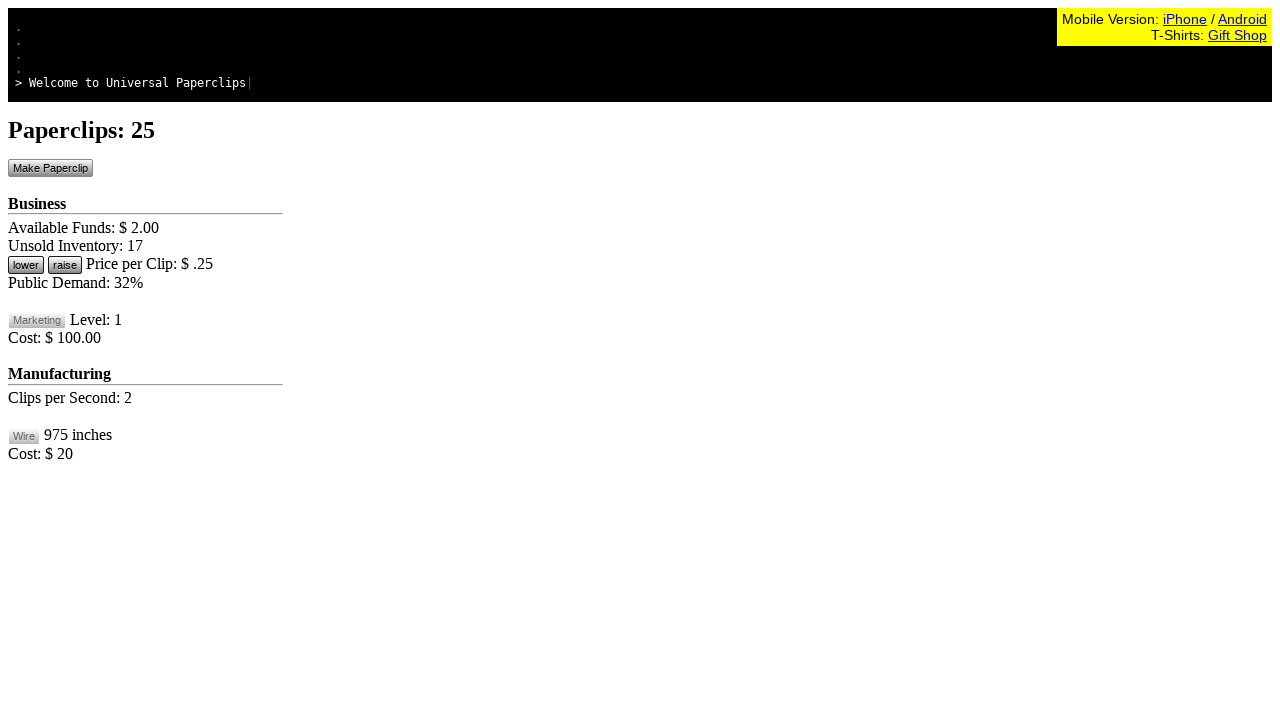

Waited 10ms between button clicks
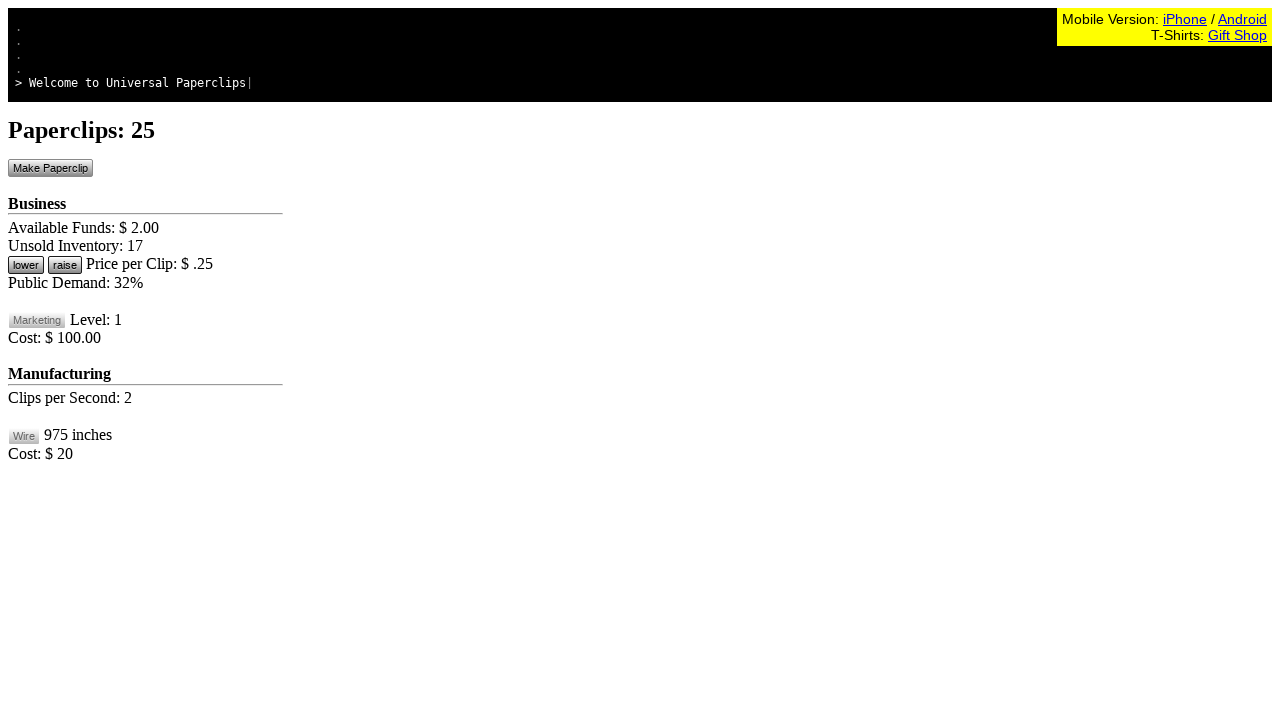

Clicked Make Paperclip button (click 26/100) at (50, 168) on #btnMakePaperclip
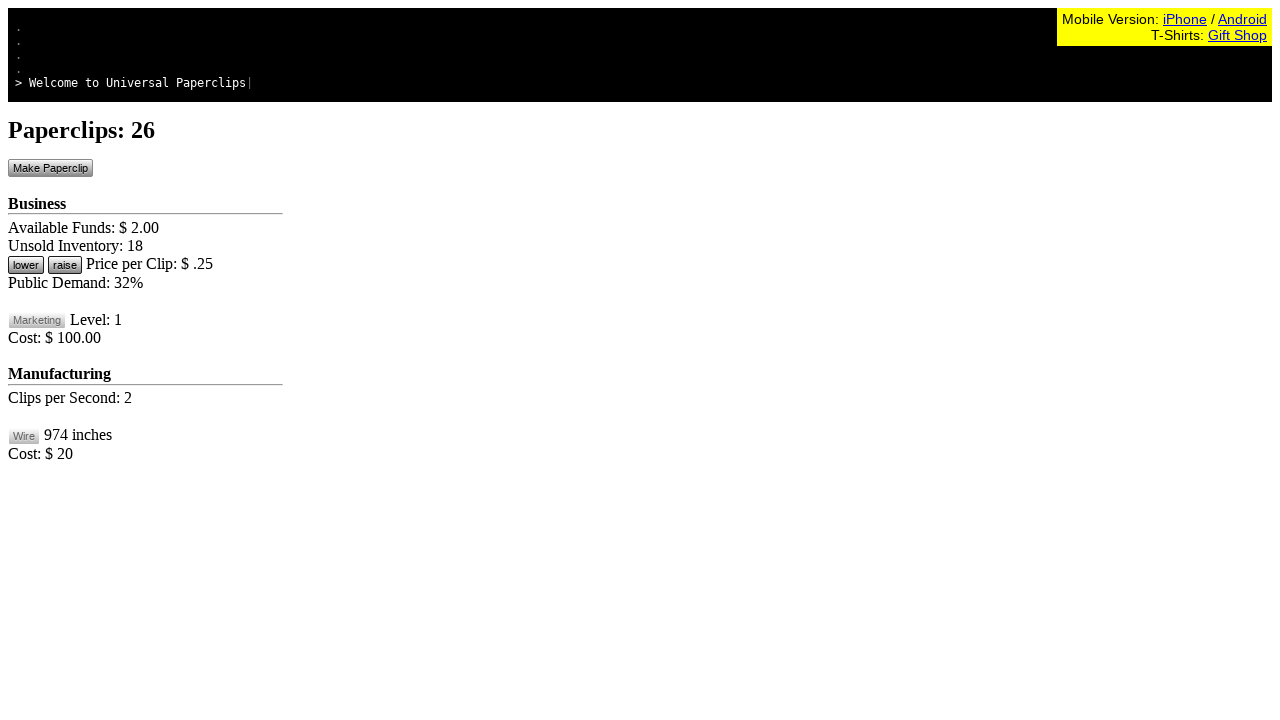

Waited 10ms between button clicks
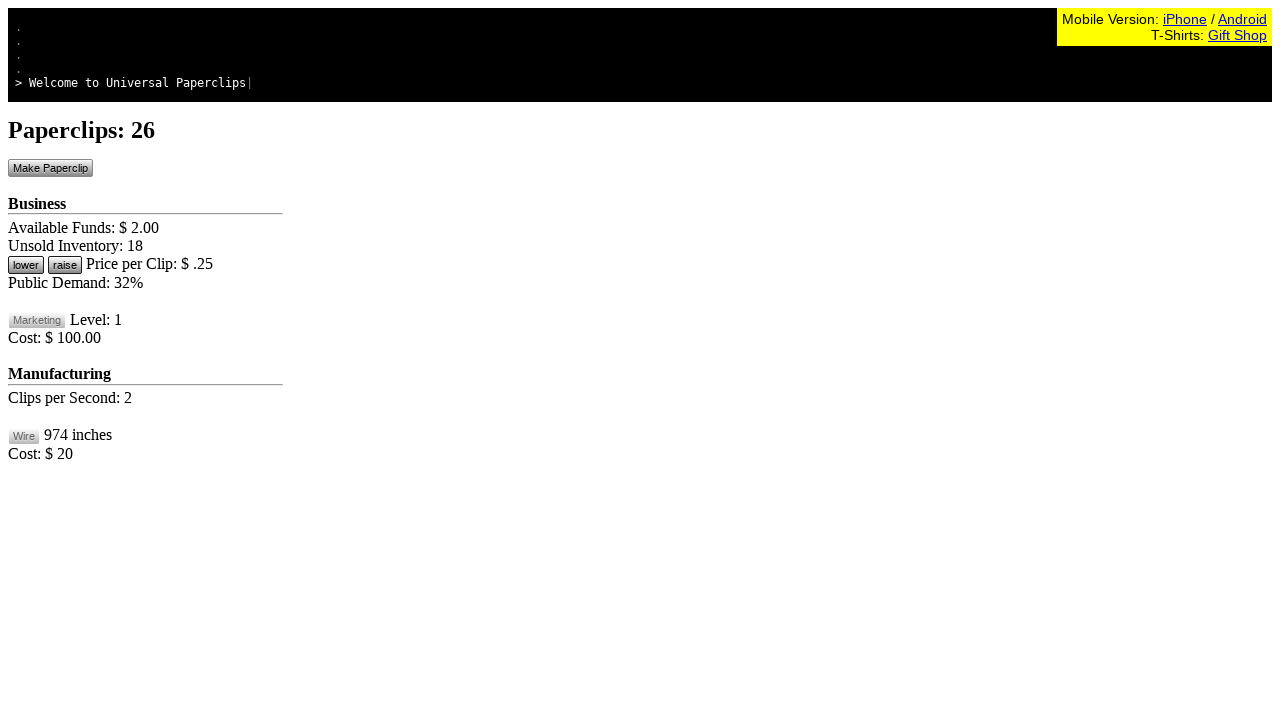

Clicked Make Paperclip button (click 27/100) at (50, 168) on #btnMakePaperclip
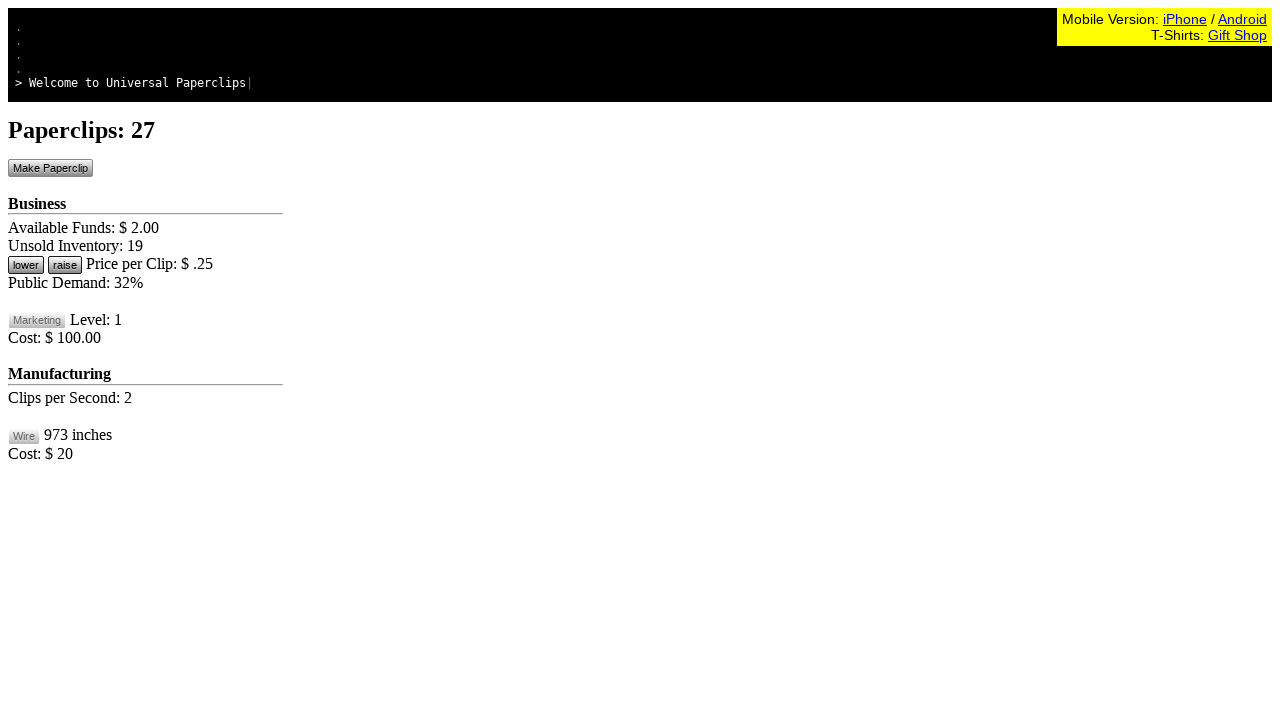

Waited 10ms between button clicks
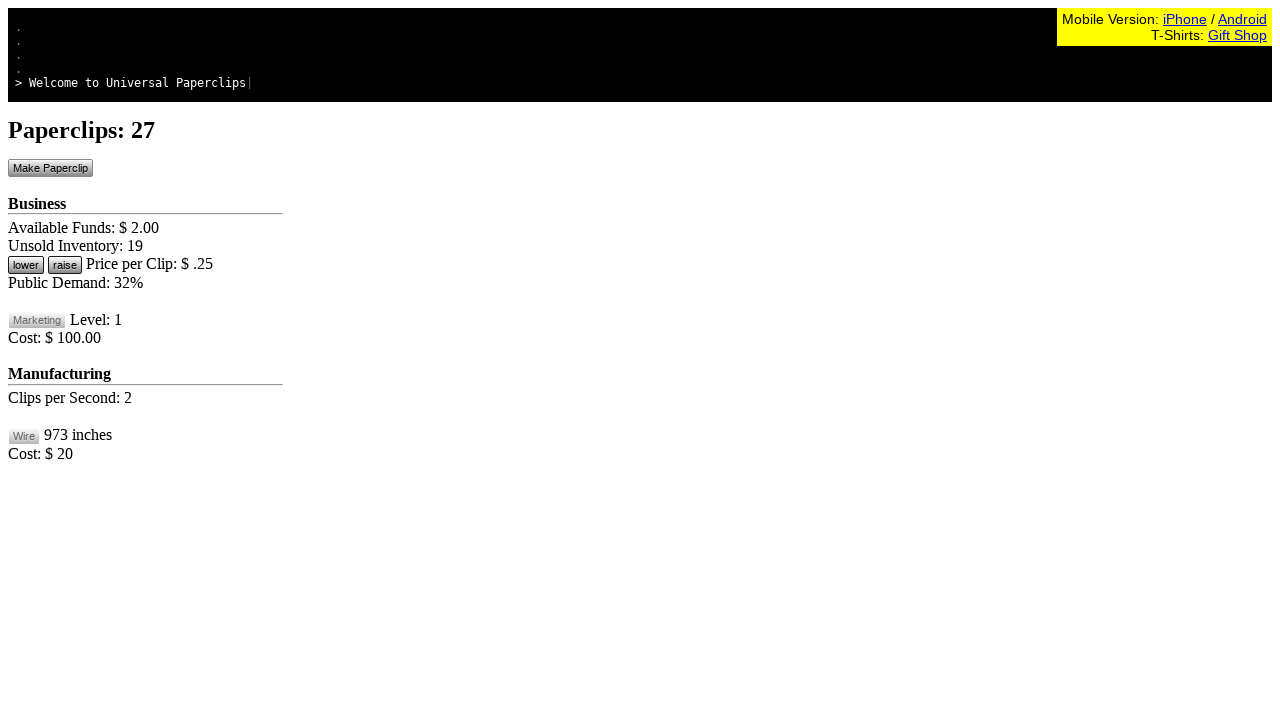

Clicked Make Paperclip button (click 28/100) at (50, 168) on #btnMakePaperclip
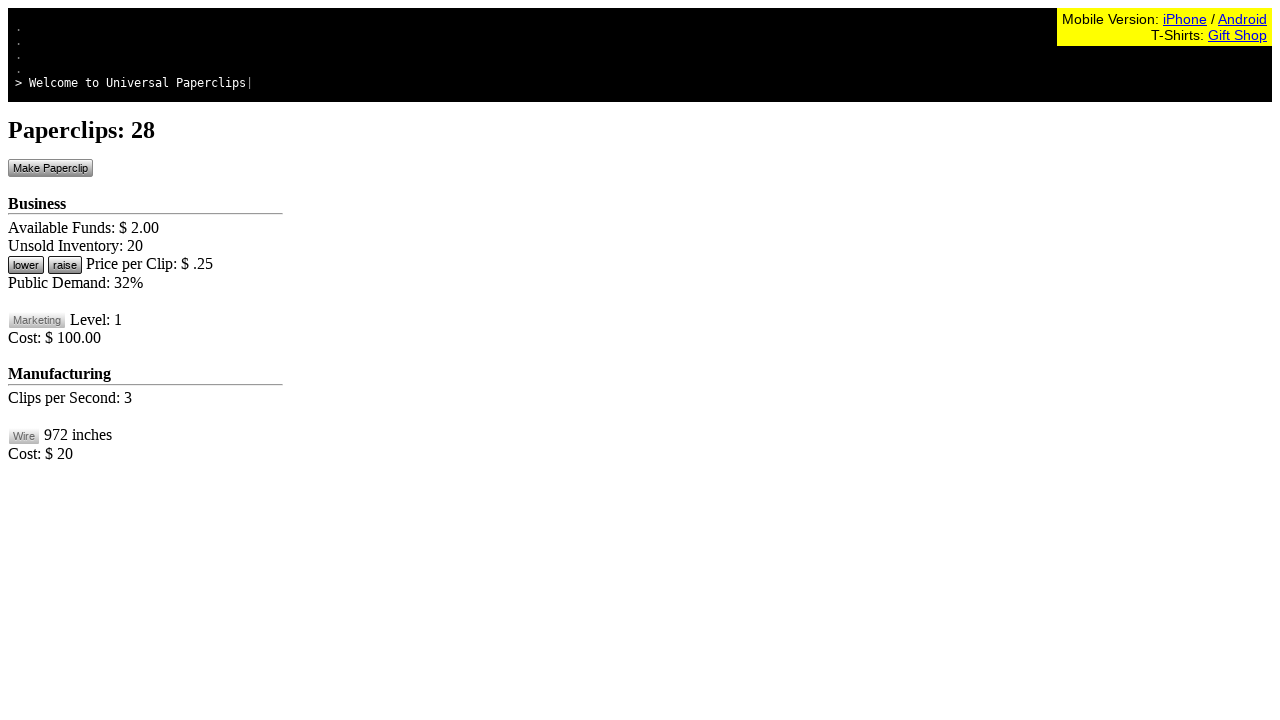

Waited 10ms between button clicks
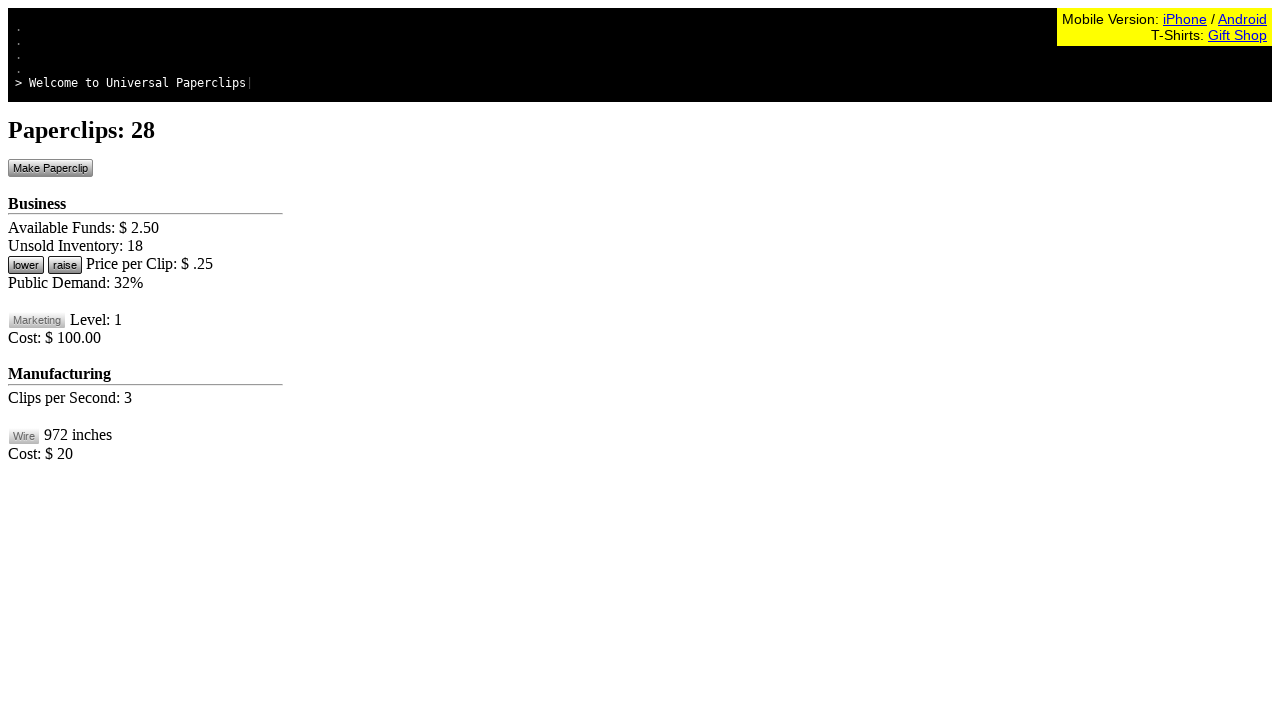

Clicked Make Paperclip button (click 29/100) at (50, 168) on #btnMakePaperclip
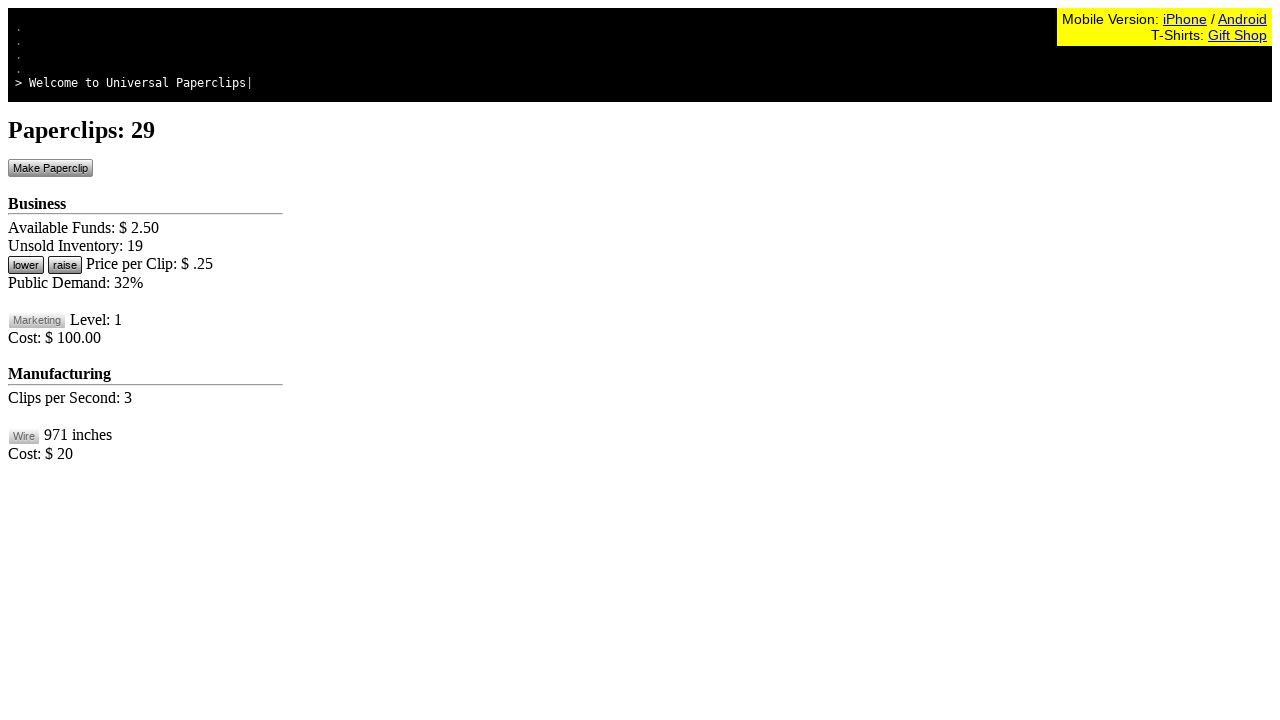

Waited 10ms between button clicks
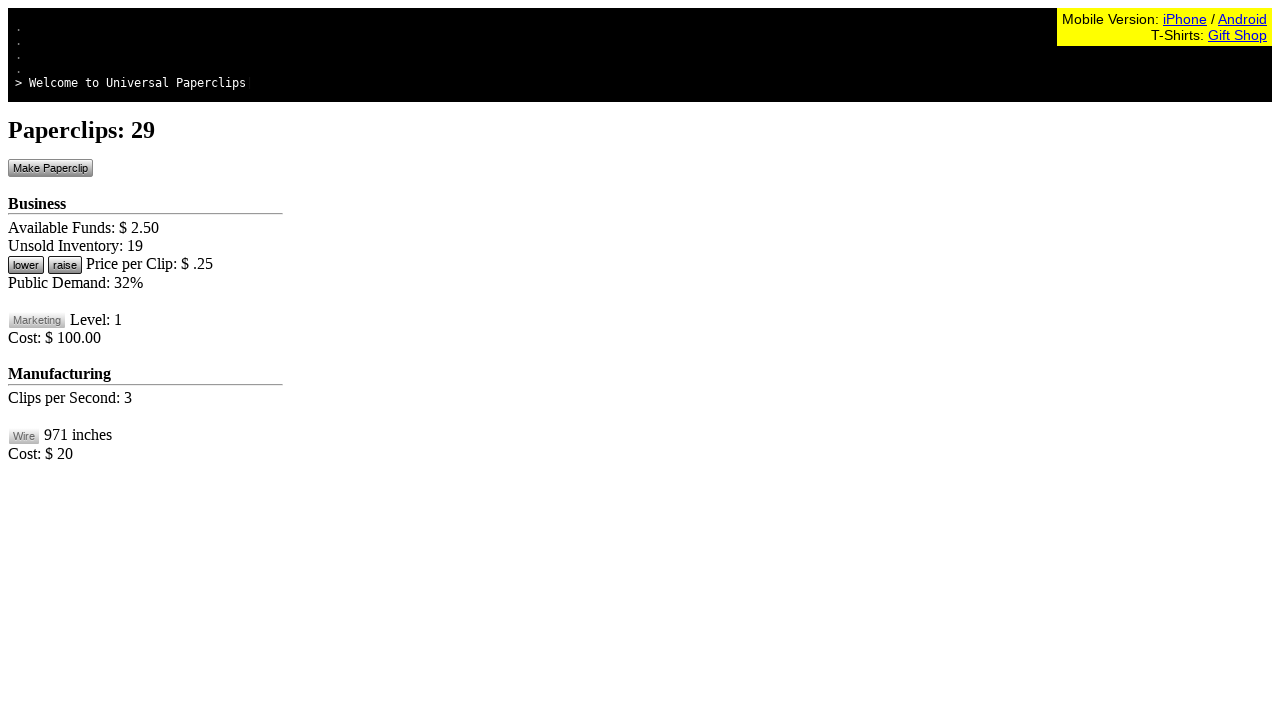

Clicked Make Paperclip button (click 30/100) at (50, 168) on #btnMakePaperclip
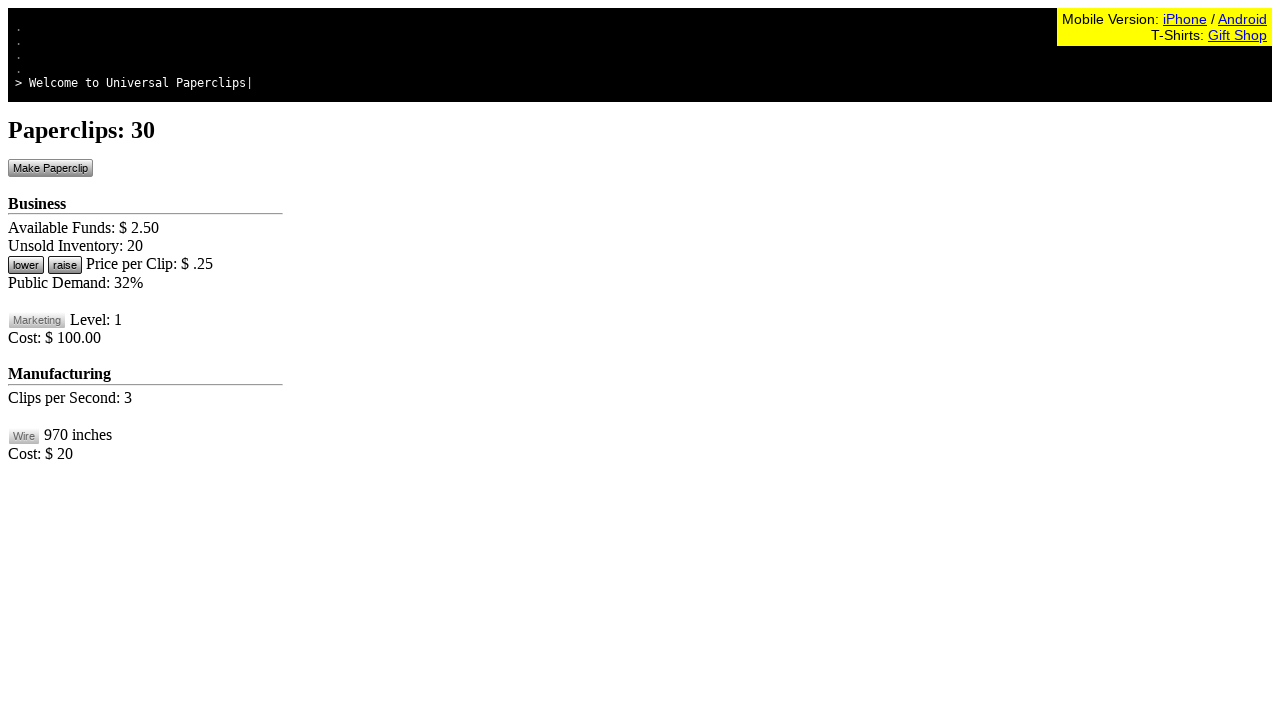

Waited 10ms between button clicks
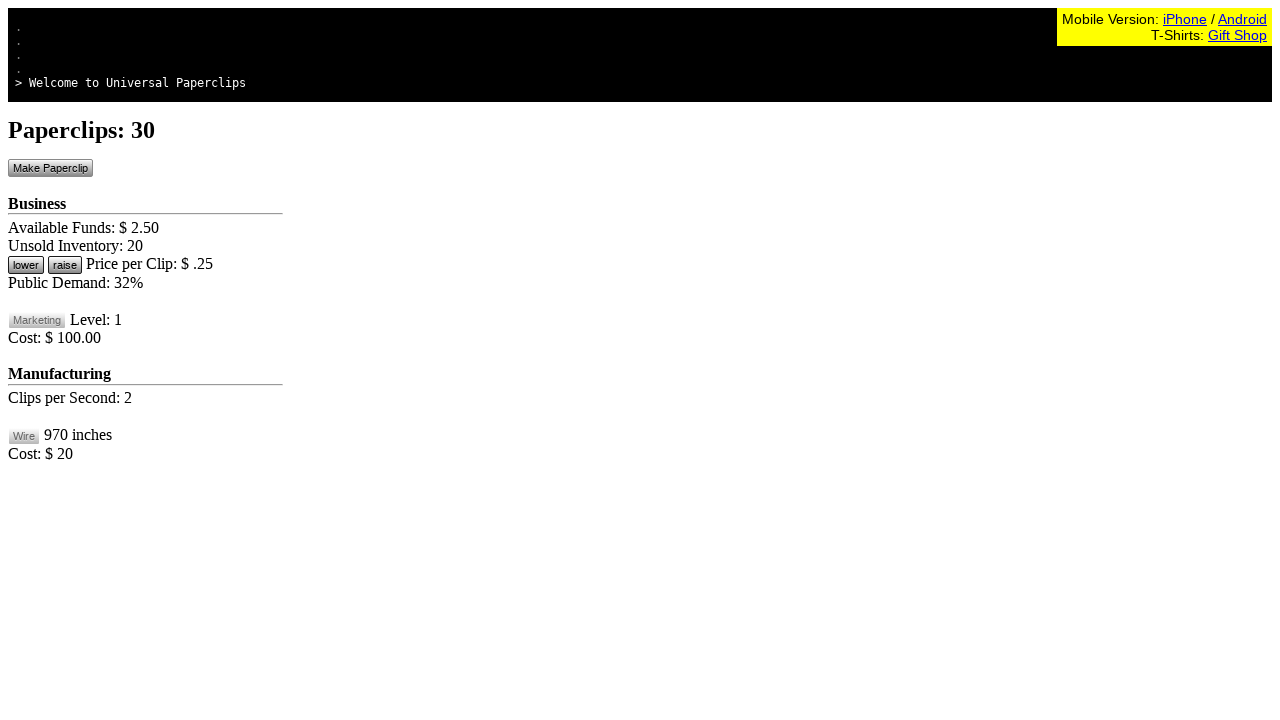

Clicked Make Paperclip button (click 31/100) at (50, 168) on #btnMakePaperclip
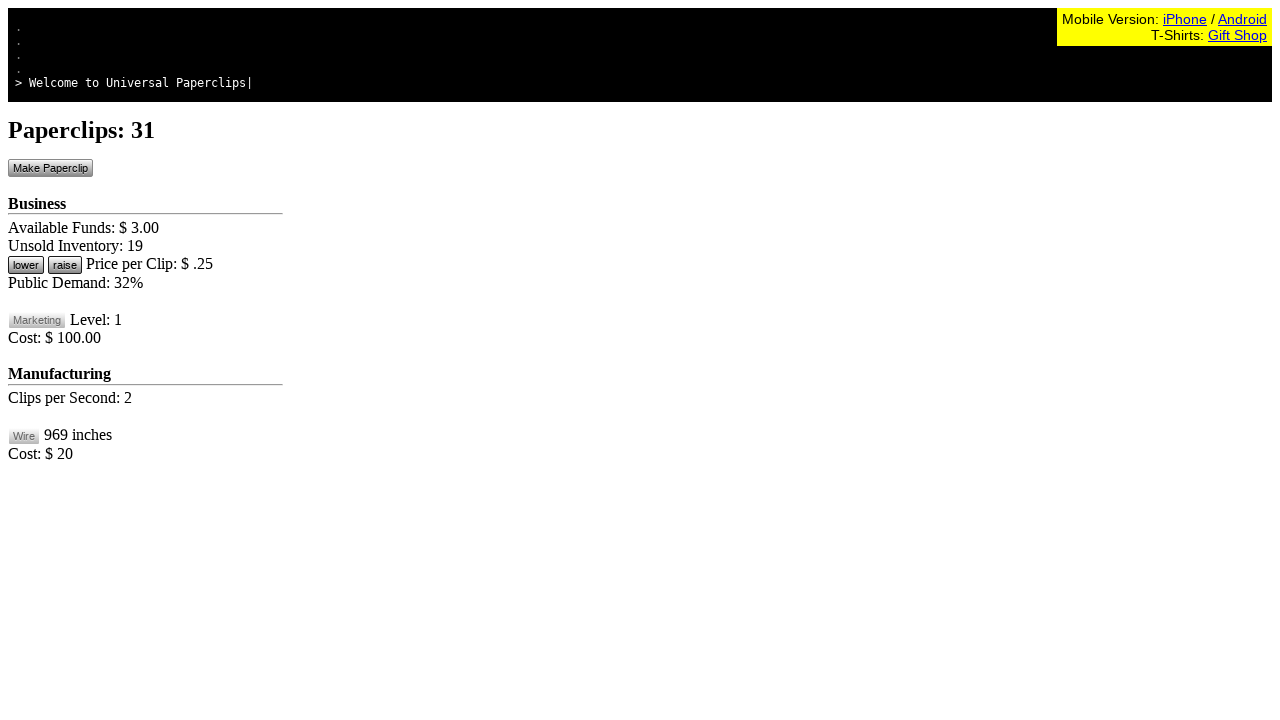

Waited 10ms between button clicks
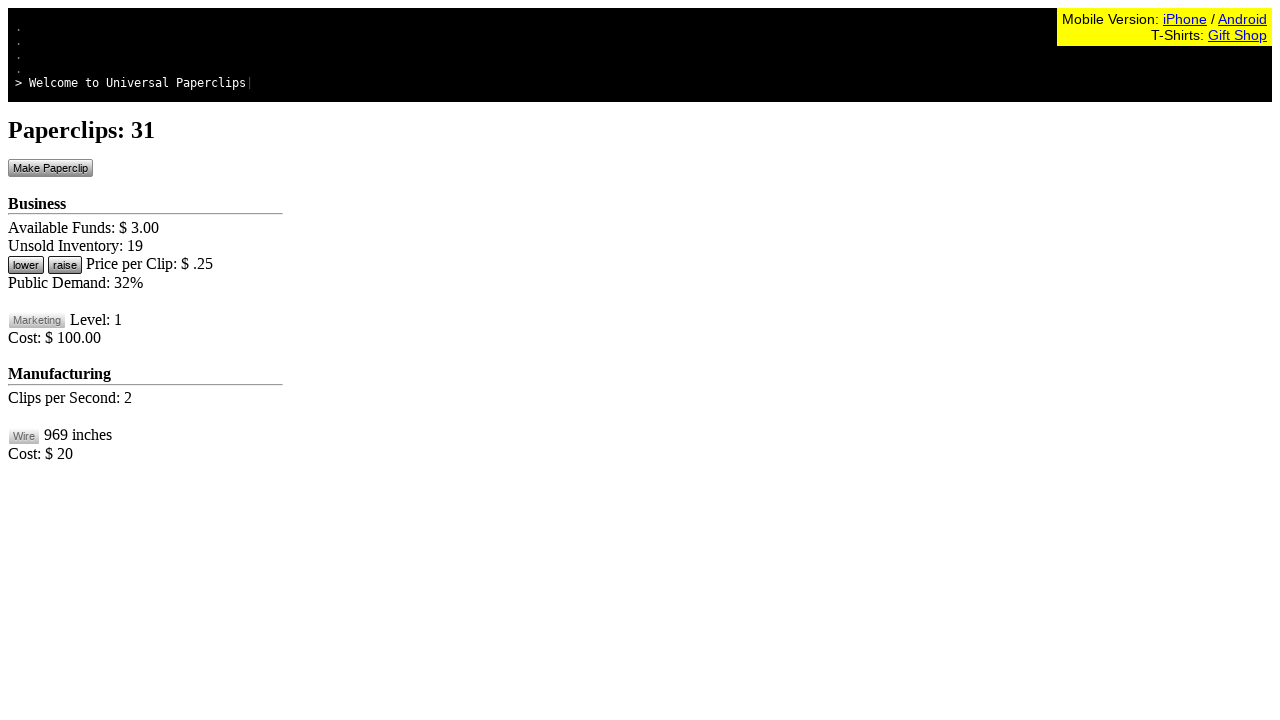

Clicked Make Paperclip button (click 32/100) at (50, 168) on #btnMakePaperclip
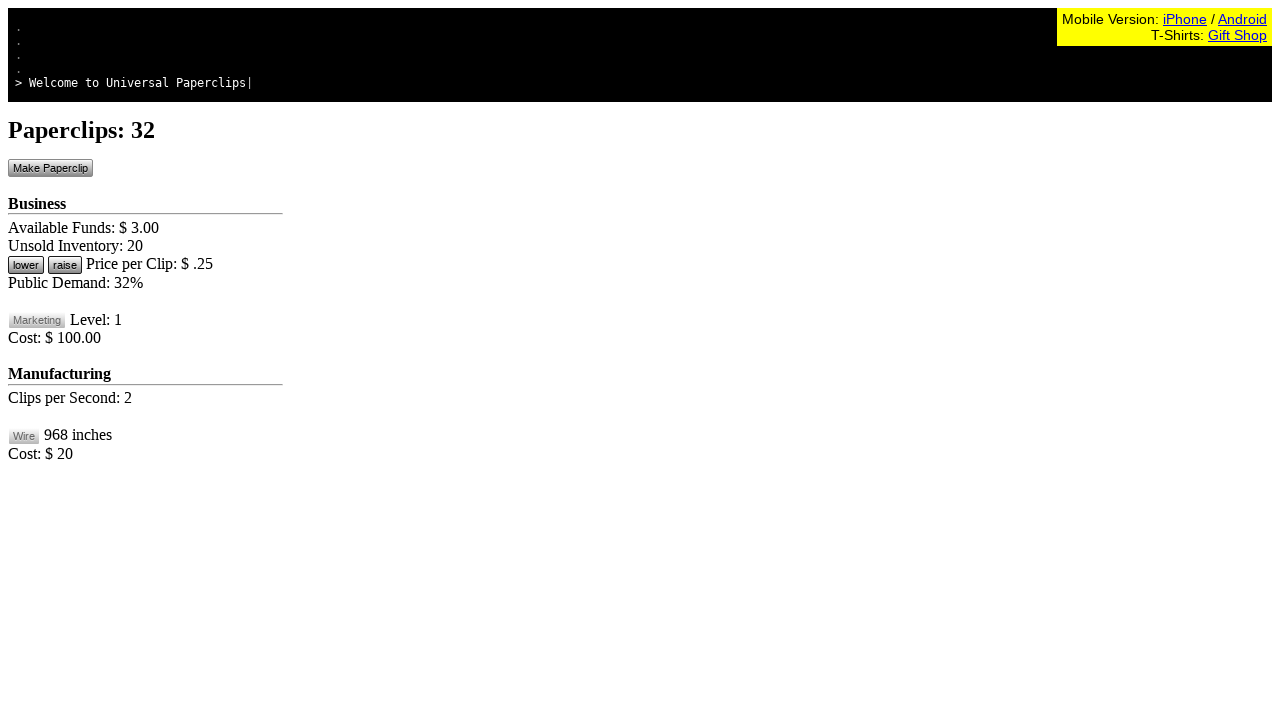

Waited 10ms between button clicks
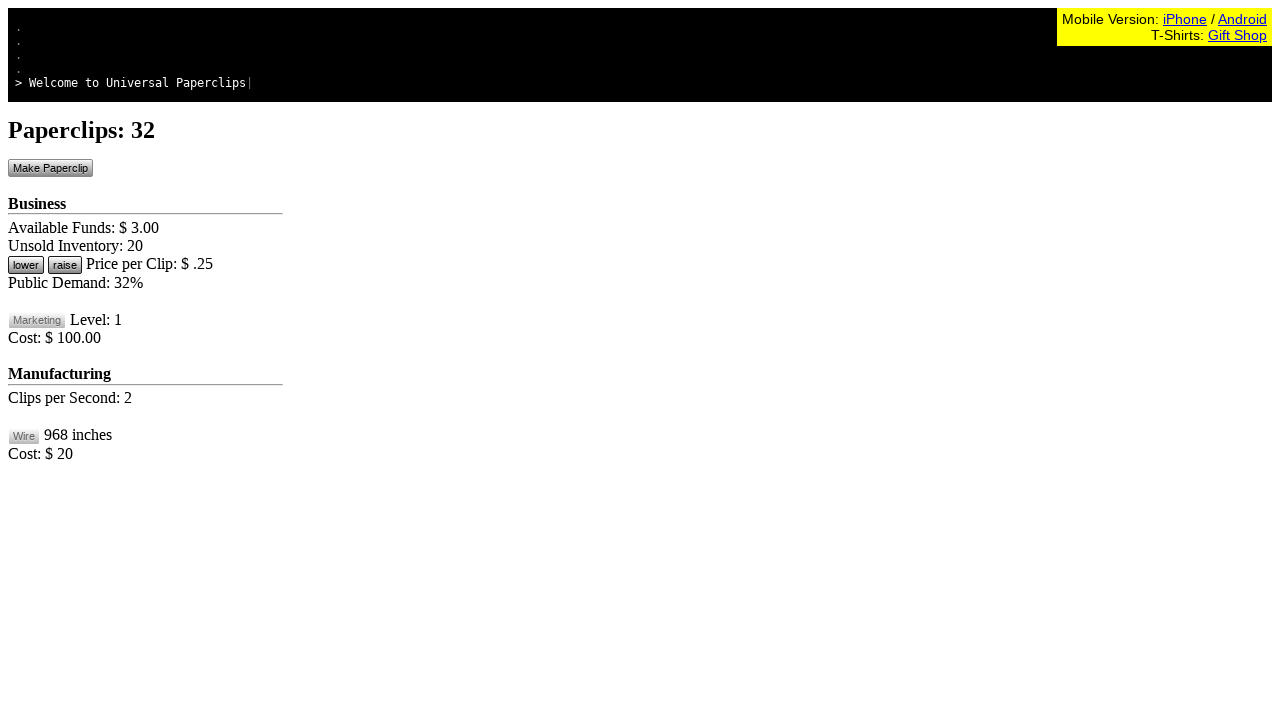

Clicked Make Paperclip button (click 33/100) at (50, 168) on #btnMakePaperclip
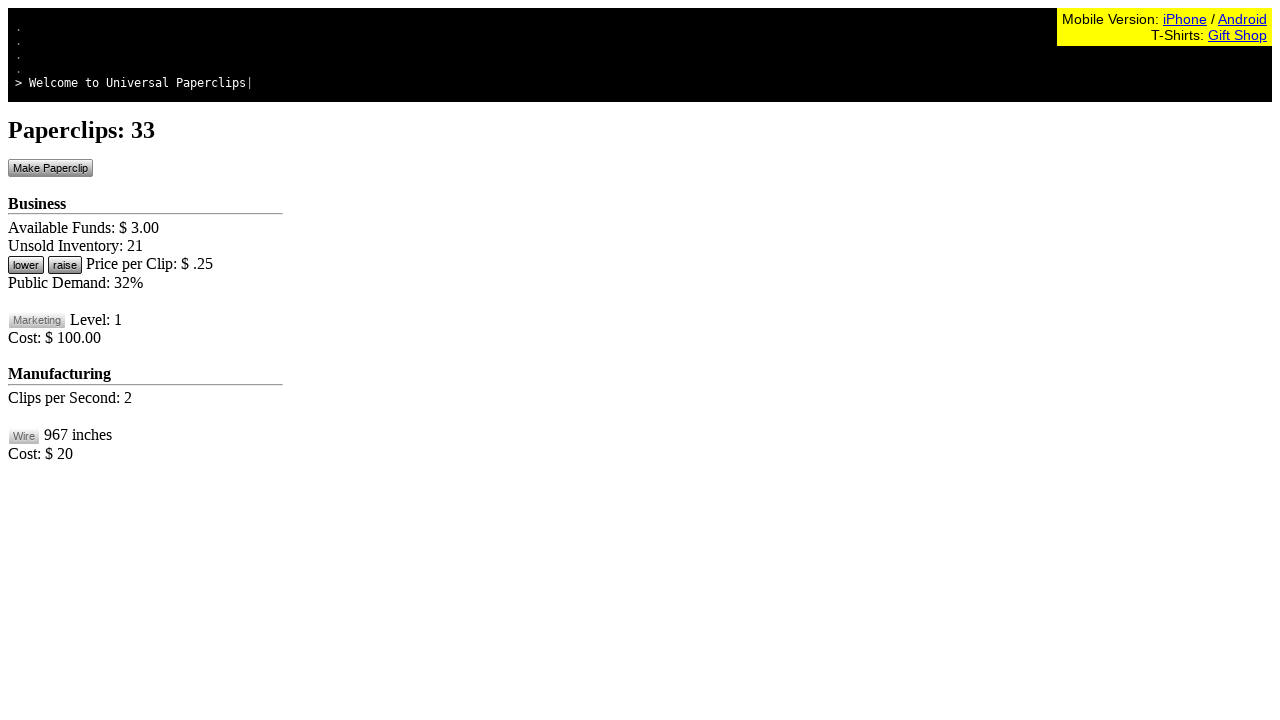

Waited 10ms between button clicks
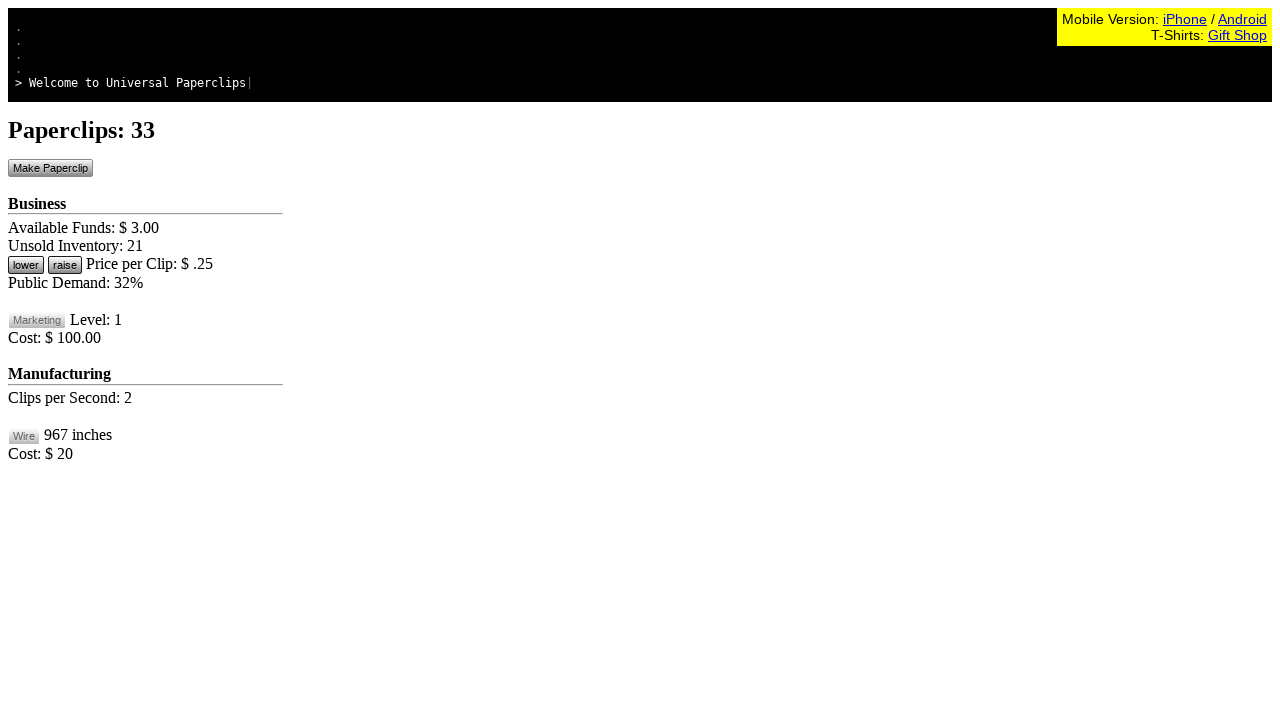

Clicked Make Paperclip button (click 34/100) at (50, 168) on #btnMakePaperclip
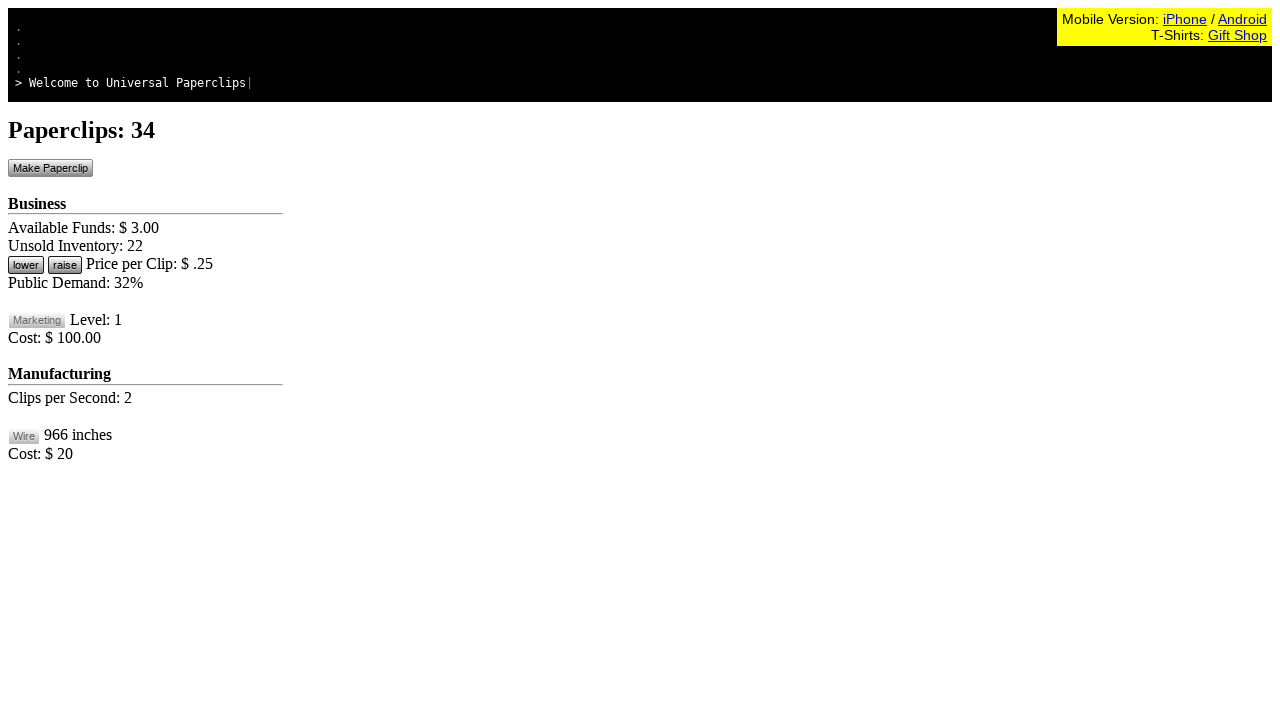

Waited 10ms between button clicks
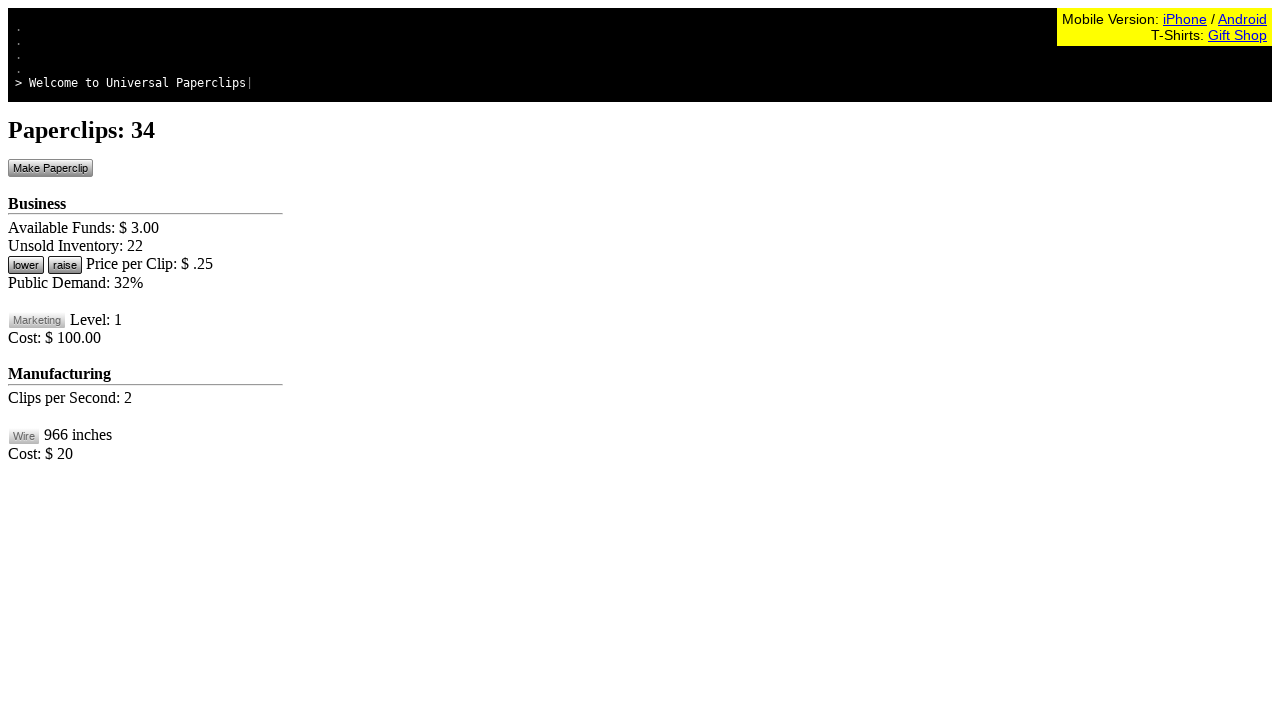

Clicked Make Paperclip button (click 35/100) at (50, 168) on #btnMakePaperclip
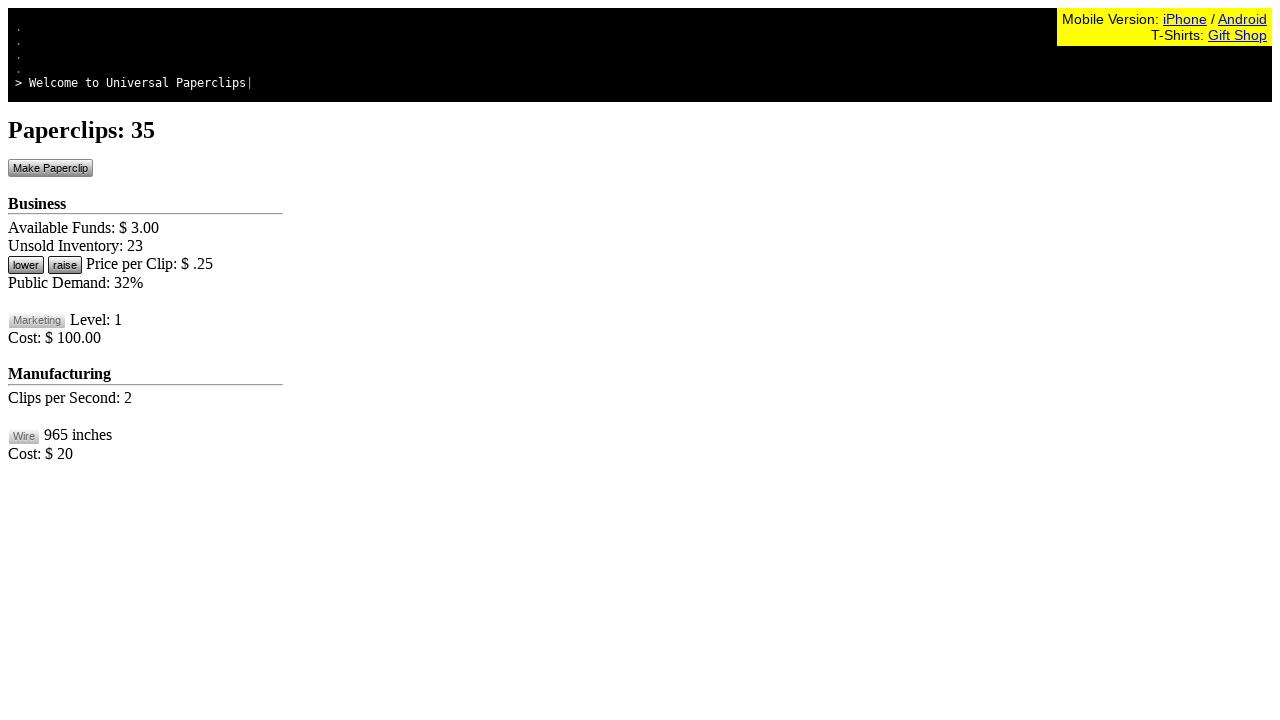

Waited 10ms between button clicks
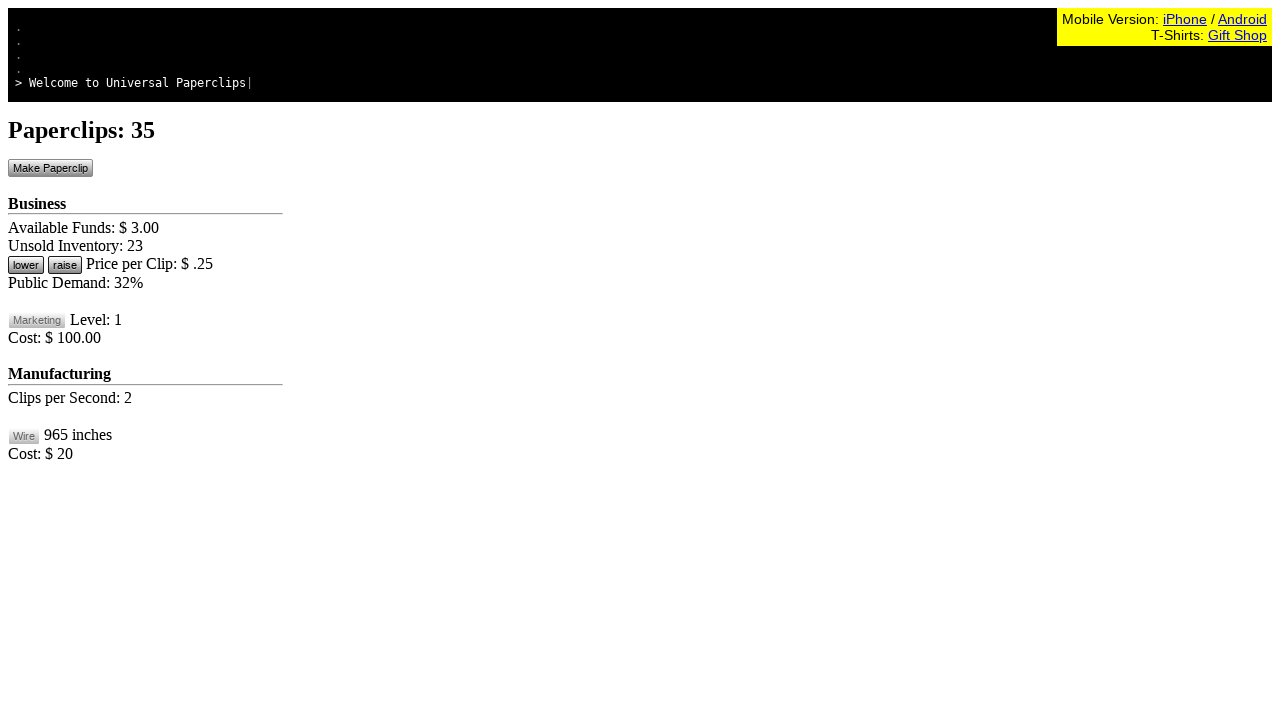

Clicked Make Paperclip button (click 36/100) at (50, 168) on #btnMakePaperclip
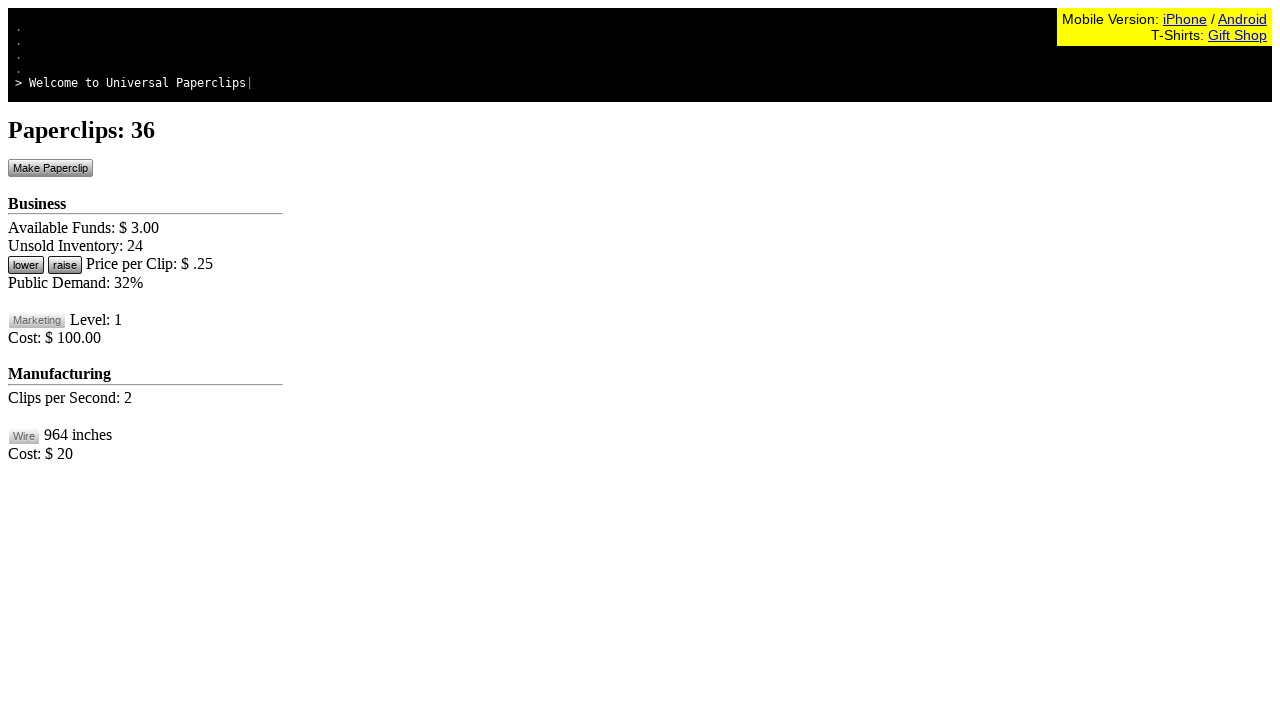

Waited 10ms between button clicks
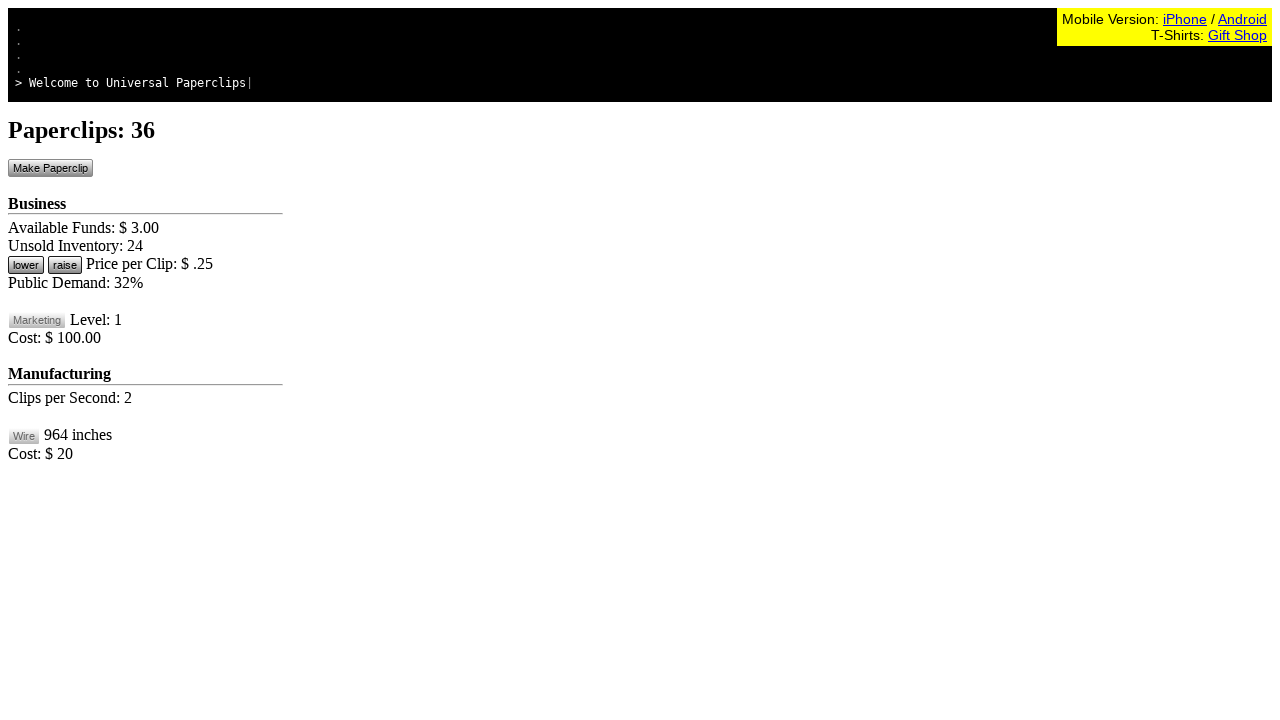

Clicked Make Paperclip button (click 37/100) at (50, 168) on #btnMakePaperclip
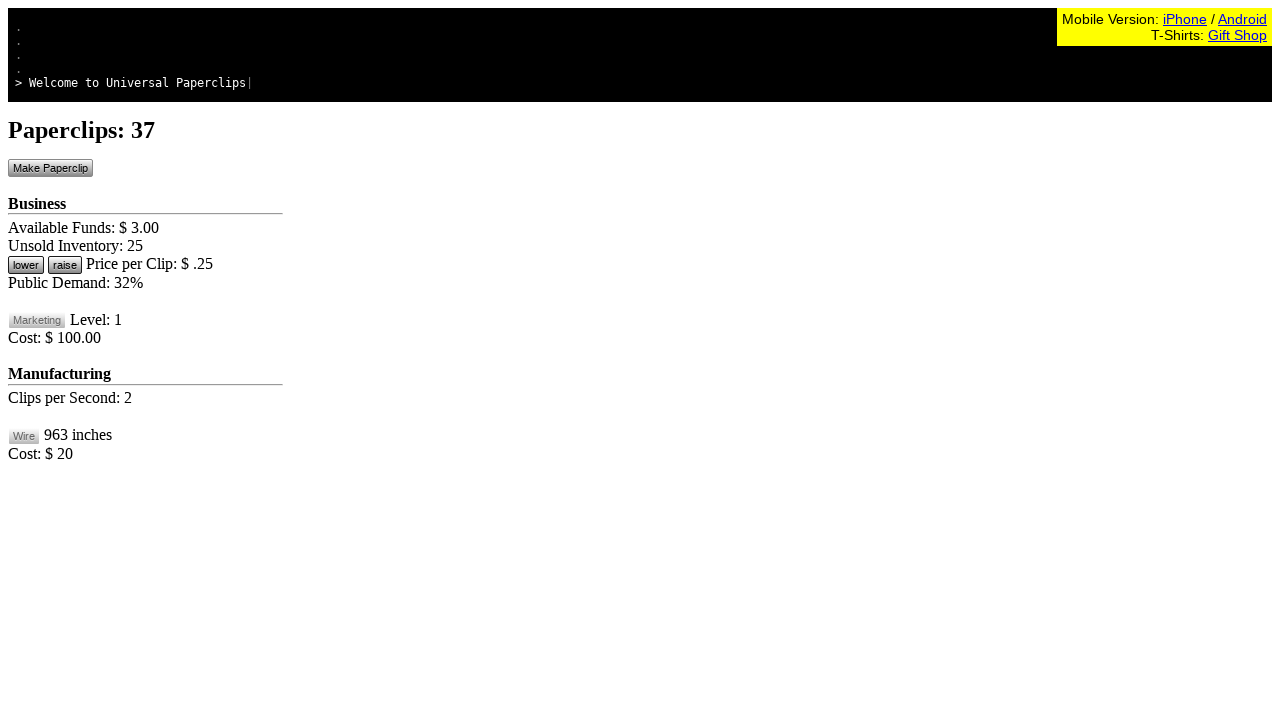

Waited 10ms between button clicks
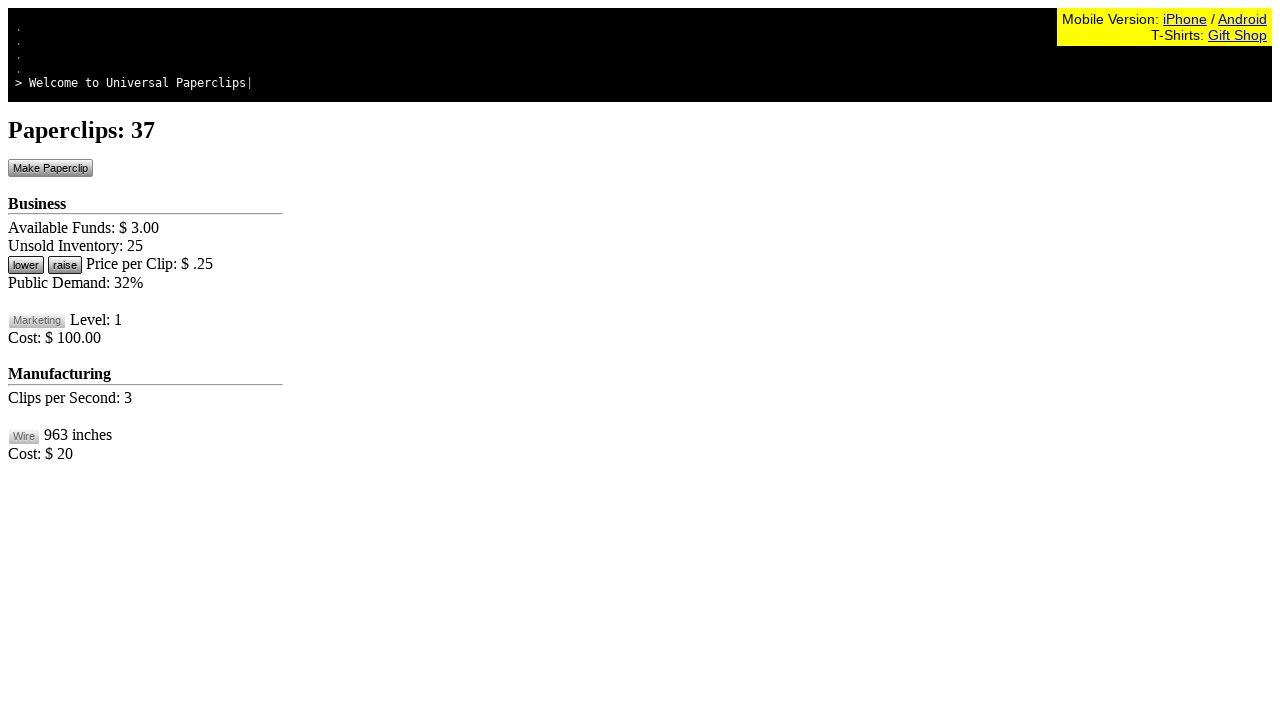

Clicked Make Paperclip button (click 38/100) at (50, 168) on #btnMakePaperclip
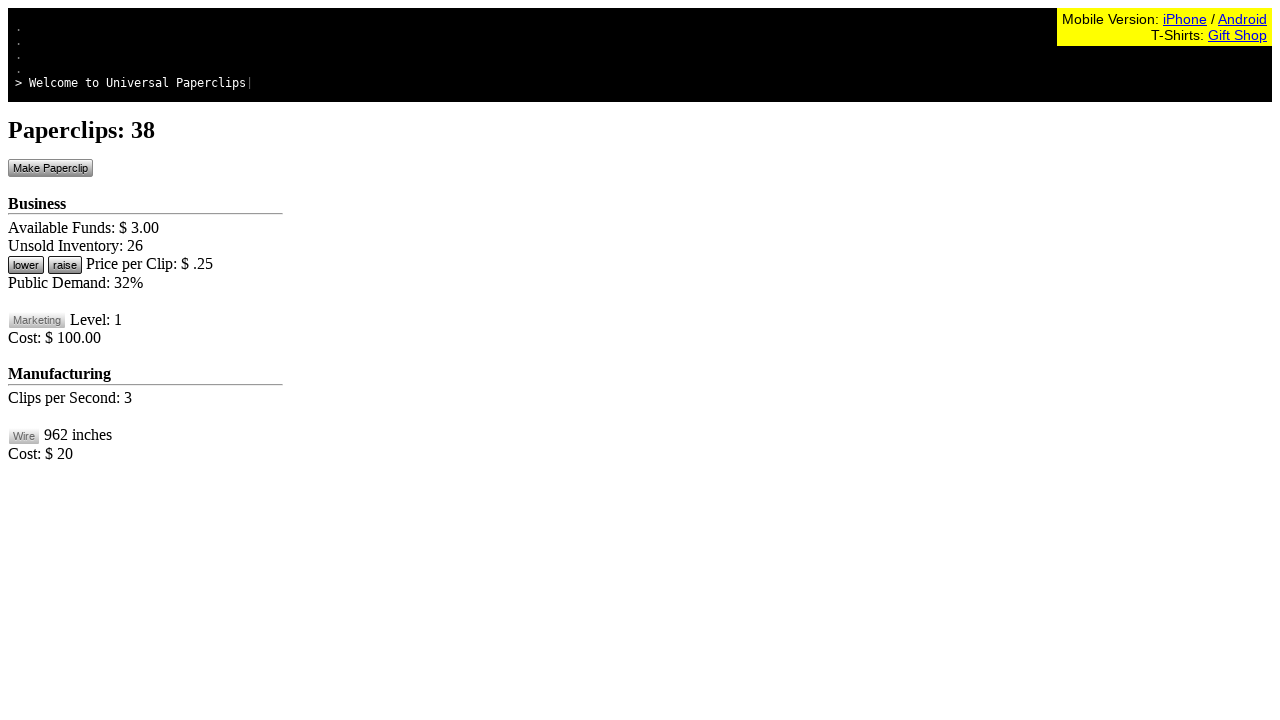

Waited 10ms between button clicks
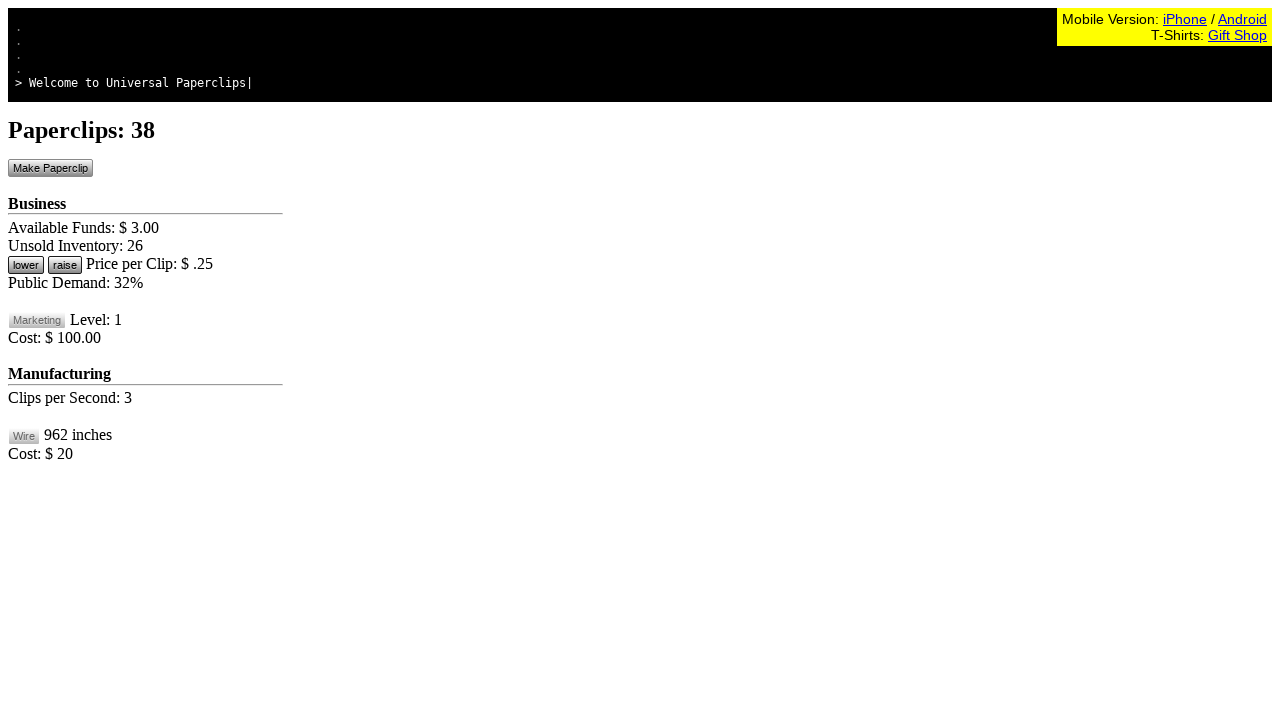

Clicked Make Paperclip button (click 39/100) at (50, 168) on #btnMakePaperclip
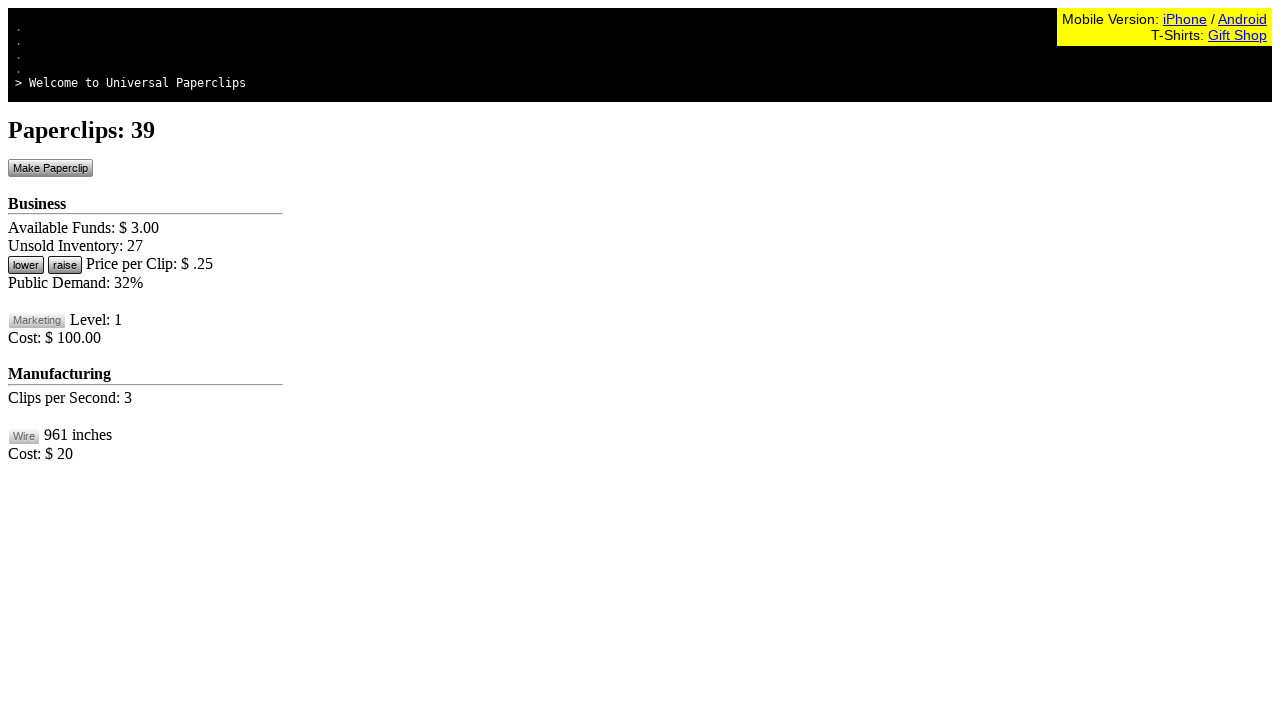

Waited 10ms between button clicks
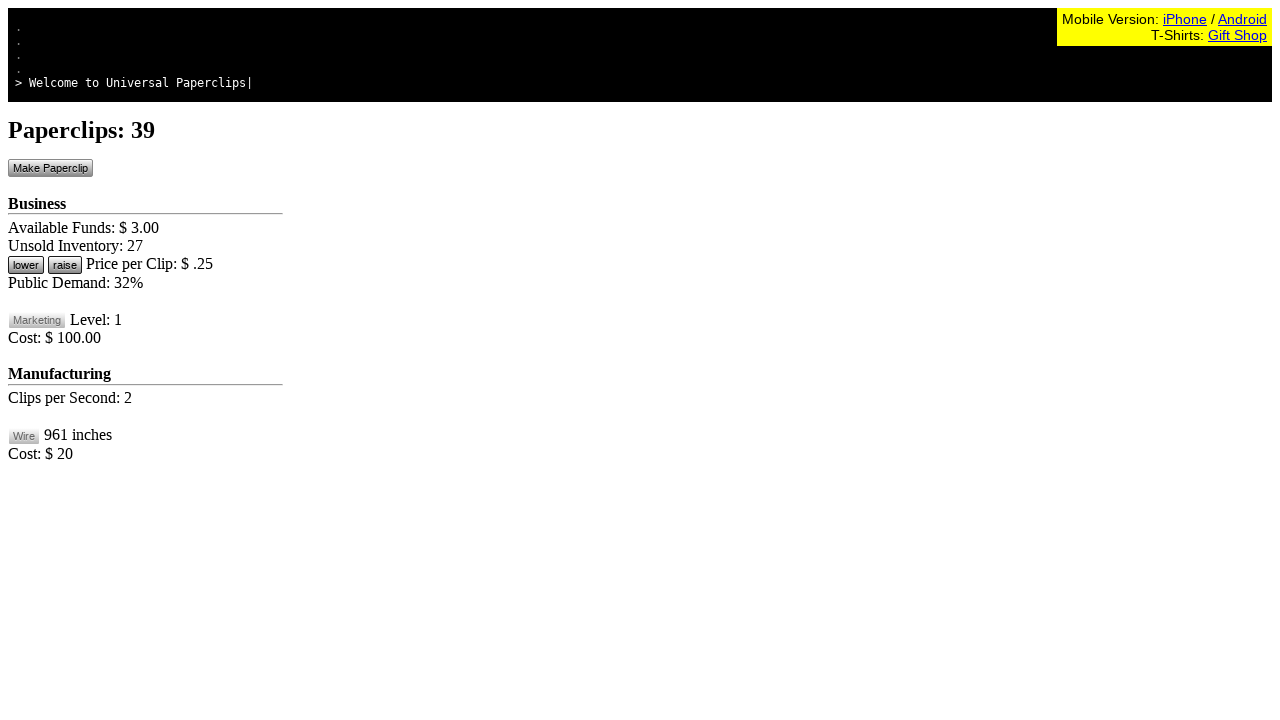

Clicked Make Paperclip button (click 40/100) at (50, 168) on #btnMakePaperclip
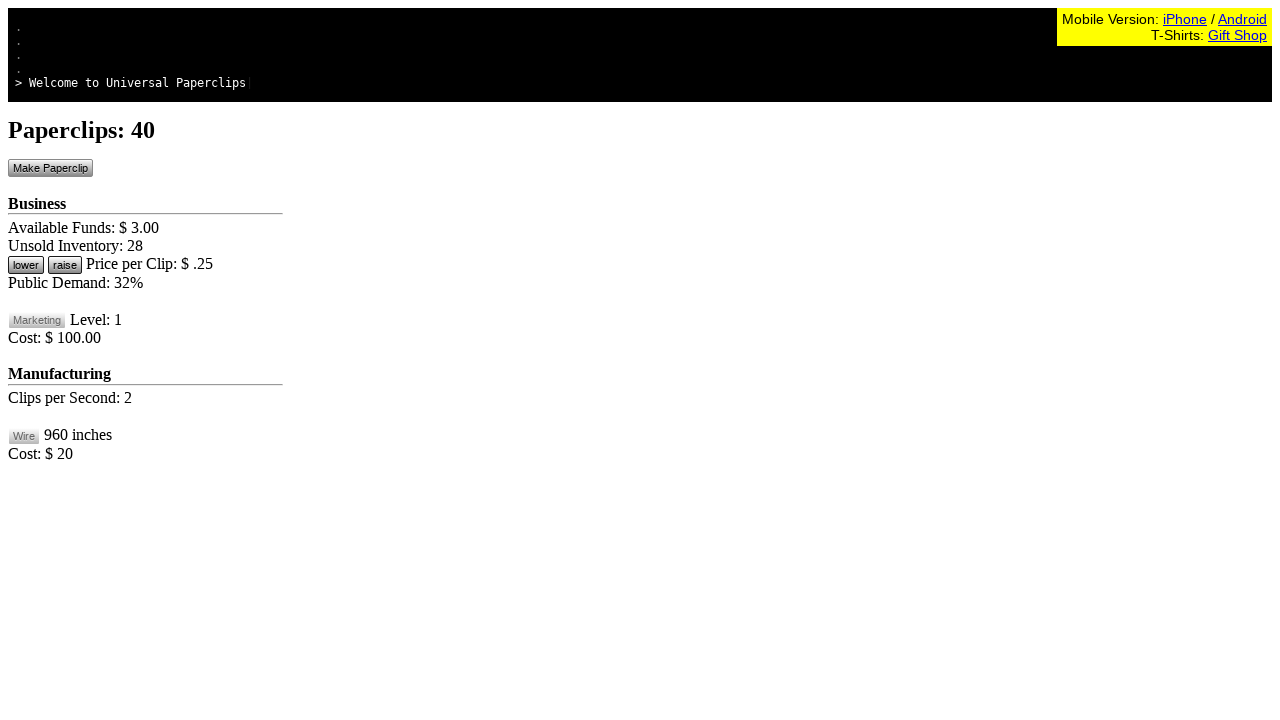

Waited 10ms between button clicks
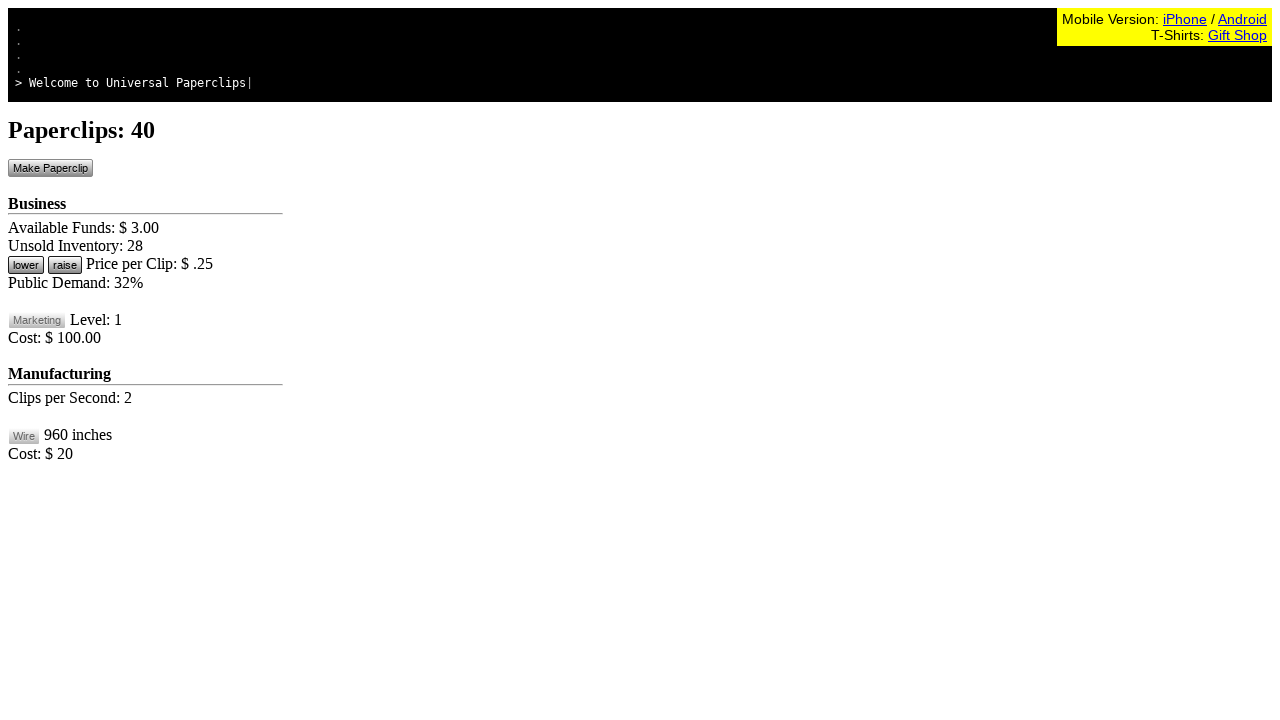

Clicked Make Paperclip button (click 41/100) at (50, 168) on #btnMakePaperclip
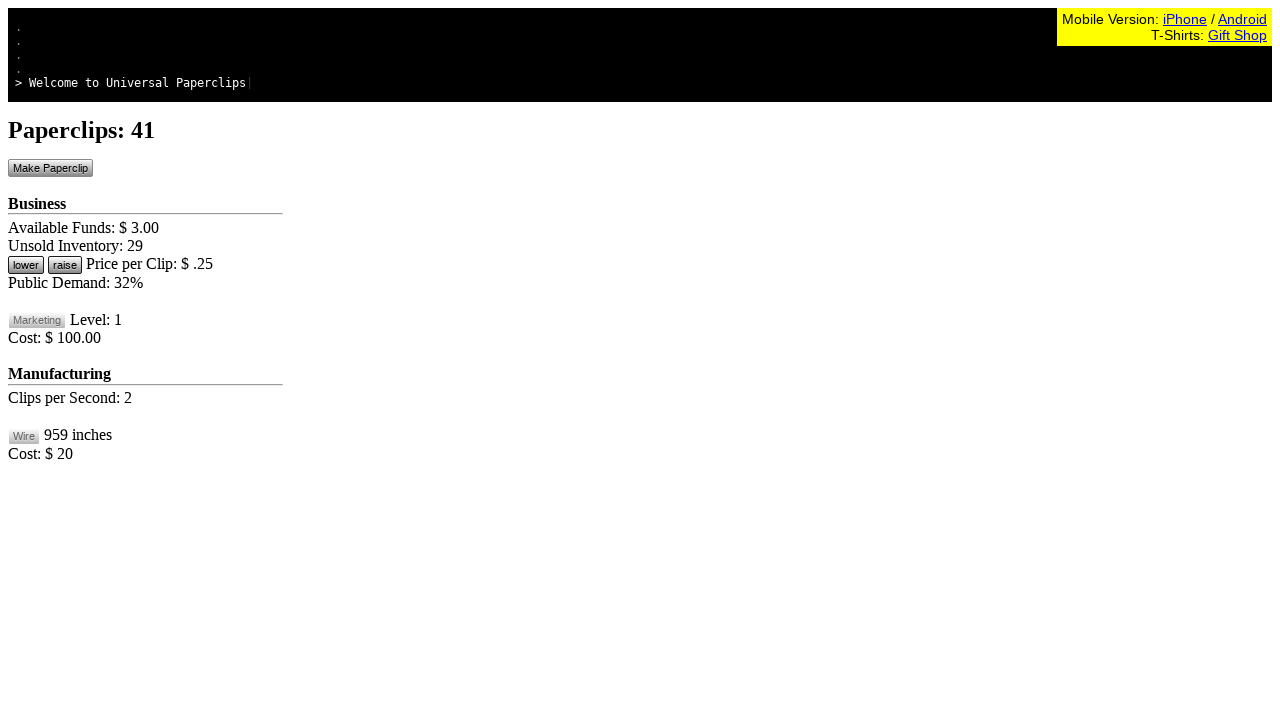

Waited 10ms between button clicks
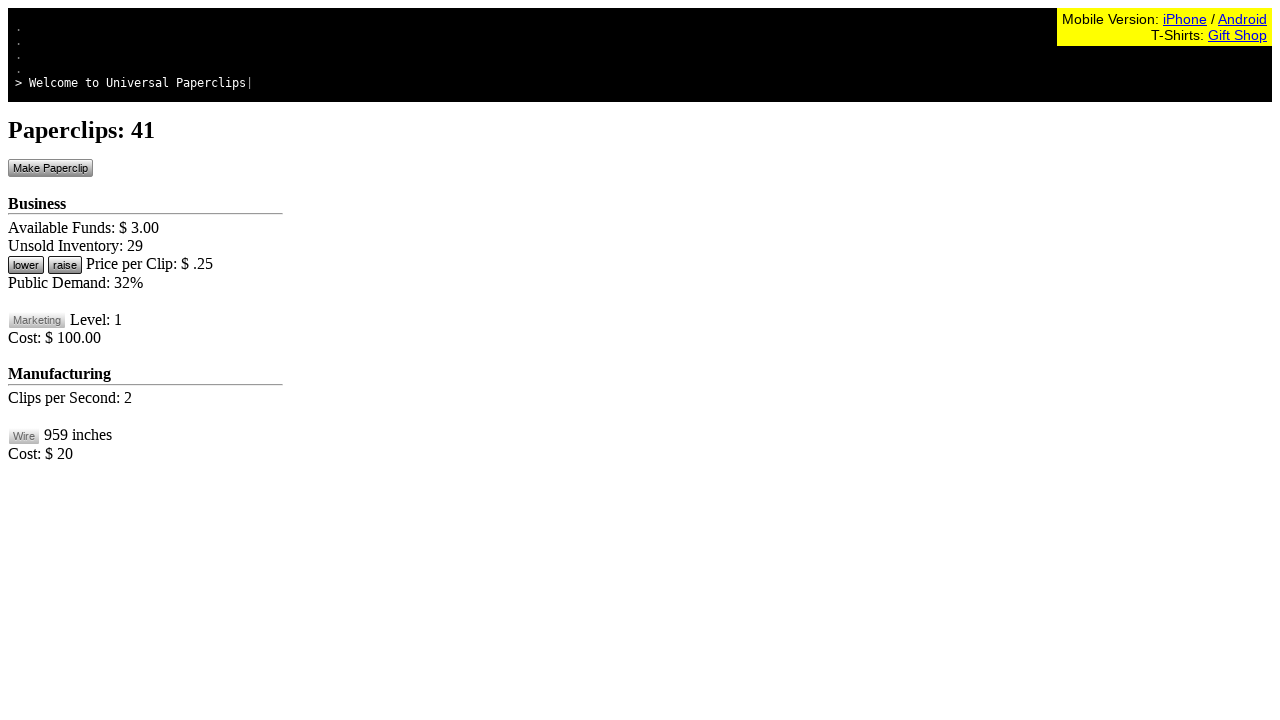

Clicked Make Paperclip button (click 42/100) at (50, 168) on #btnMakePaperclip
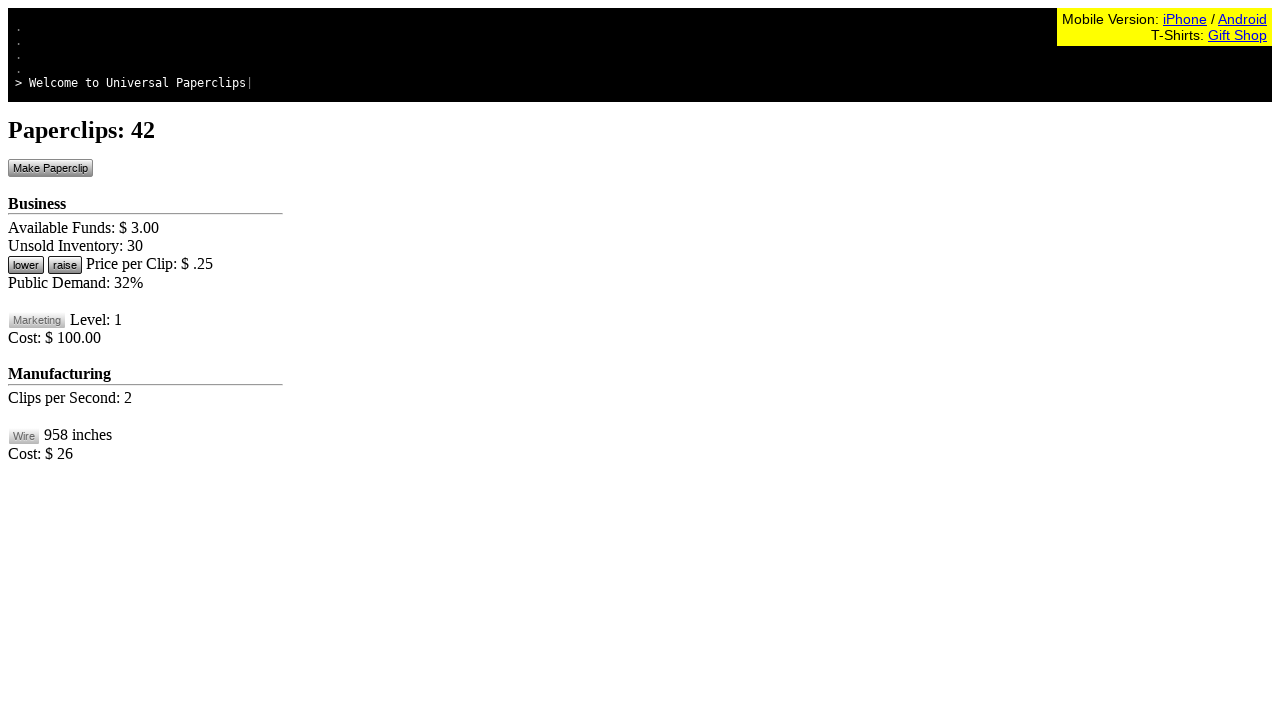

Waited 10ms between button clicks
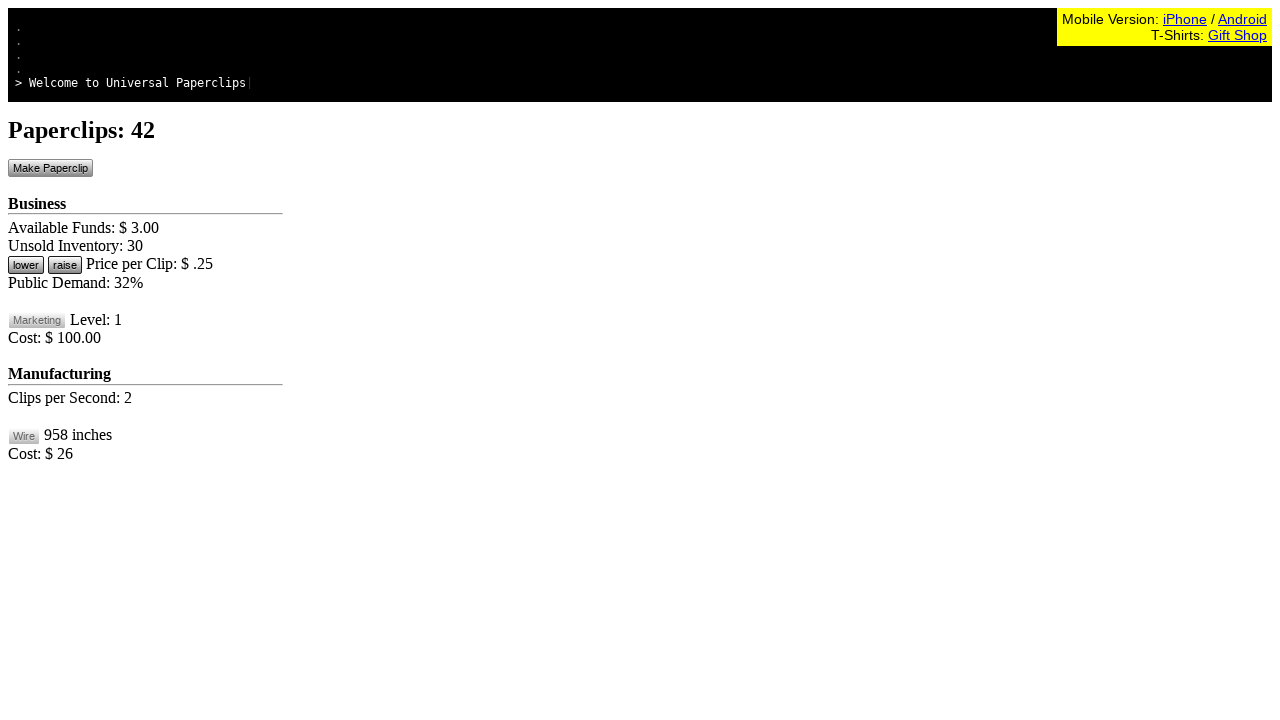

Clicked Make Paperclip button (click 43/100) at (50, 168) on #btnMakePaperclip
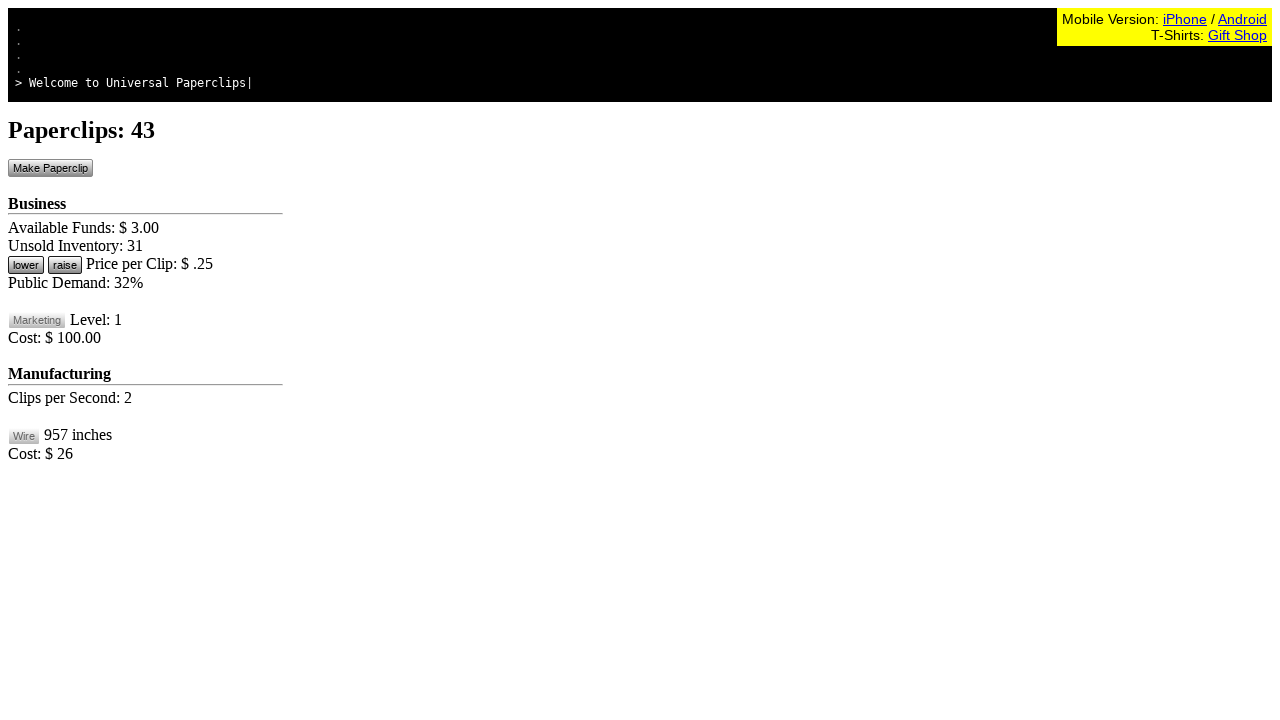

Waited 10ms between button clicks
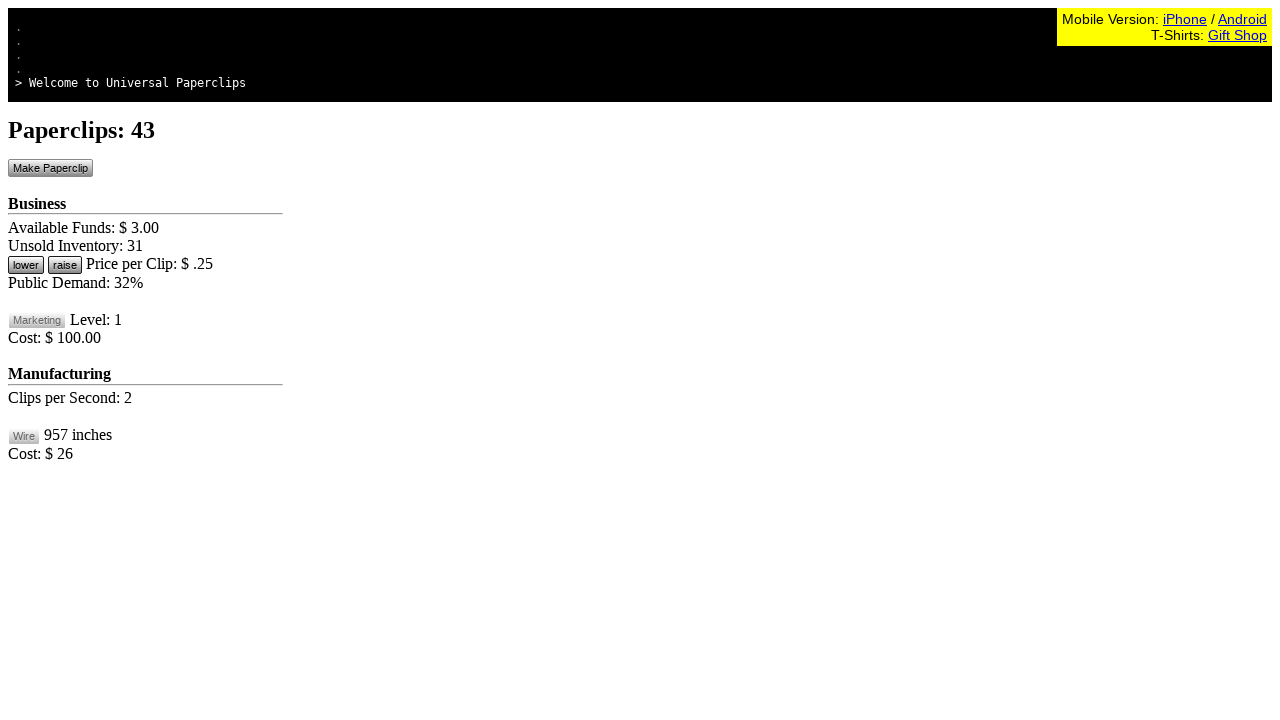

Clicked Make Paperclip button (click 44/100) at (50, 168) on #btnMakePaperclip
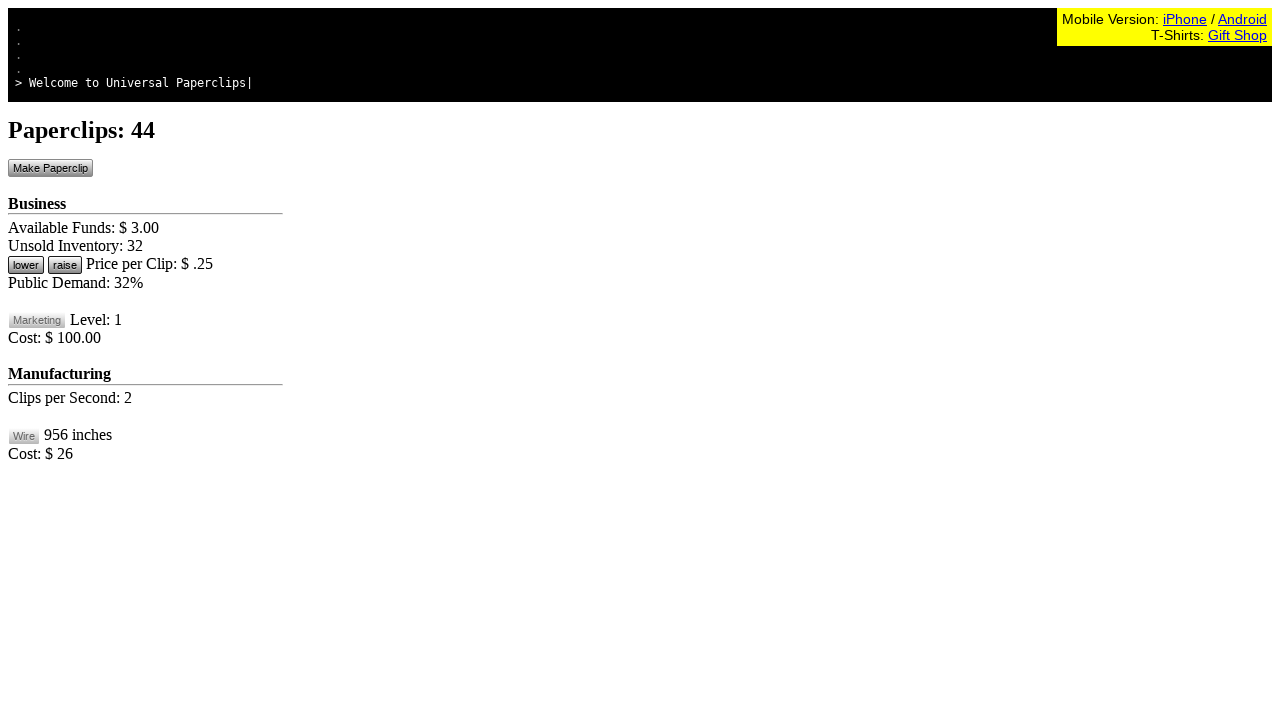

Waited 10ms between button clicks
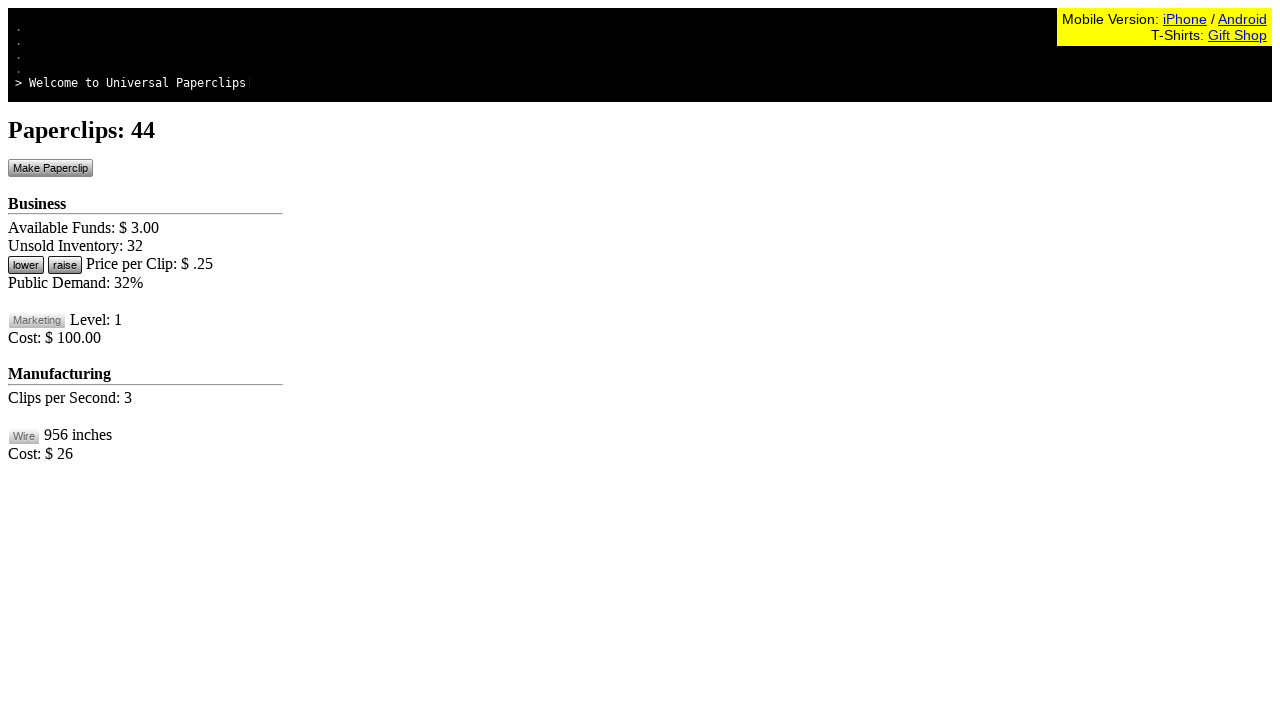

Clicked Make Paperclip button (click 45/100) at (50, 168) on #btnMakePaperclip
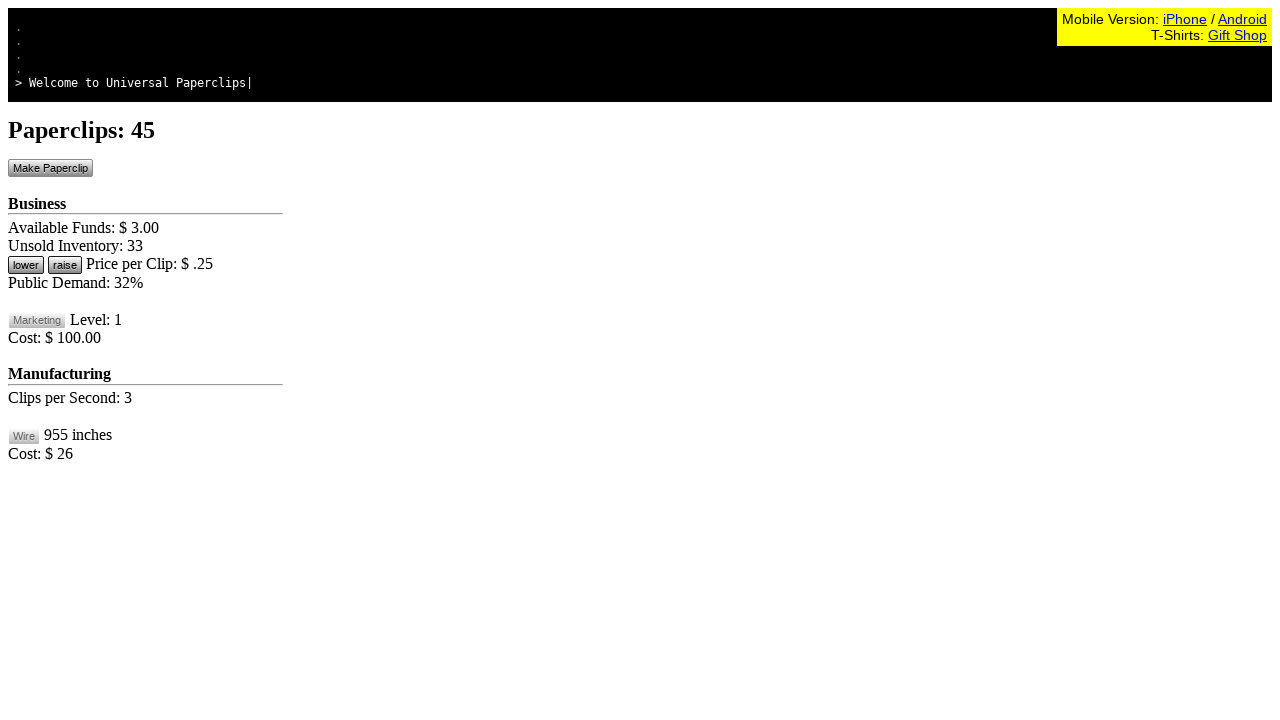

Waited 10ms between button clicks
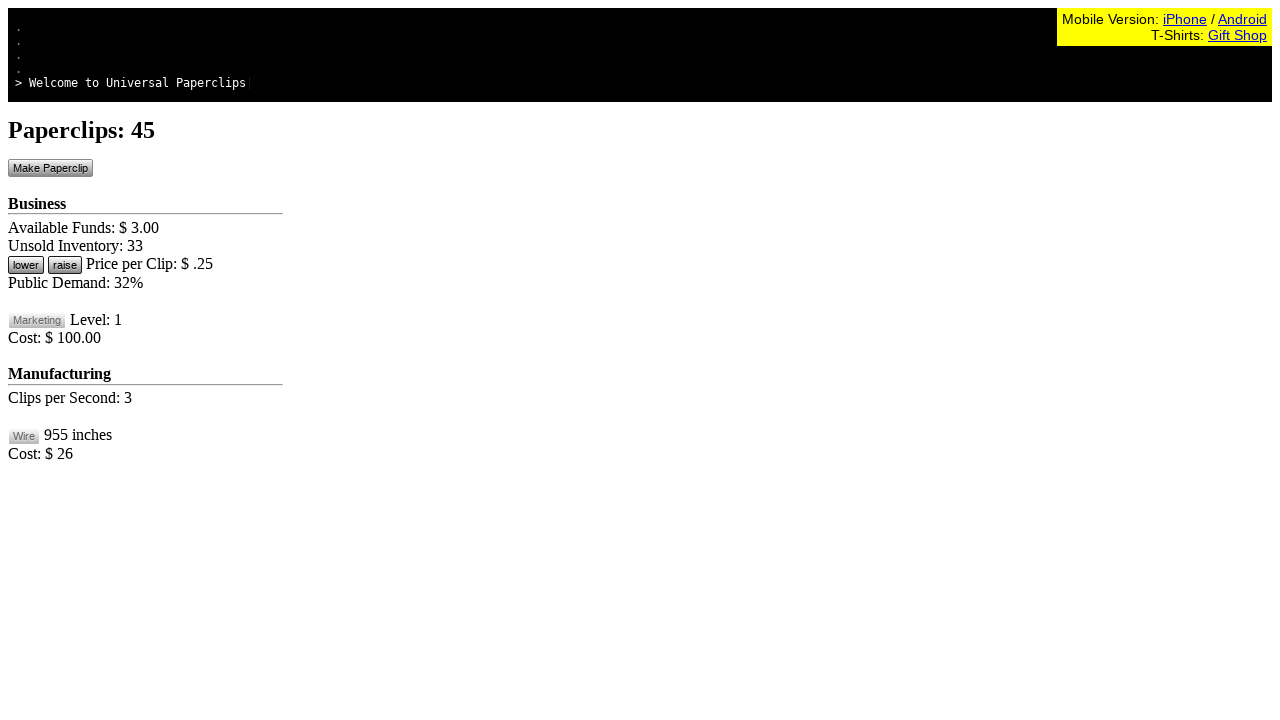

Clicked Make Paperclip button (click 46/100) at (50, 168) on #btnMakePaperclip
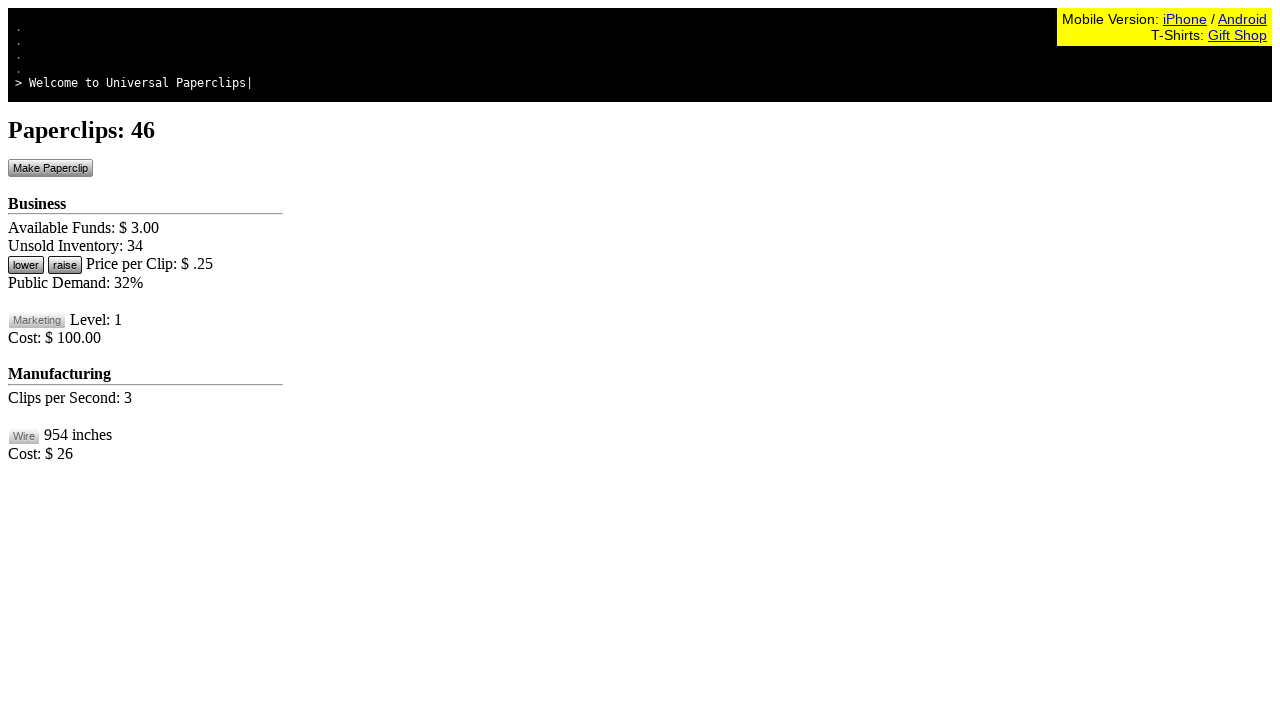

Waited 10ms between button clicks
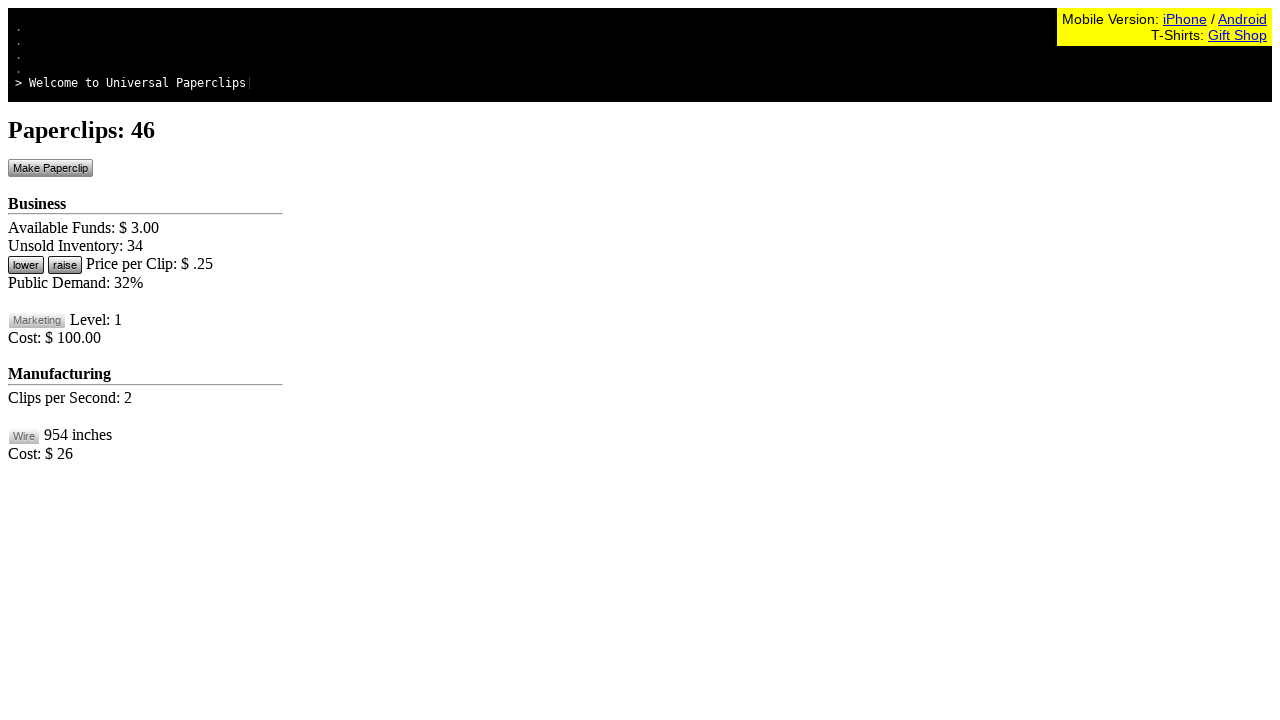

Clicked Make Paperclip button (click 47/100) at (50, 168) on #btnMakePaperclip
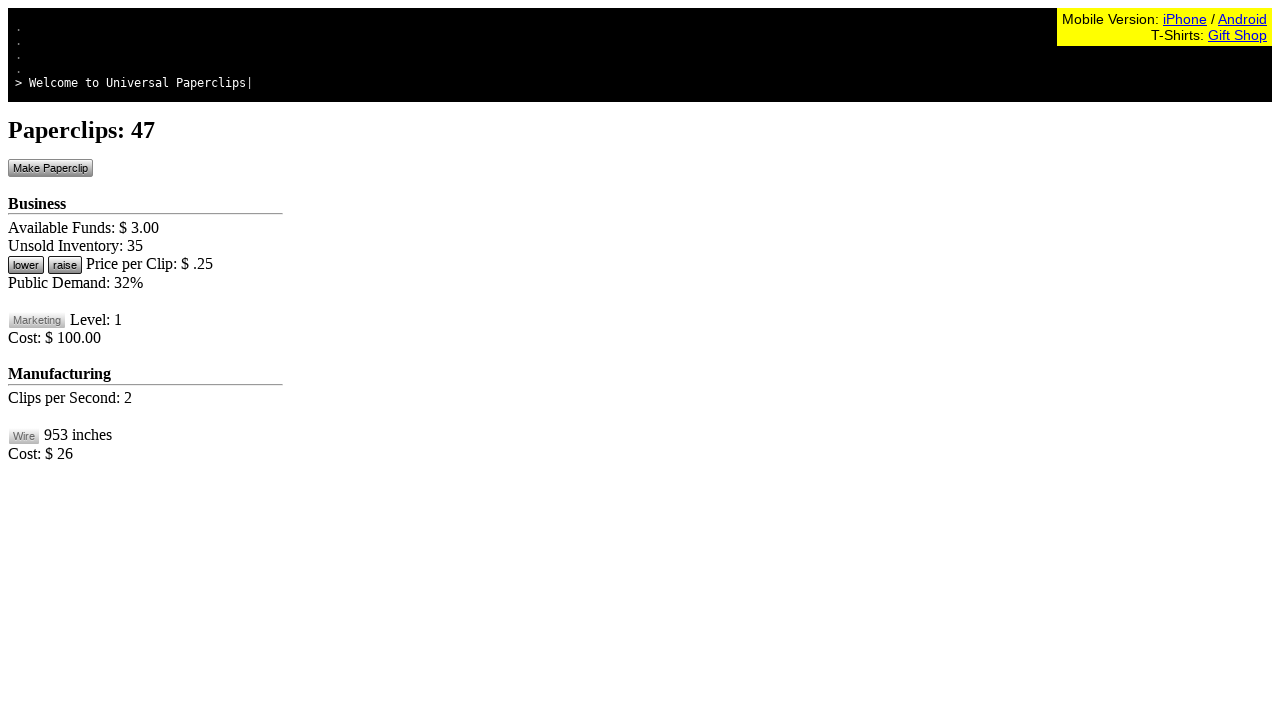

Waited 10ms between button clicks
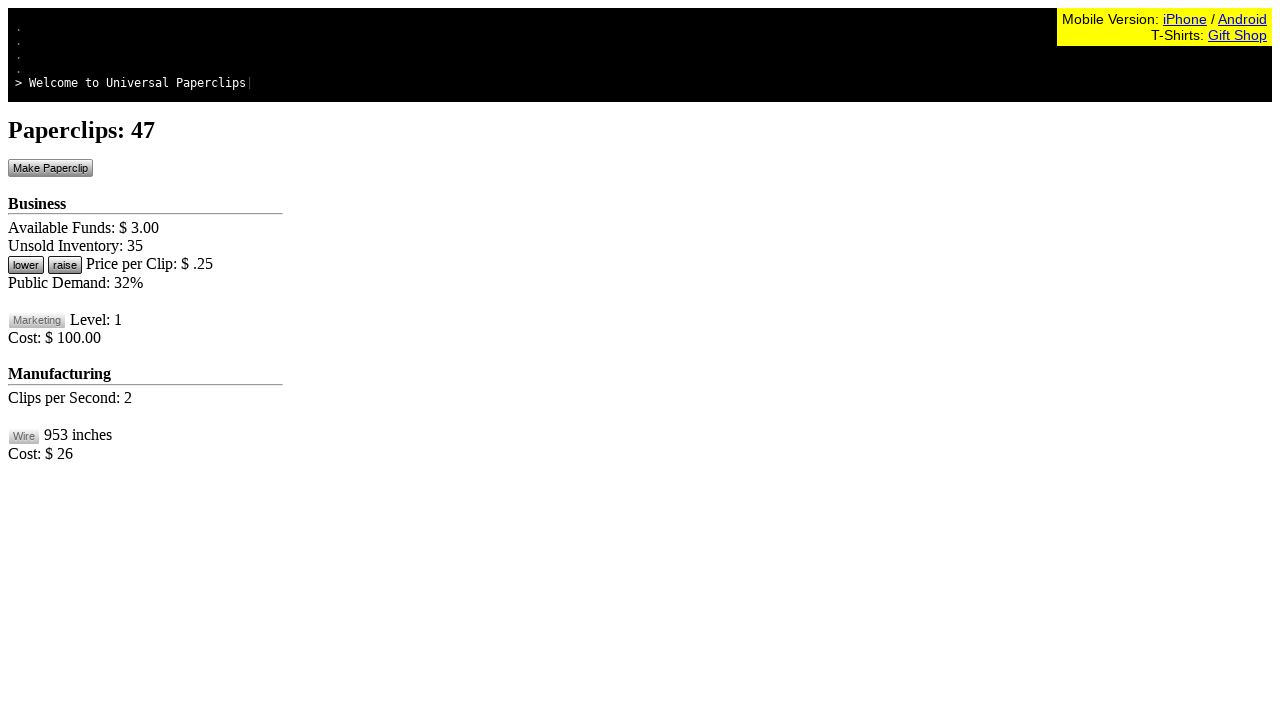

Clicked Make Paperclip button (click 48/100) at (50, 168) on #btnMakePaperclip
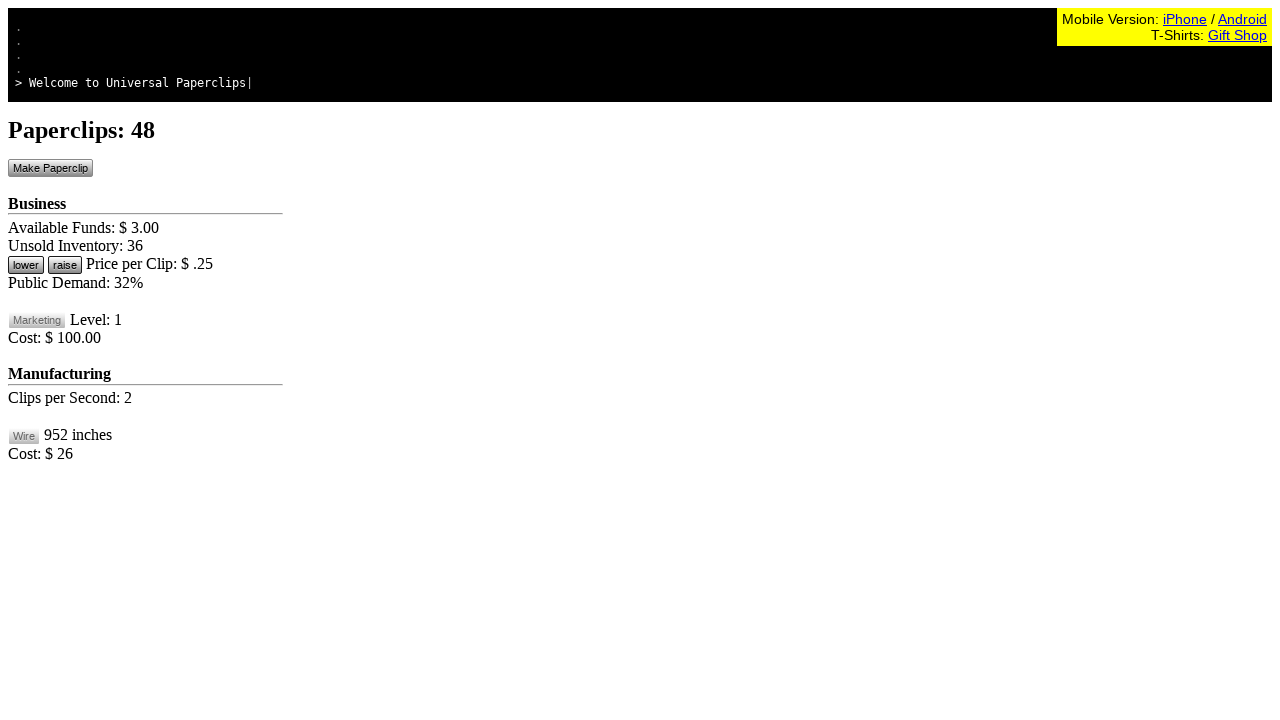

Waited 10ms between button clicks
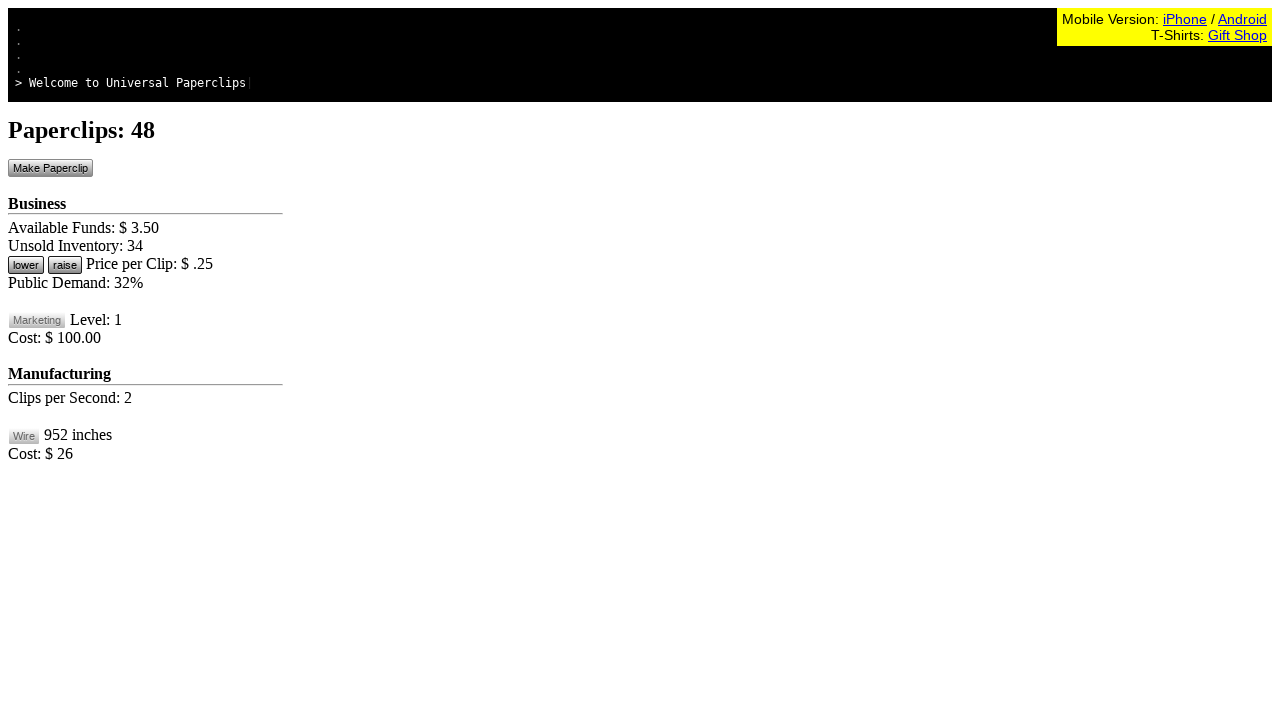

Clicked Make Paperclip button (click 49/100) at (50, 168) on #btnMakePaperclip
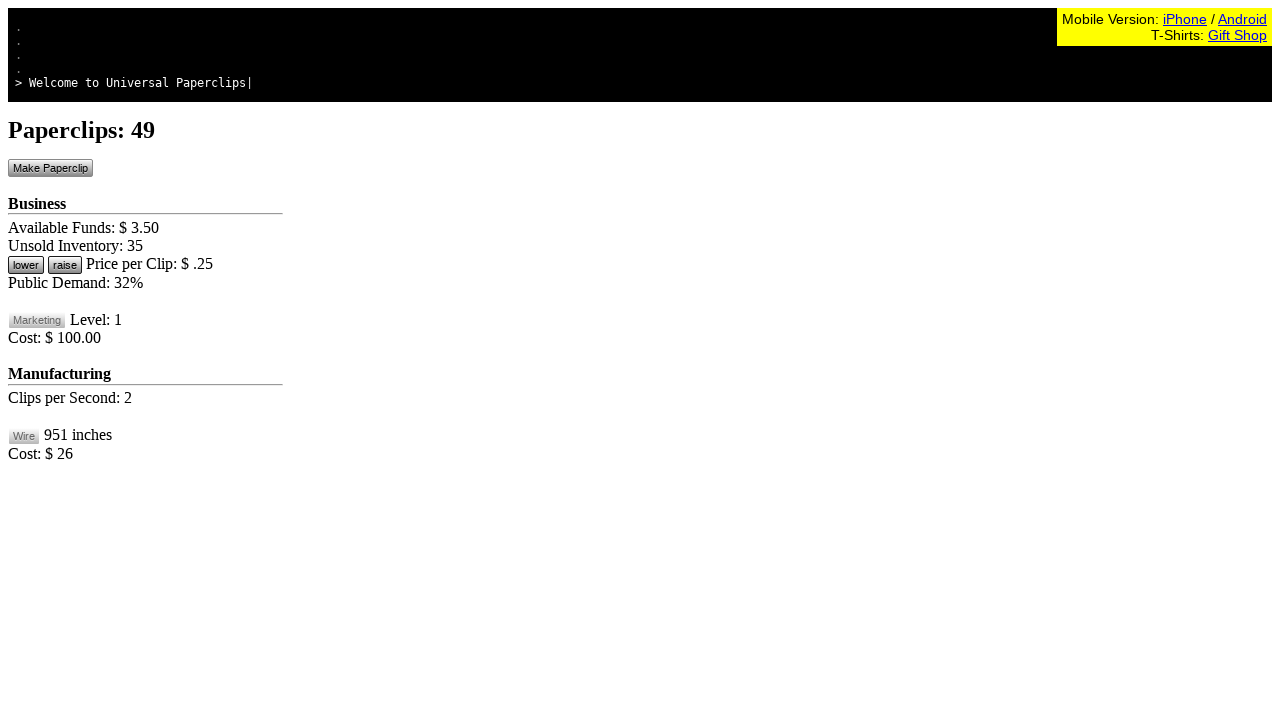

Waited 10ms between button clicks
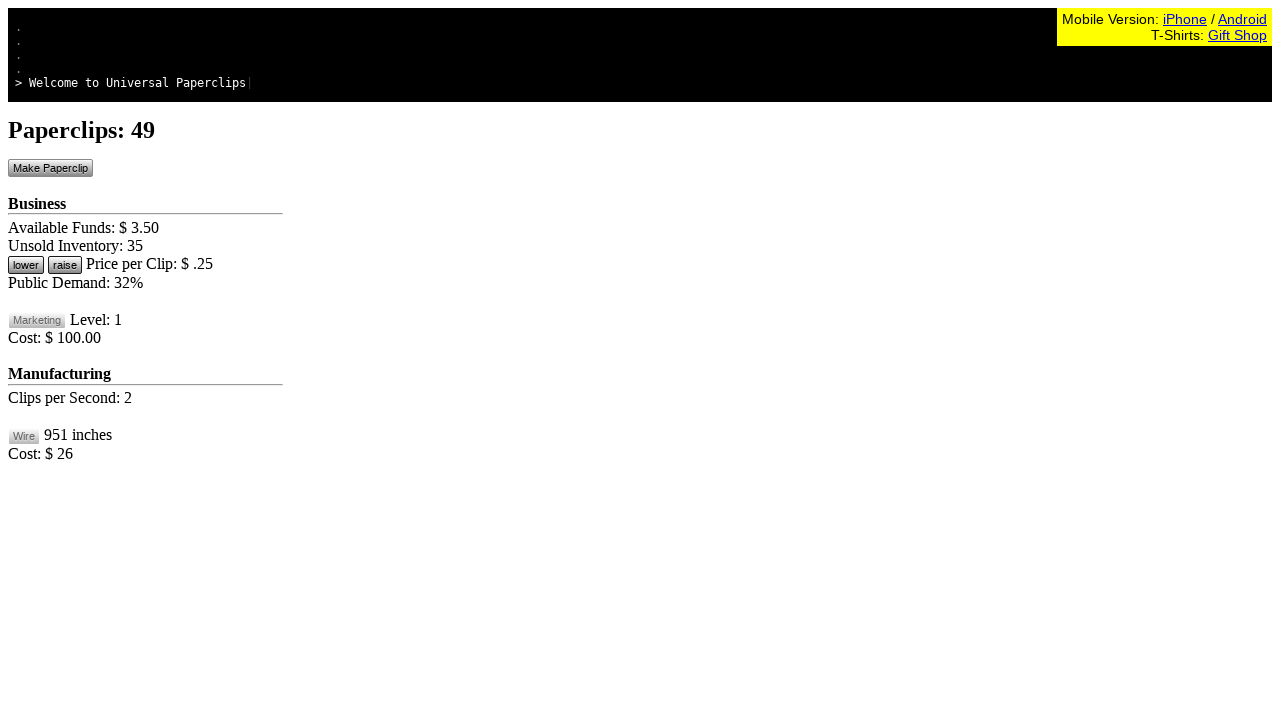

Clicked Make Paperclip button (click 50/100) at (50, 168) on #btnMakePaperclip
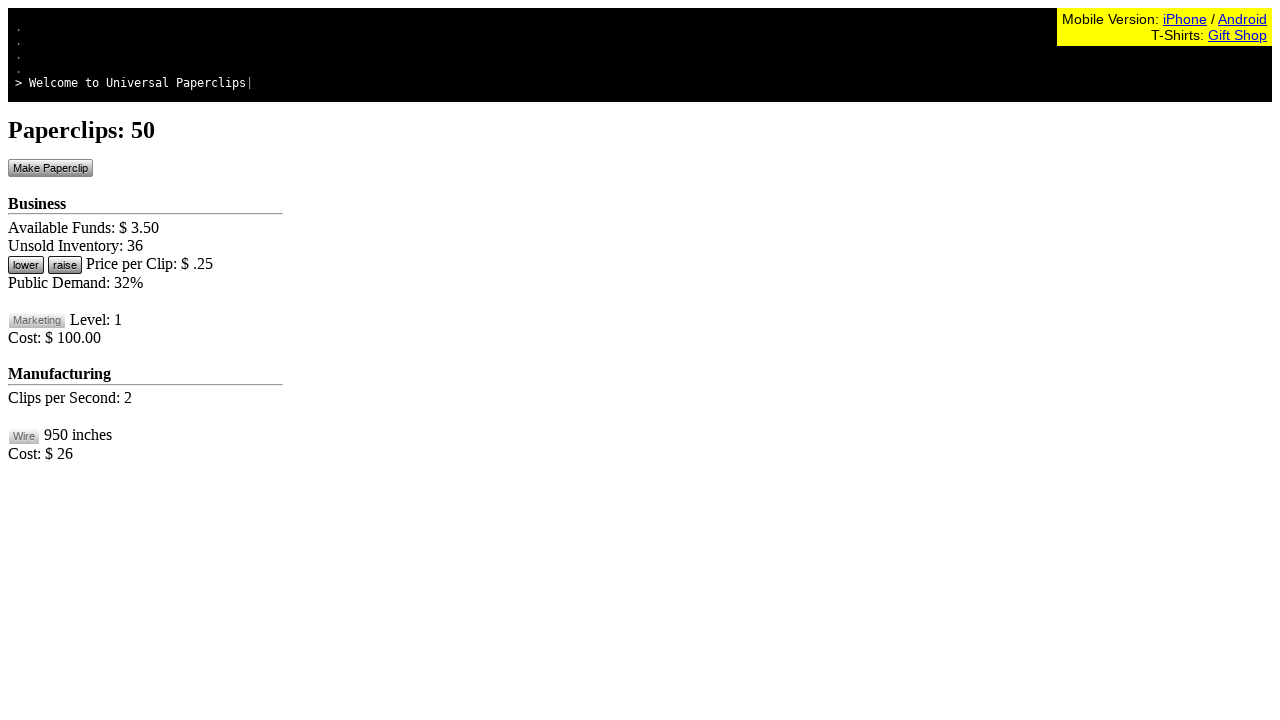

Waited 10ms between button clicks
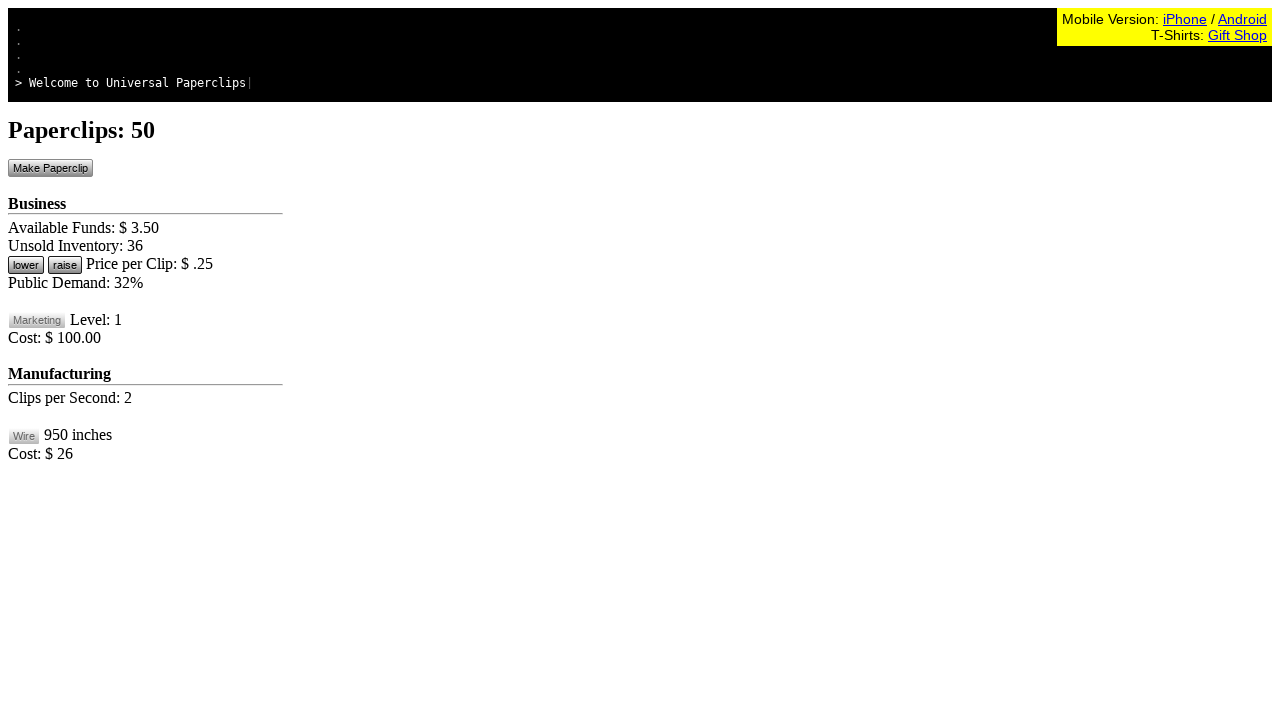

Clicked Make Paperclip button (click 51/100) at (50, 168) on #btnMakePaperclip
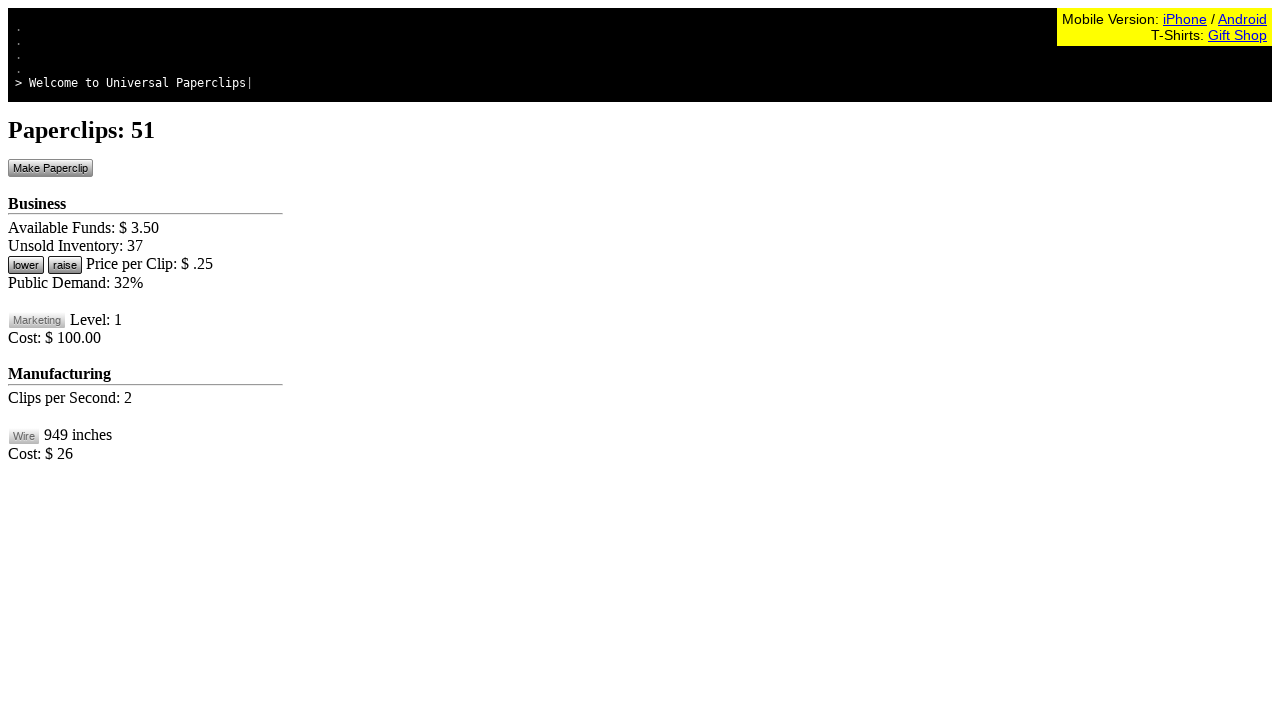

Waited 10ms between button clicks
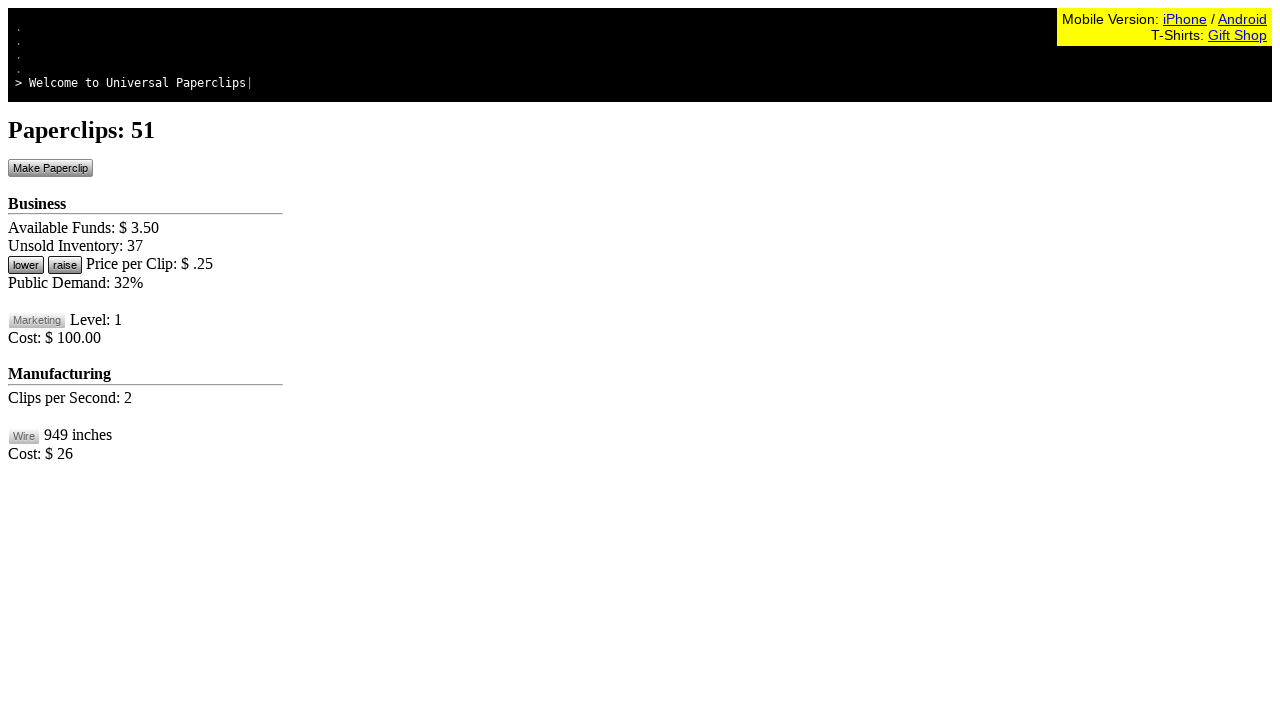

Clicked Make Paperclip button (click 52/100) at (50, 168) on #btnMakePaperclip
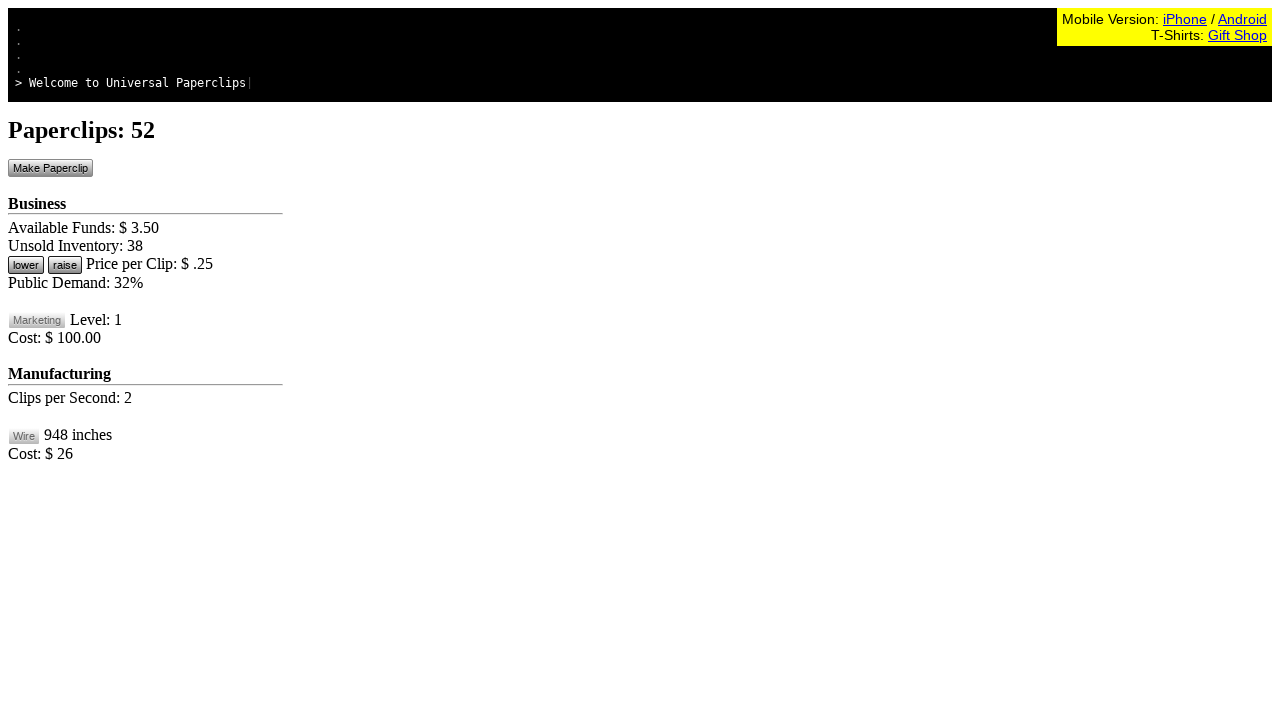

Waited 10ms between button clicks
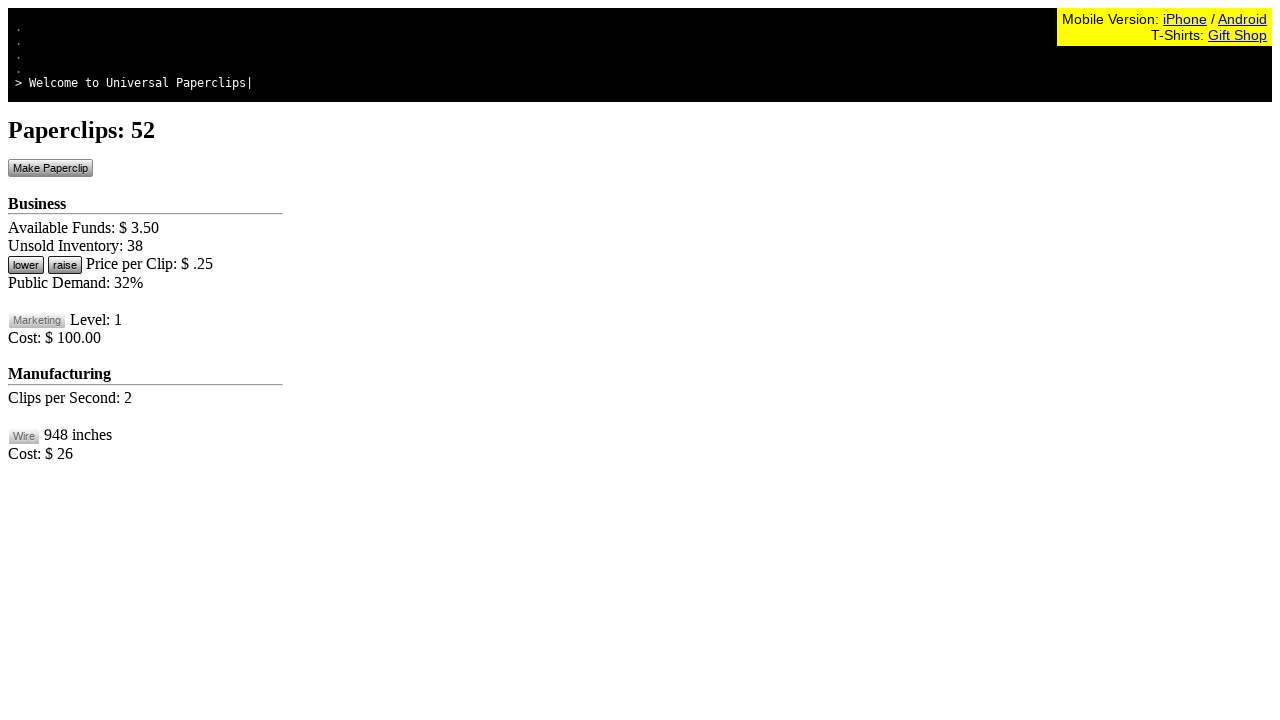

Clicked Make Paperclip button (click 53/100) at (50, 168) on #btnMakePaperclip
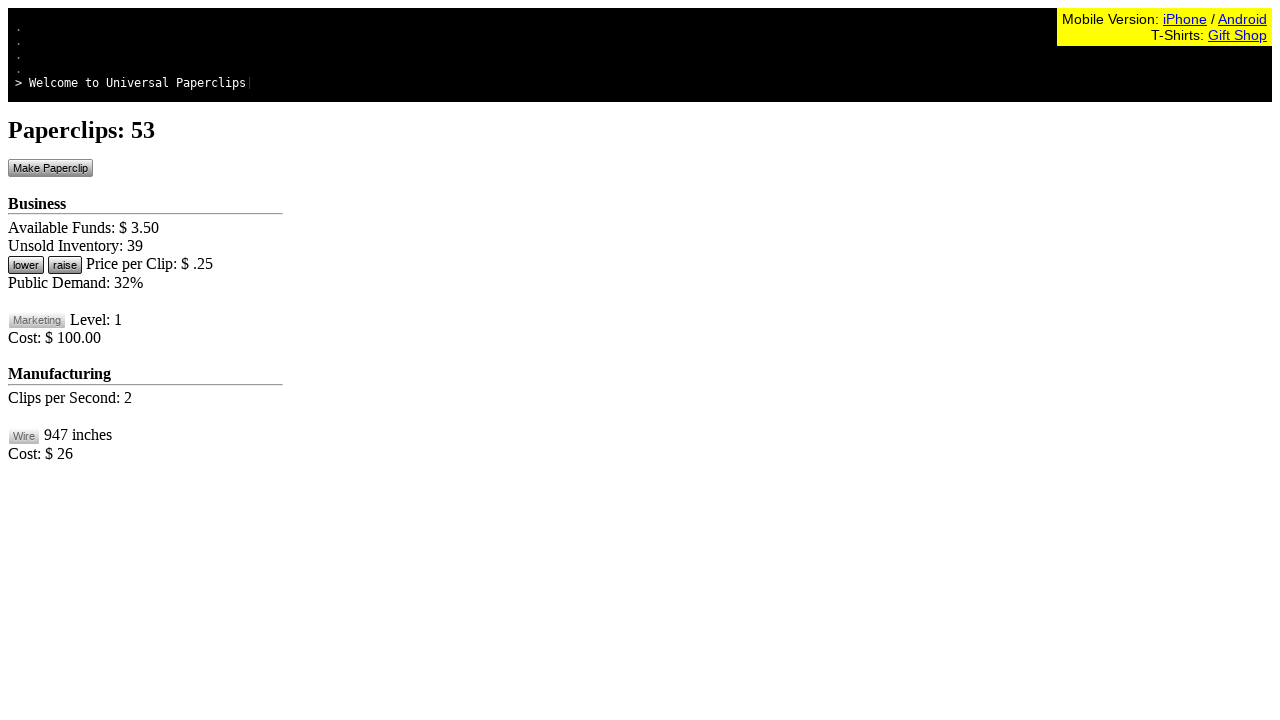

Waited 10ms between button clicks
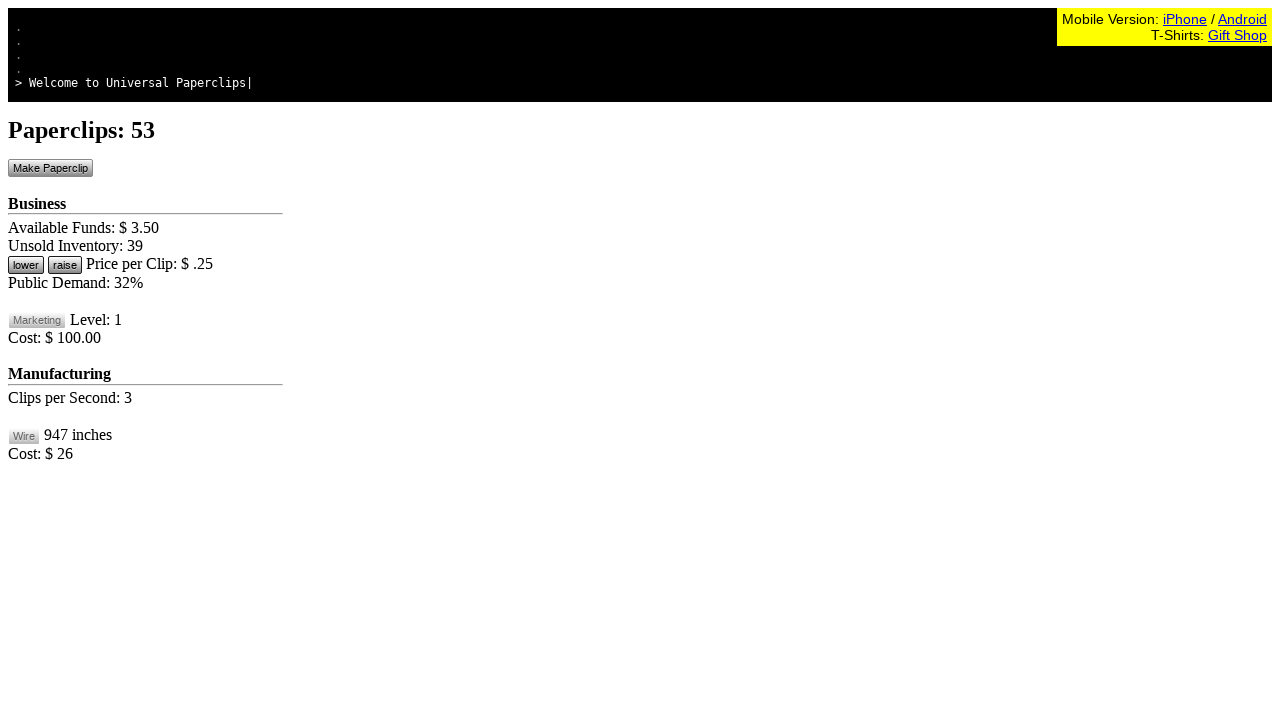

Clicked Make Paperclip button (click 54/100) at (50, 168) on #btnMakePaperclip
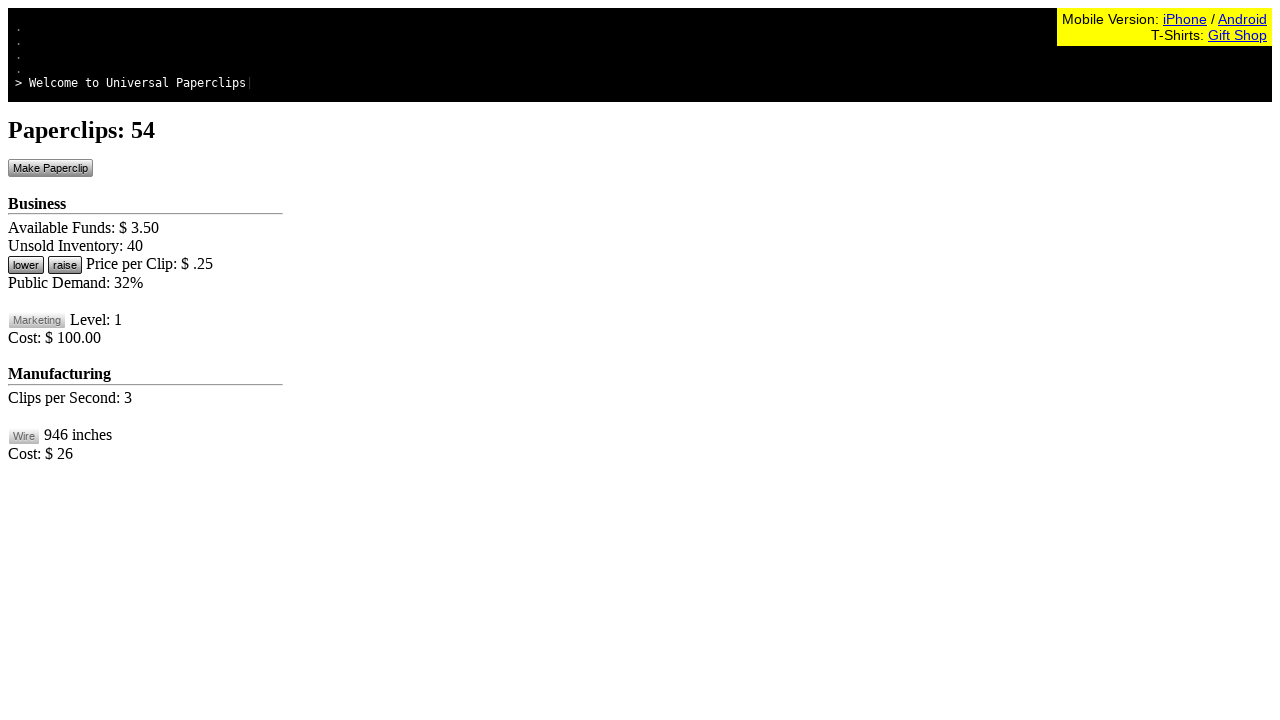

Waited 10ms between button clicks
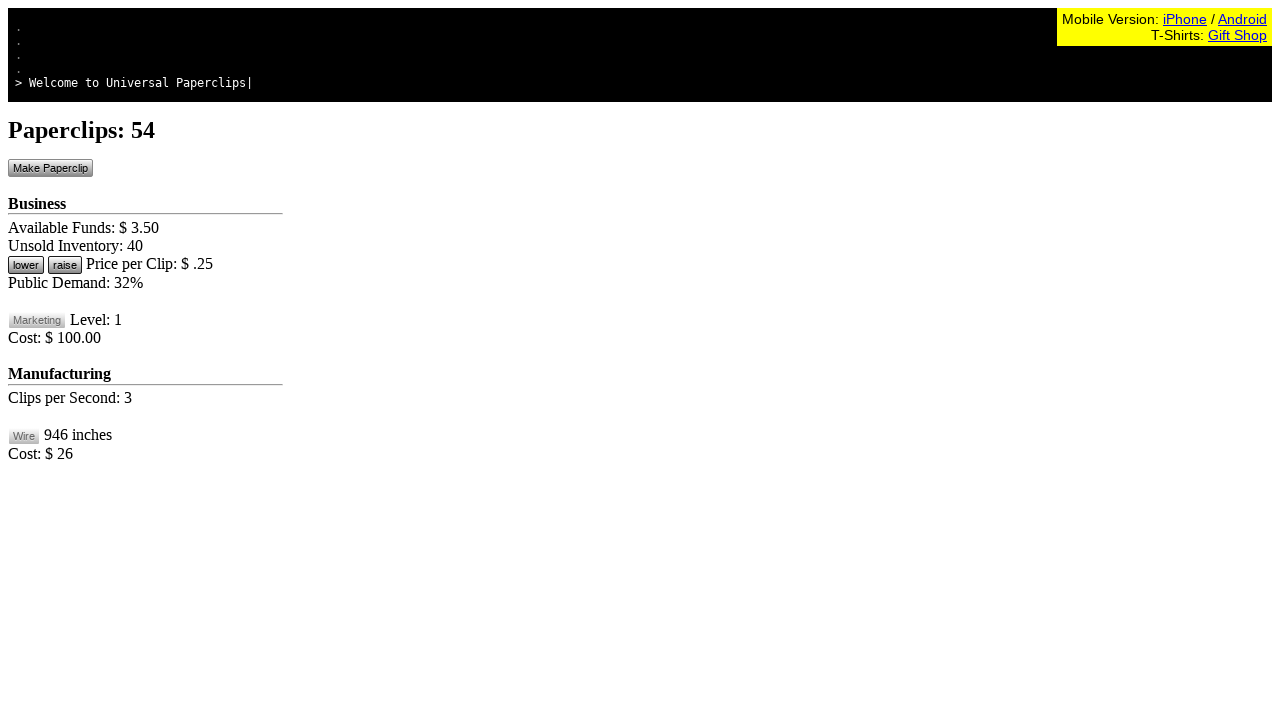

Clicked Make Paperclip button (click 55/100) at (50, 168) on #btnMakePaperclip
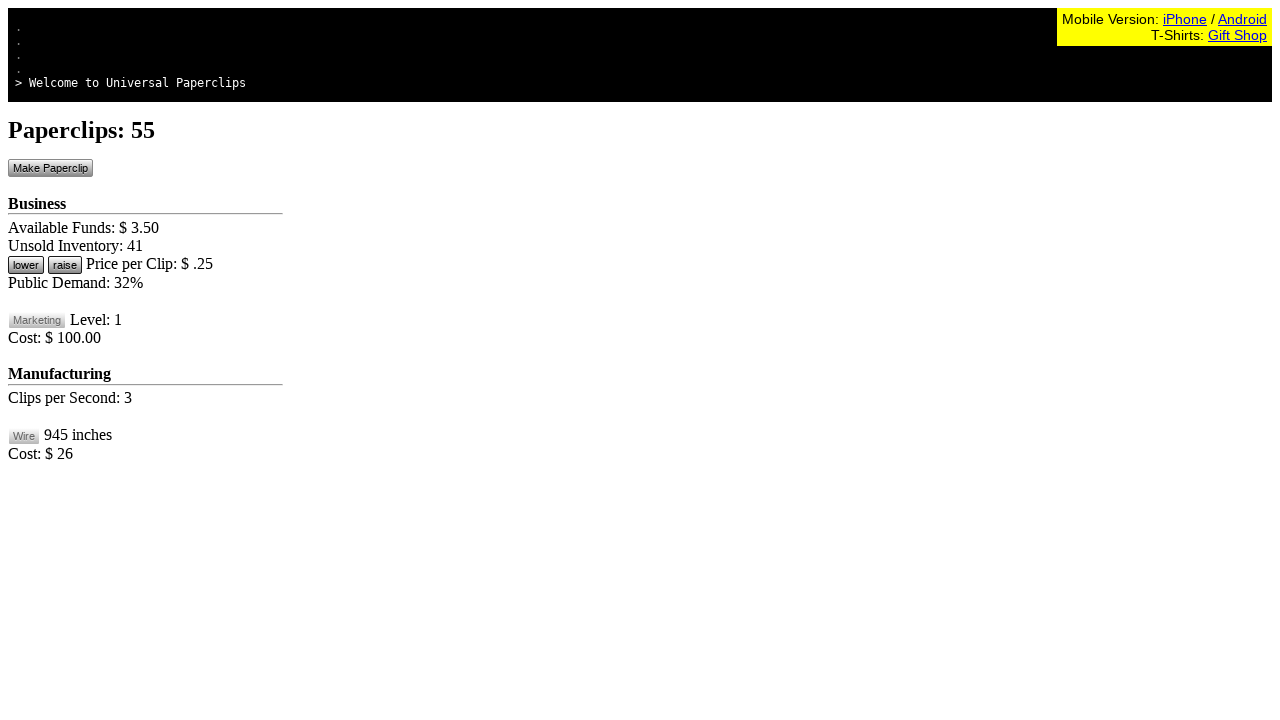

Waited 10ms between button clicks
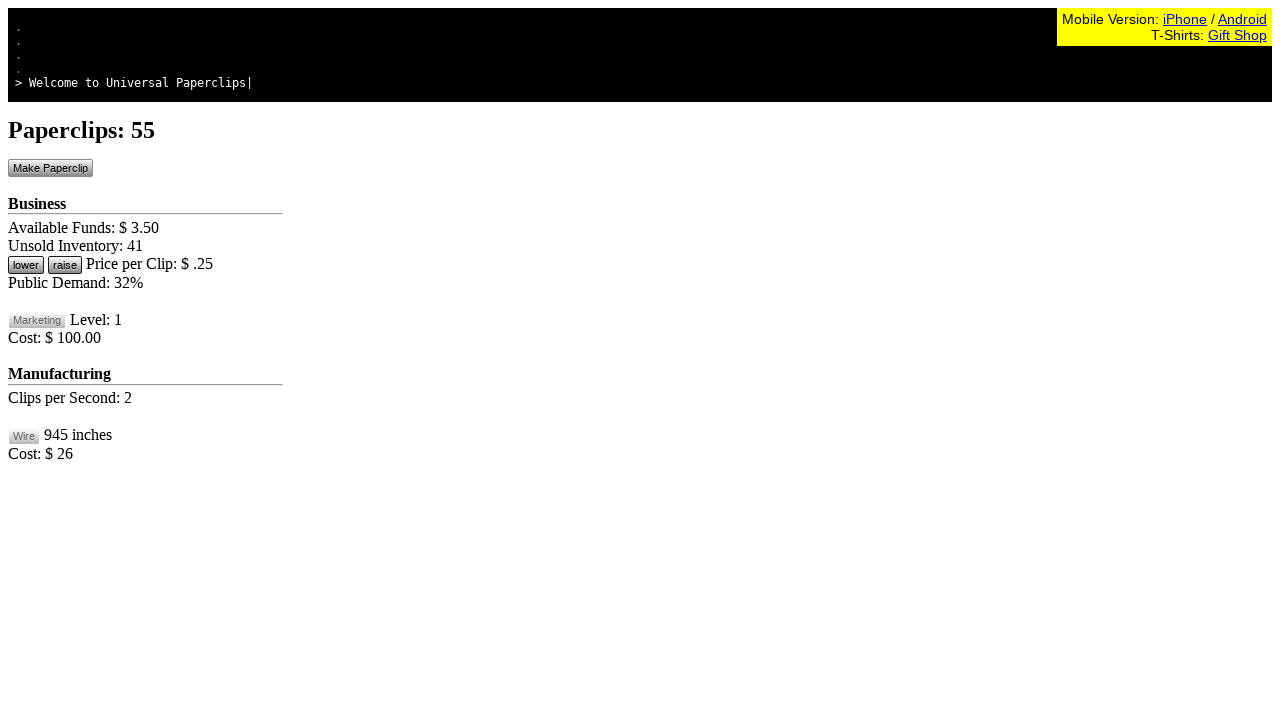

Clicked Make Paperclip button (click 56/100) at (50, 168) on #btnMakePaperclip
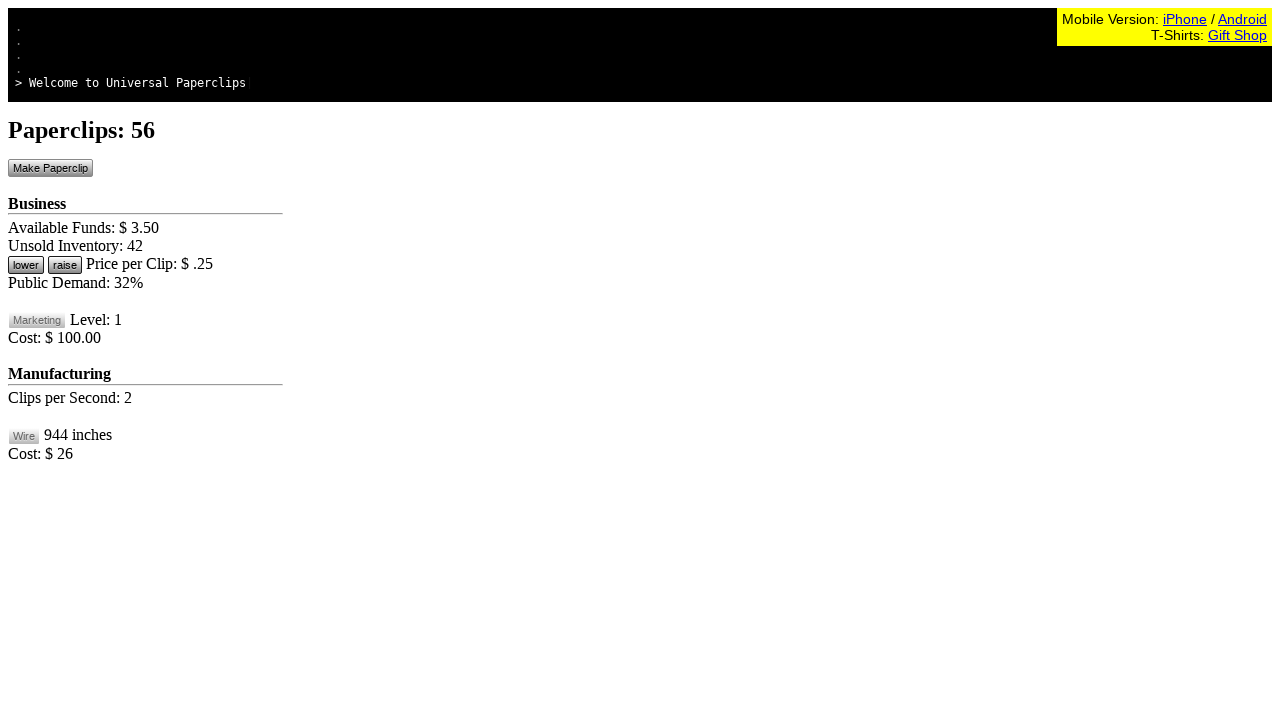

Waited 10ms between button clicks
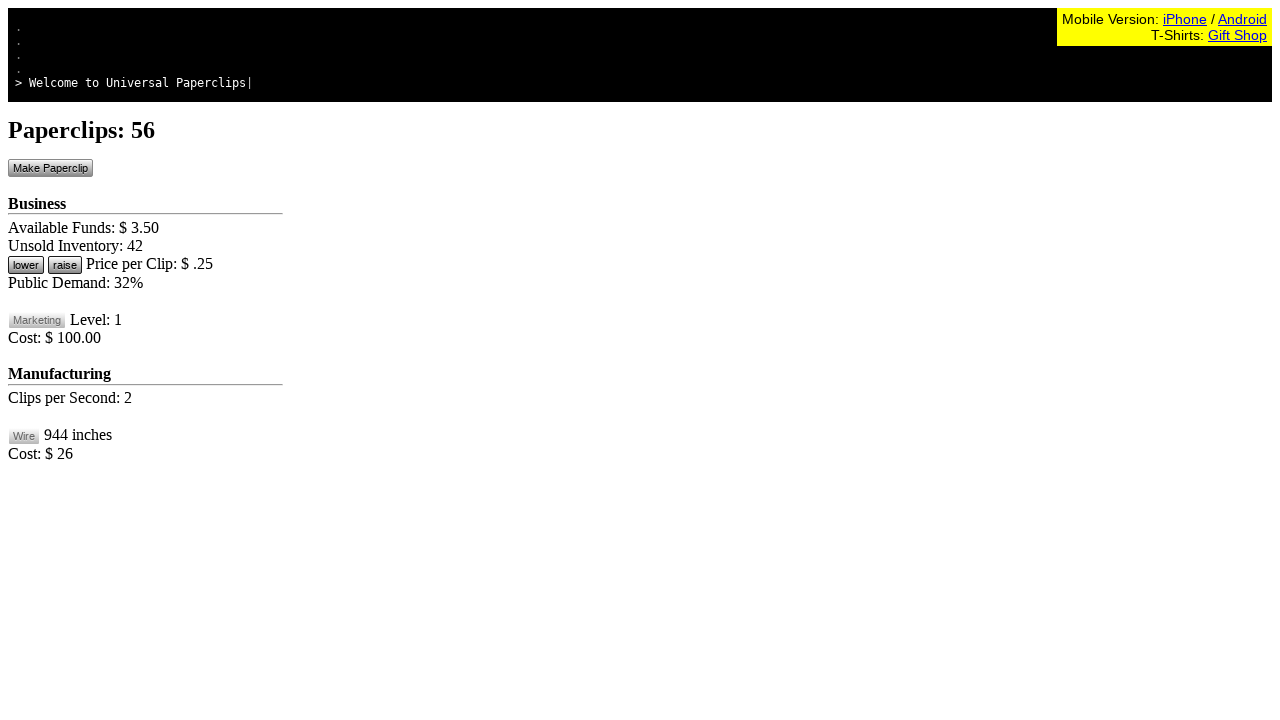

Clicked Make Paperclip button (click 57/100) at (50, 168) on #btnMakePaperclip
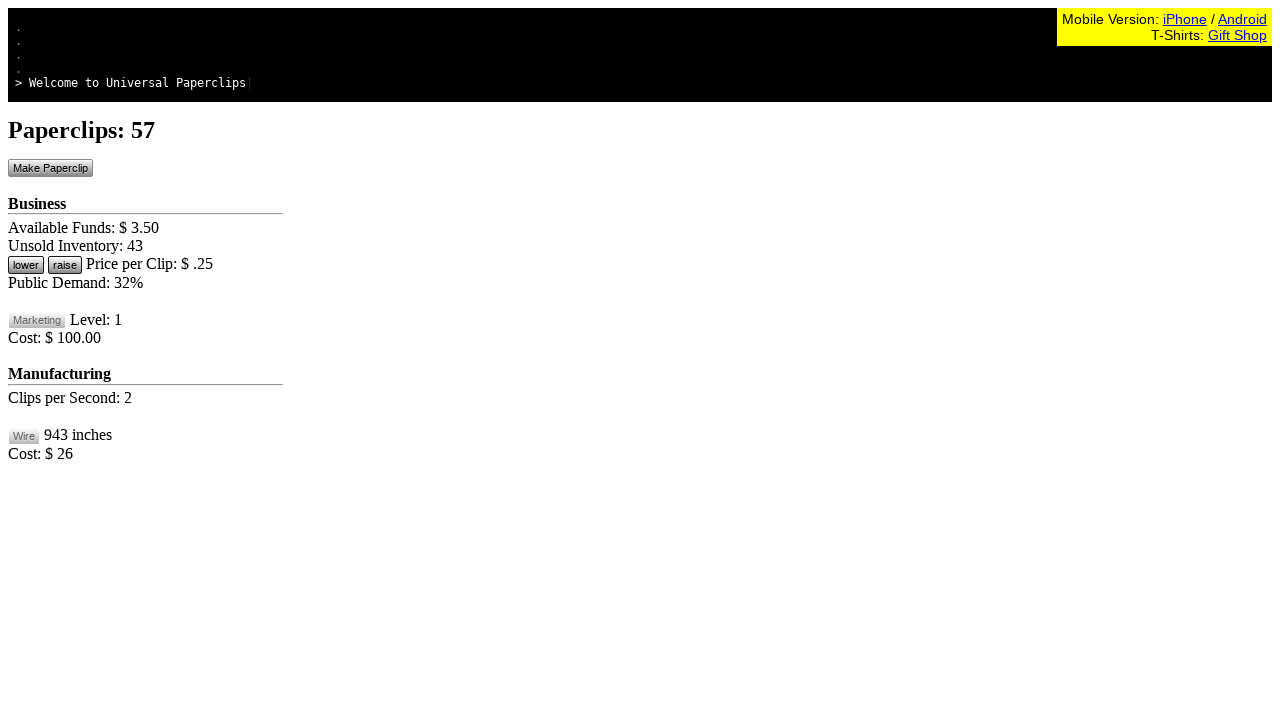

Waited 10ms between button clicks
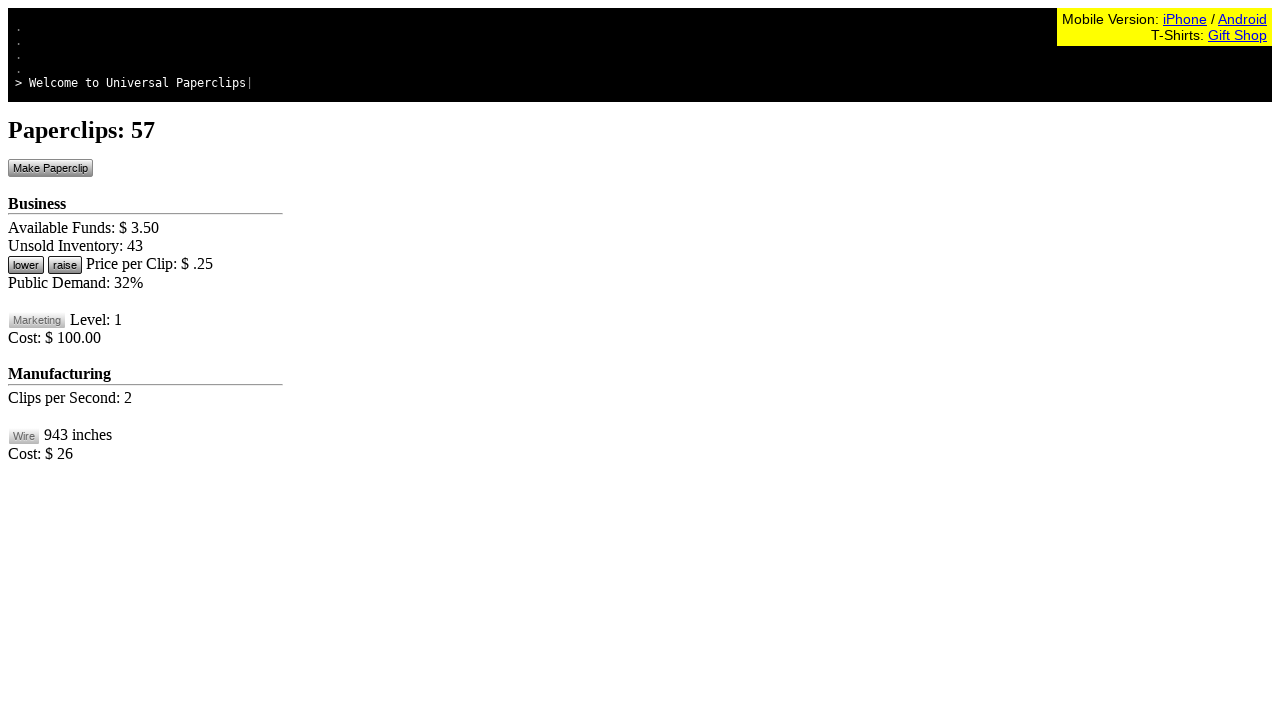

Clicked Make Paperclip button (click 58/100) at (50, 168) on #btnMakePaperclip
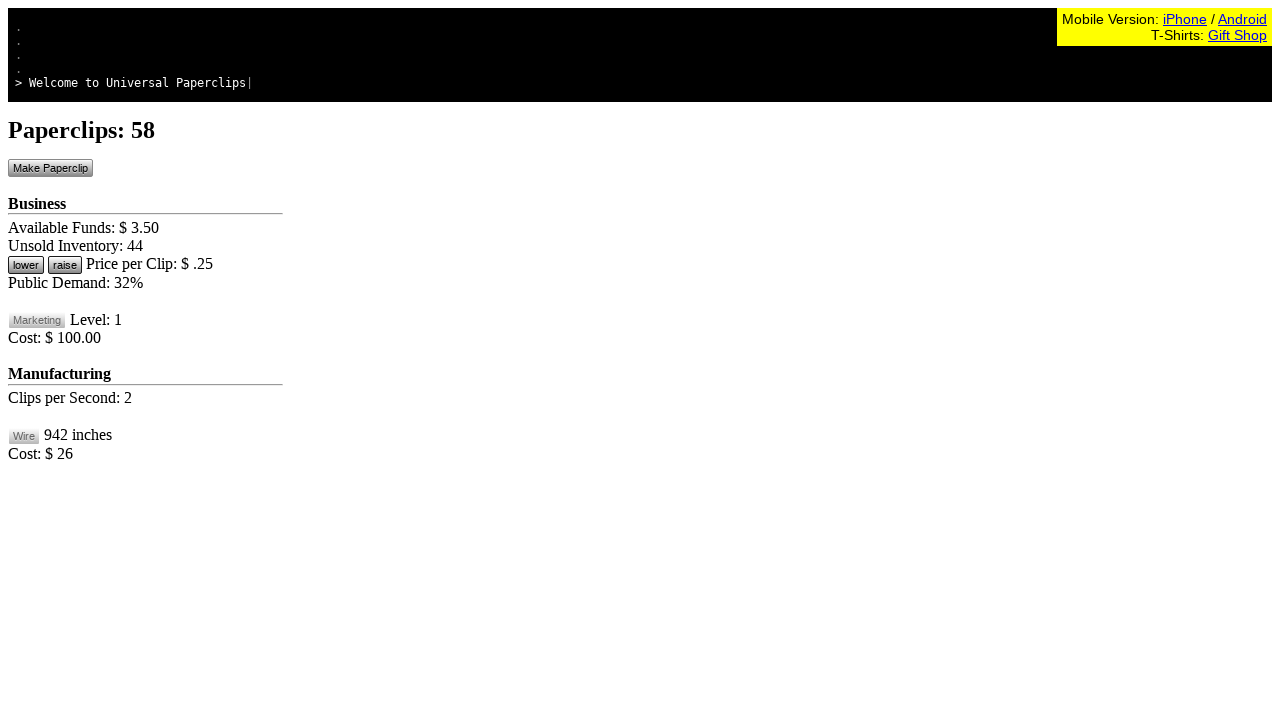

Waited 10ms between button clicks
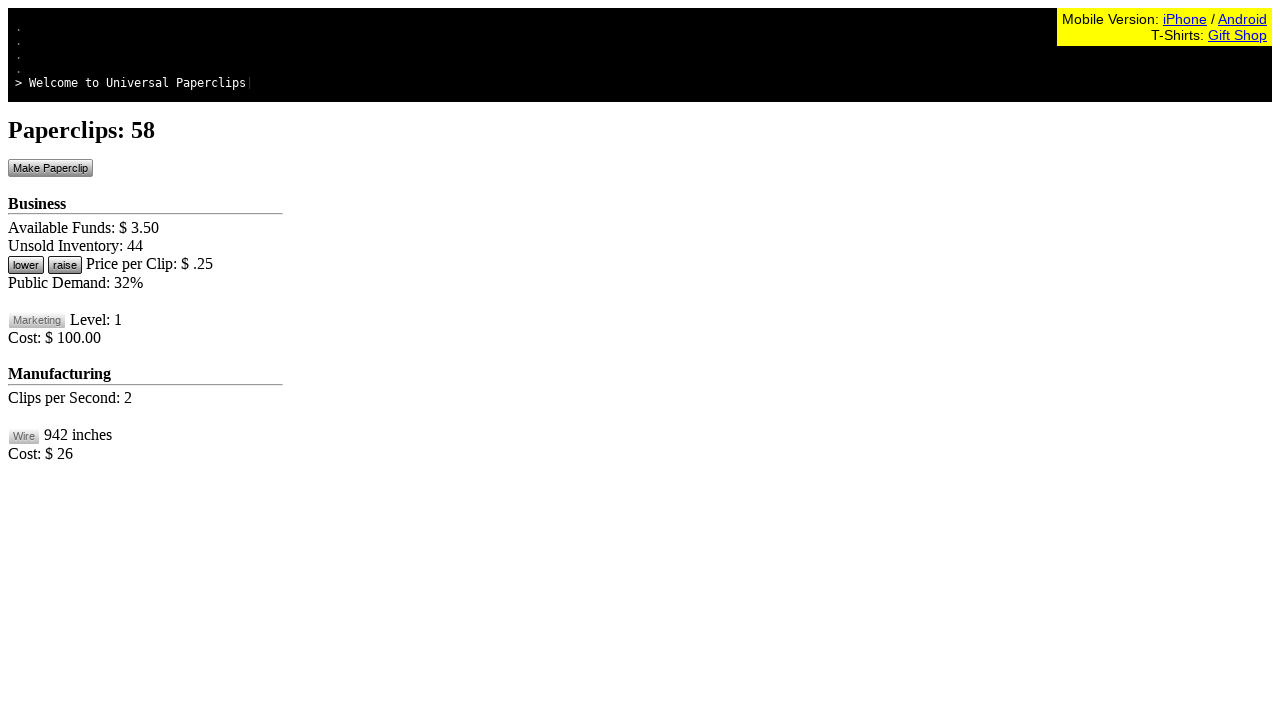

Clicked Make Paperclip button (click 59/100) at (50, 168) on #btnMakePaperclip
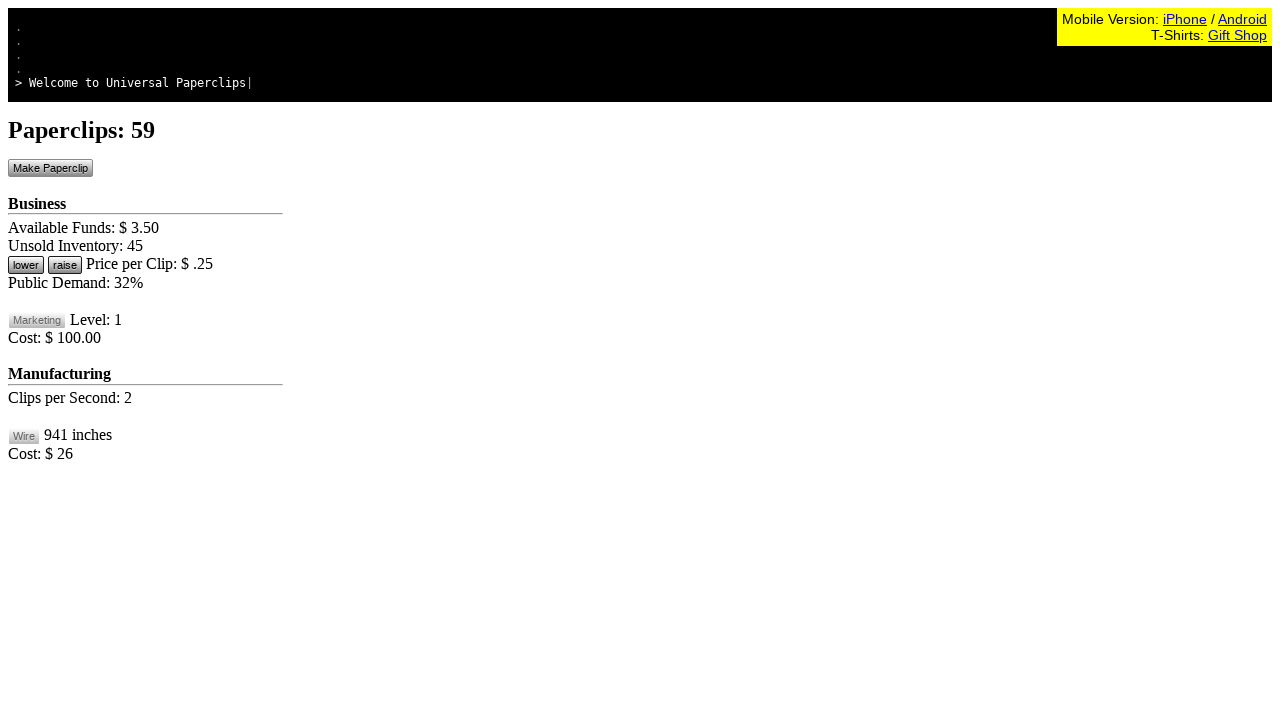

Waited 10ms between button clicks
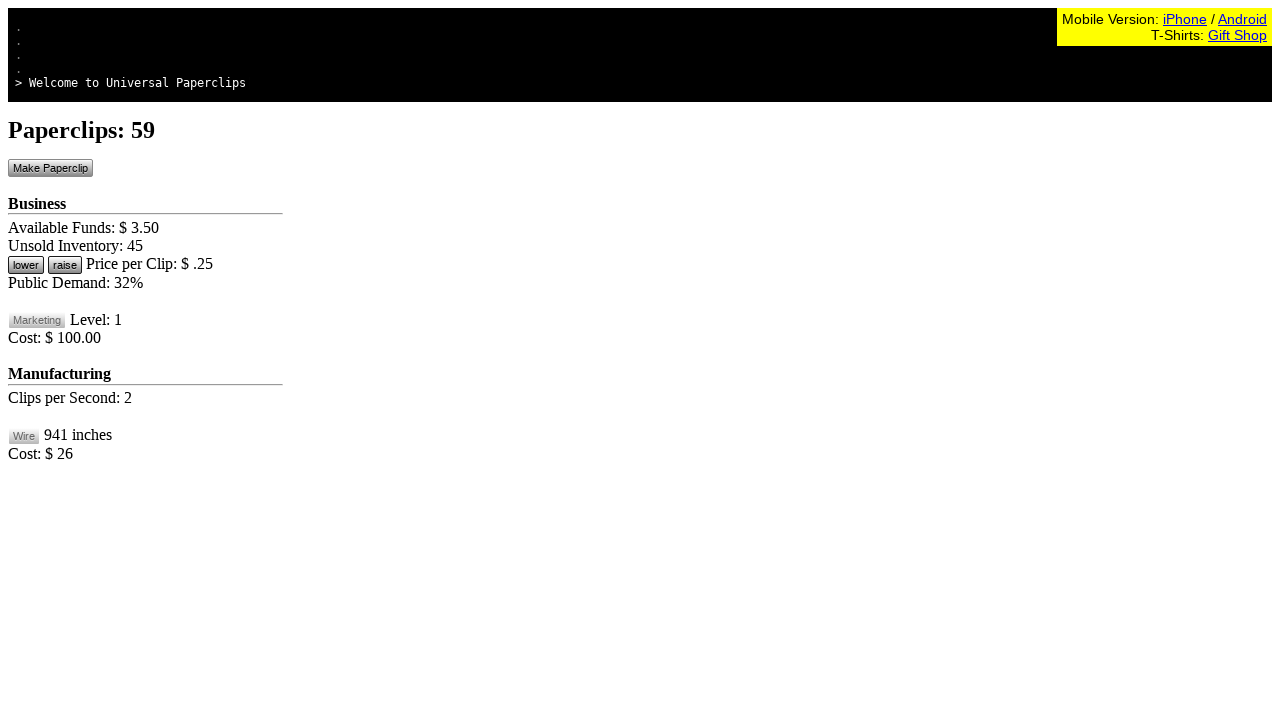

Clicked Make Paperclip button (click 60/100) at (50, 168) on #btnMakePaperclip
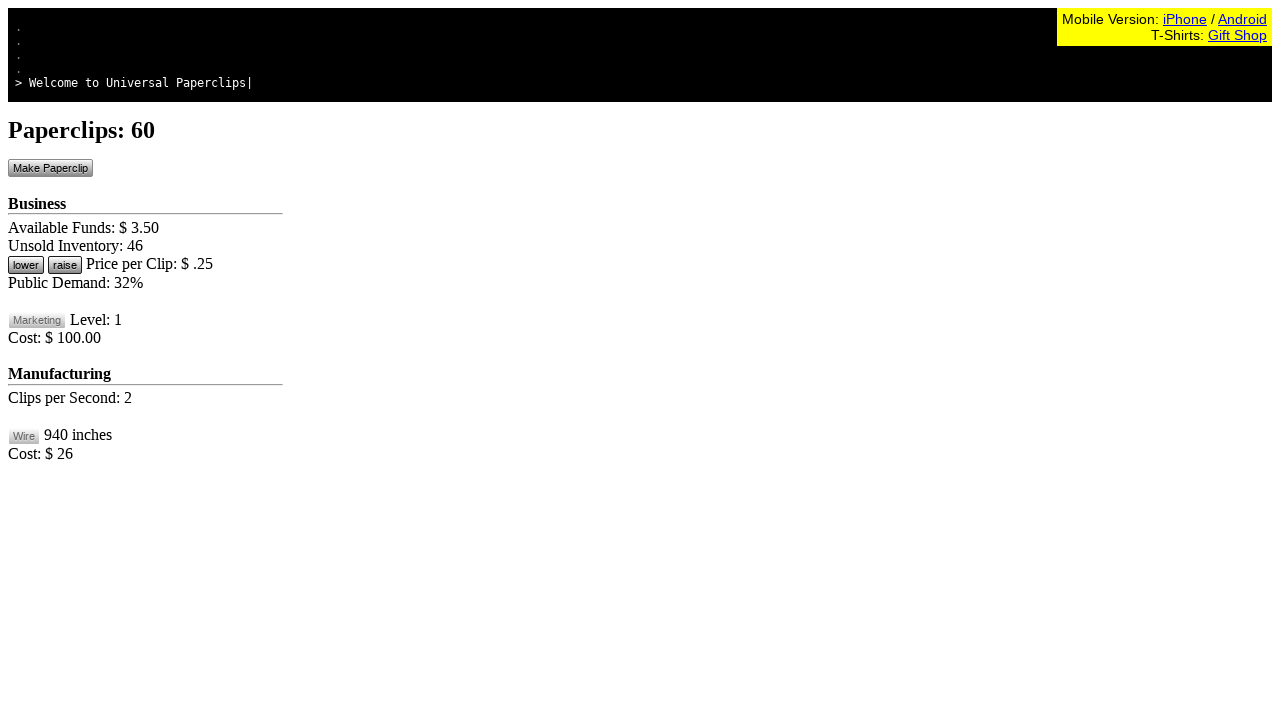

Waited 10ms between button clicks
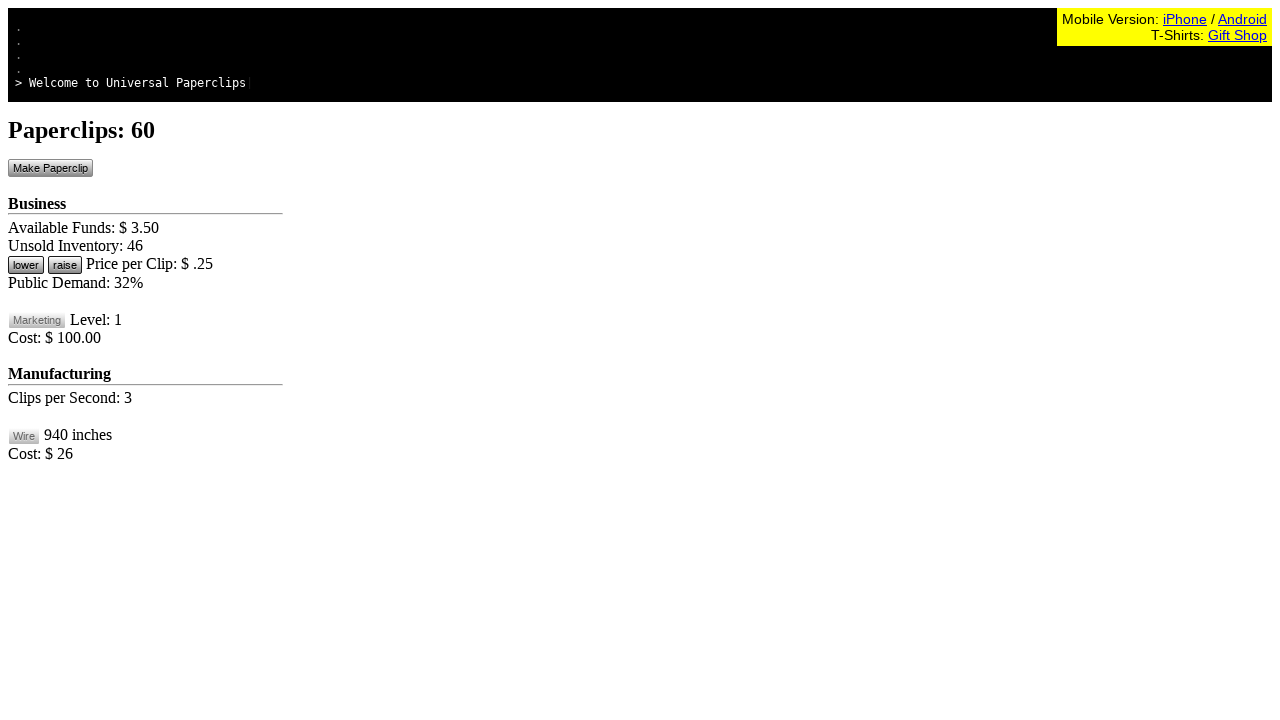

Clicked Make Paperclip button (click 61/100) at (50, 168) on #btnMakePaperclip
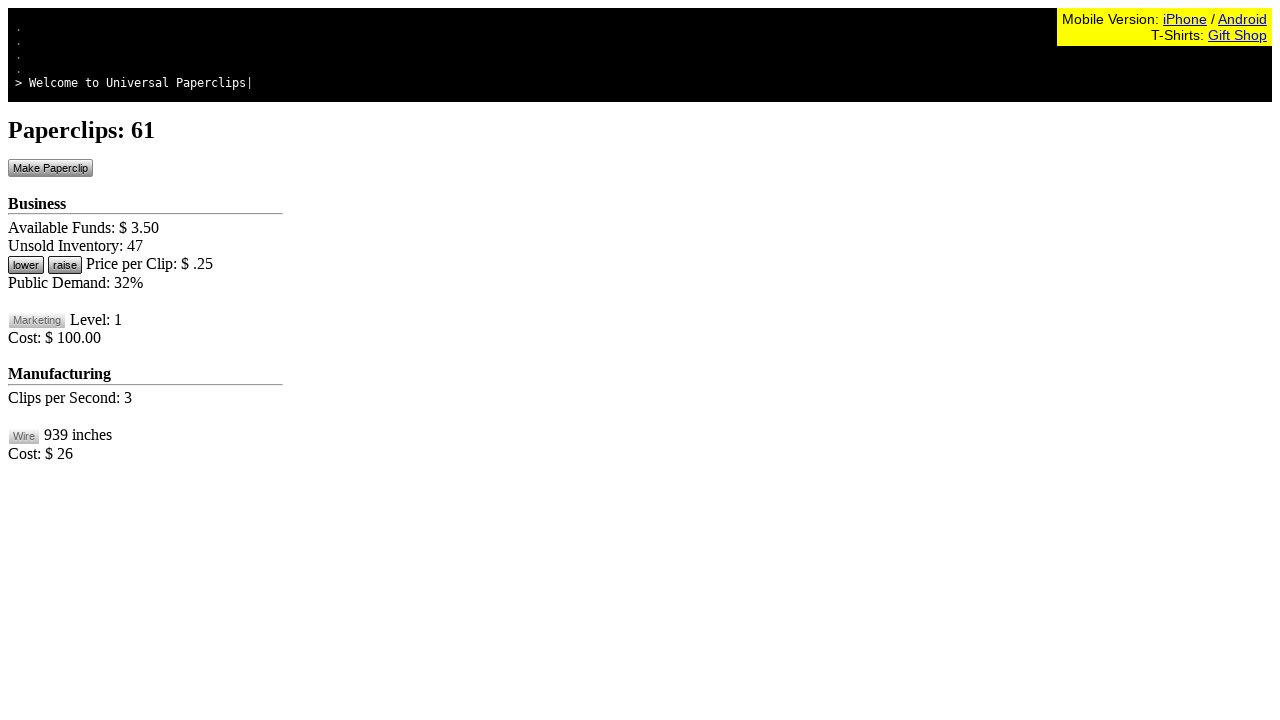

Waited 10ms between button clicks
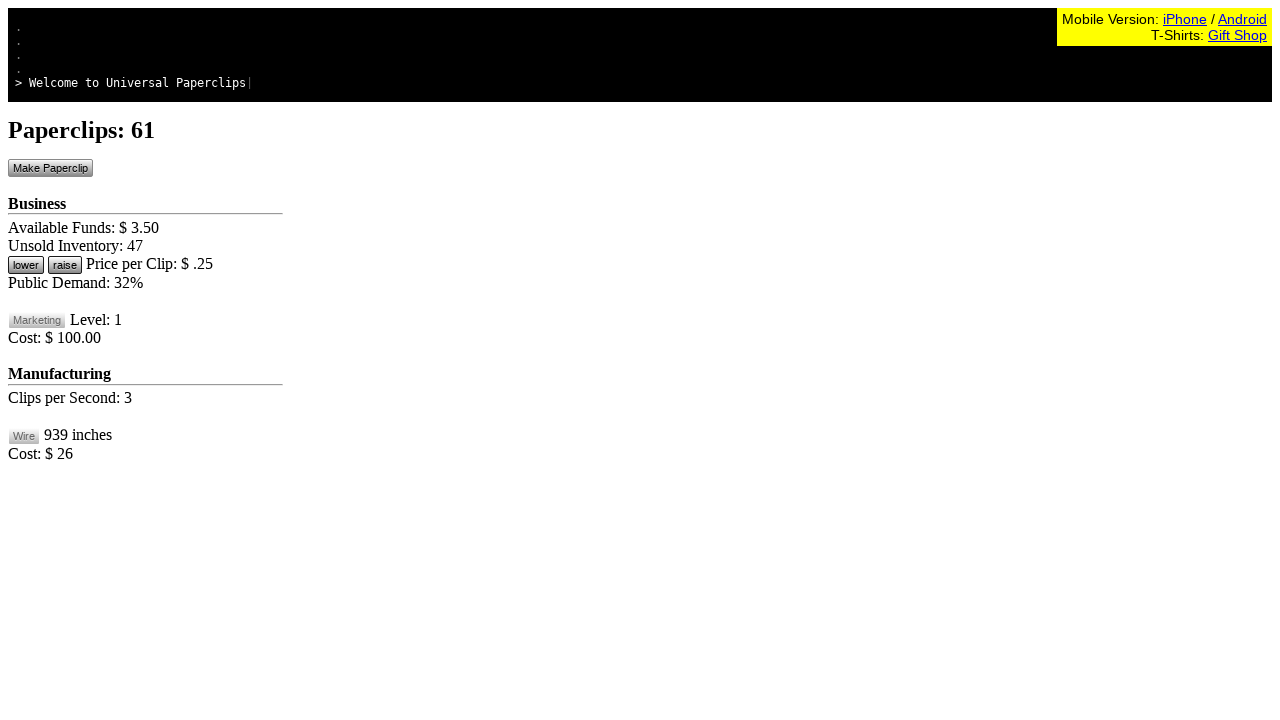

Clicked Make Paperclip button (click 62/100) at (50, 168) on #btnMakePaperclip
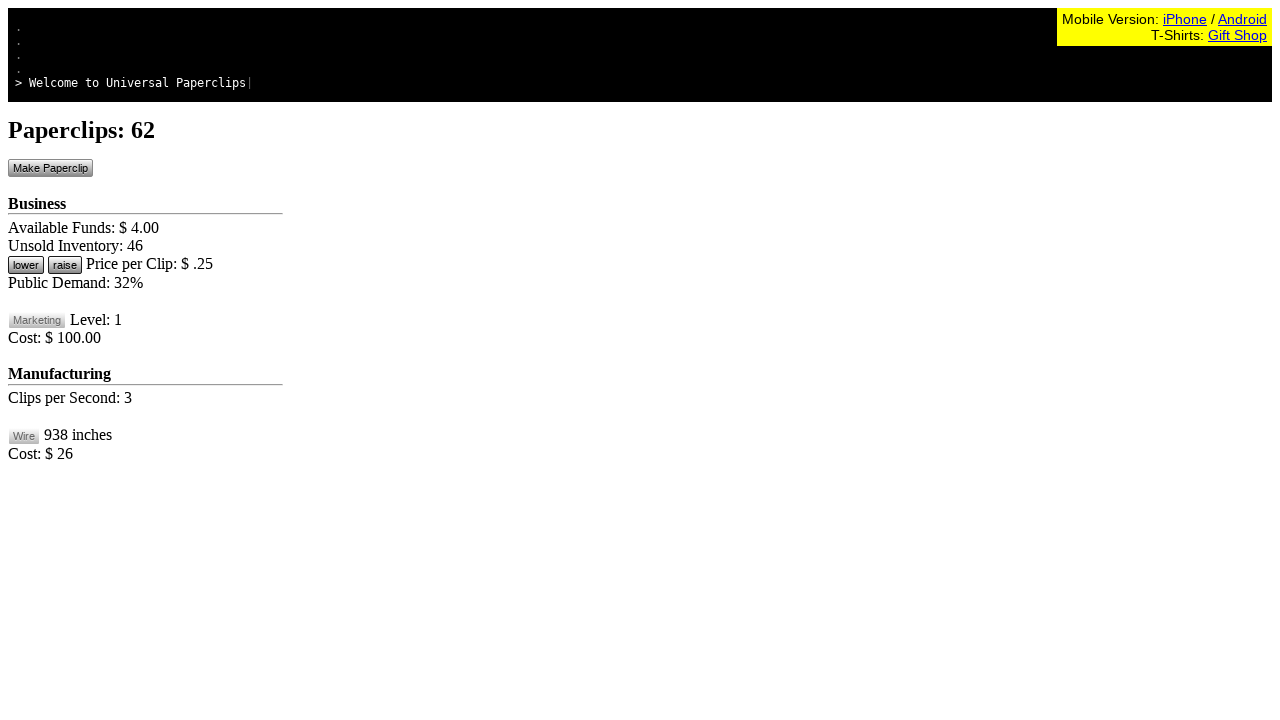

Waited 10ms between button clicks
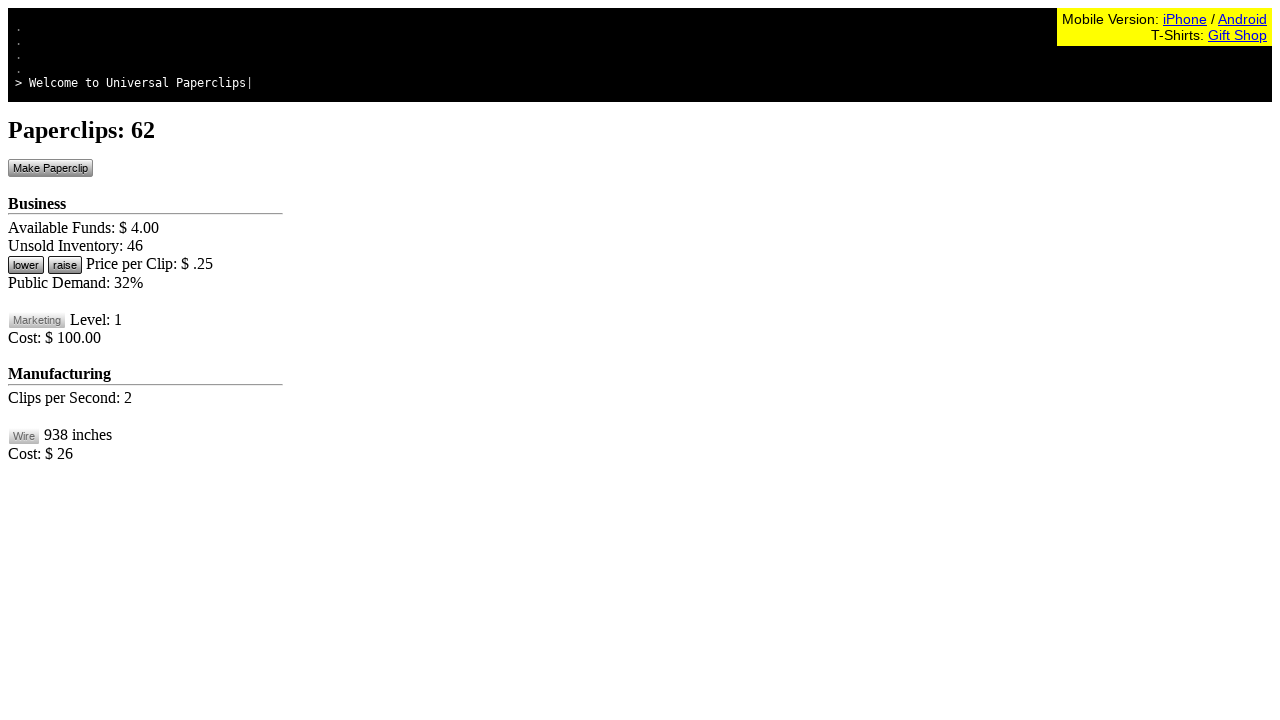

Clicked Make Paperclip button (click 63/100) at (50, 168) on #btnMakePaperclip
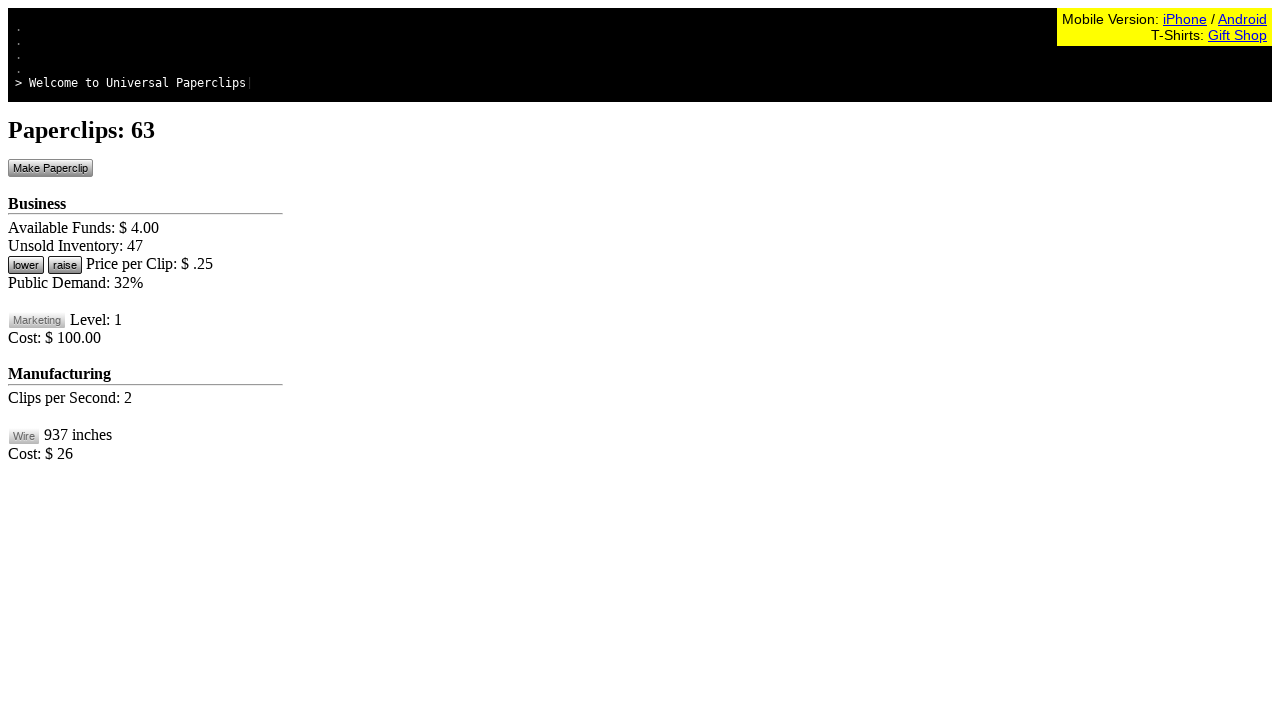

Waited 10ms between button clicks
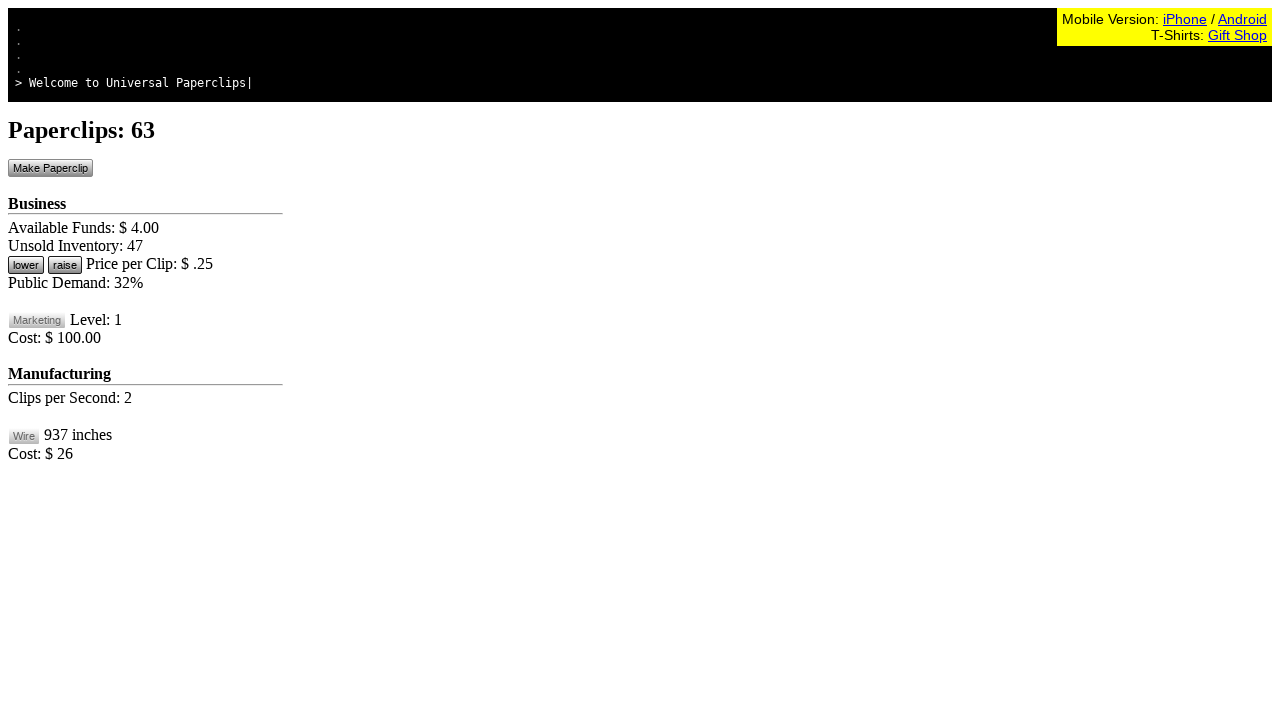

Clicked Make Paperclip button (click 64/100) at (50, 168) on #btnMakePaperclip
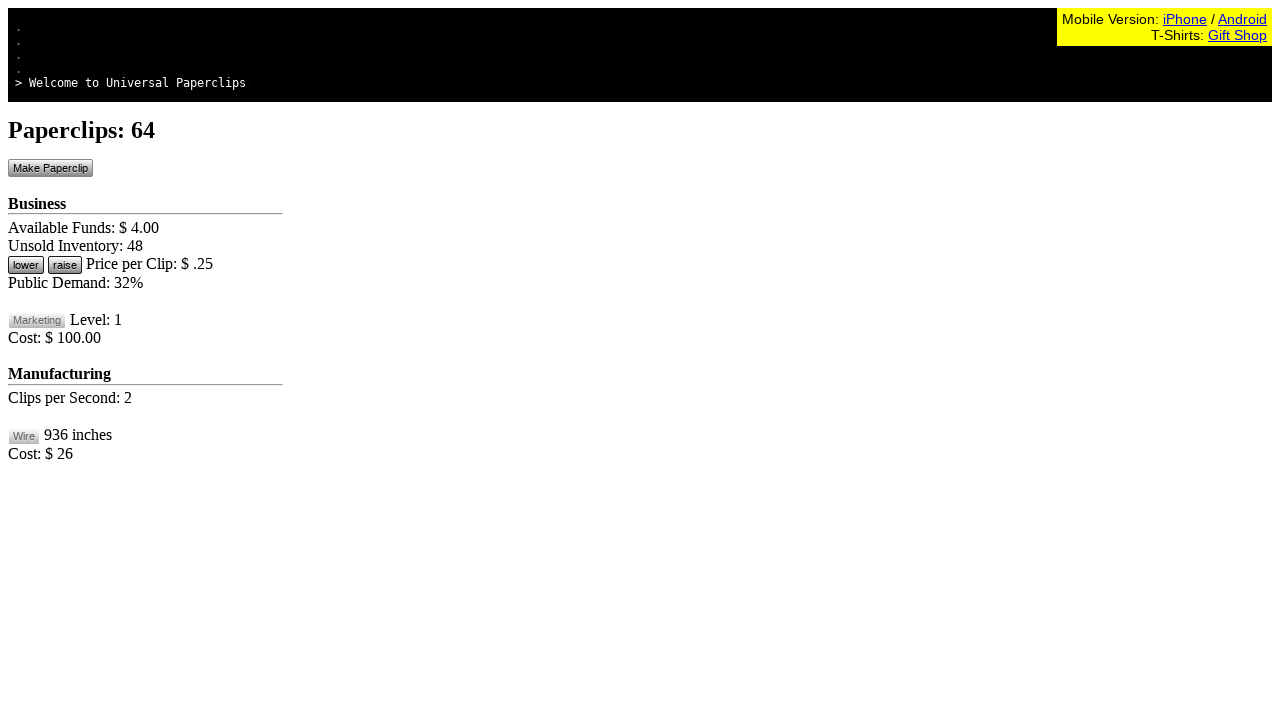

Waited 10ms between button clicks
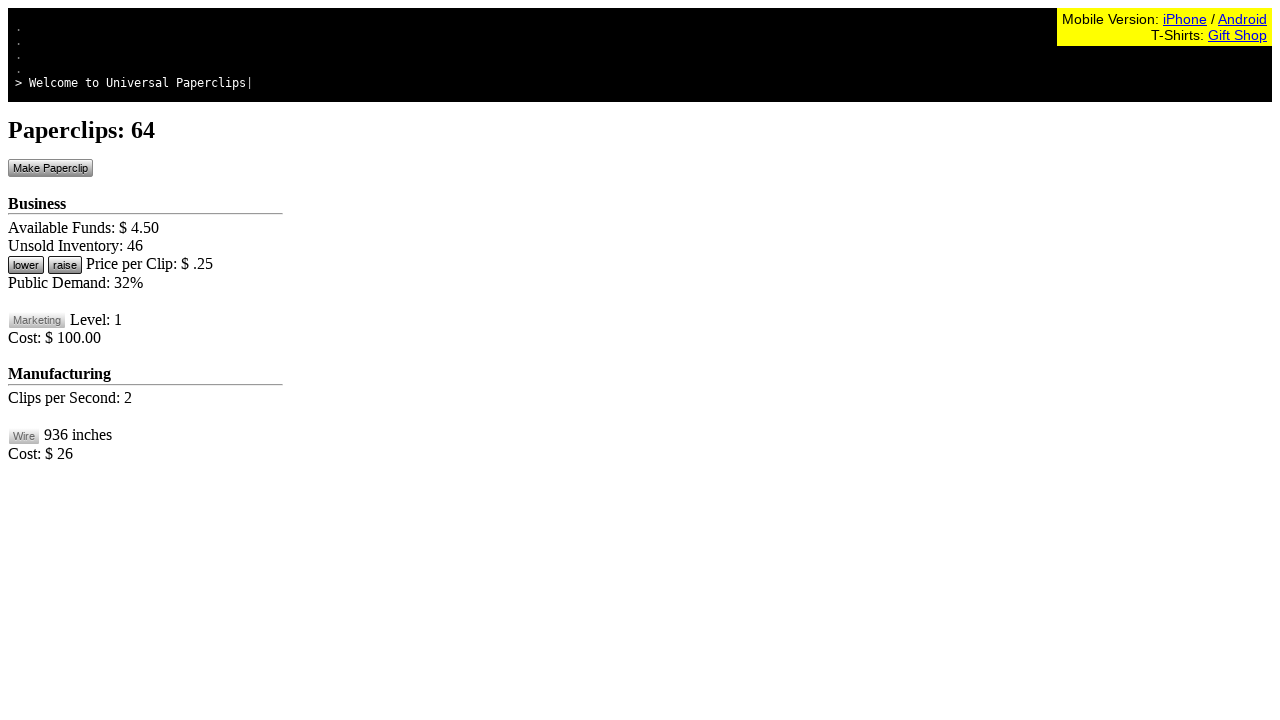

Clicked Make Paperclip button (click 65/100) at (50, 168) on #btnMakePaperclip
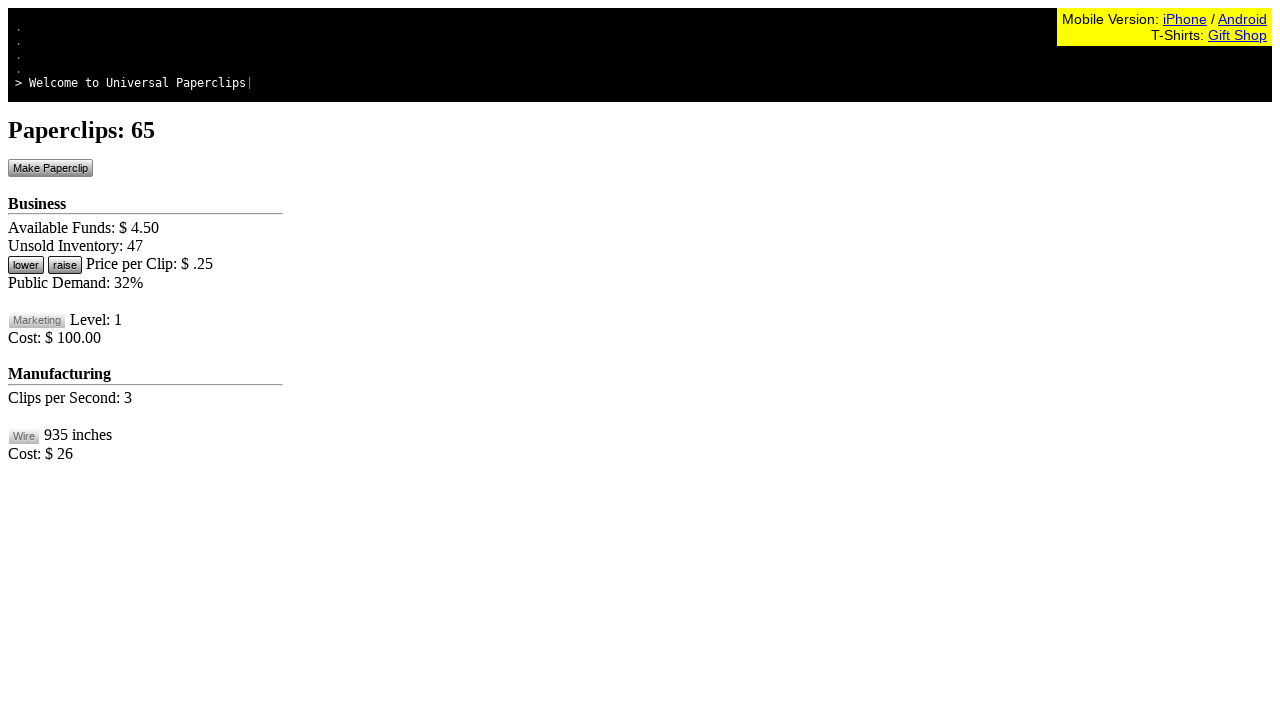

Waited 10ms between button clicks
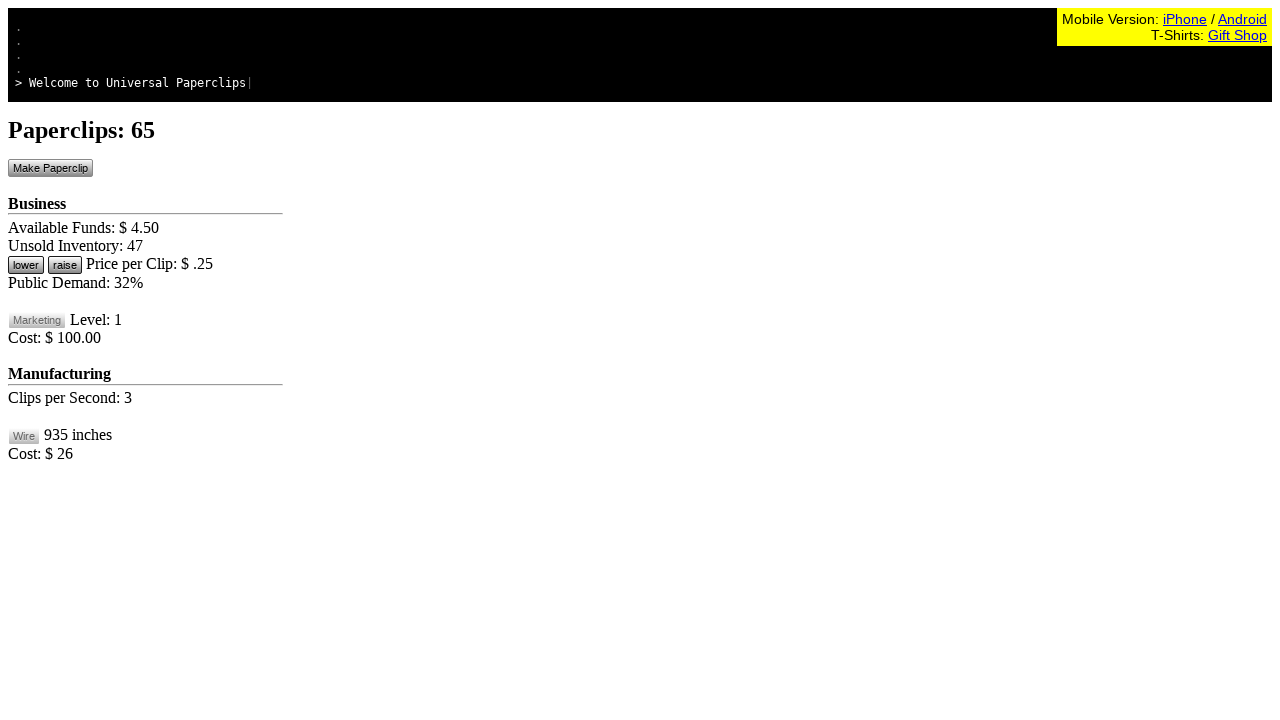

Clicked Make Paperclip button (click 66/100) at (50, 168) on #btnMakePaperclip
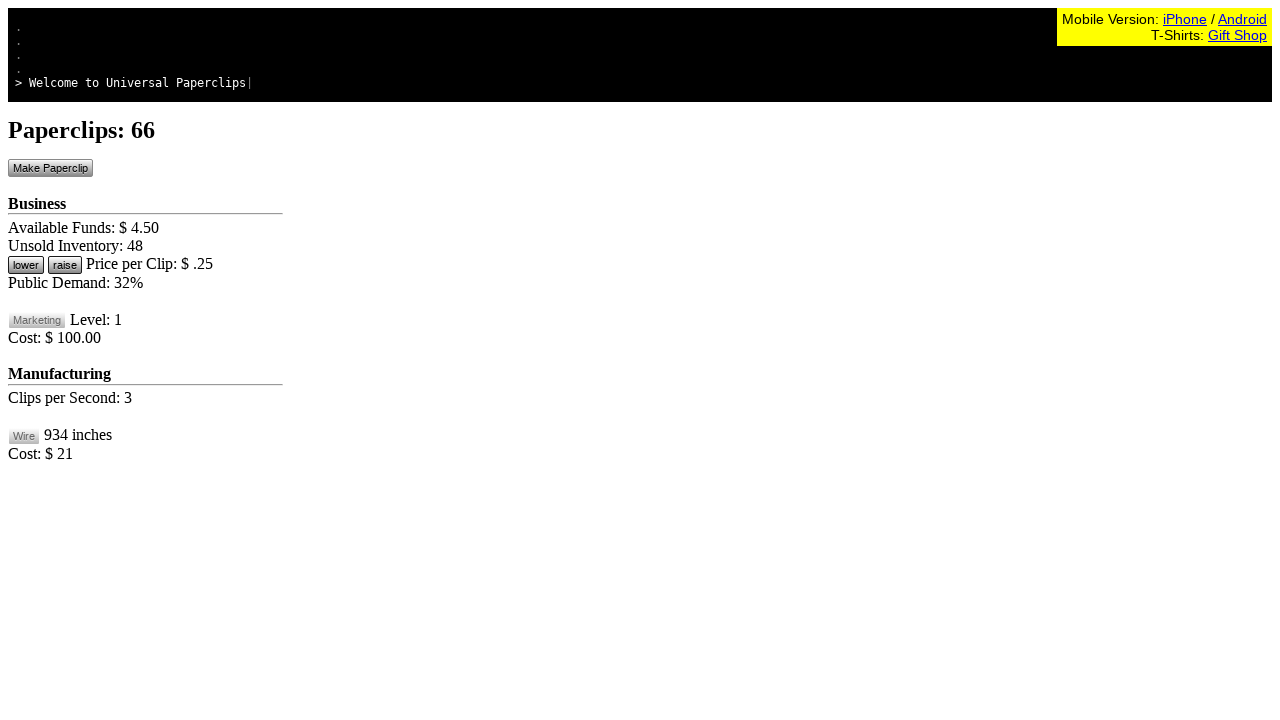

Waited 10ms between button clicks
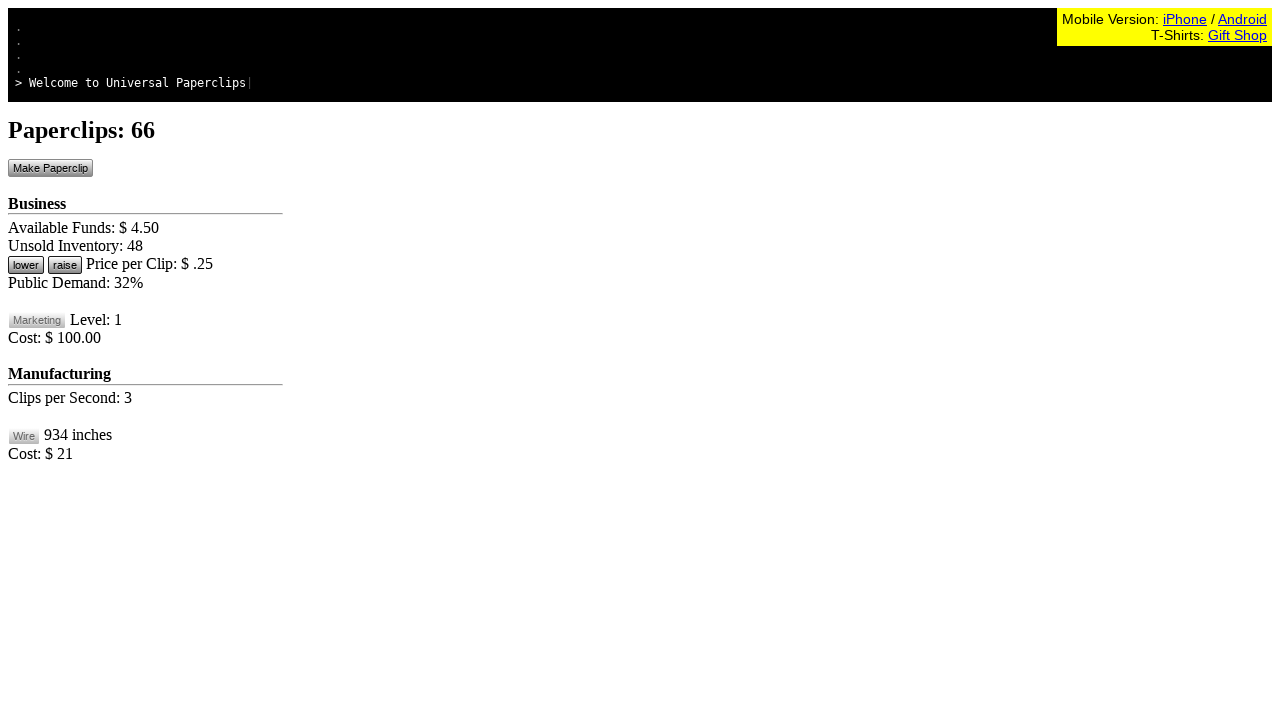

Clicked Make Paperclip button (click 67/100) at (50, 168) on #btnMakePaperclip
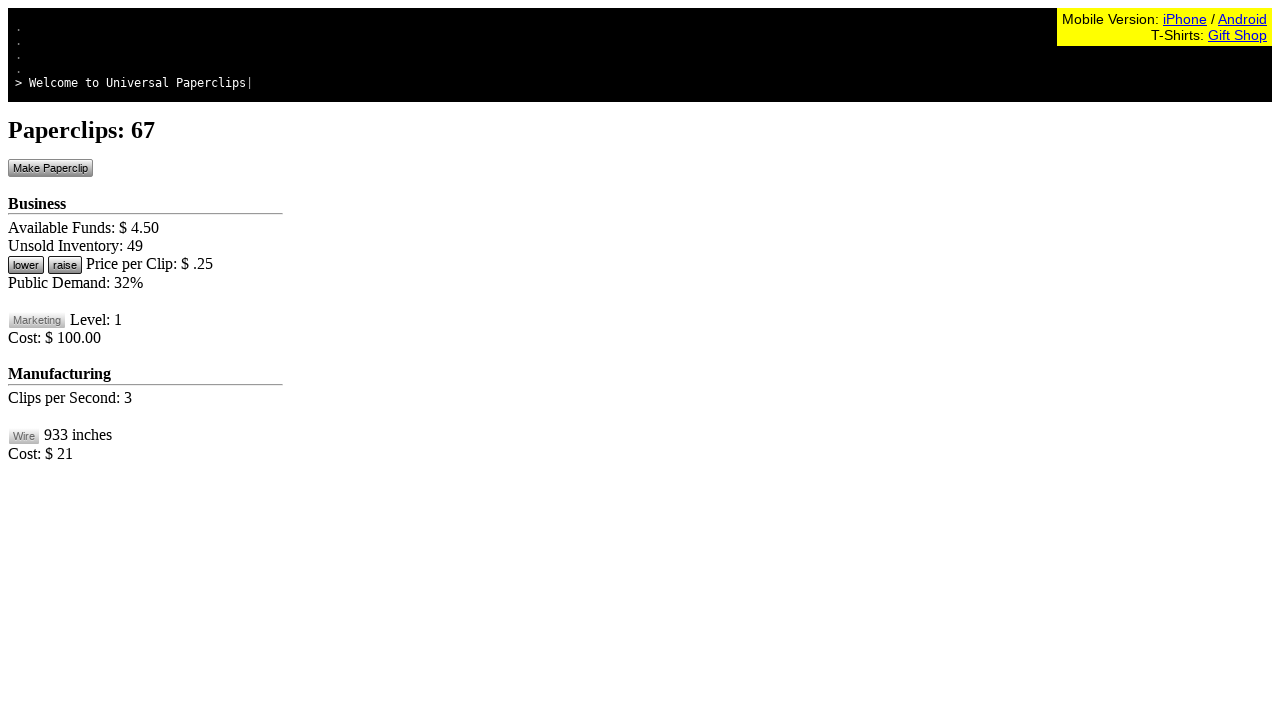

Waited 10ms between button clicks
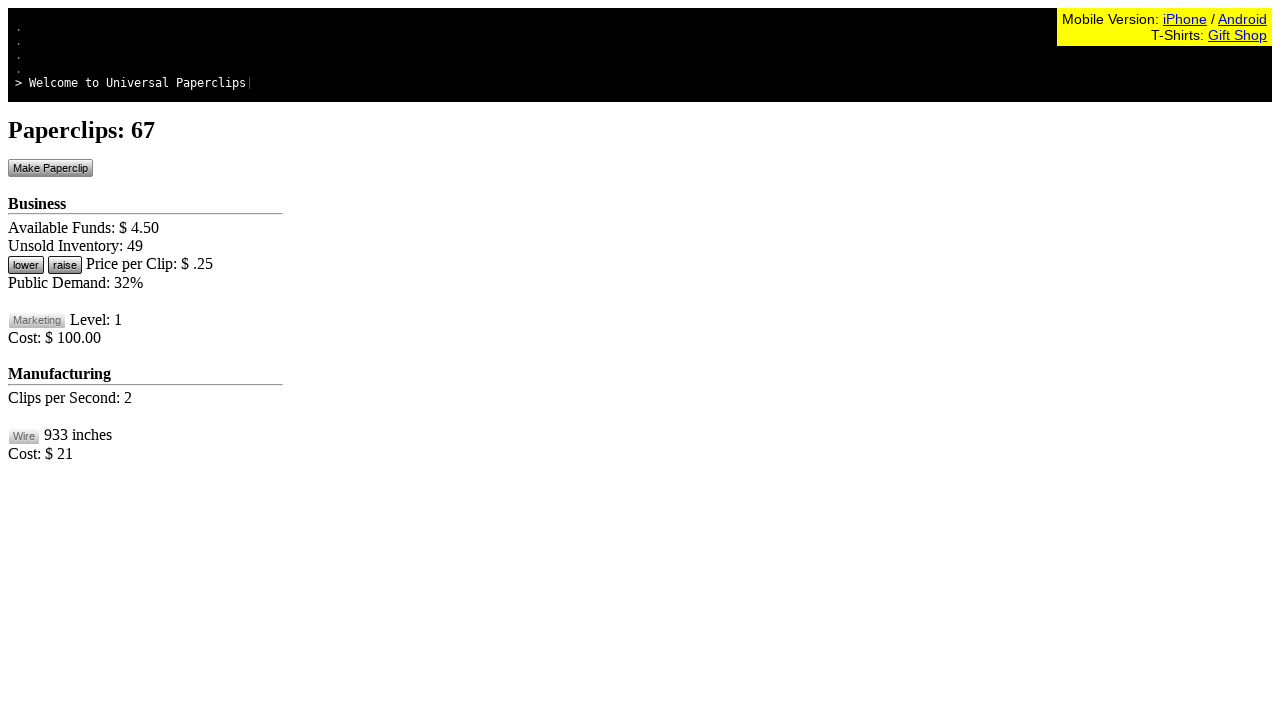

Clicked Make Paperclip button (click 68/100) at (50, 168) on #btnMakePaperclip
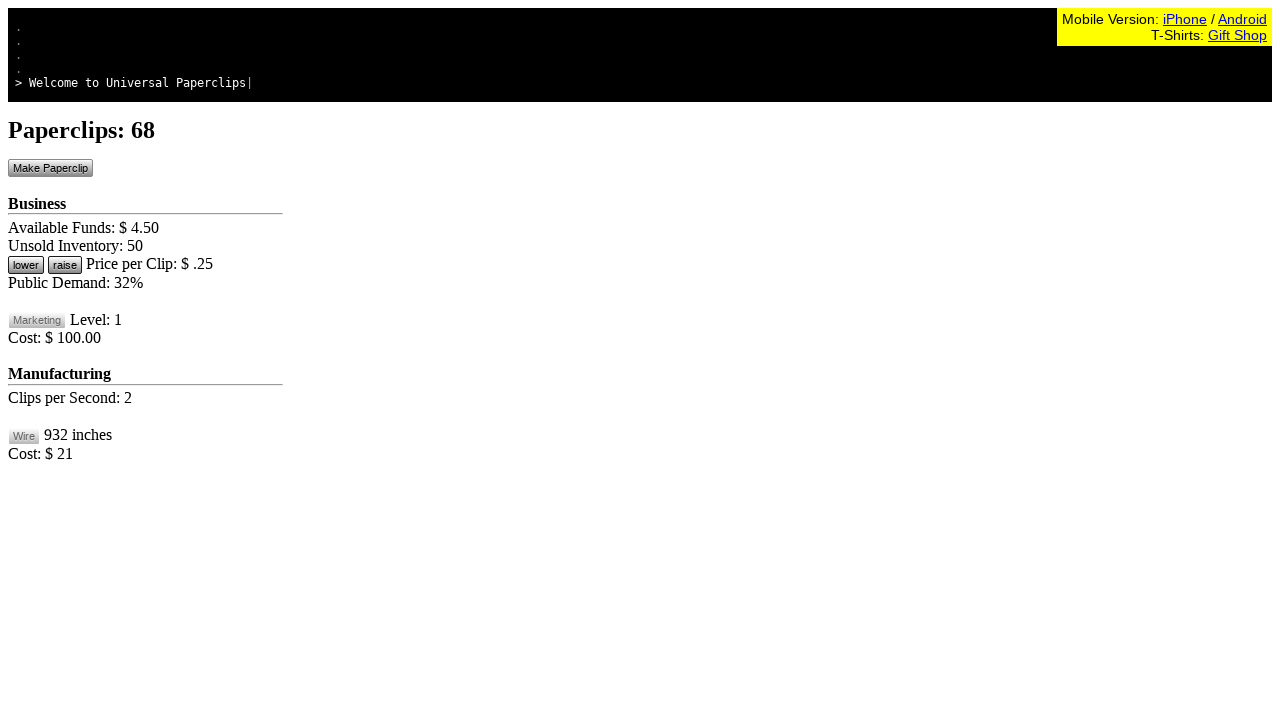

Waited 10ms between button clicks
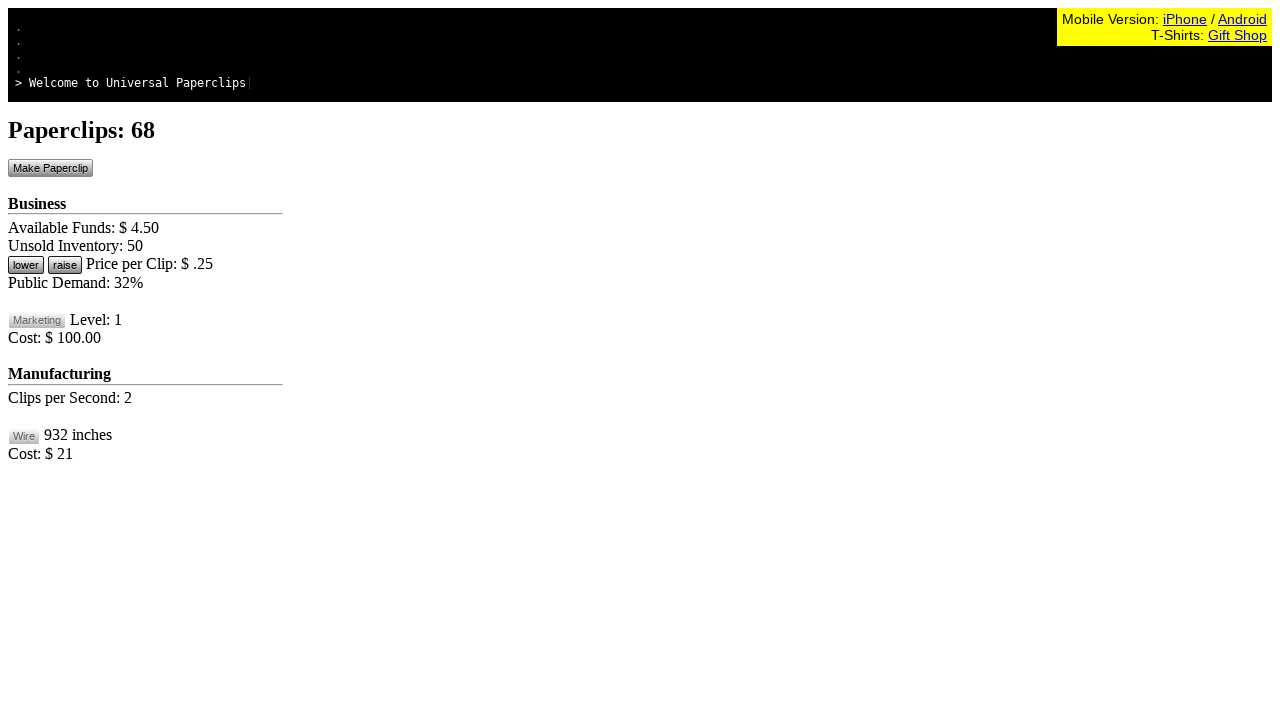

Clicked Make Paperclip button (click 69/100) at (50, 168) on #btnMakePaperclip
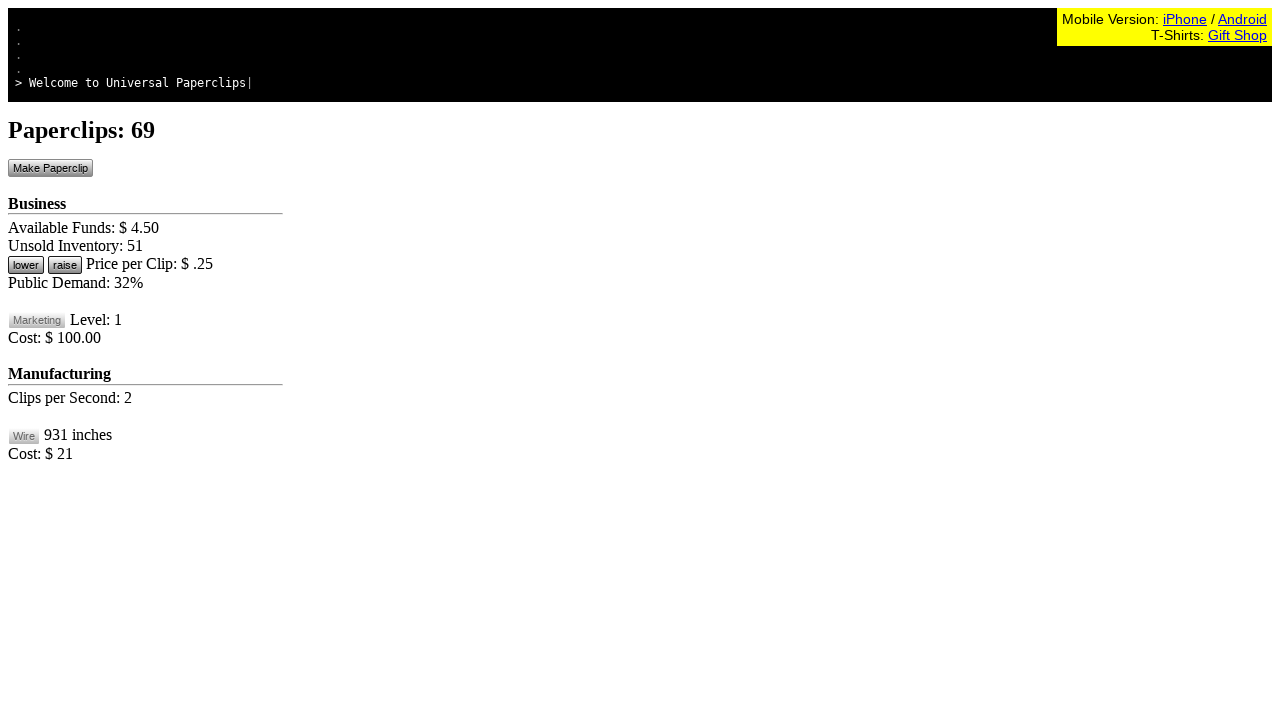

Waited 10ms between button clicks
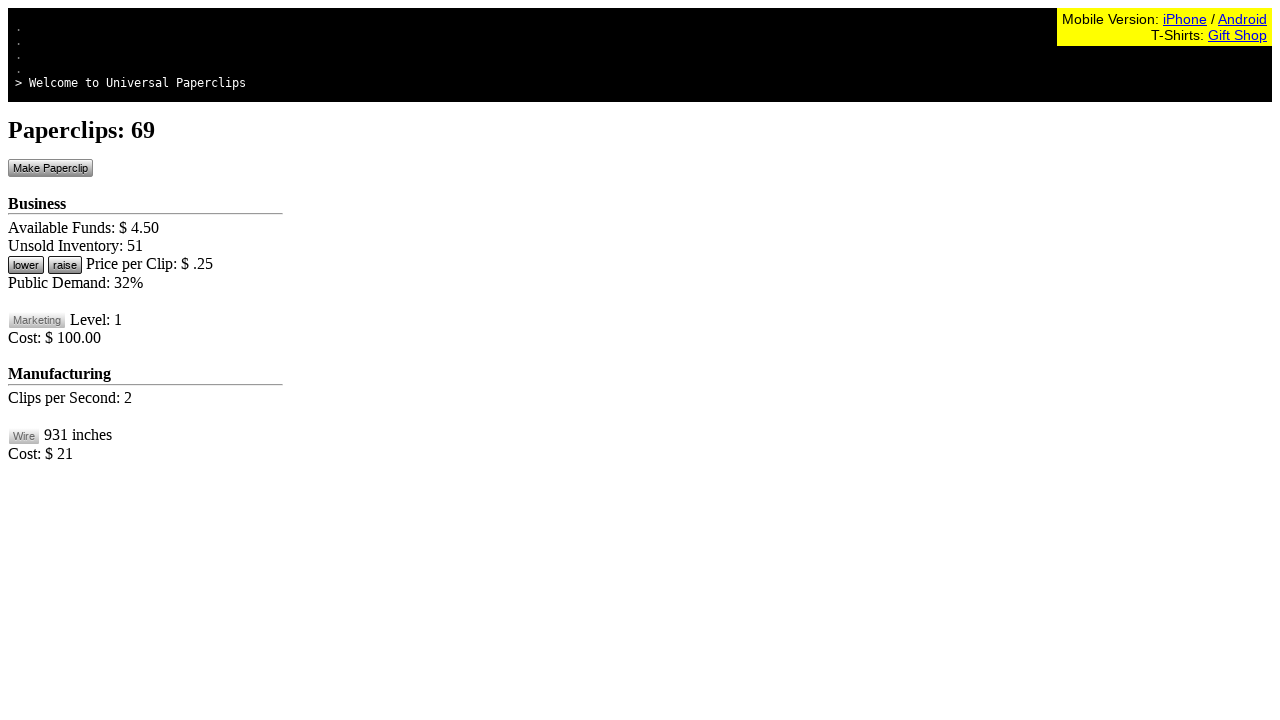

Clicked Make Paperclip button (click 70/100) at (50, 168) on #btnMakePaperclip
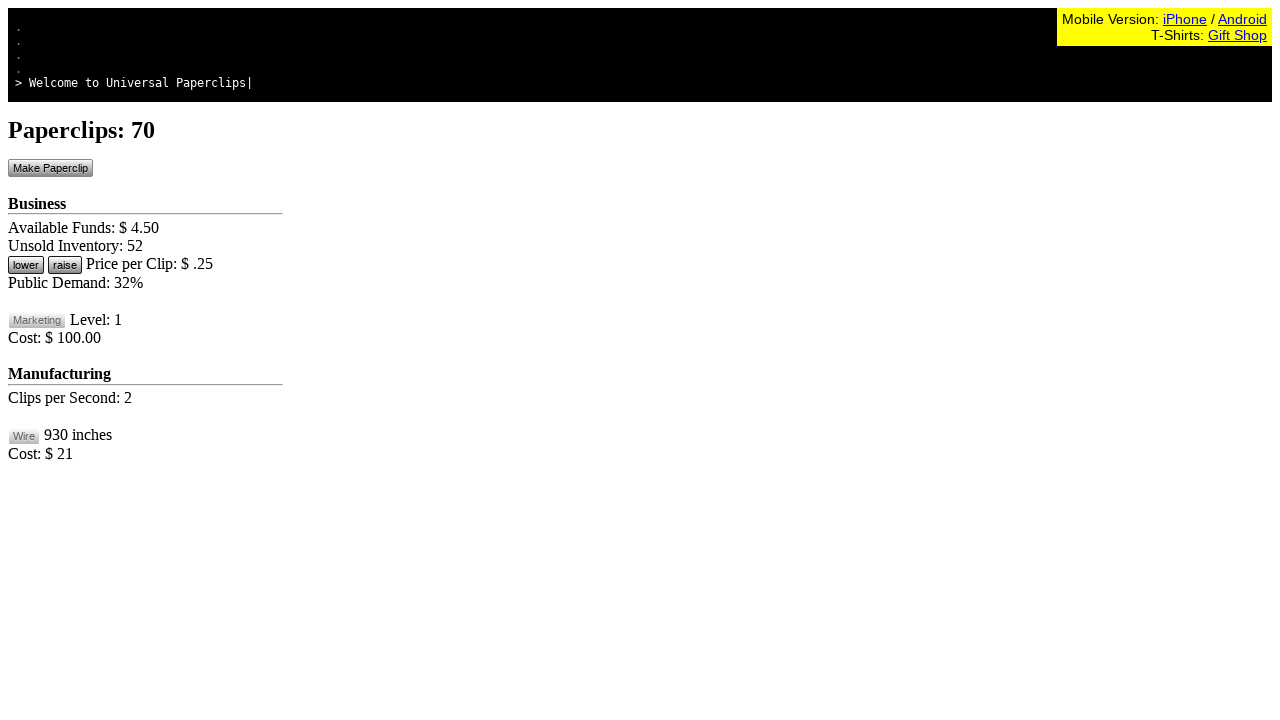

Waited 10ms between button clicks
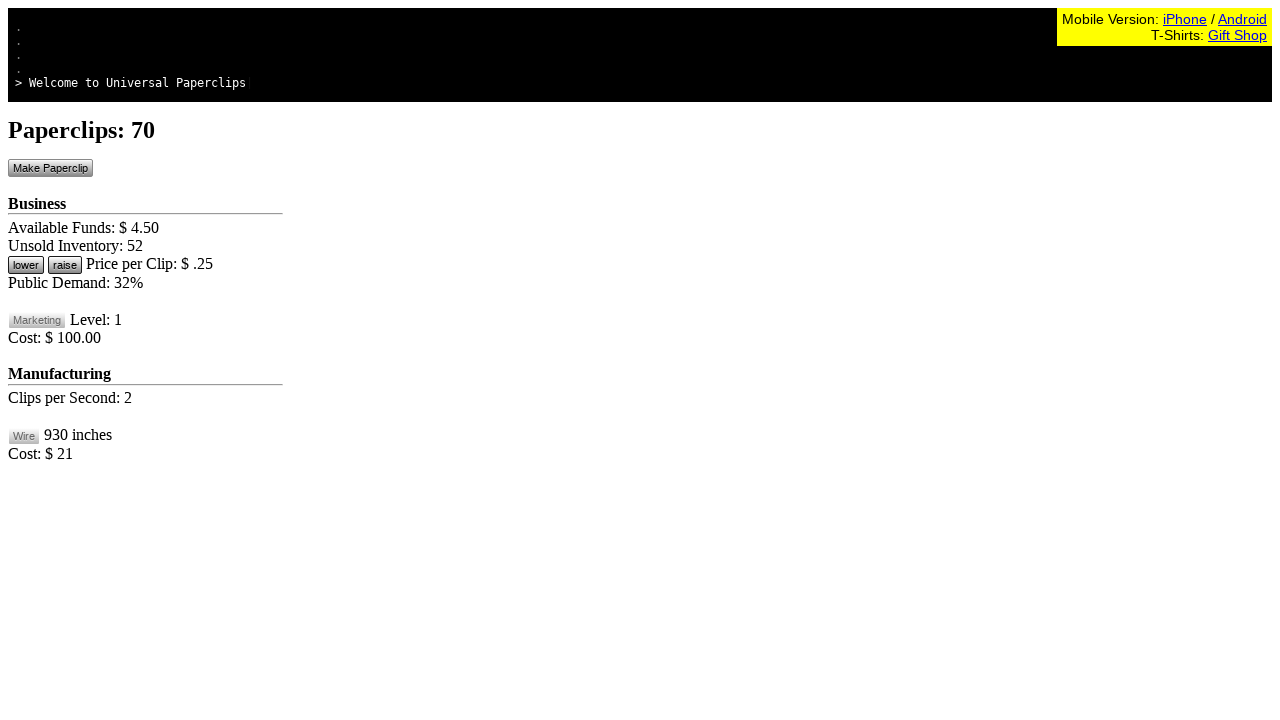

Clicked Make Paperclip button (click 71/100) at (50, 168) on #btnMakePaperclip
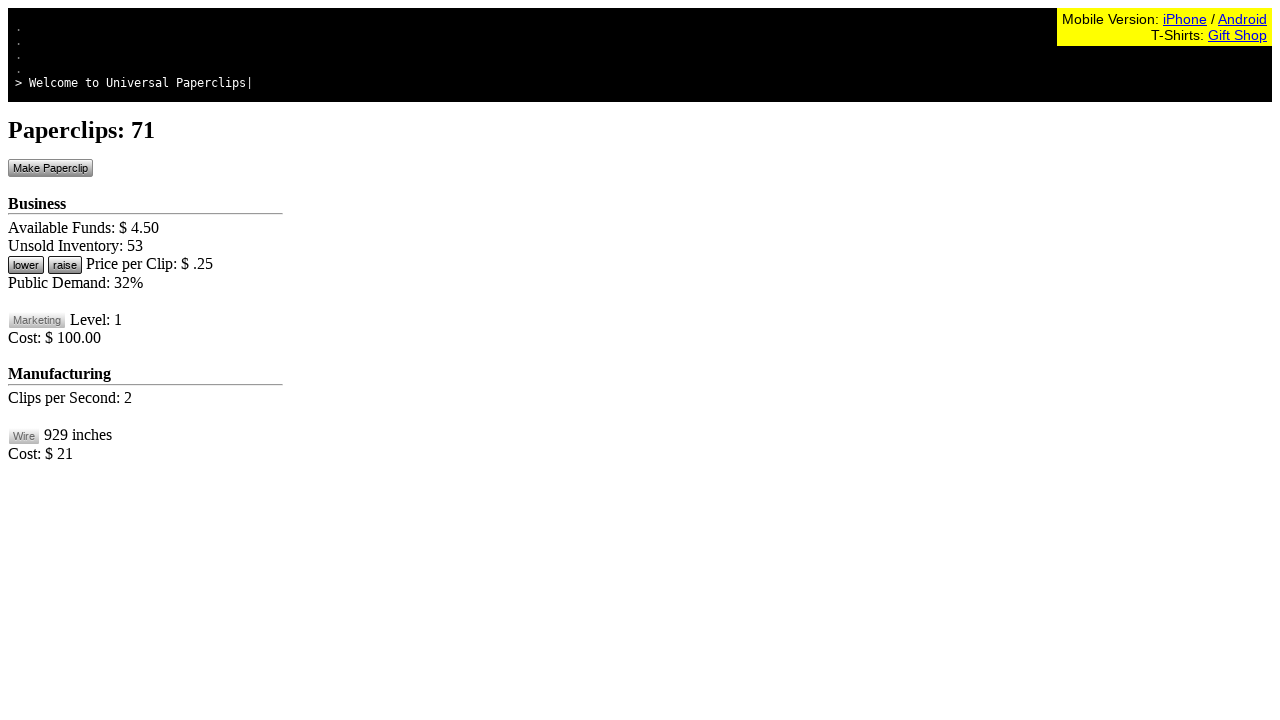

Waited 10ms between button clicks
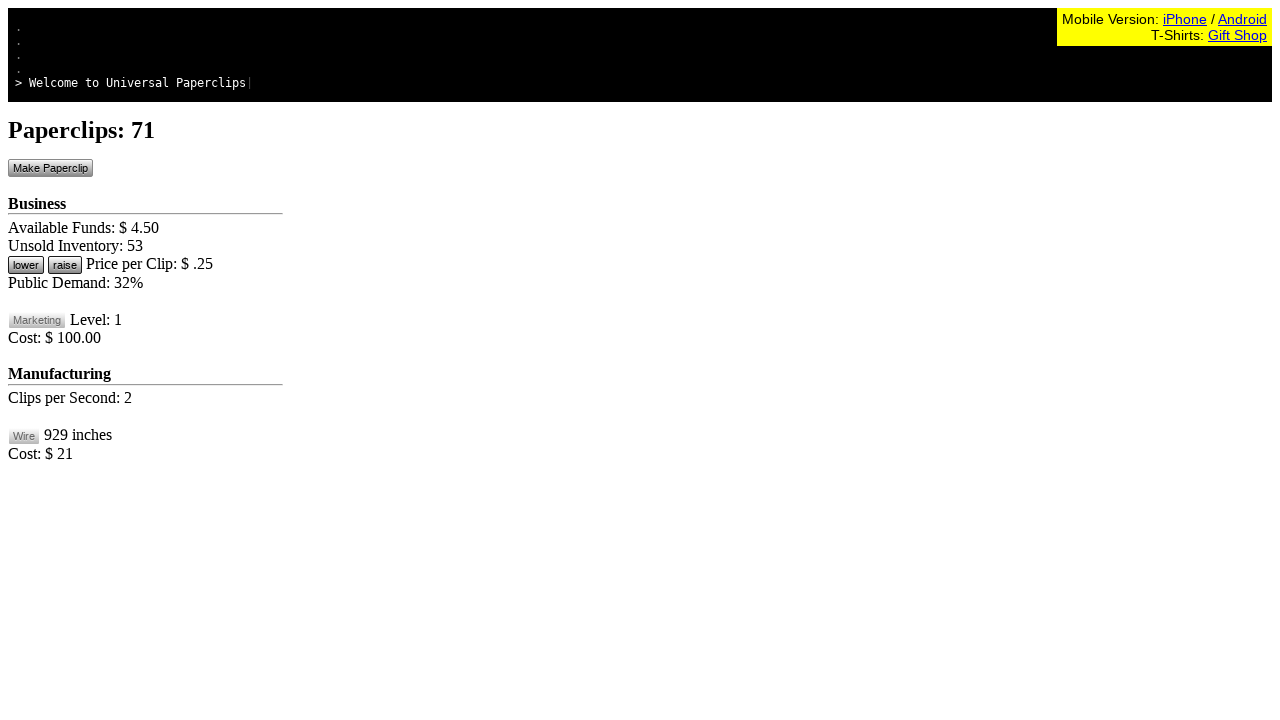

Clicked Make Paperclip button (click 72/100) at (50, 168) on #btnMakePaperclip
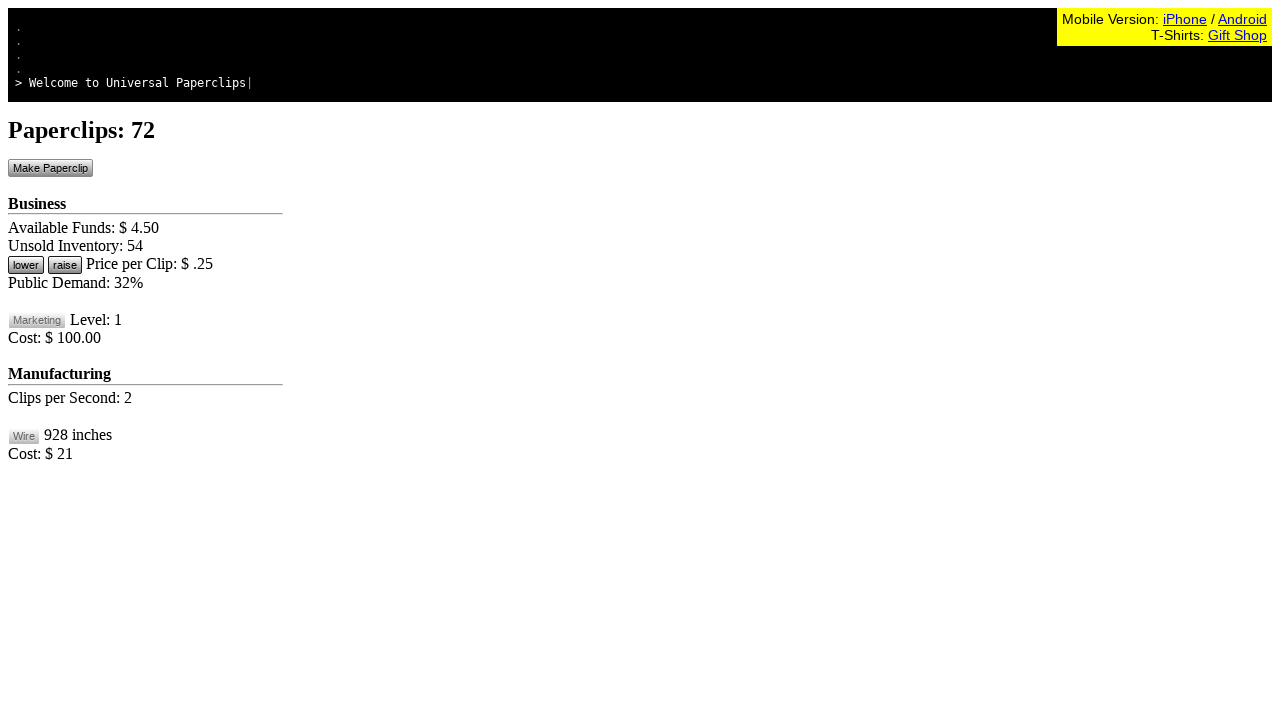

Waited 10ms between button clicks
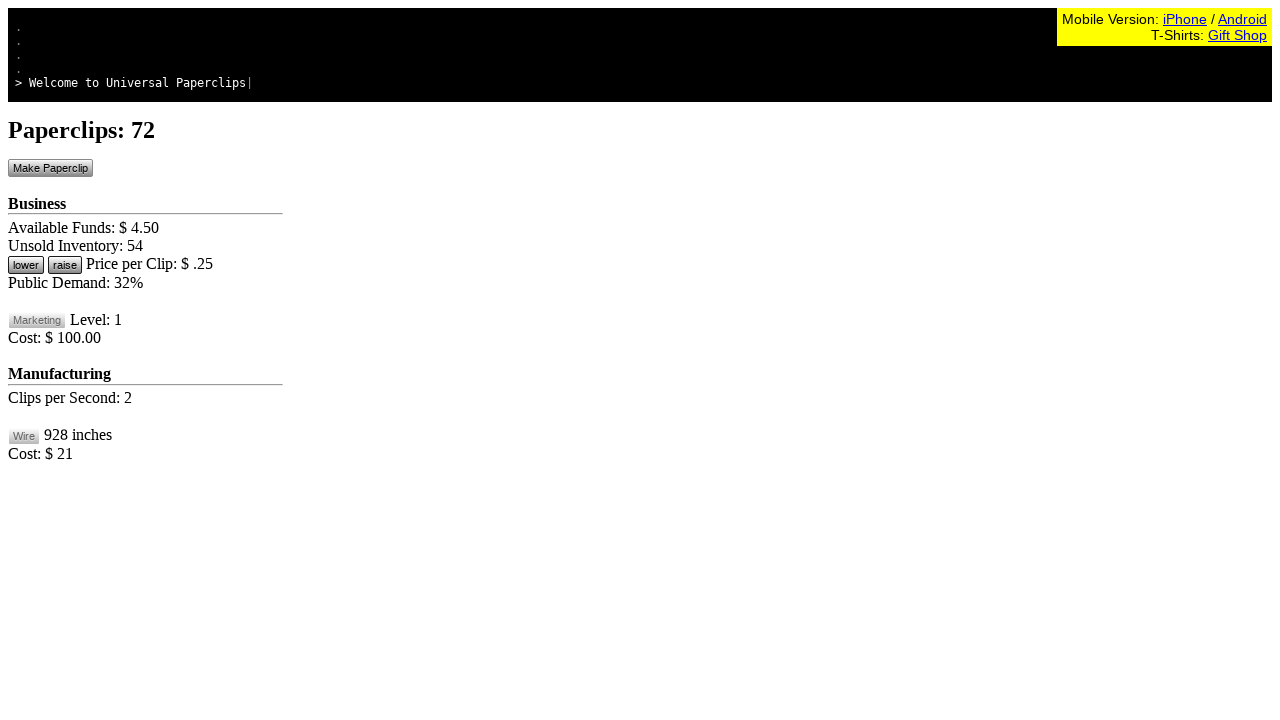

Clicked Make Paperclip button (click 73/100) at (50, 168) on #btnMakePaperclip
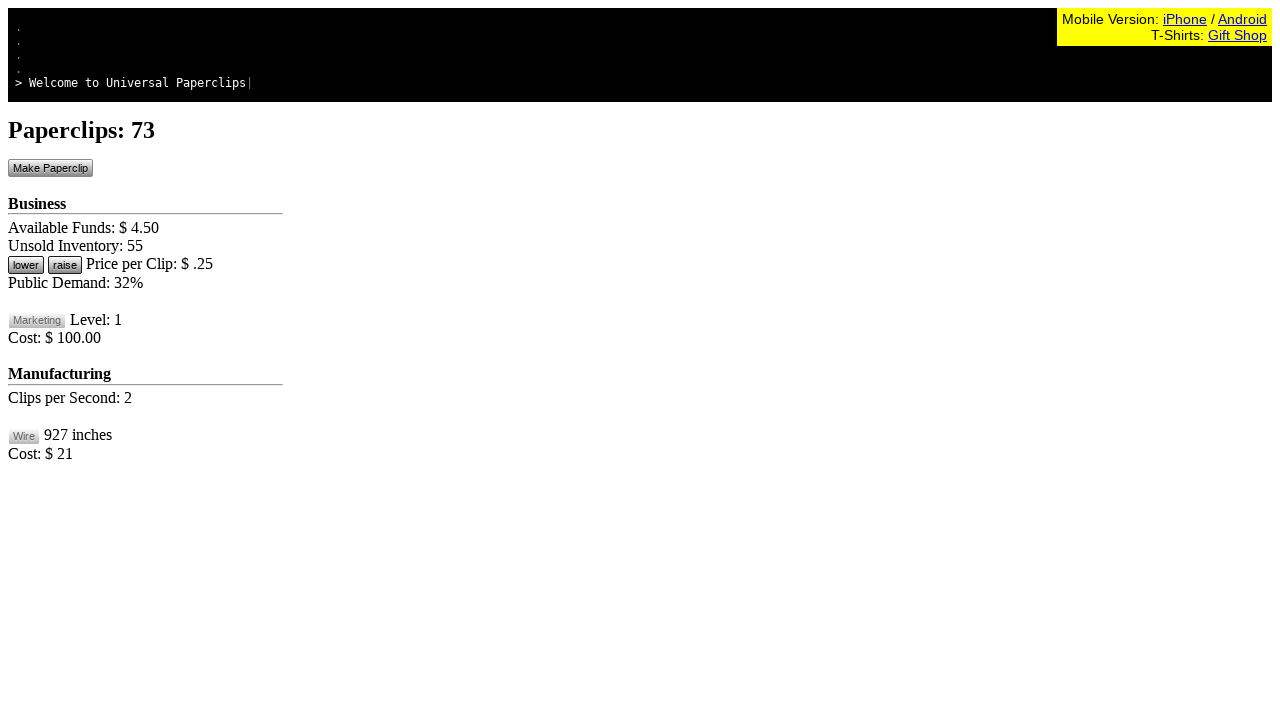

Waited 10ms between button clicks
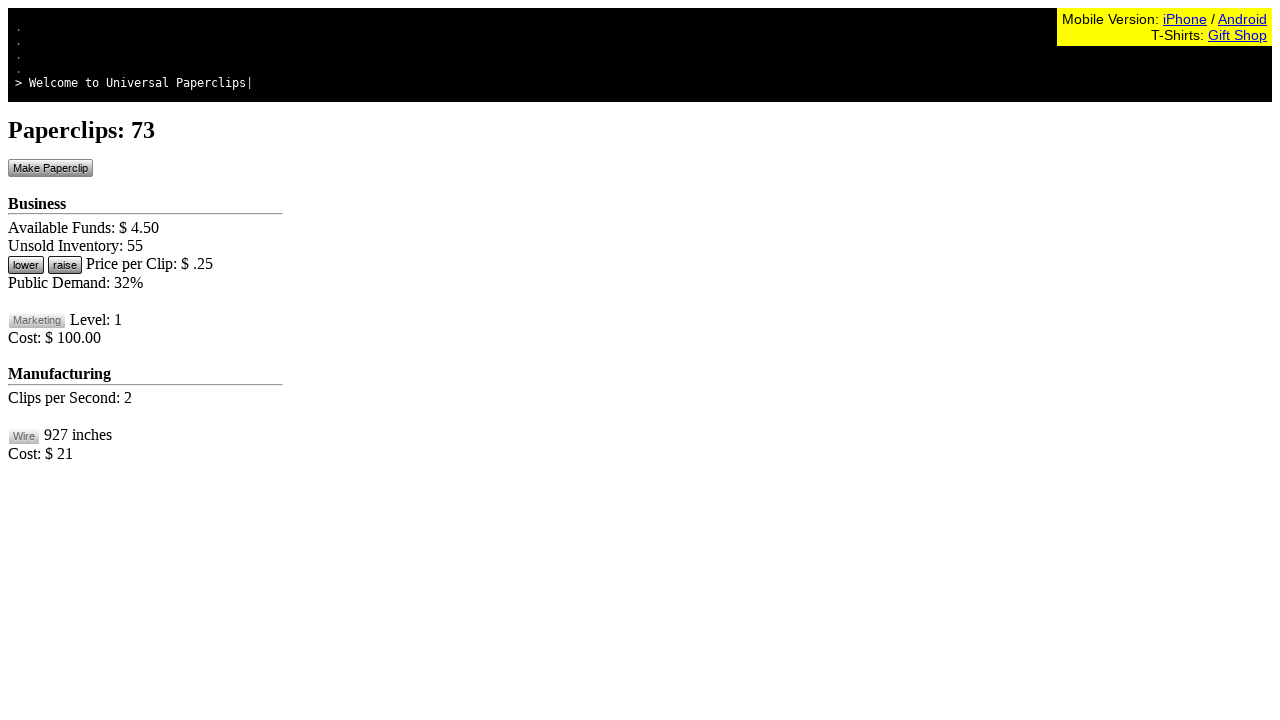

Clicked Make Paperclip button (click 74/100) at (50, 168) on #btnMakePaperclip
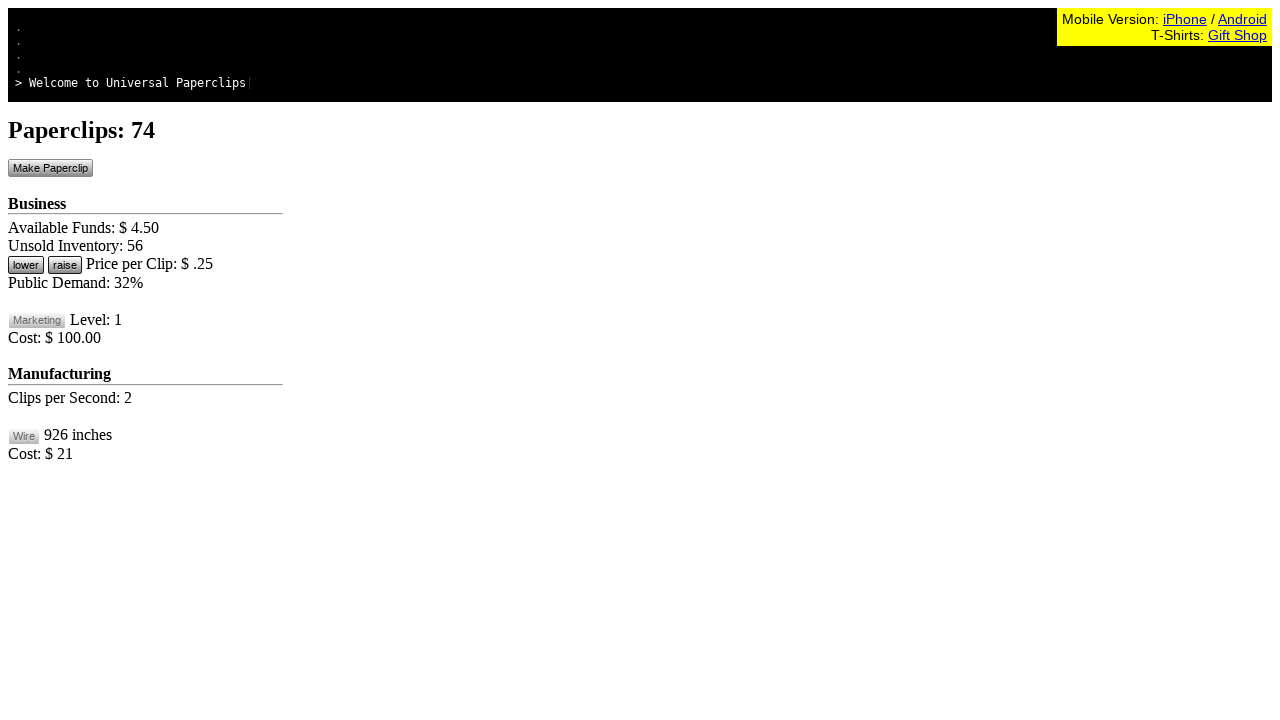

Waited 10ms between button clicks
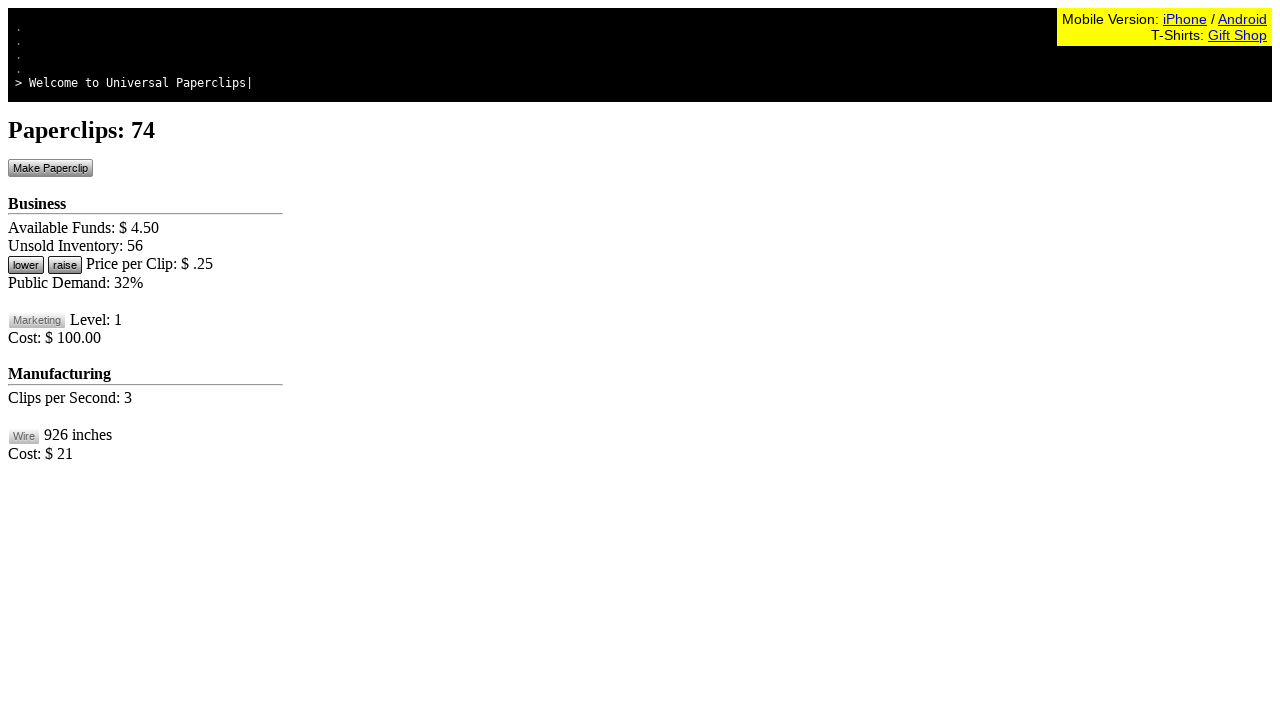

Clicked Make Paperclip button (click 75/100) at (50, 168) on #btnMakePaperclip
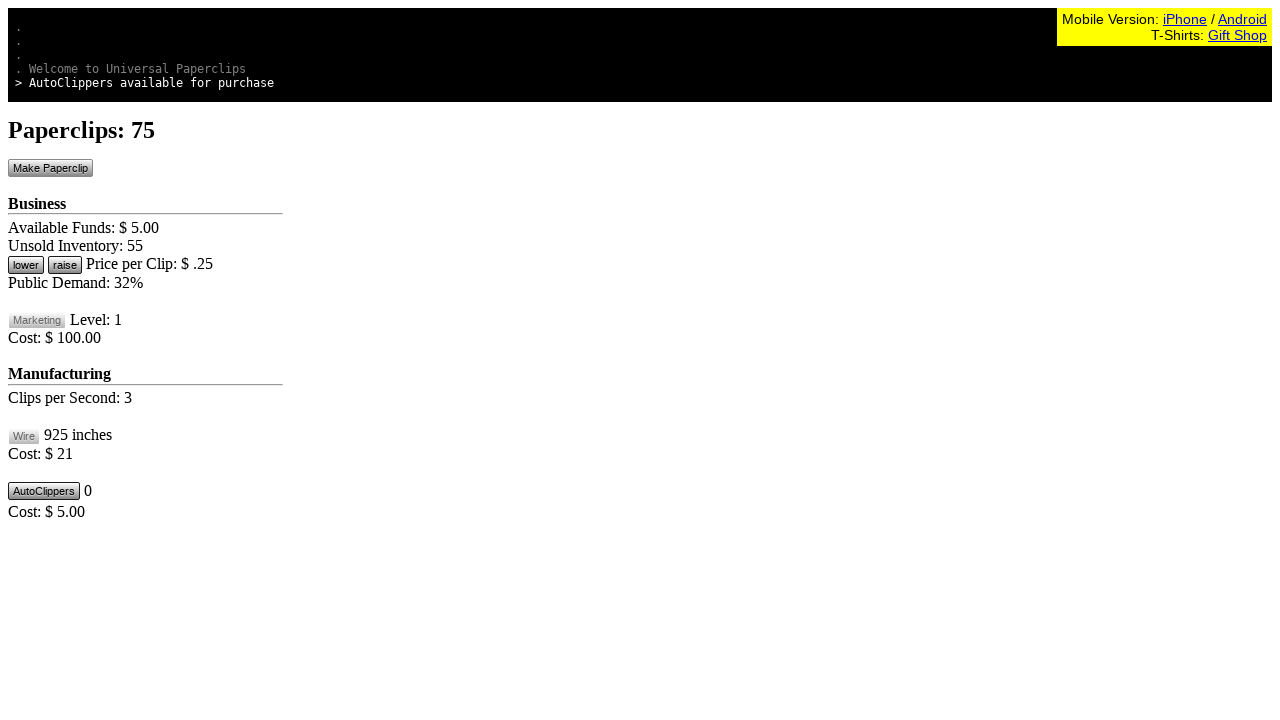

Waited 10ms between button clicks
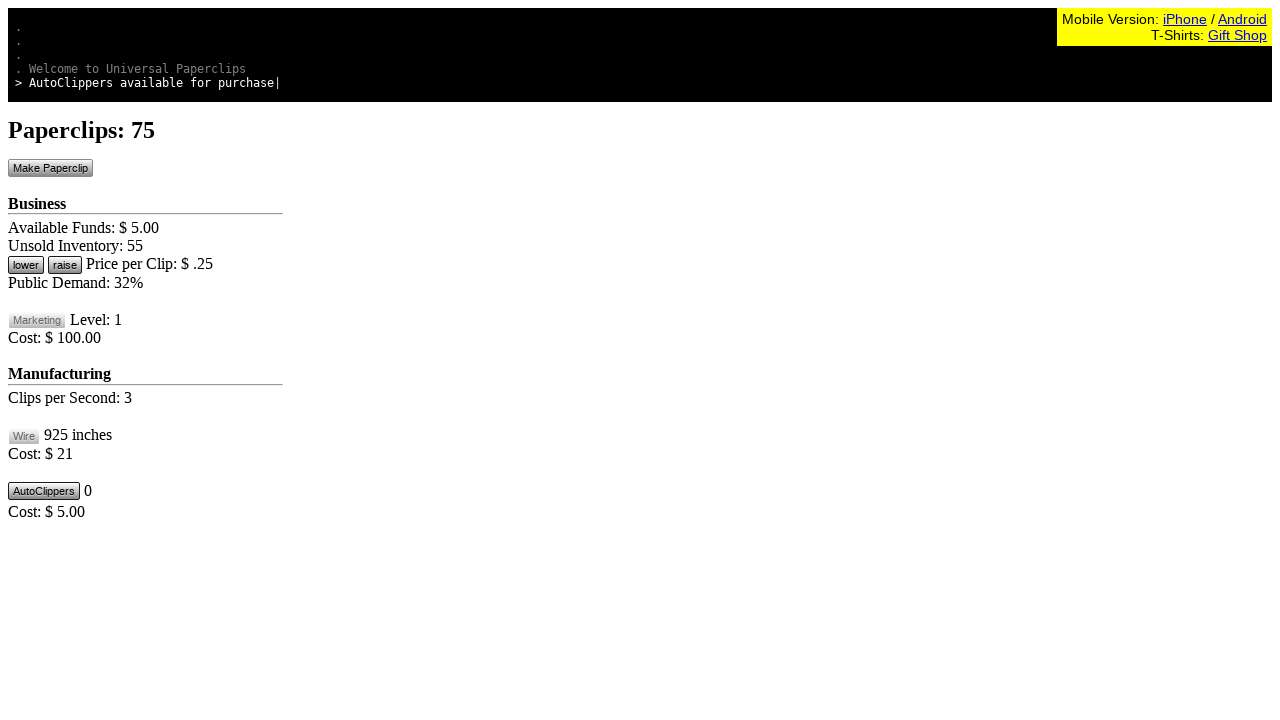

Clicked Make Paperclip button (click 76/100) at (50, 168) on #btnMakePaperclip
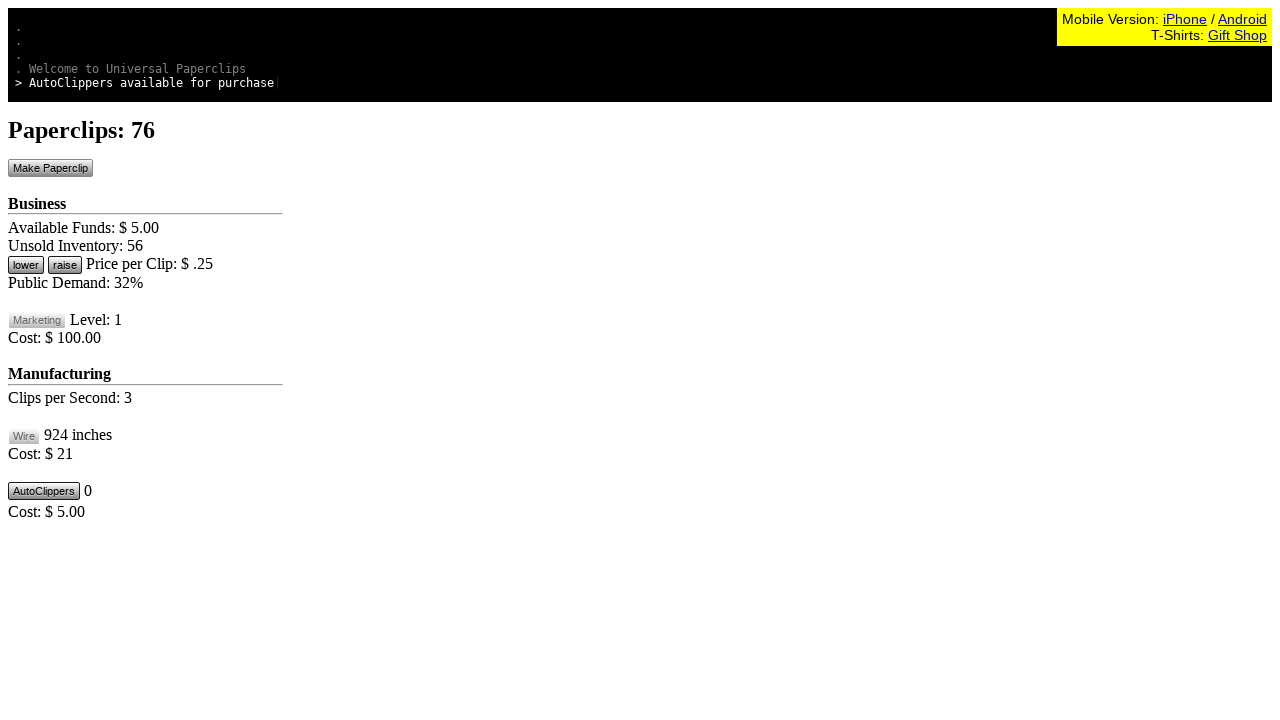

Waited 10ms between button clicks
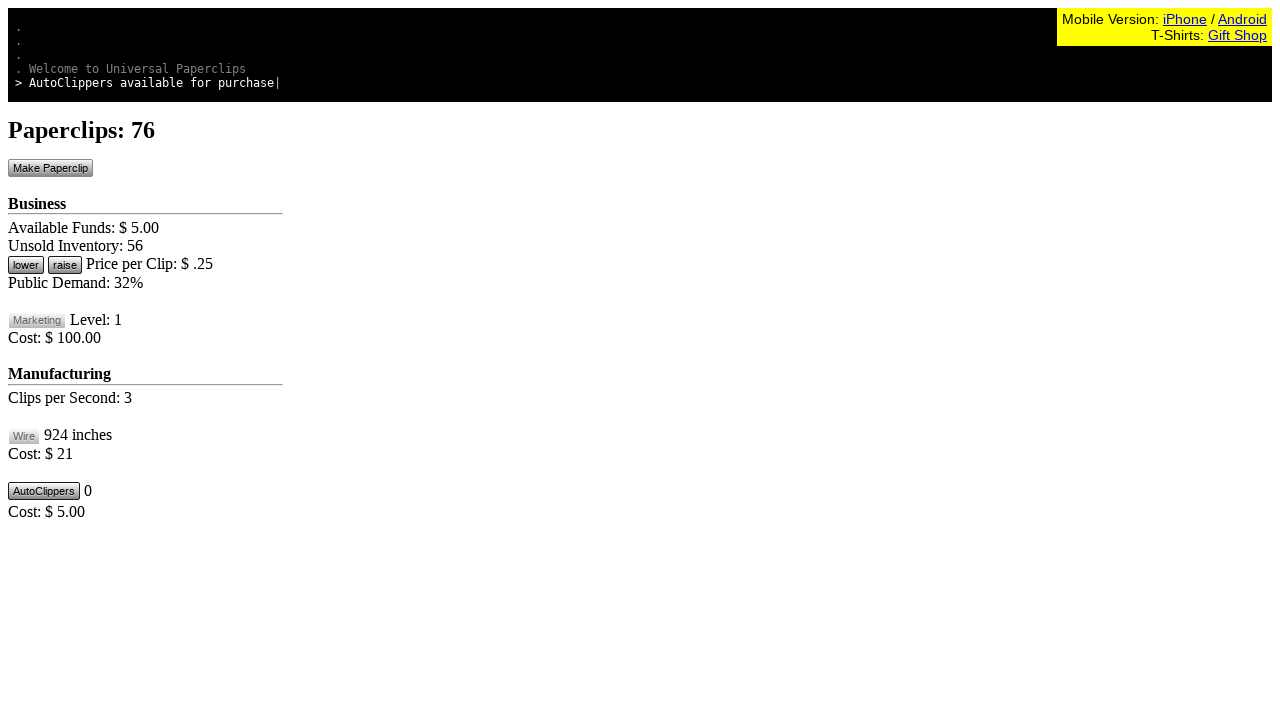

Clicked Make Paperclip button (click 77/100) at (50, 168) on #btnMakePaperclip
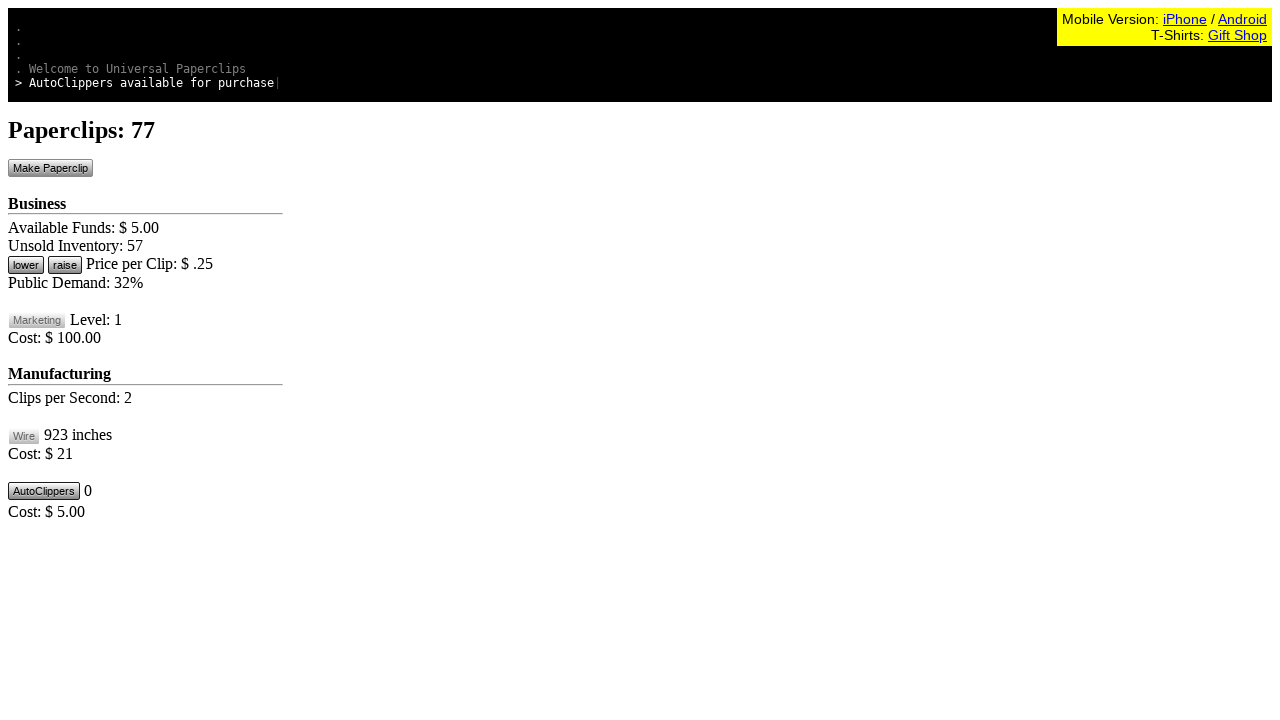

Waited 10ms between button clicks
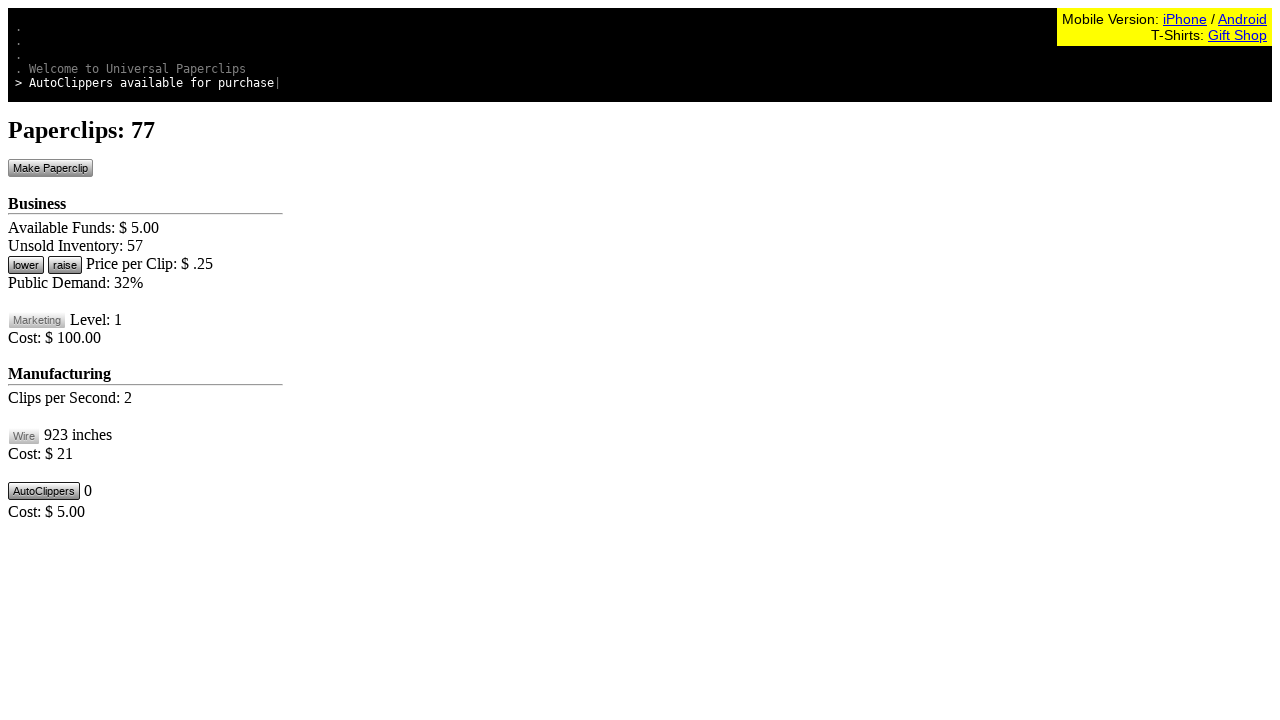

Clicked Make Paperclip button (click 78/100) at (50, 168) on #btnMakePaperclip
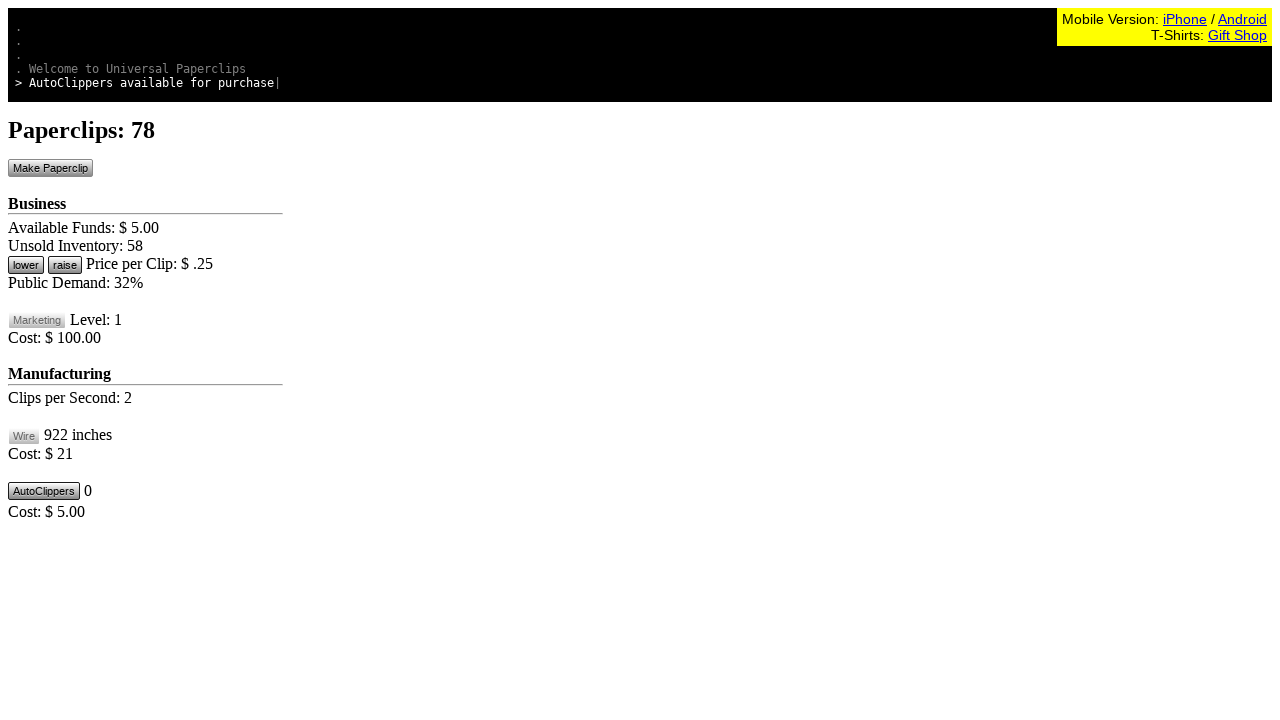

Waited 10ms between button clicks
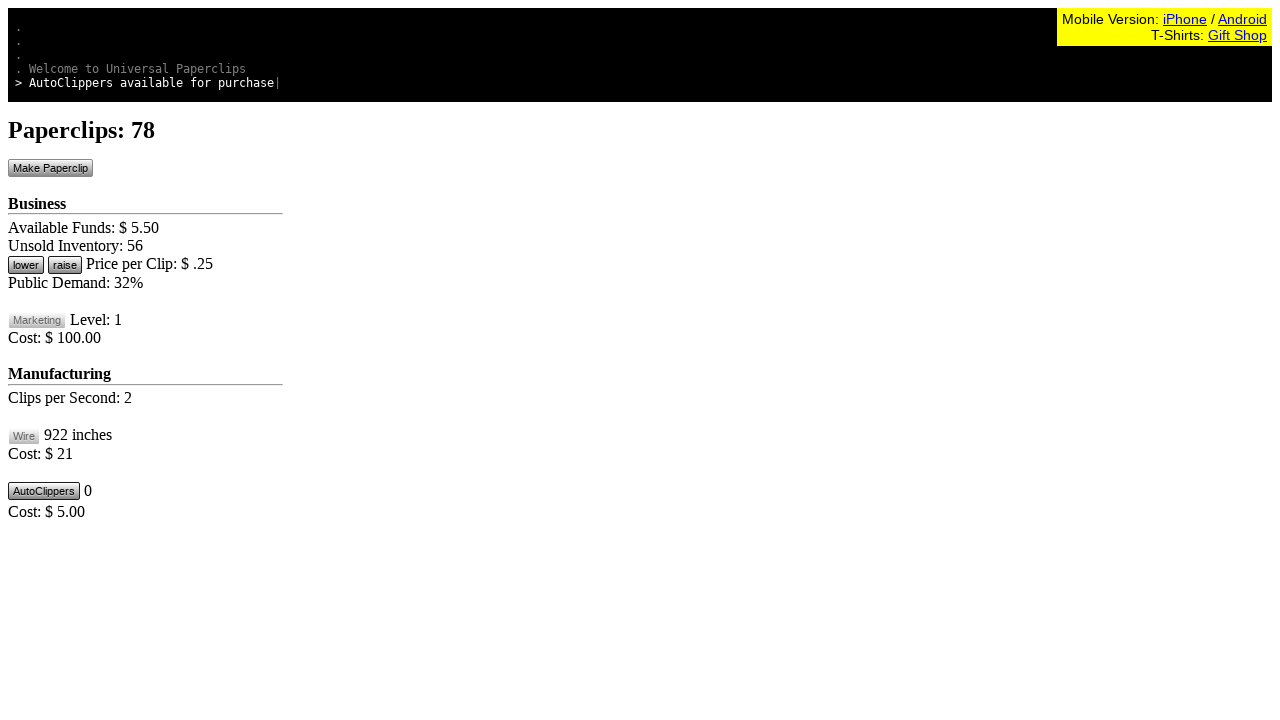

Clicked Make Paperclip button (click 79/100) at (50, 168) on #btnMakePaperclip
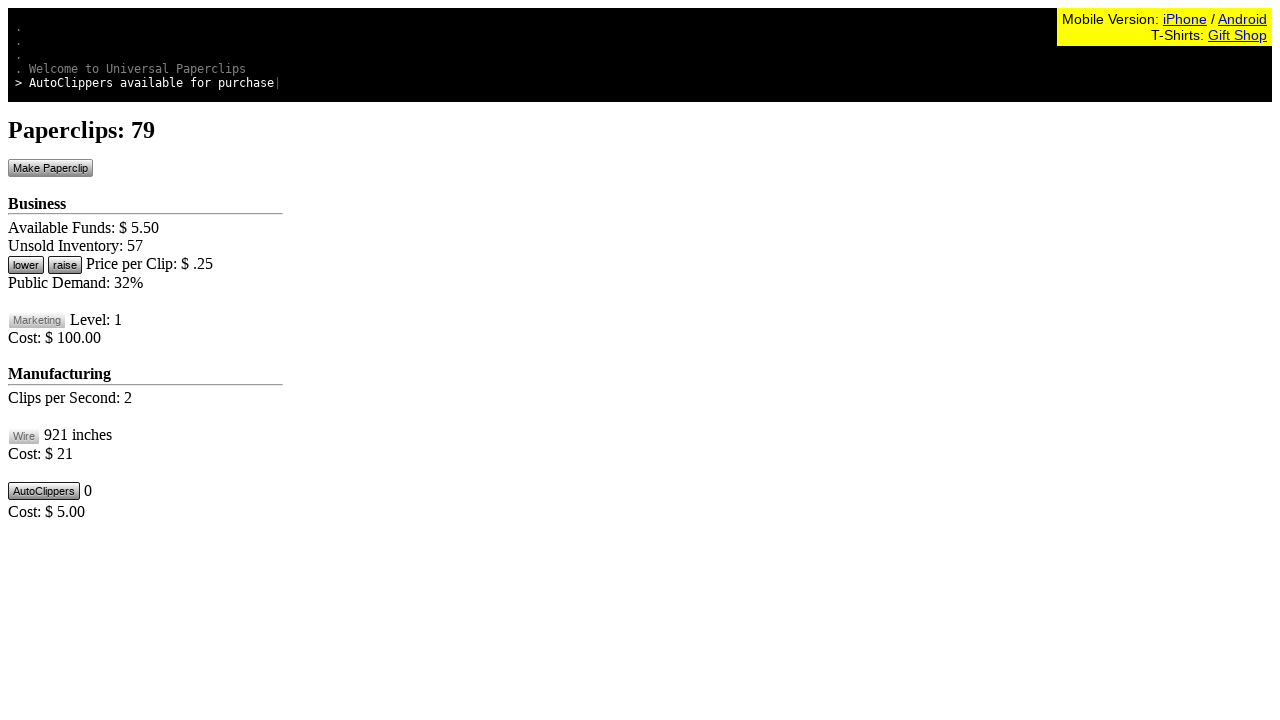

Waited 10ms between button clicks
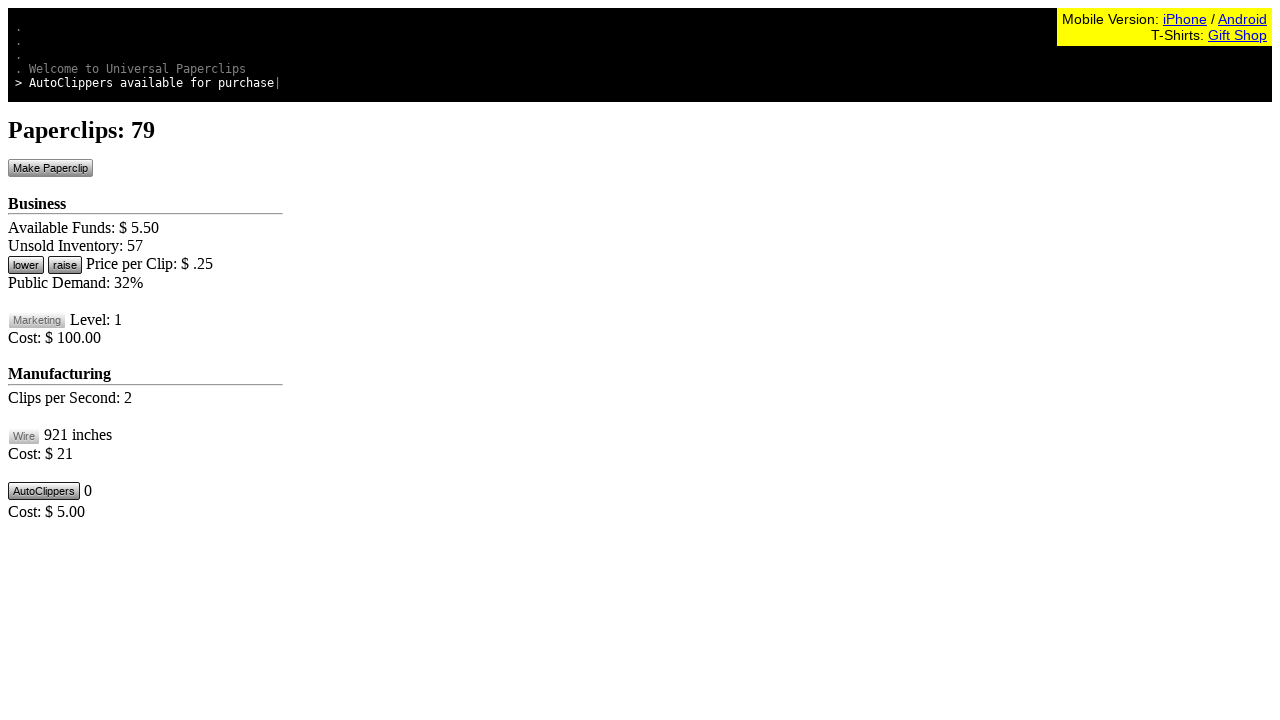

Clicked Make Paperclip button (click 80/100) at (50, 168) on #btnMakePaperclip
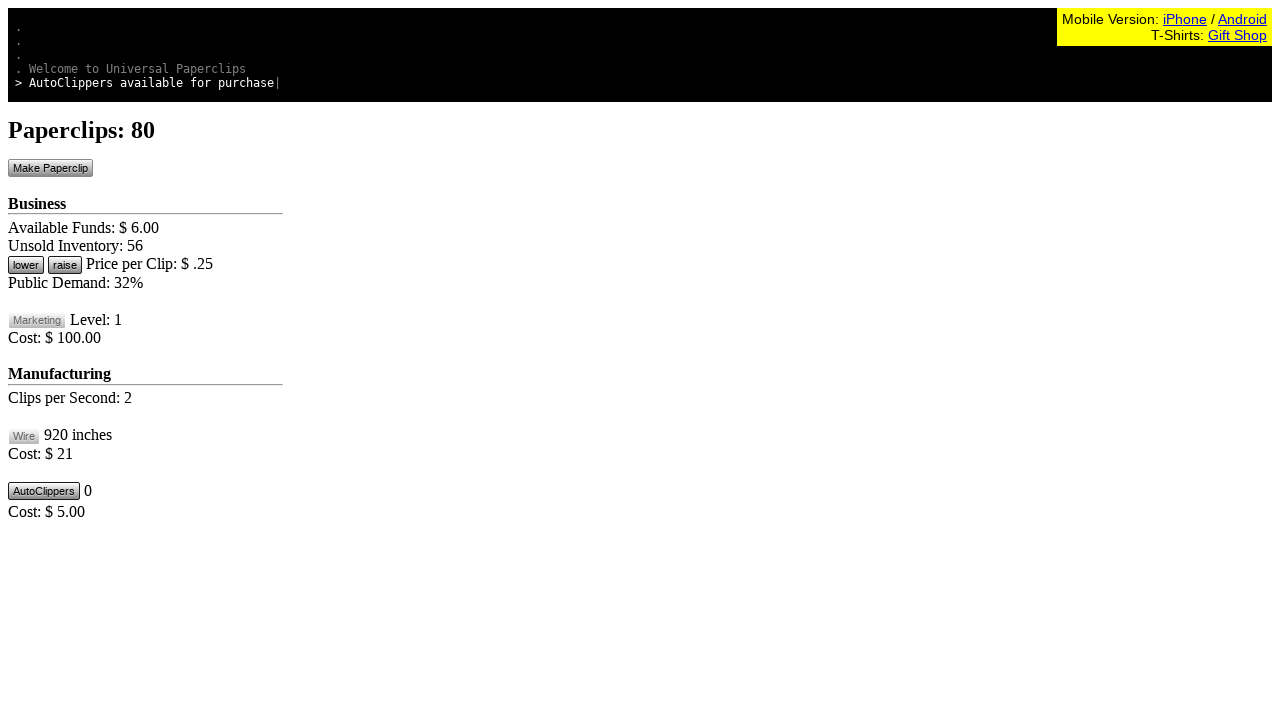

Waited 10ms between button clicks
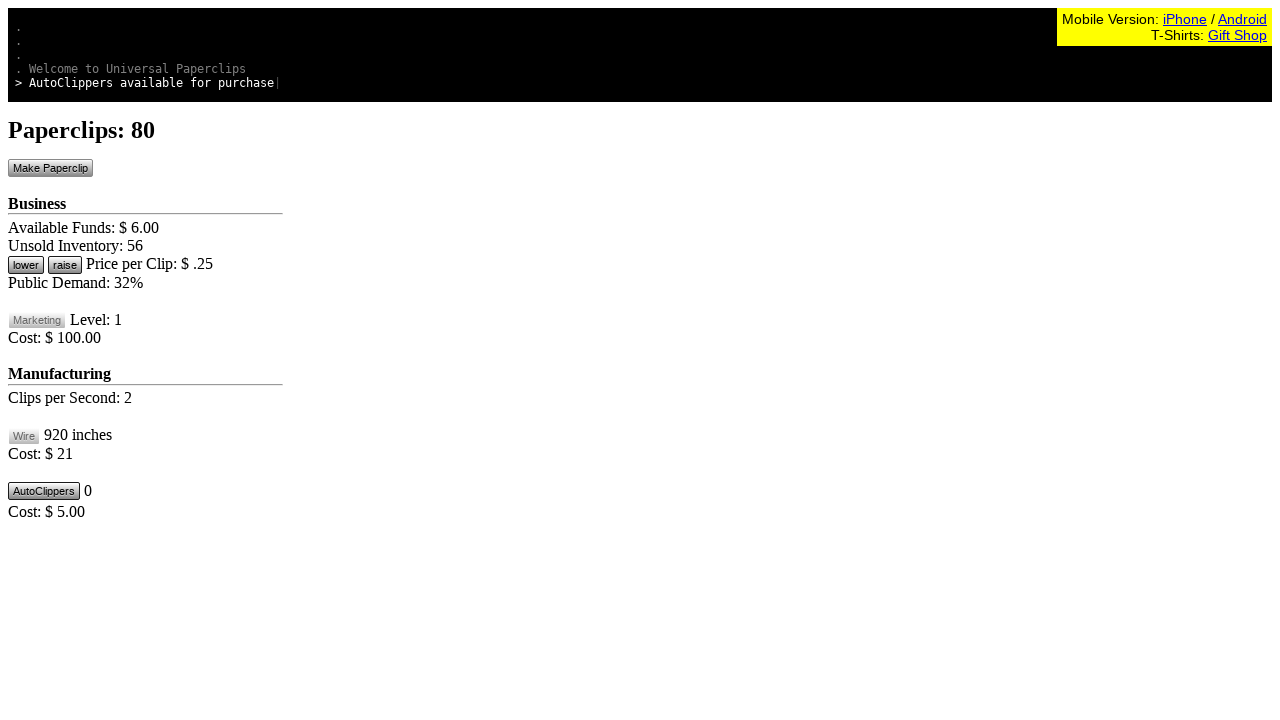

Clicked Make Paperclip button (click 81/100) at (50, 168) on #btnMakePaperclip
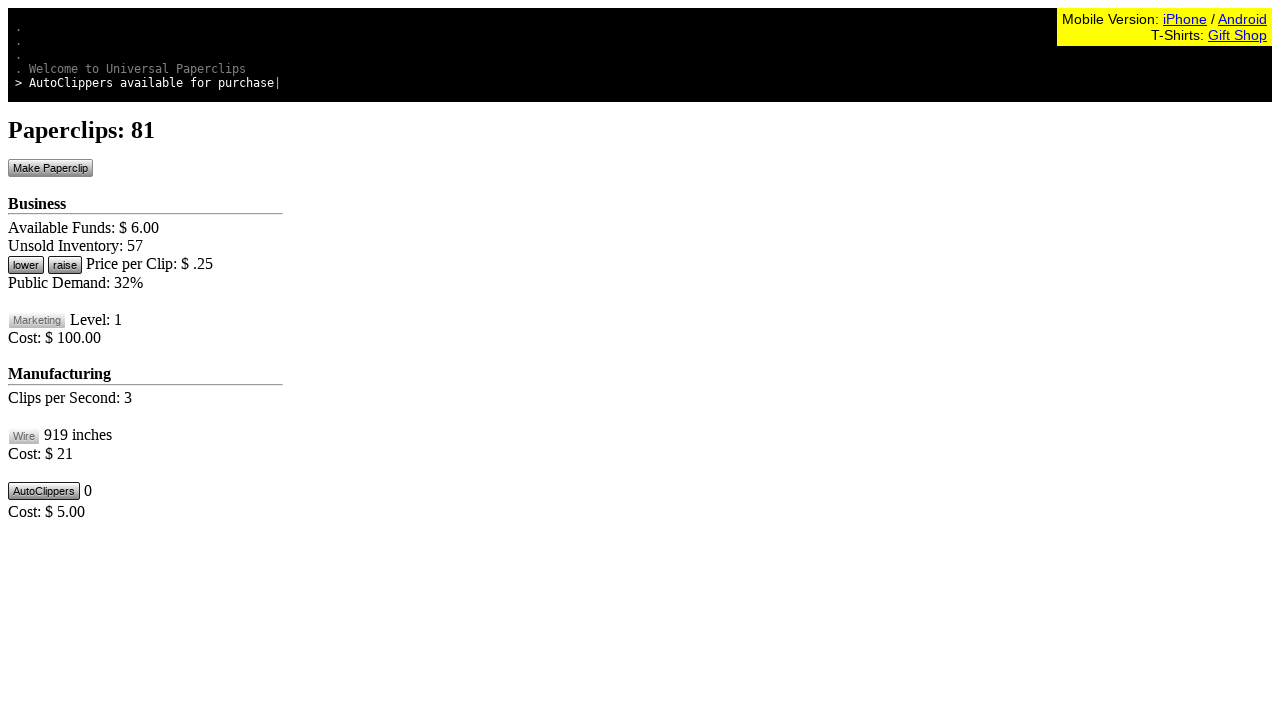

Waited 10ms between button clicks
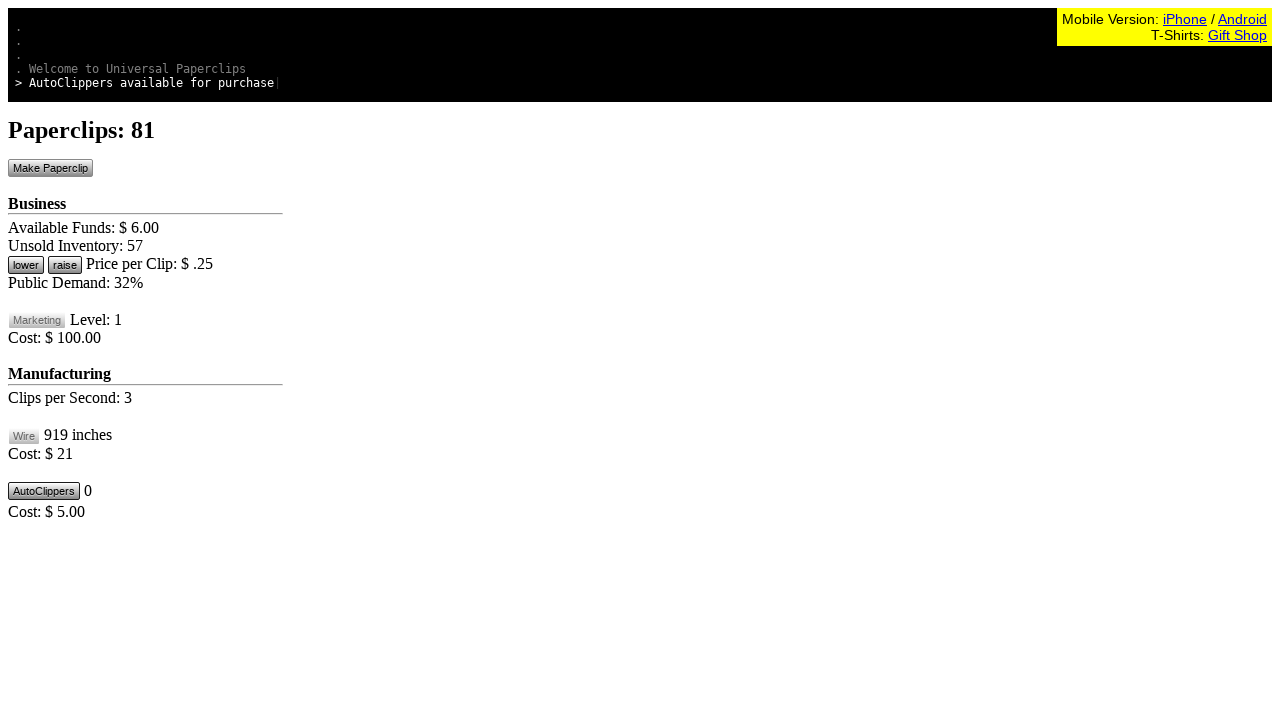

Clicked Make Paperclip button (click 82/100) at (50, 168) on #btnMakePaperclip
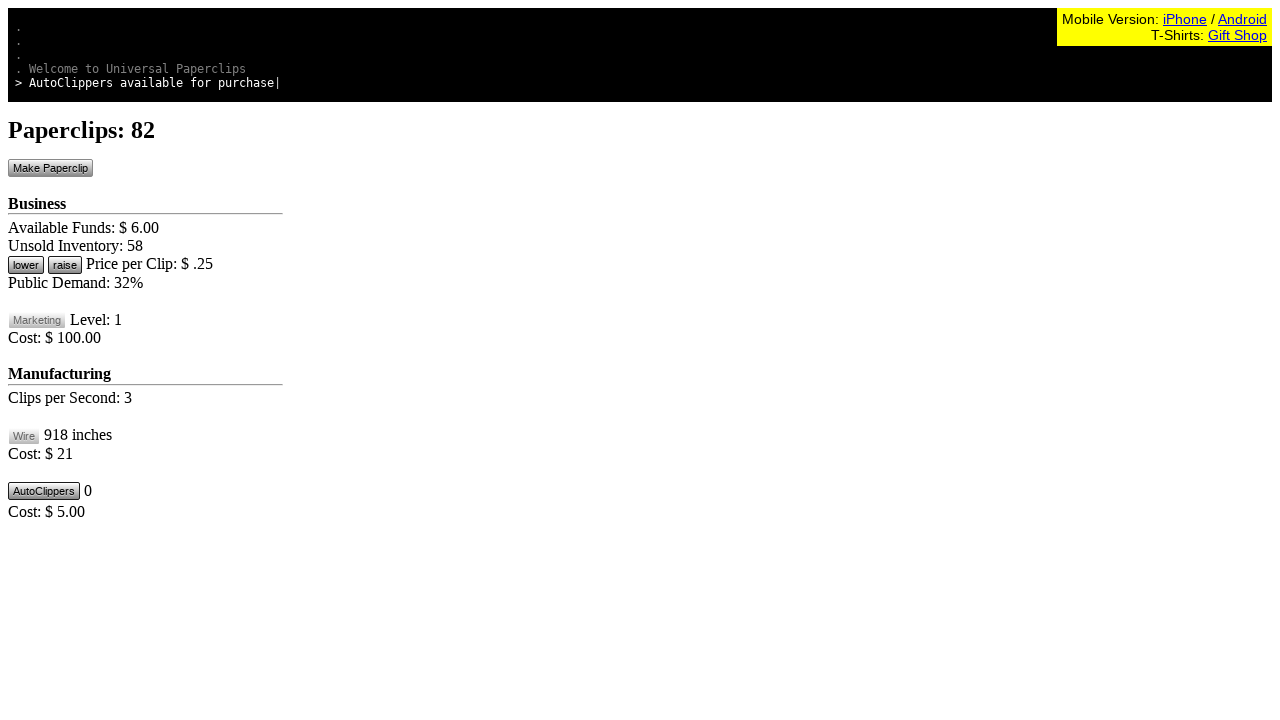

Waited 10ms between button clicks
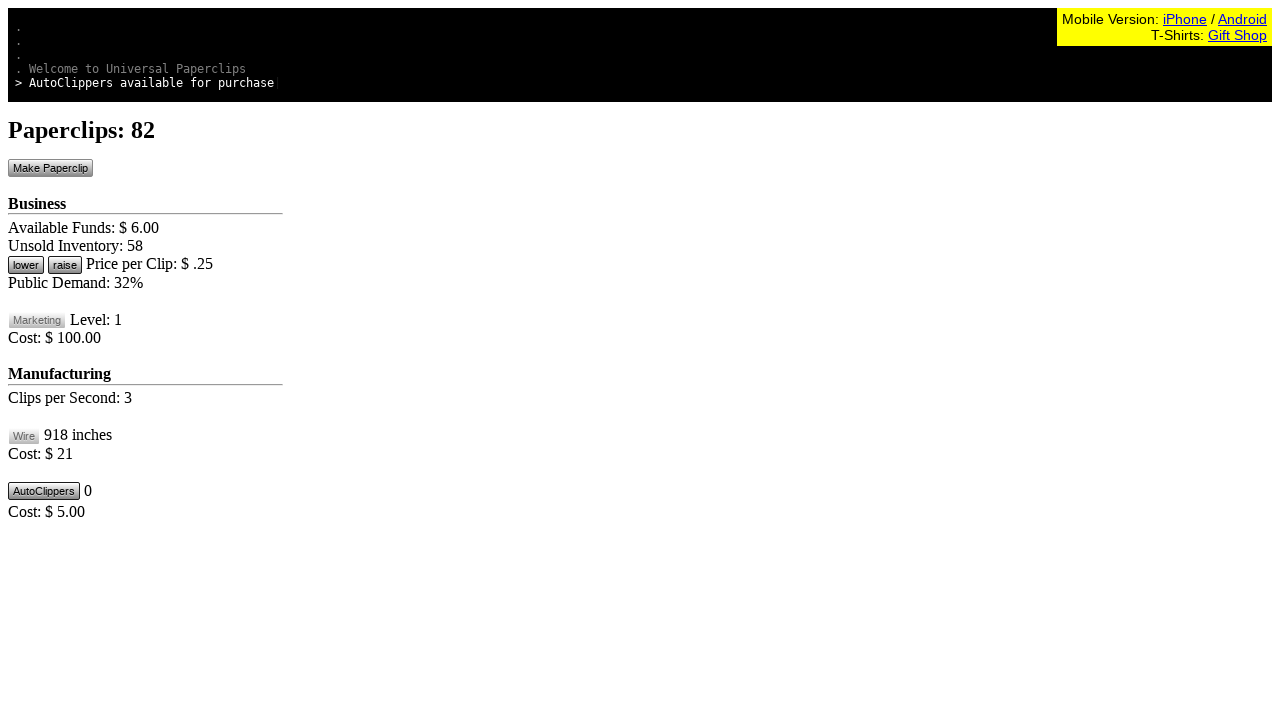

Clicked Make Paperclip button (click 83/100) at (50, 168) on #btnMakePaperclip
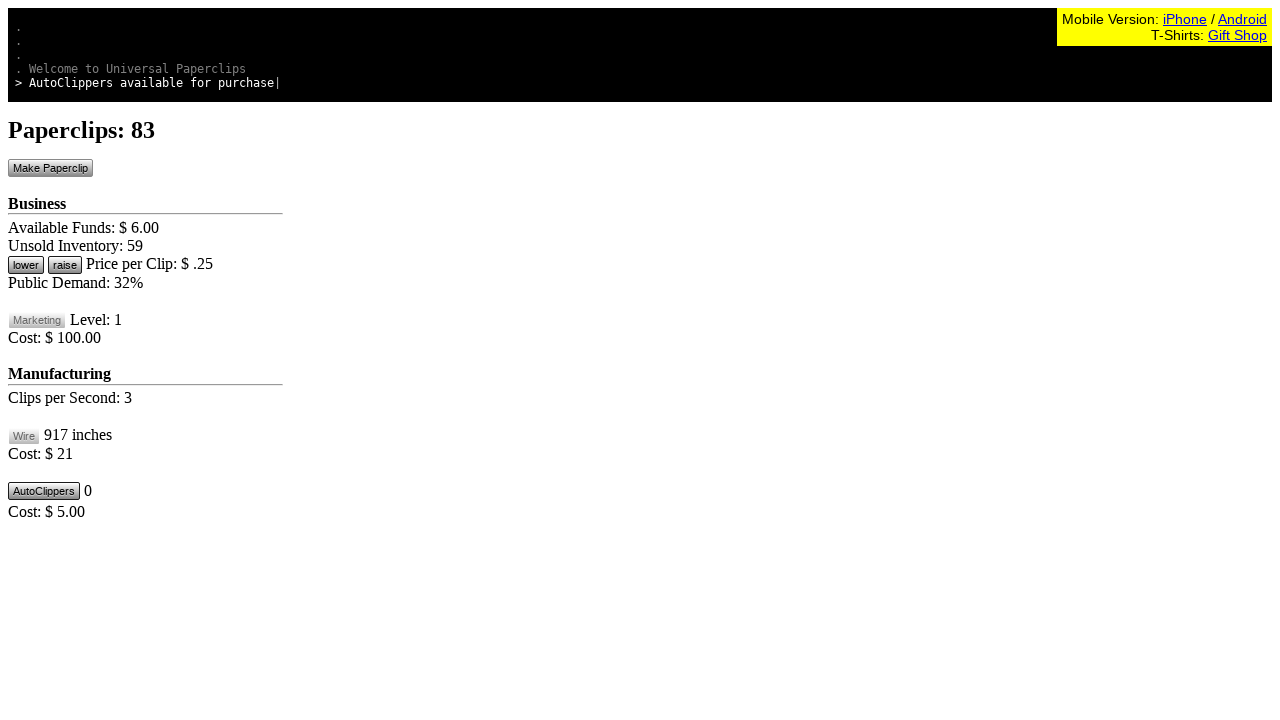

Waited 10ms between button clicks
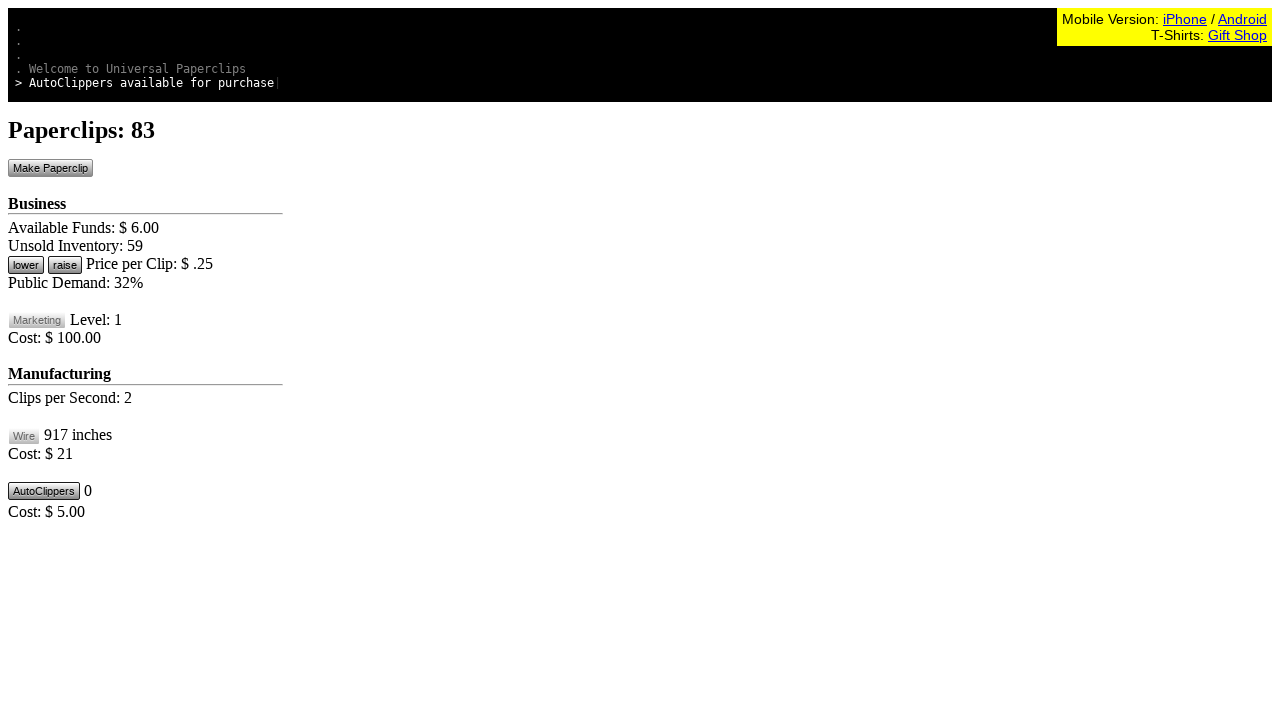

Clicked Make Paperclip button (click 84/100) at (50, 168) on #btnMakePaperclip
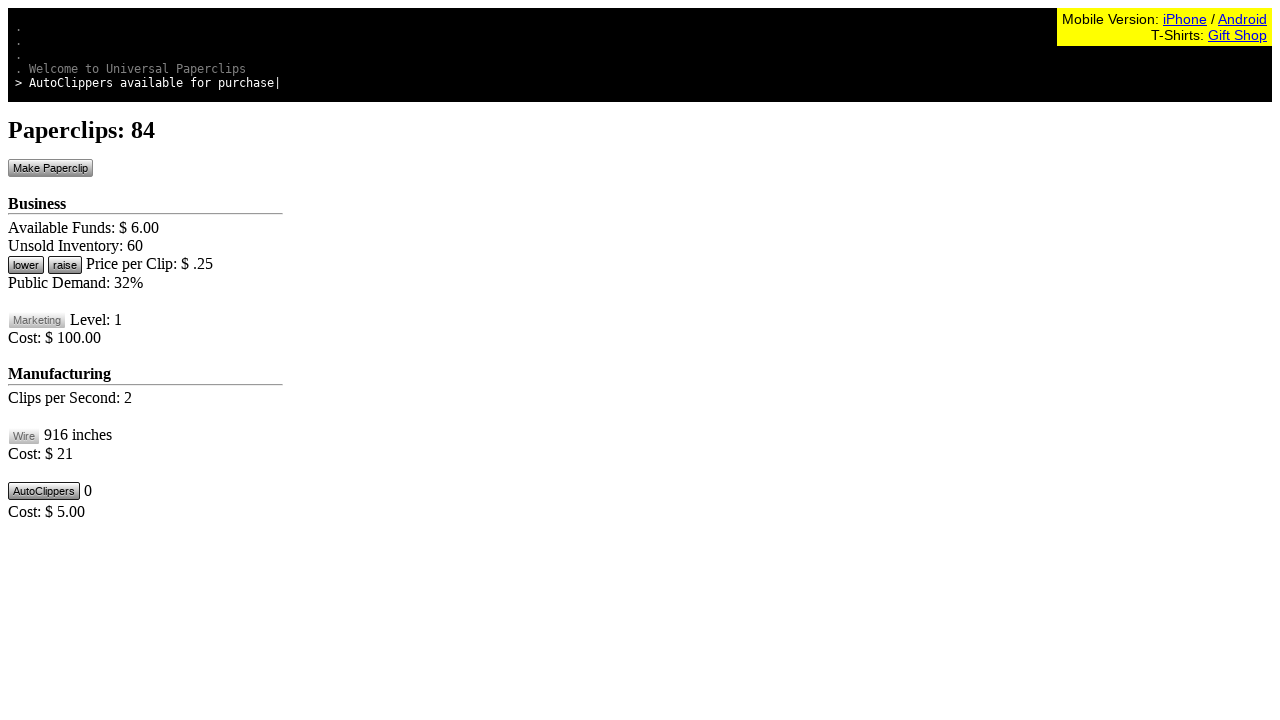

Waited 10ms between button clicks
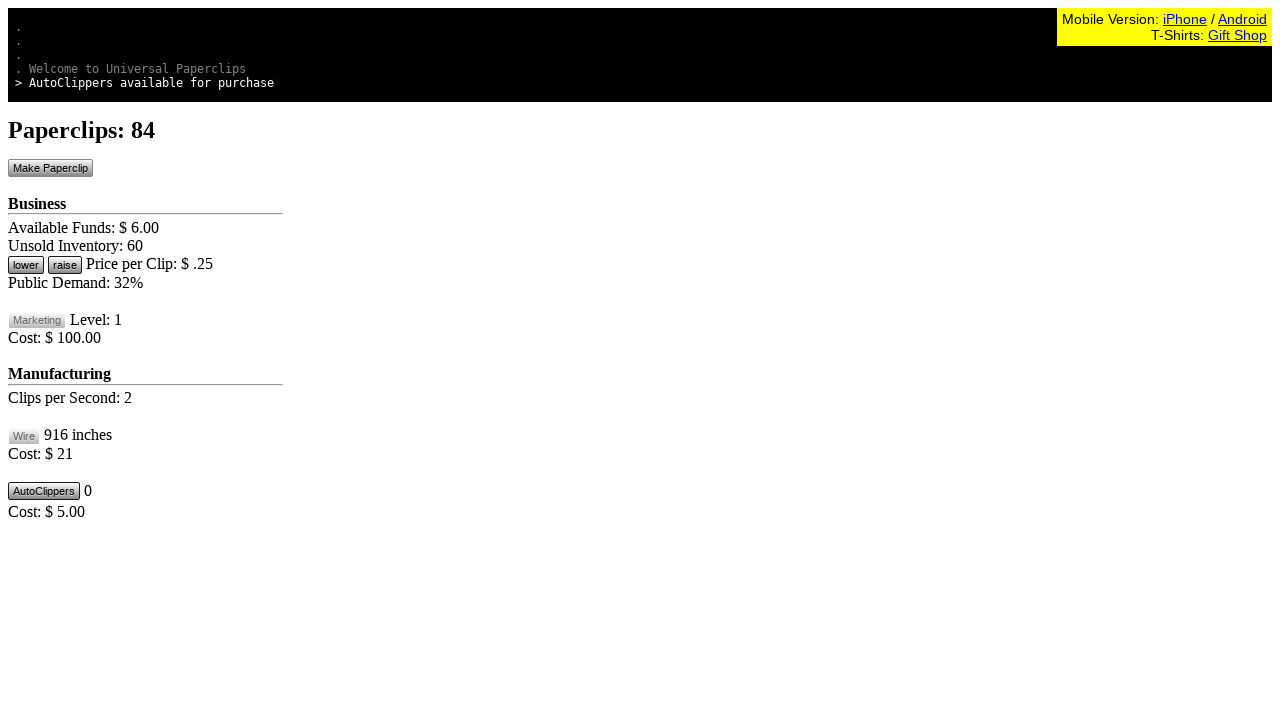

Clicked Make Paperclip button (click 85/100) at (50, 168) on #btnMakePaperclip
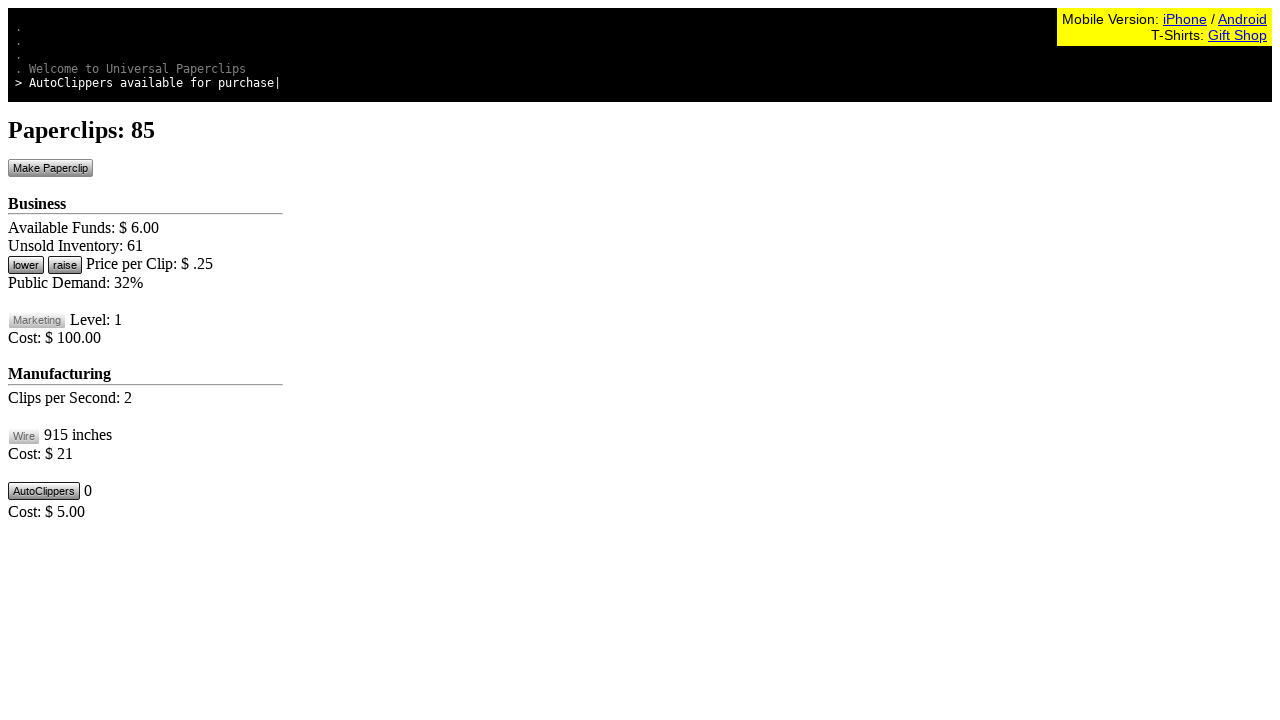

Waited 10ms between button clicks
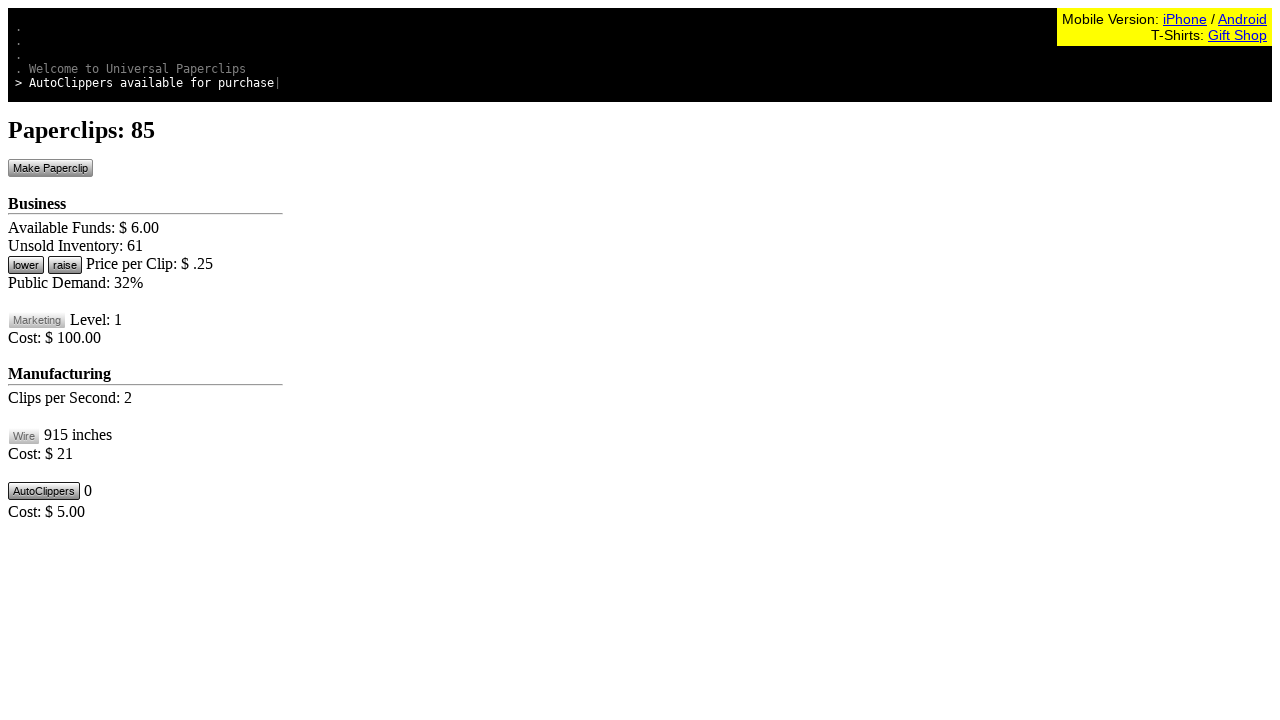

Clicked Make Paperclip button (click 86/100) at (50, 168) on #btnMakePaperclip
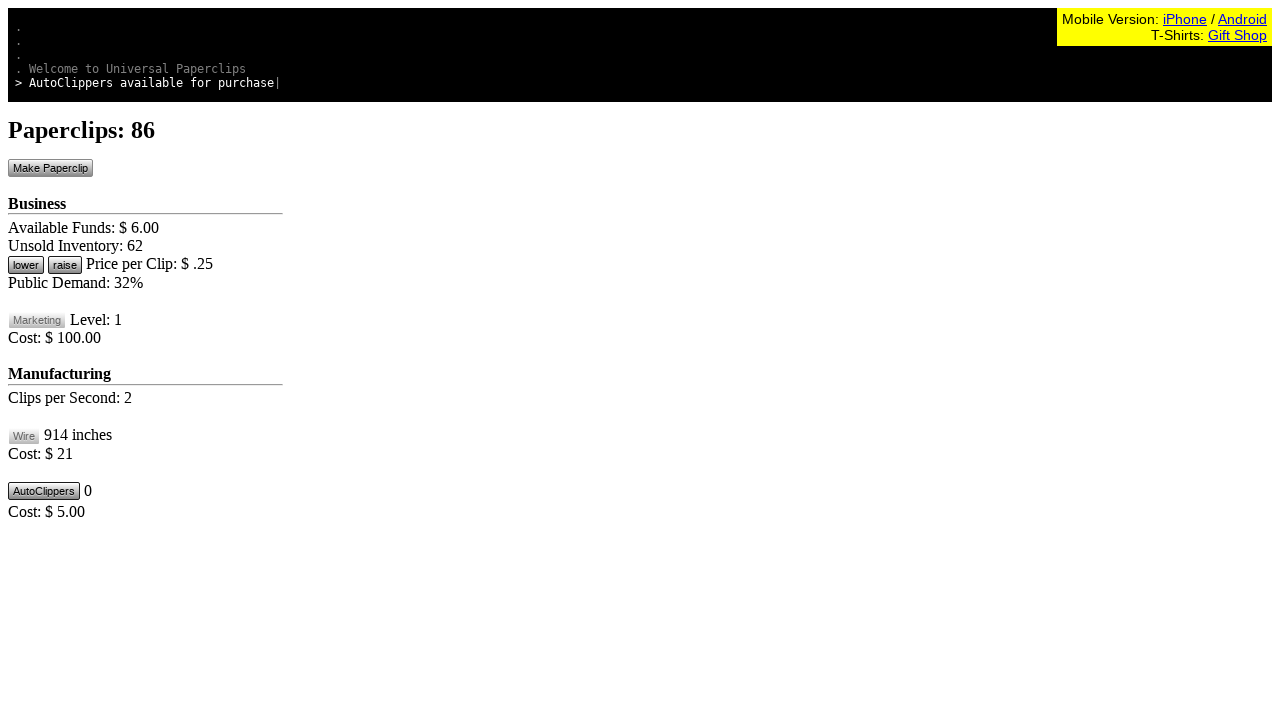

Waited 10ms between button clicks
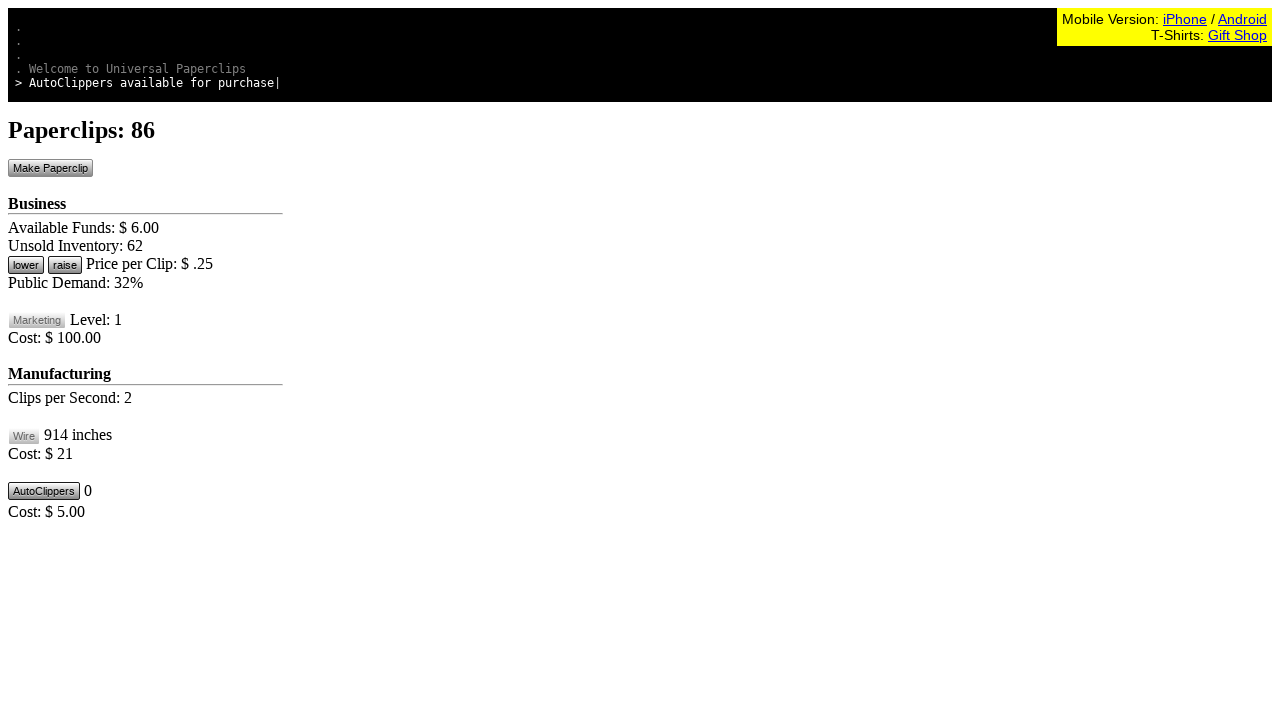

Clicked Make Paperclip button (click 87/100) at (50, 168) on #btnMakePaperclip
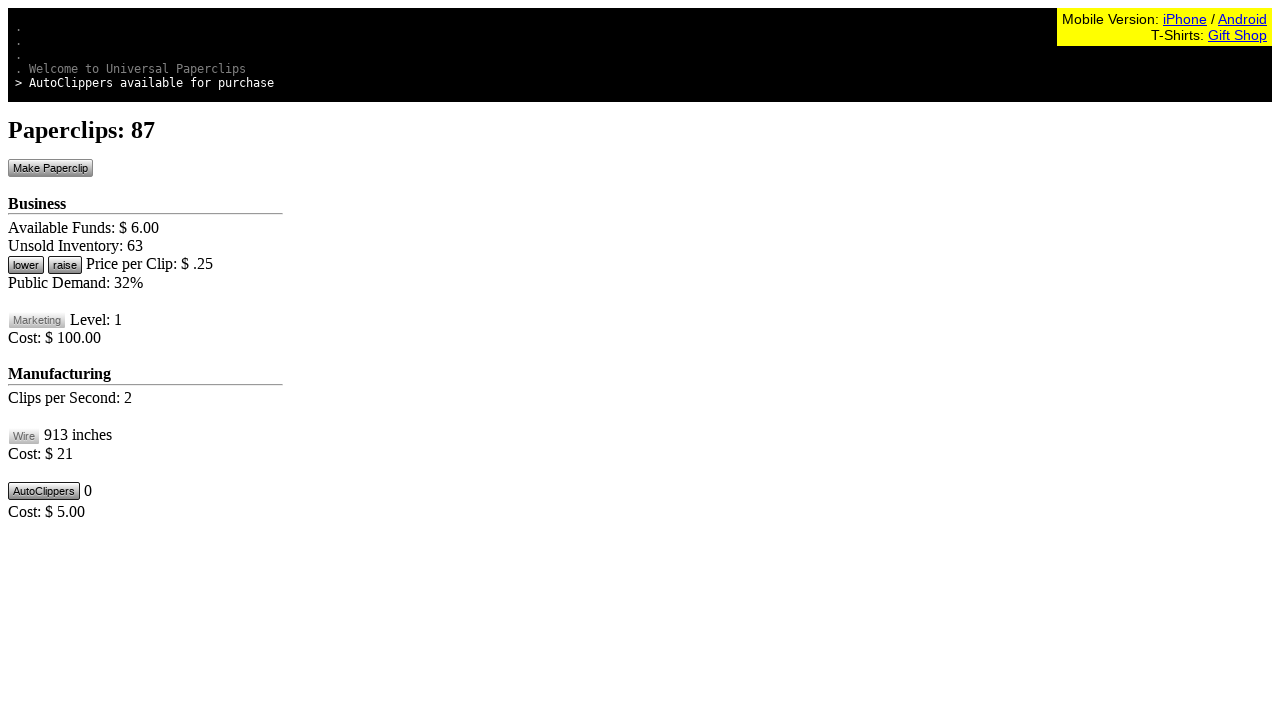

Waited 10ms between button clicks
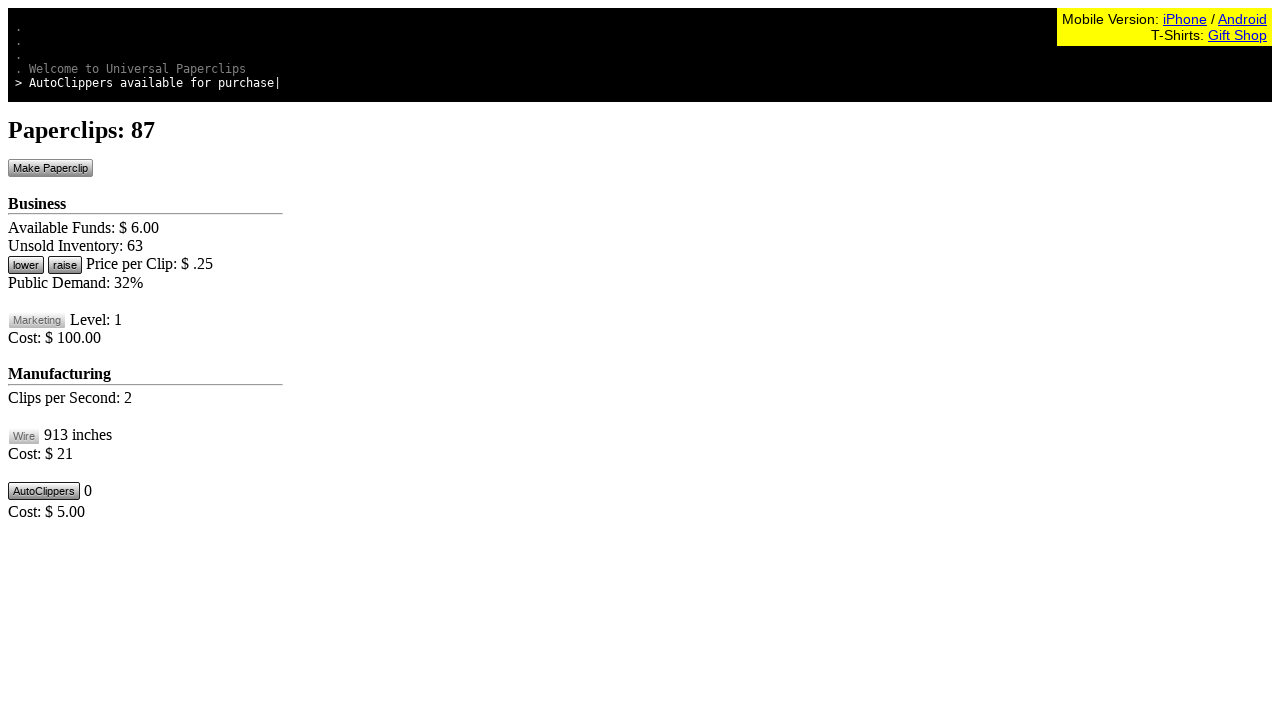

Clicked Make Paperclip button (click 88/100) at (50, 168) on #btnMakePaperclip
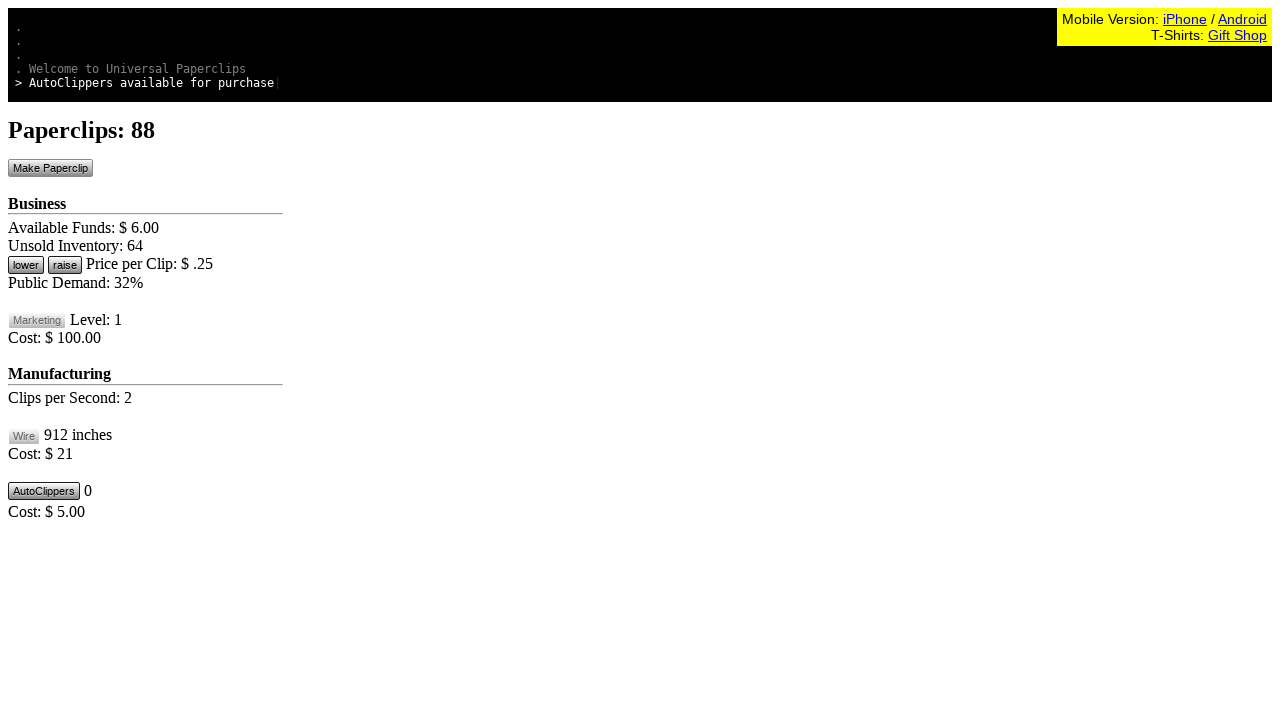

Waited 10ms between button clicks
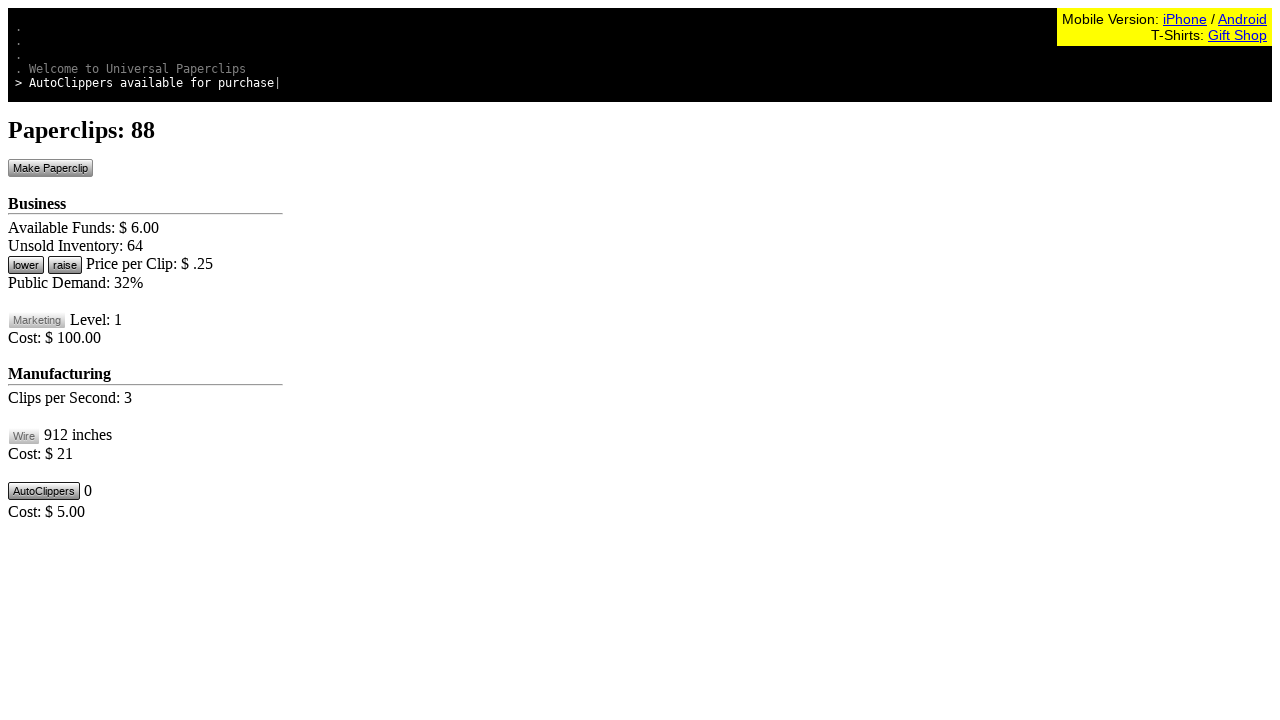

Clicked Make Paperclip button (click 89/100) at (50, 168) on #btnMakePaperclip
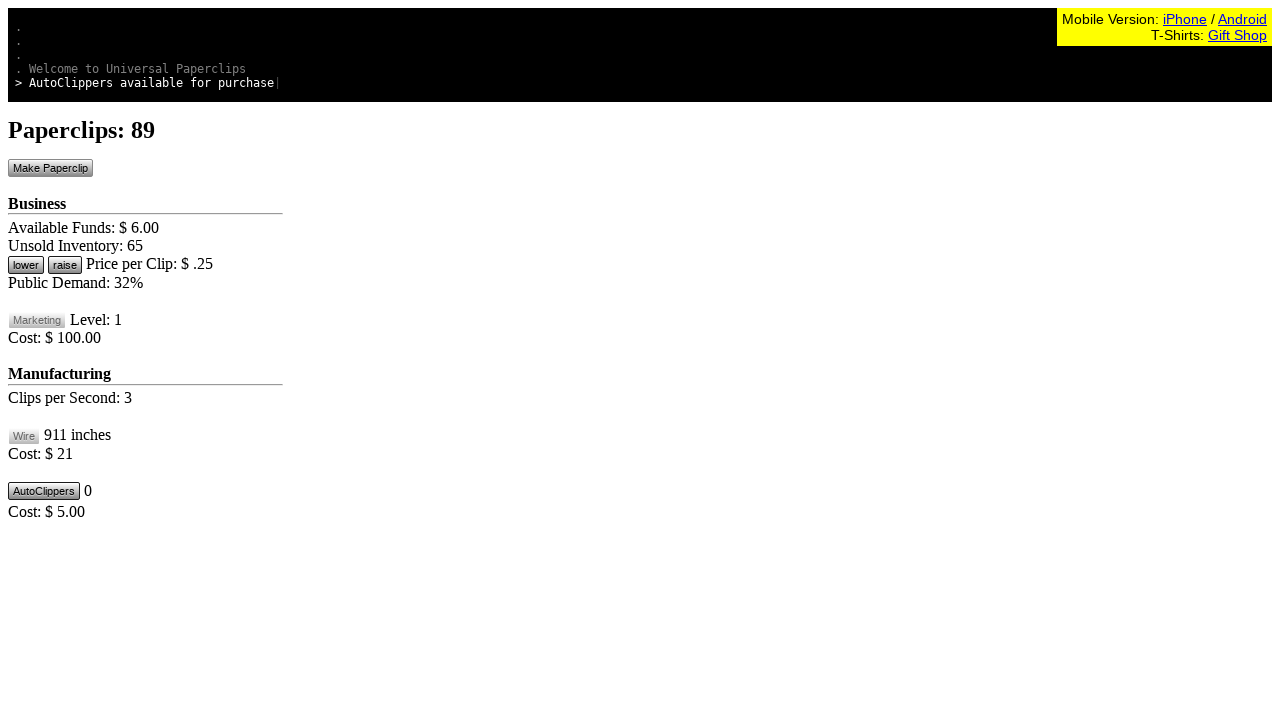

Waited 10ms between button clicks
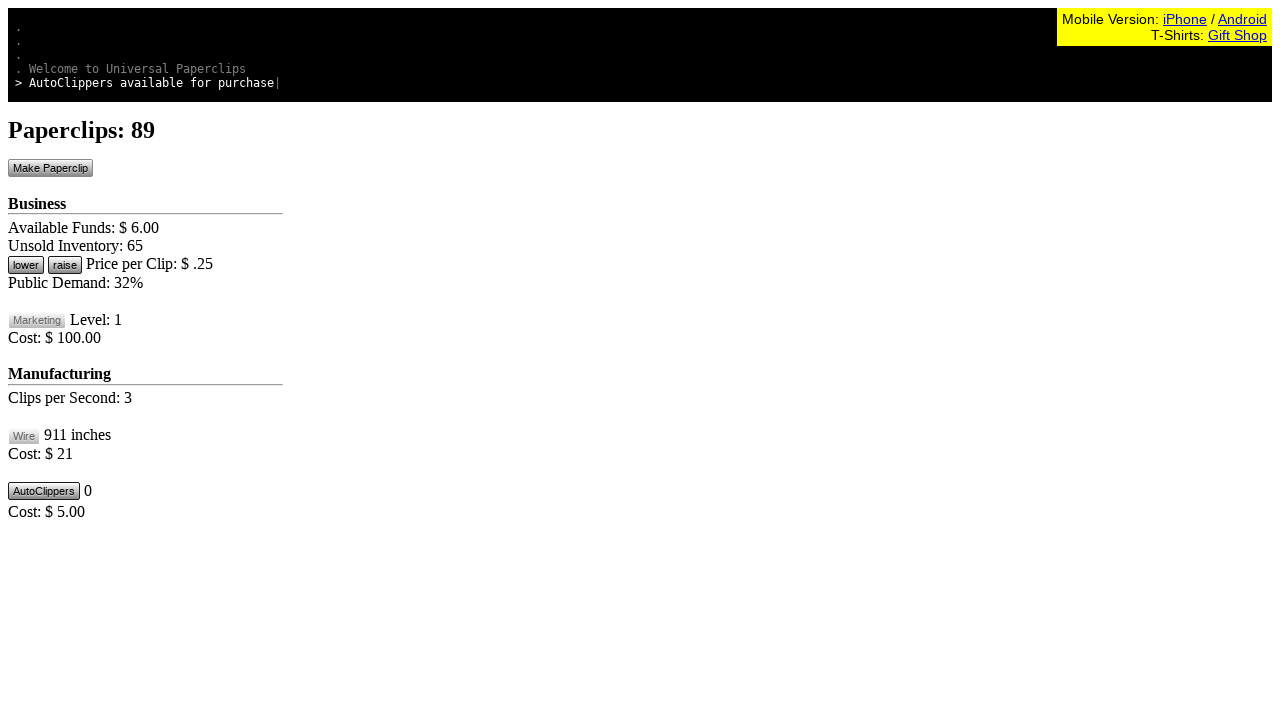

Clicked Make Paperclip button (click 90/100) at (50, 168) on #btnMakePaperclip
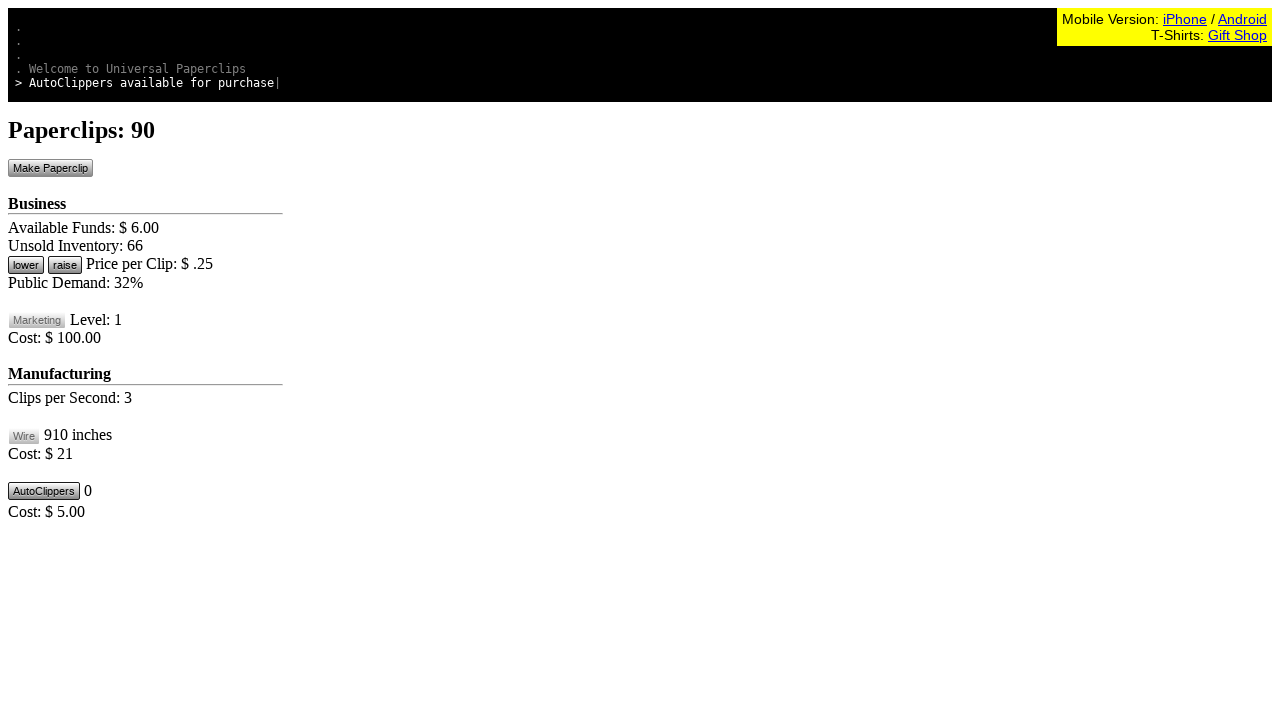

Waited 10ms between button clicks
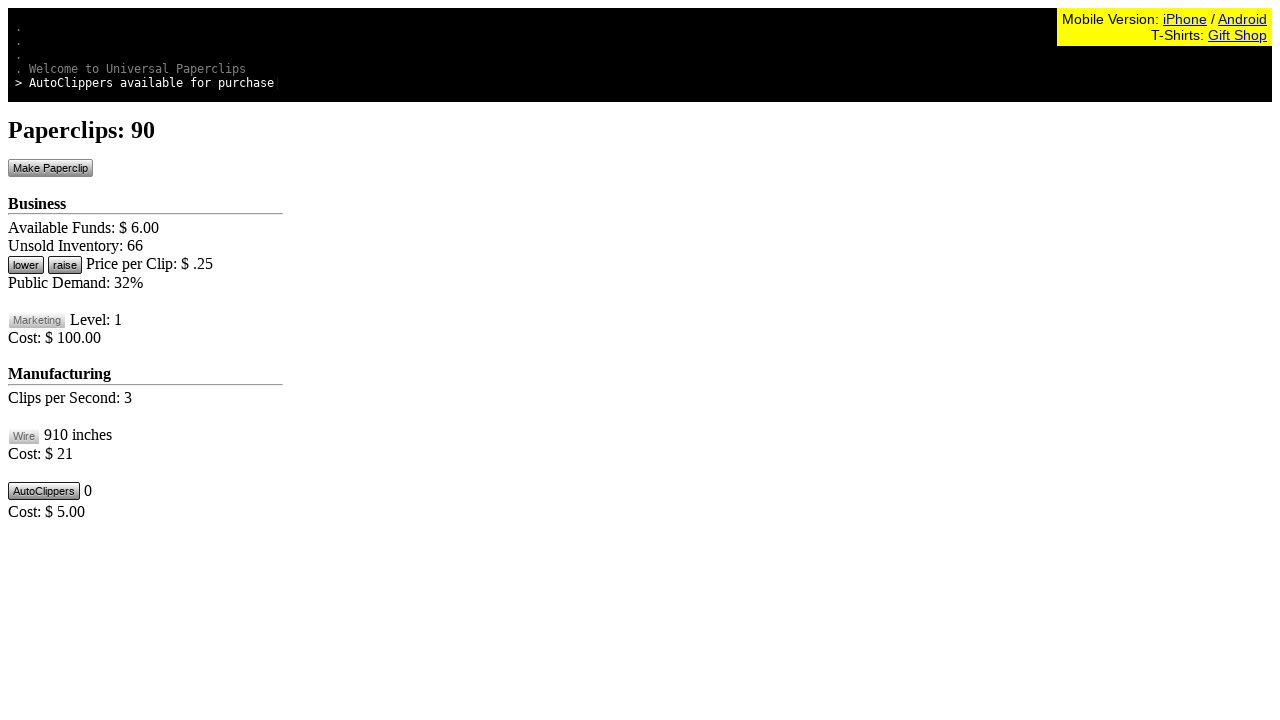

Clicked Make Paperclip button (click 91/100) at (50, 168) on #btnMakePaperclip
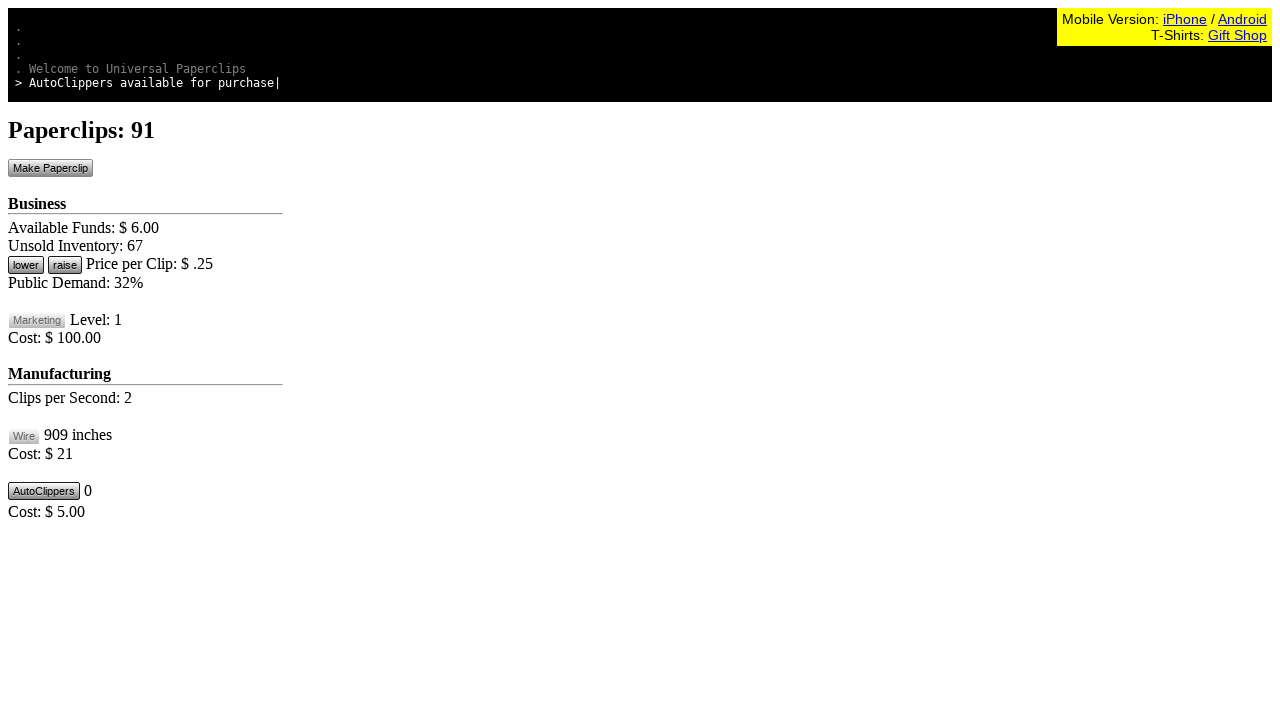

Waited 10ms between button clicks
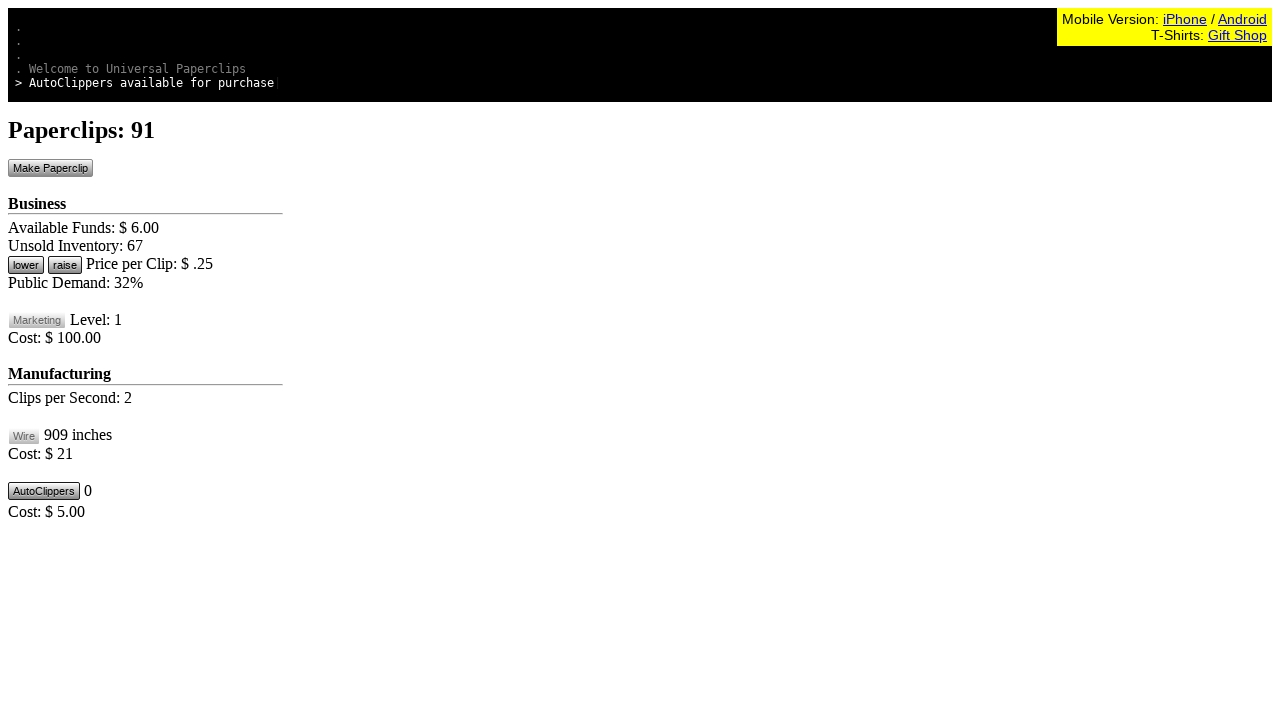

Clicked Make Paperclip button (click 92/100) at (50, 168) on #btnMakePaperclip
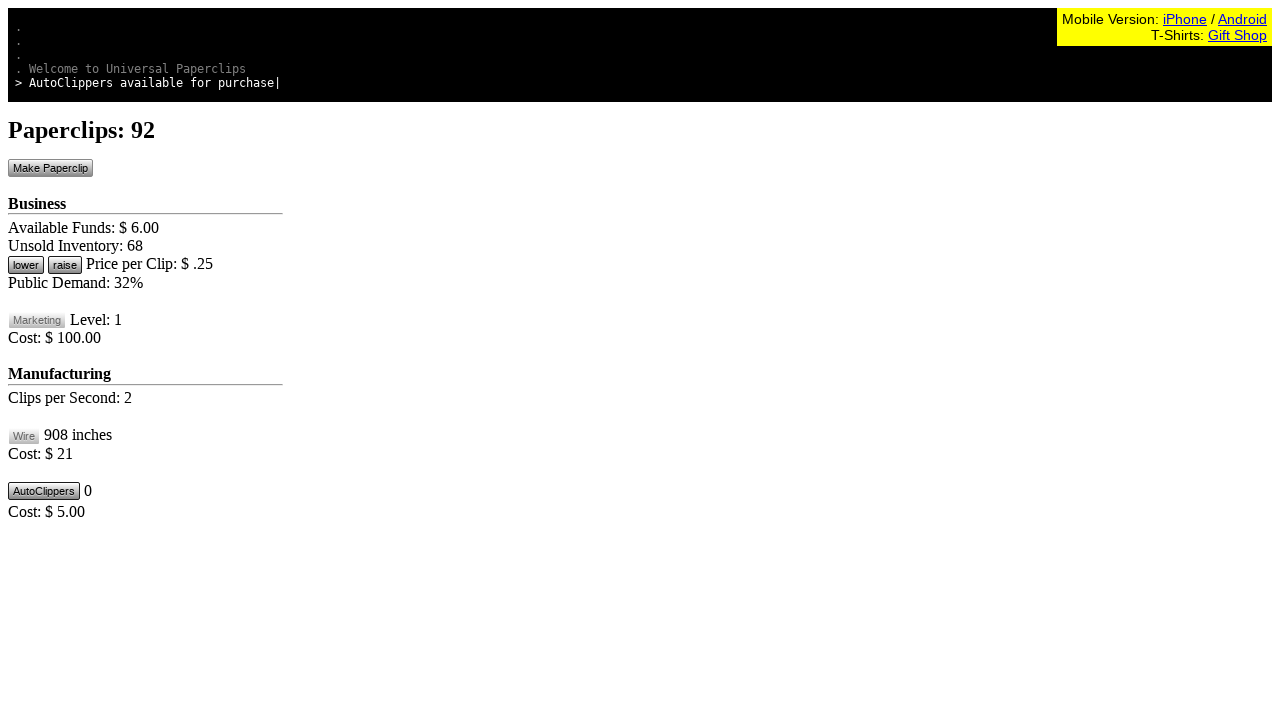

Waited 10ms between button clicks
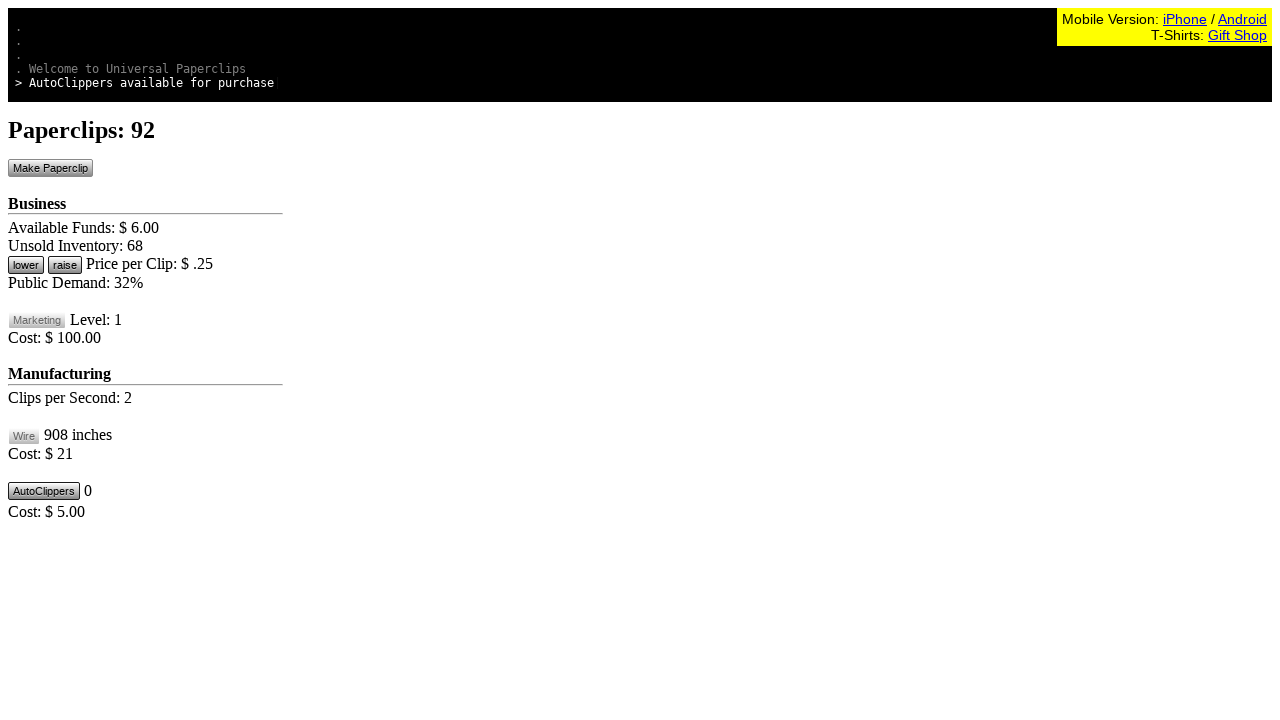

Clicked Make Paperclip button (click 93/100) at (50, 168) on #btnMakePaperclip
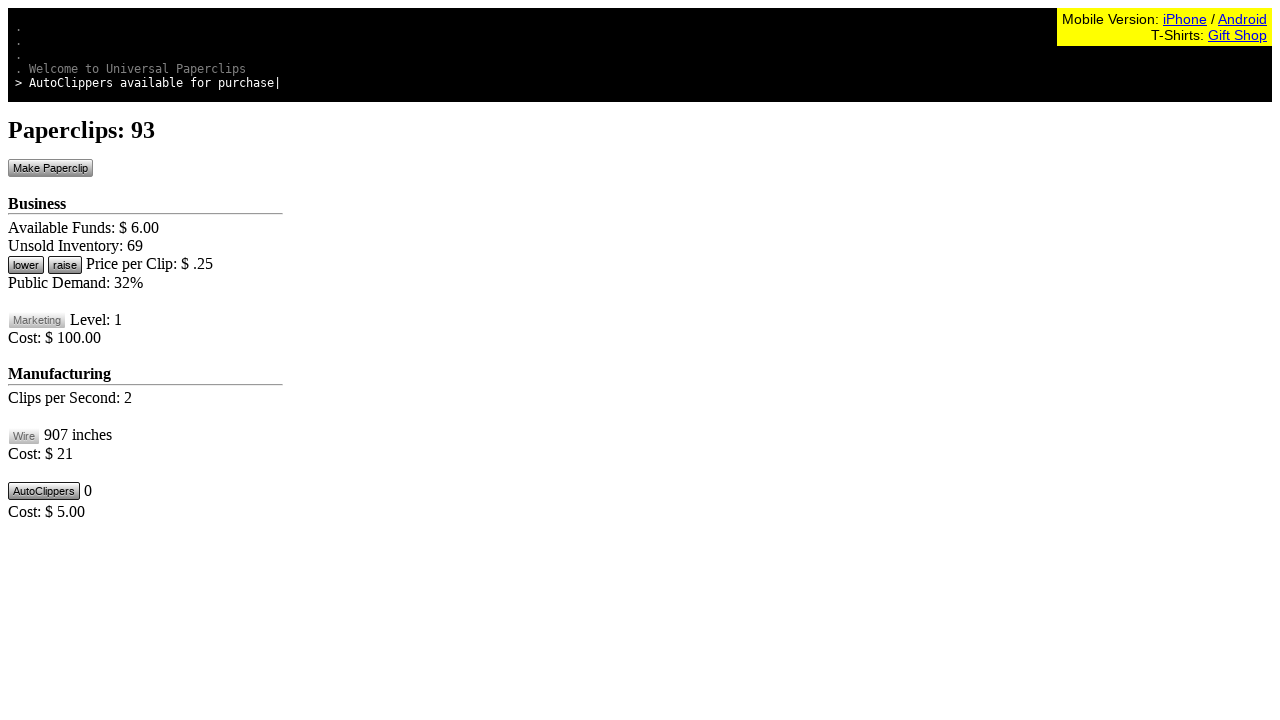

Waited 10ms between button clicks
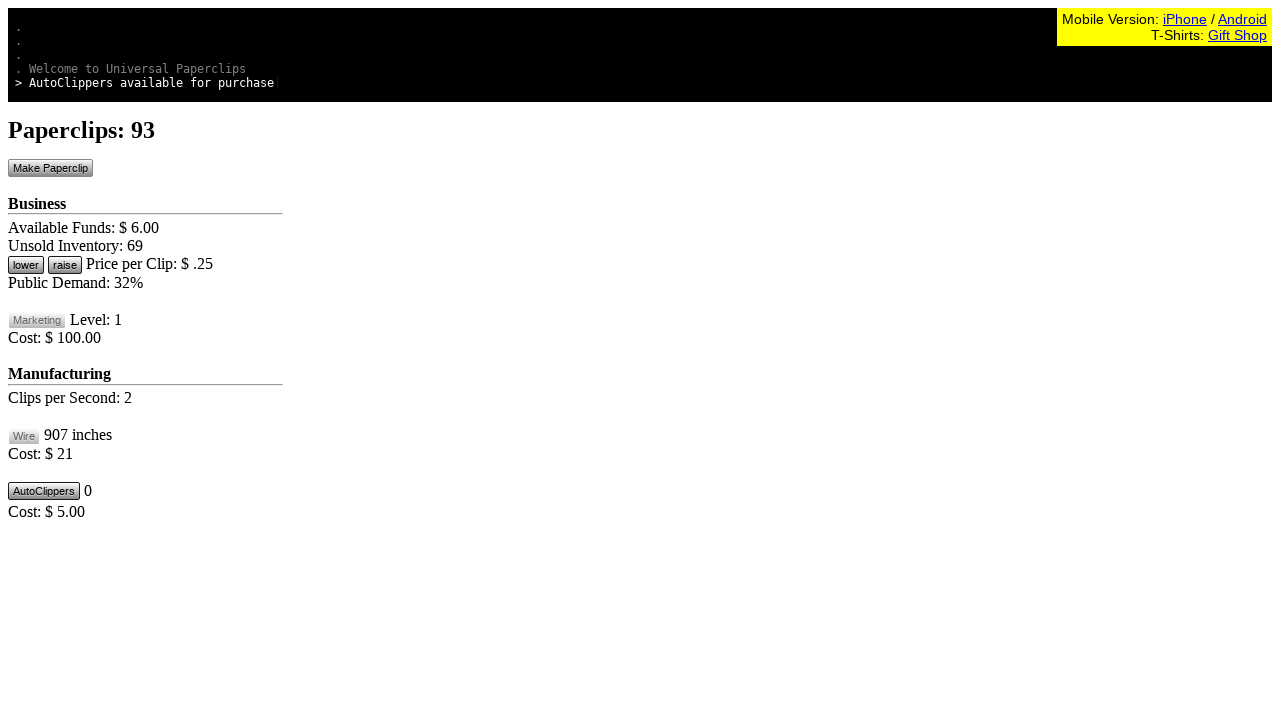

Clicked Make Paperclip button (click 94/100) at (50, 168) on #btnMakePaperclip
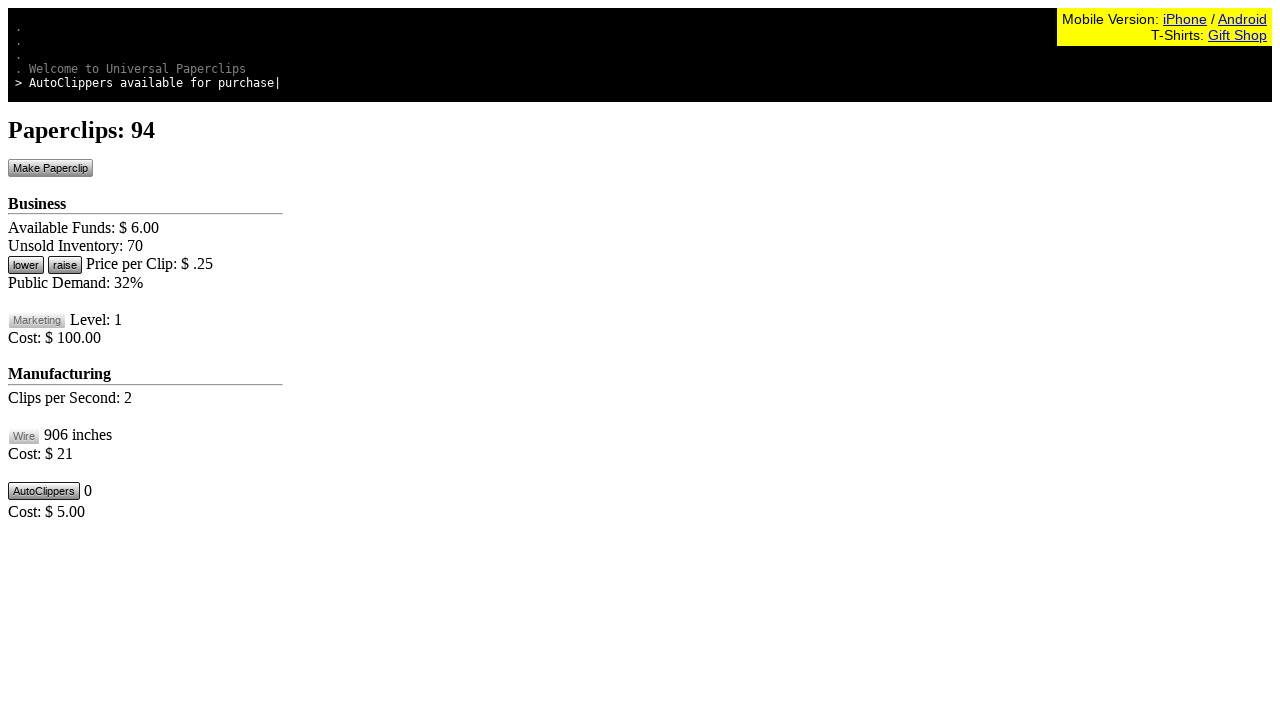

Waited 10ms between button clicks
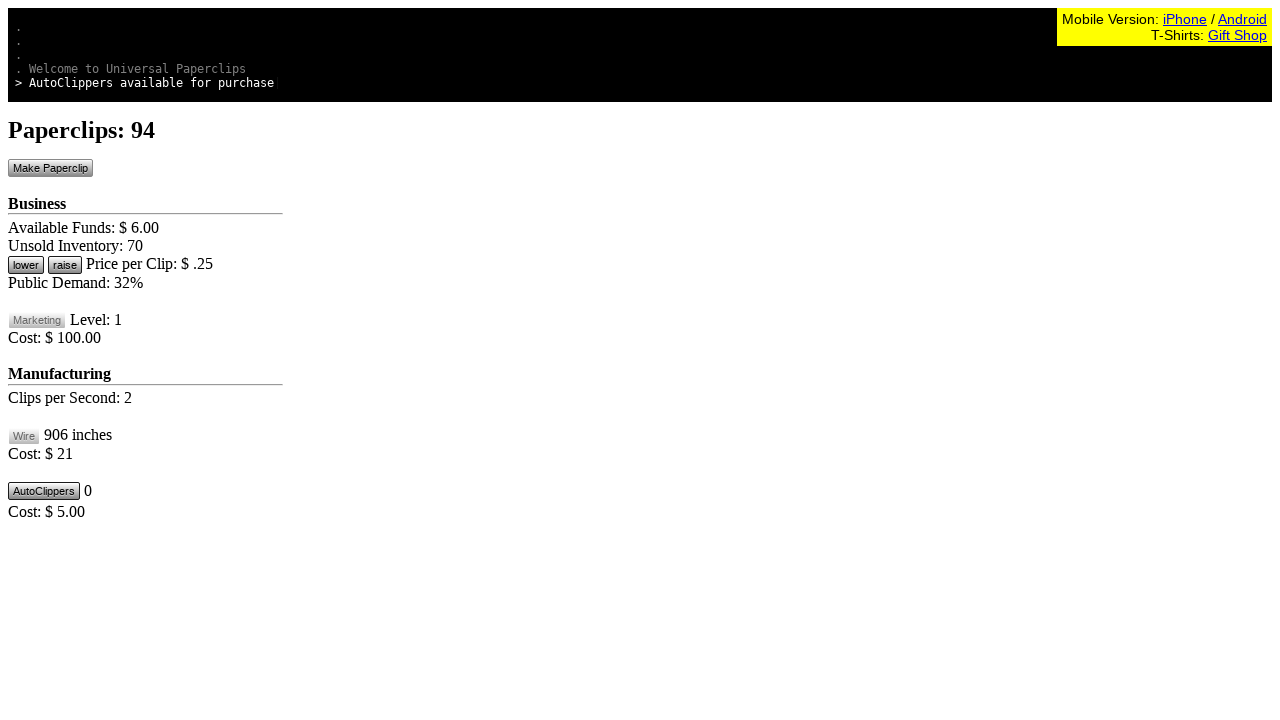

Clicked Make Paperclip button (click 95/100) at (50, 168) on #btnMakePaperclip
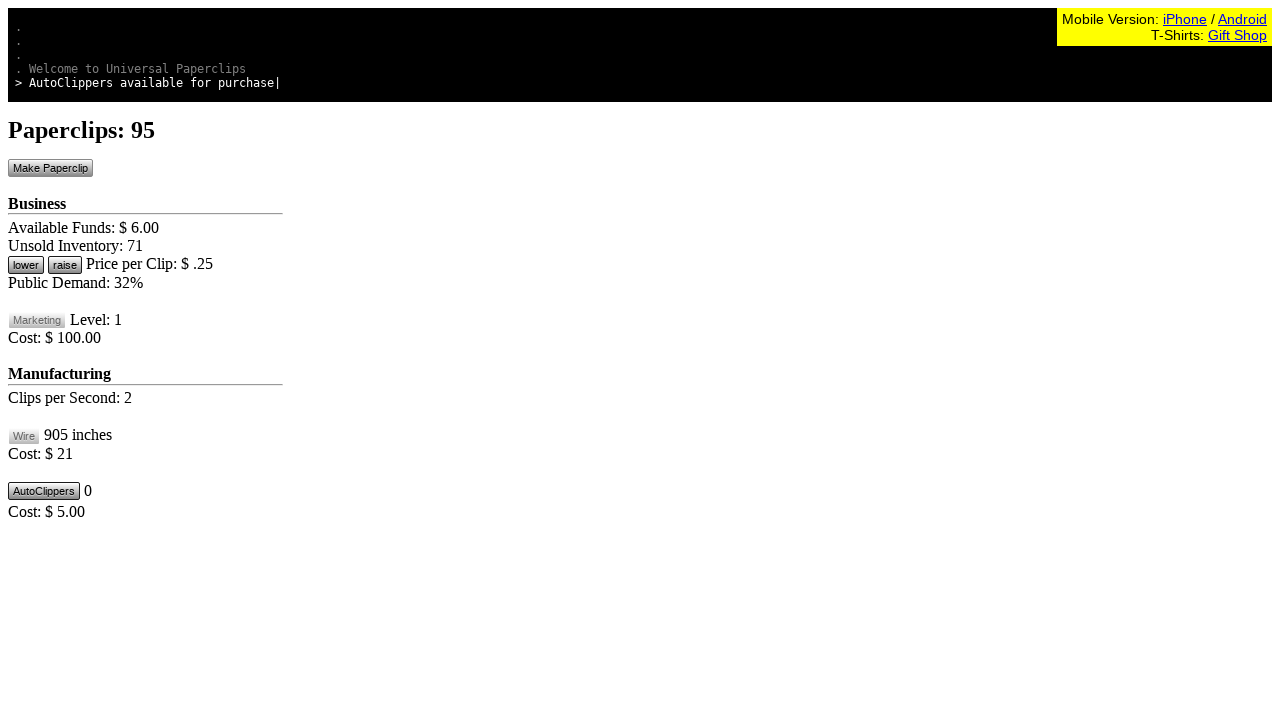

Waited 10ms between button clicks
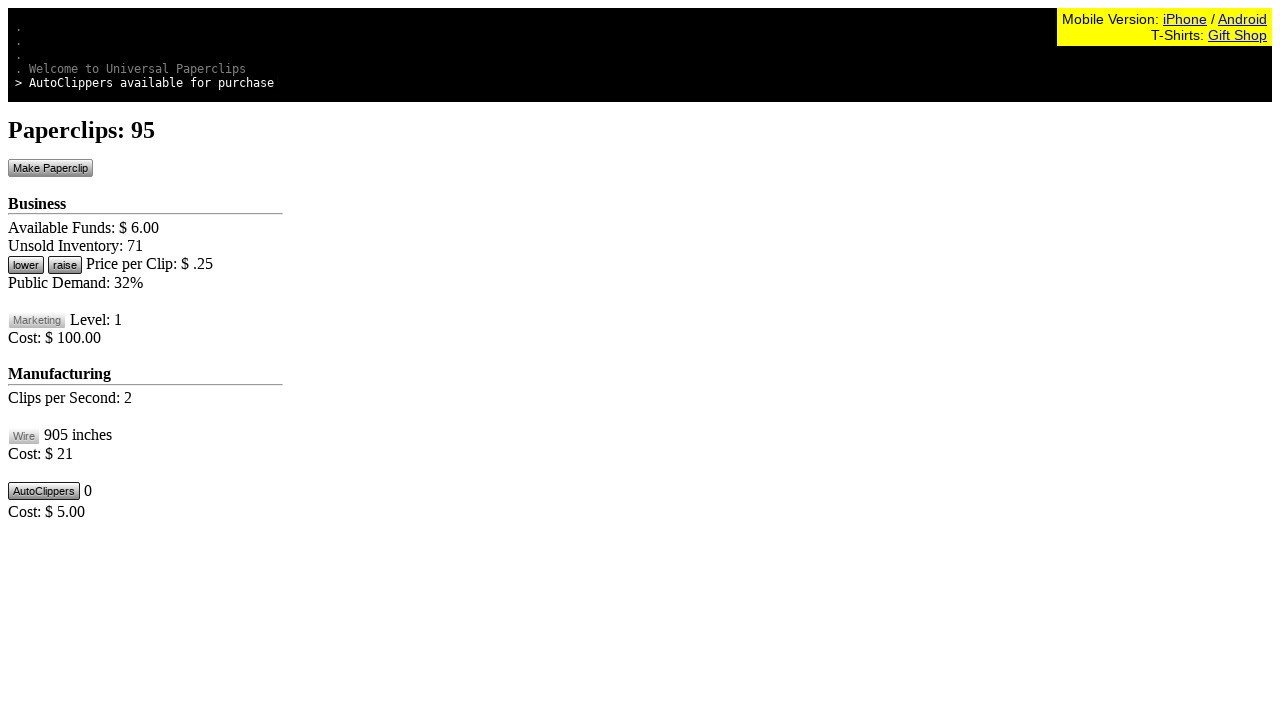

Clicked Make Paperclip button (click 96/100) at (50, 168) on #btnMakePaperclip
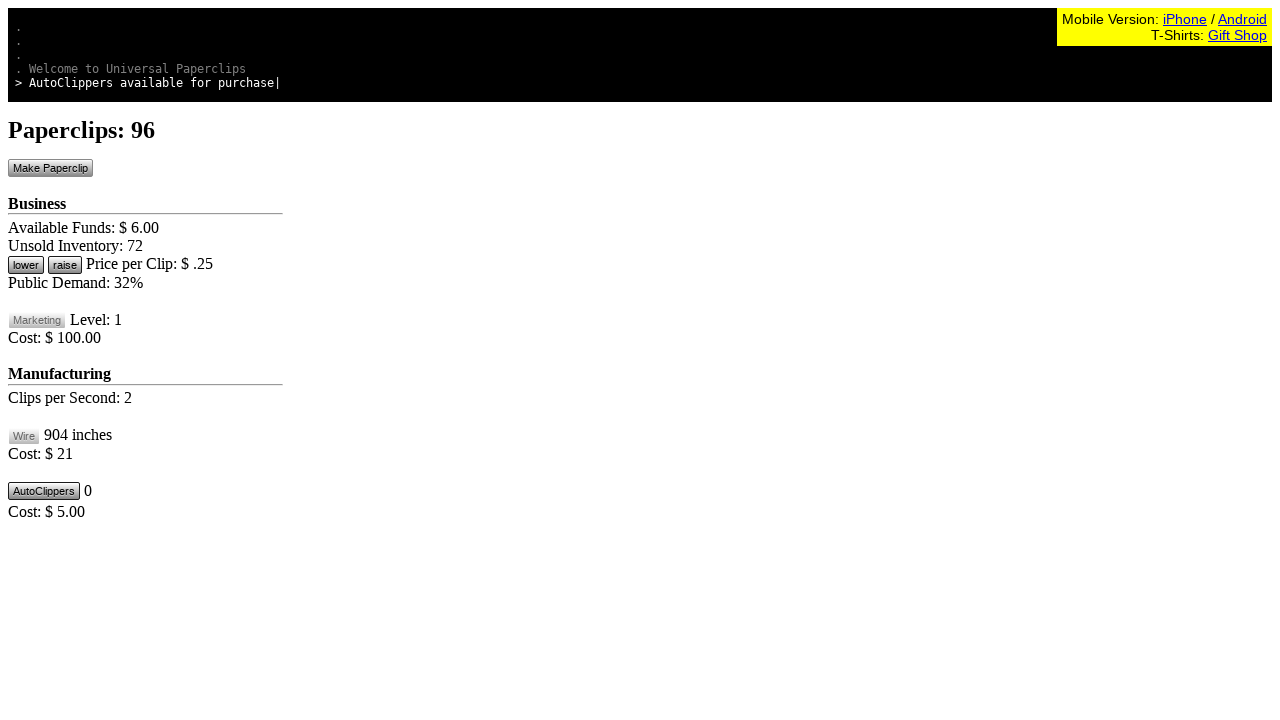

Waited 10ms between button clicks
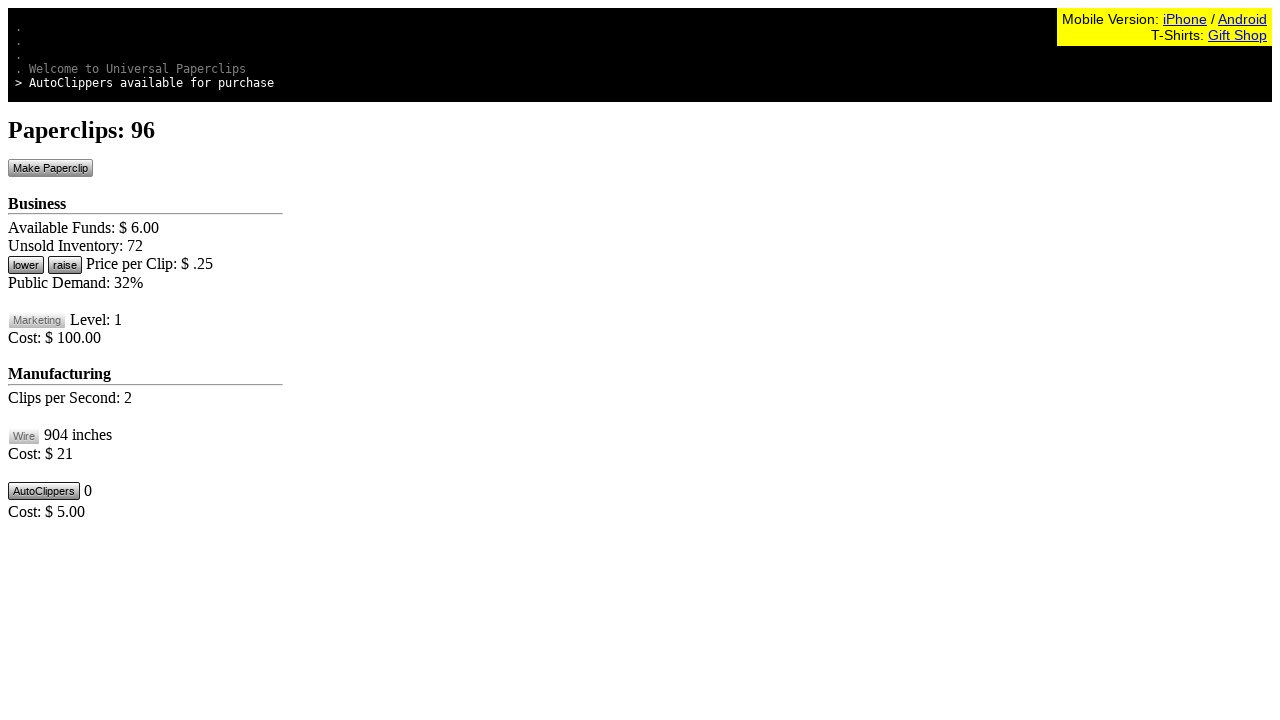

Clicked Make Paperclip button (click 97/100) at (50, 168) on #btnMakePaperclip
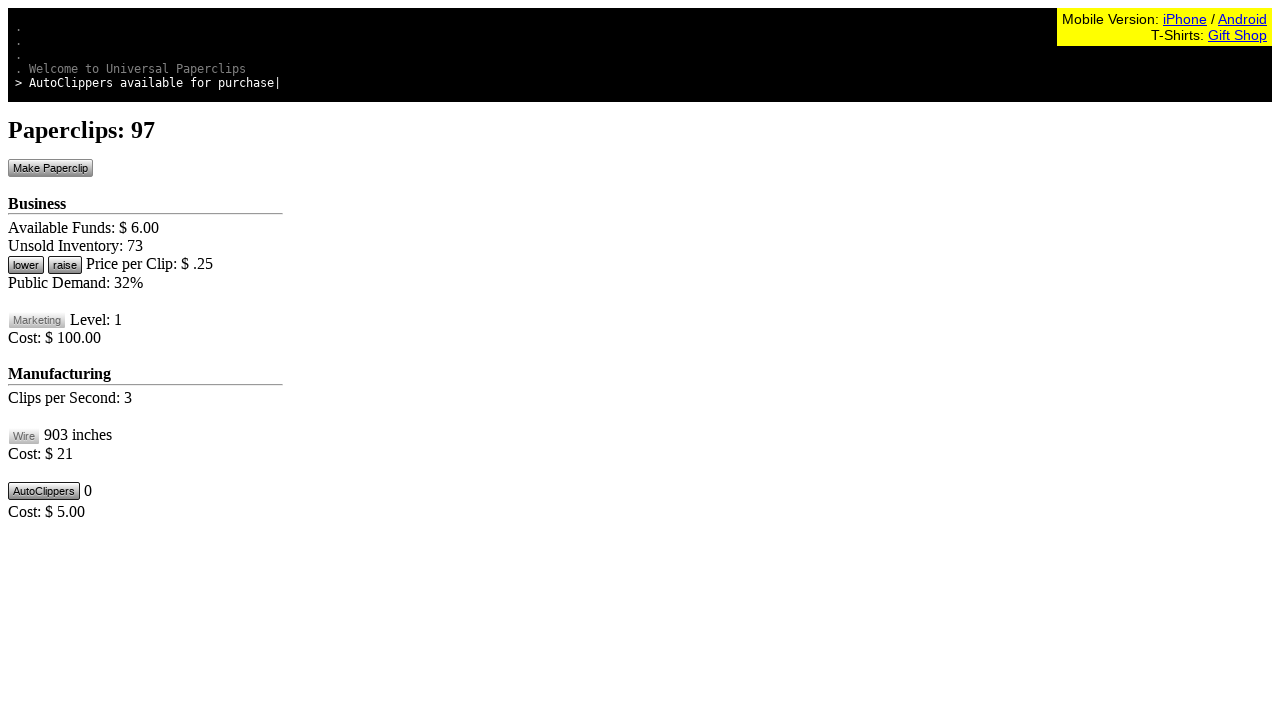

Waited 10ms between button clicks
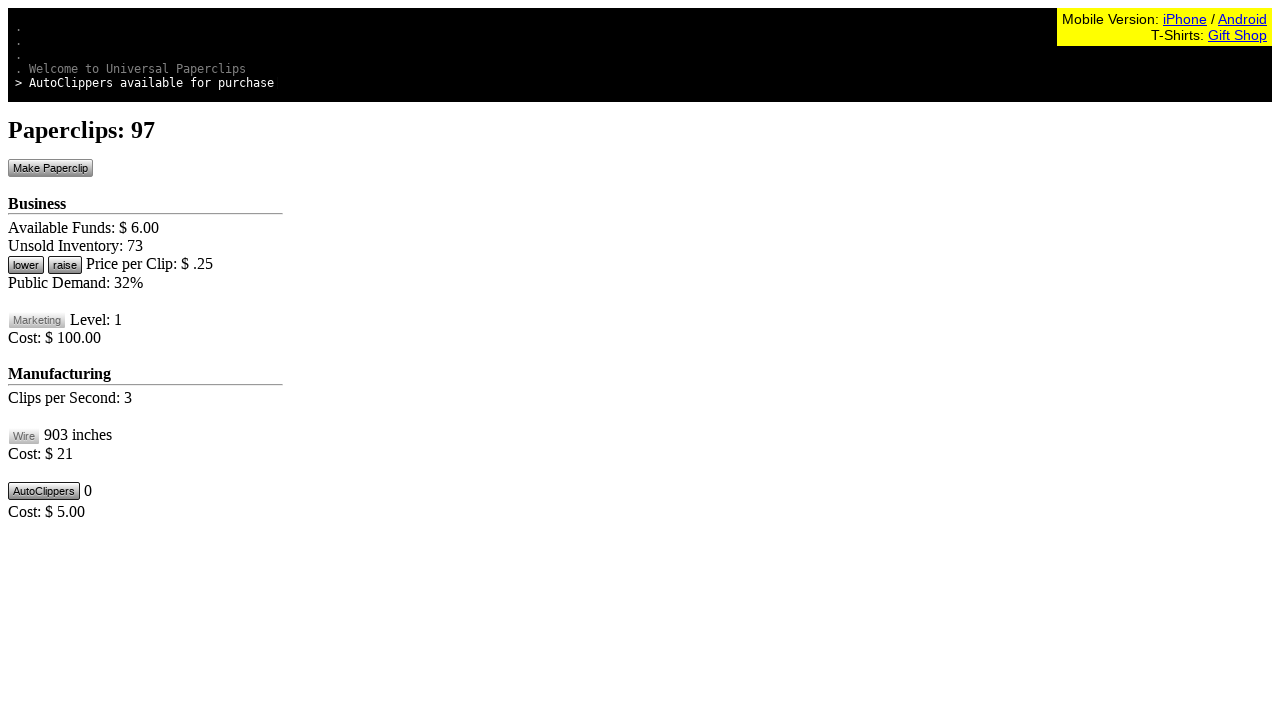

Clicked Make Paperclip button (click 98/100) at (50, 168) on #btnMakePaperclip
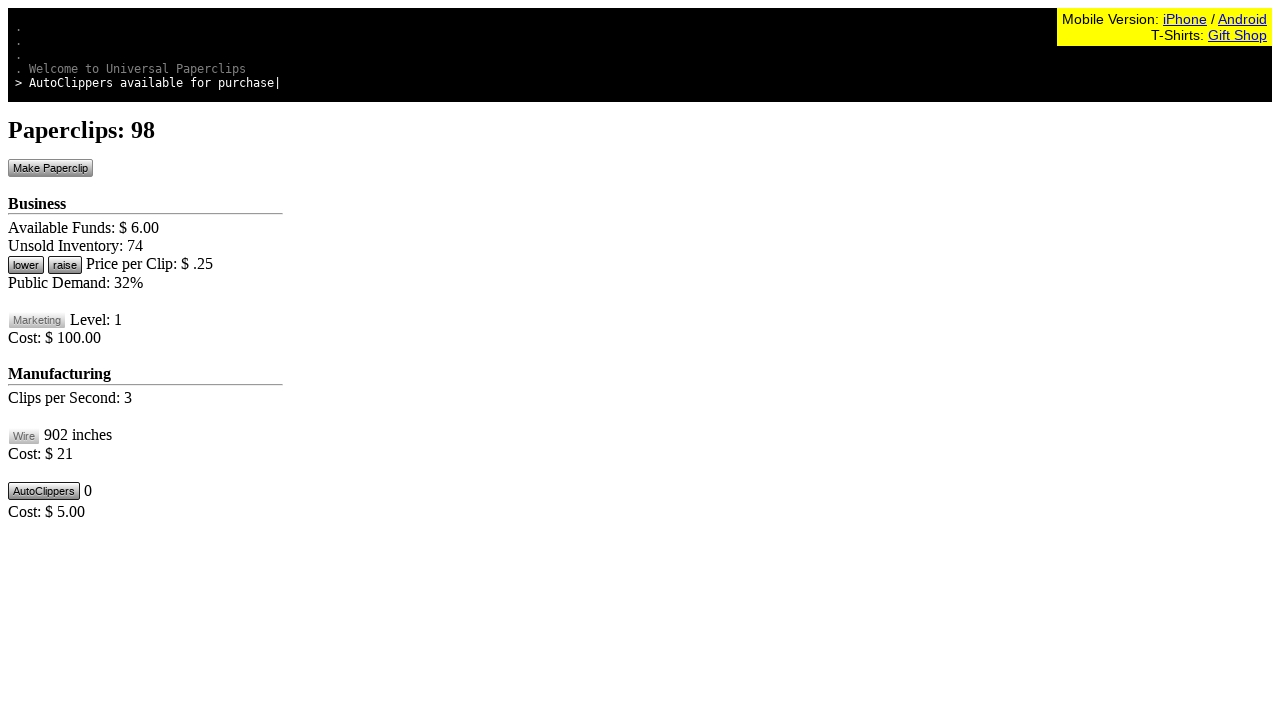

Waited 10ms between button clicks
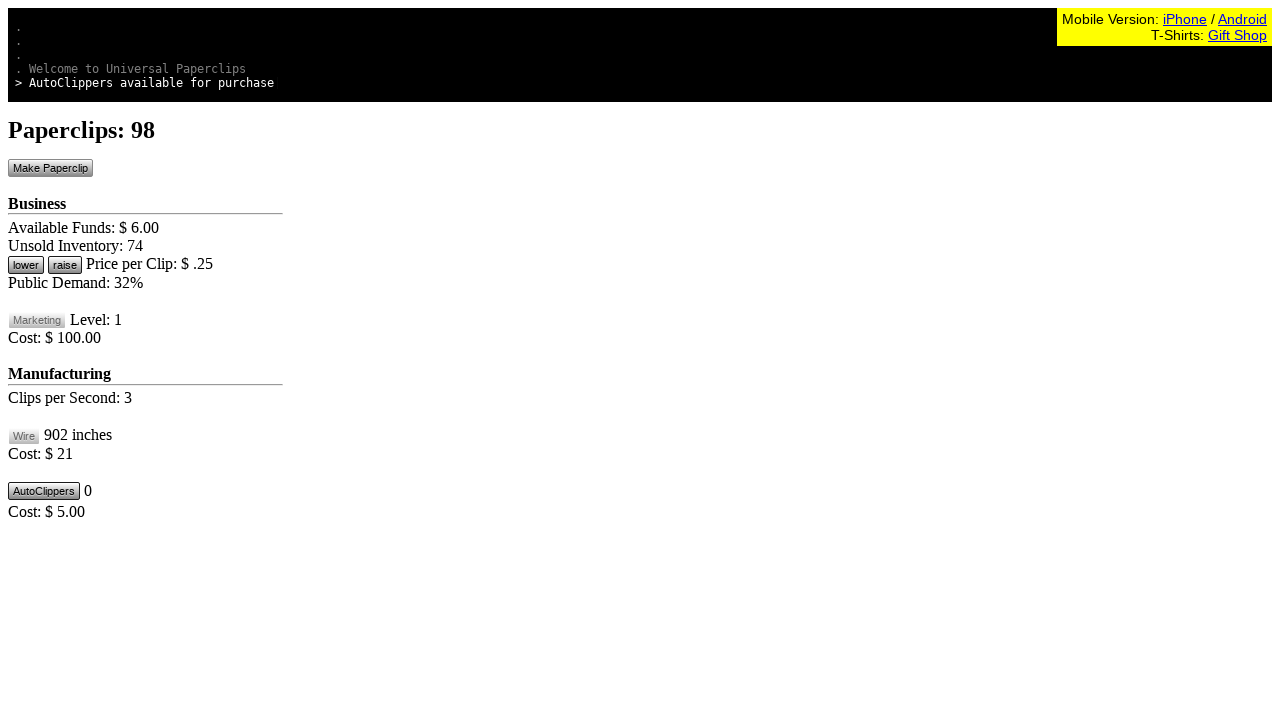

Clicked Make Paperclip button (click 99/100) at (50, 168) on #btnMakePaperclip
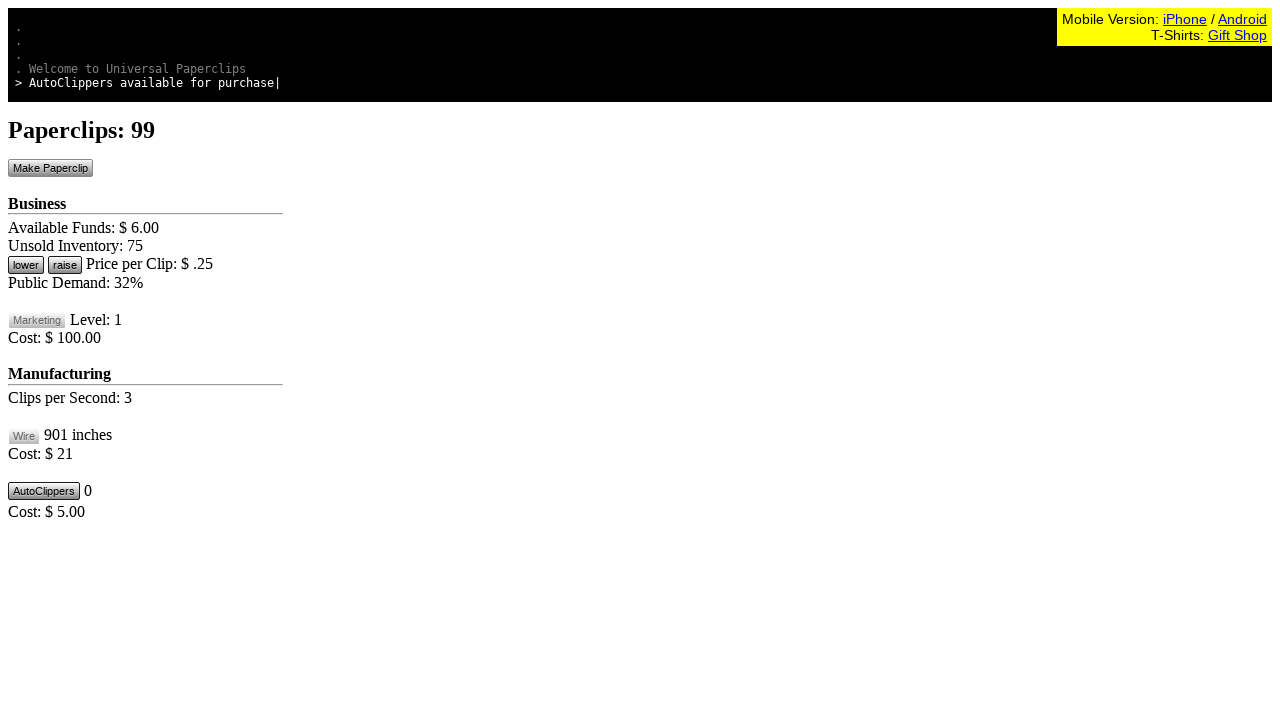

Waited 10ms between button clicks
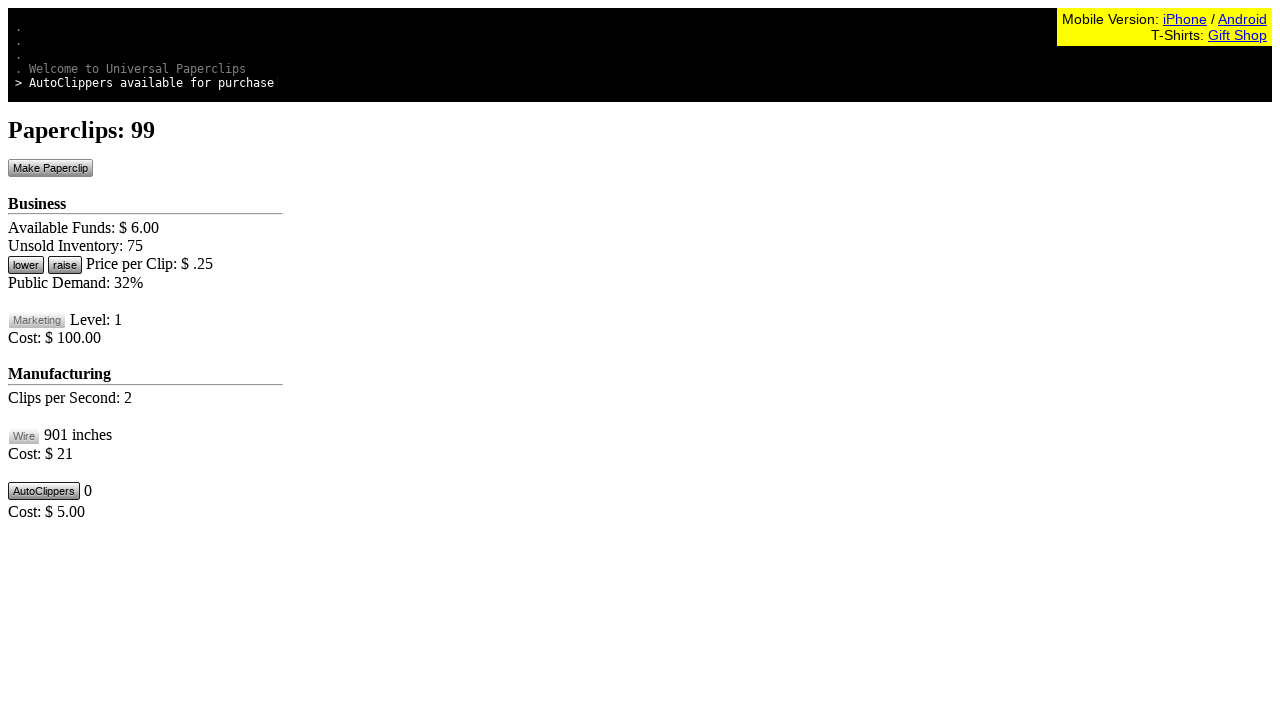

Clicked Make Paperclip button (click 100/100) at (50, 168) on #btnMakePaperclip
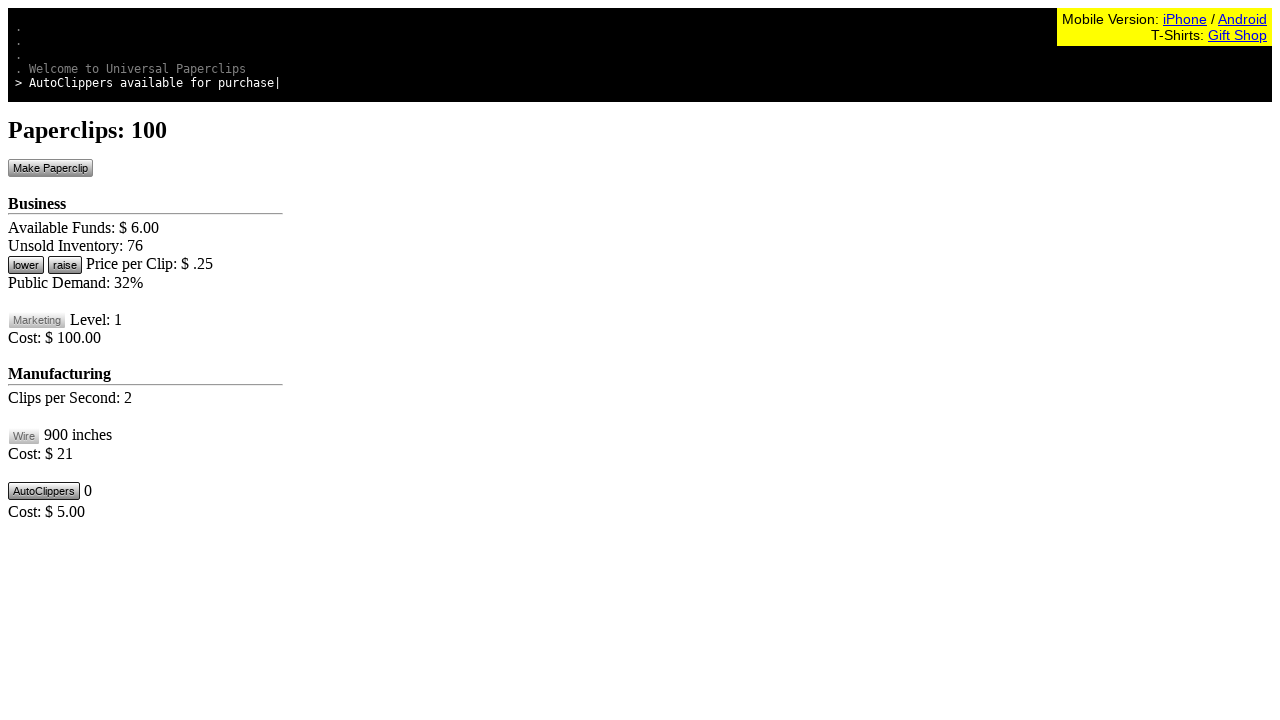

Waited 10ms between button clicks
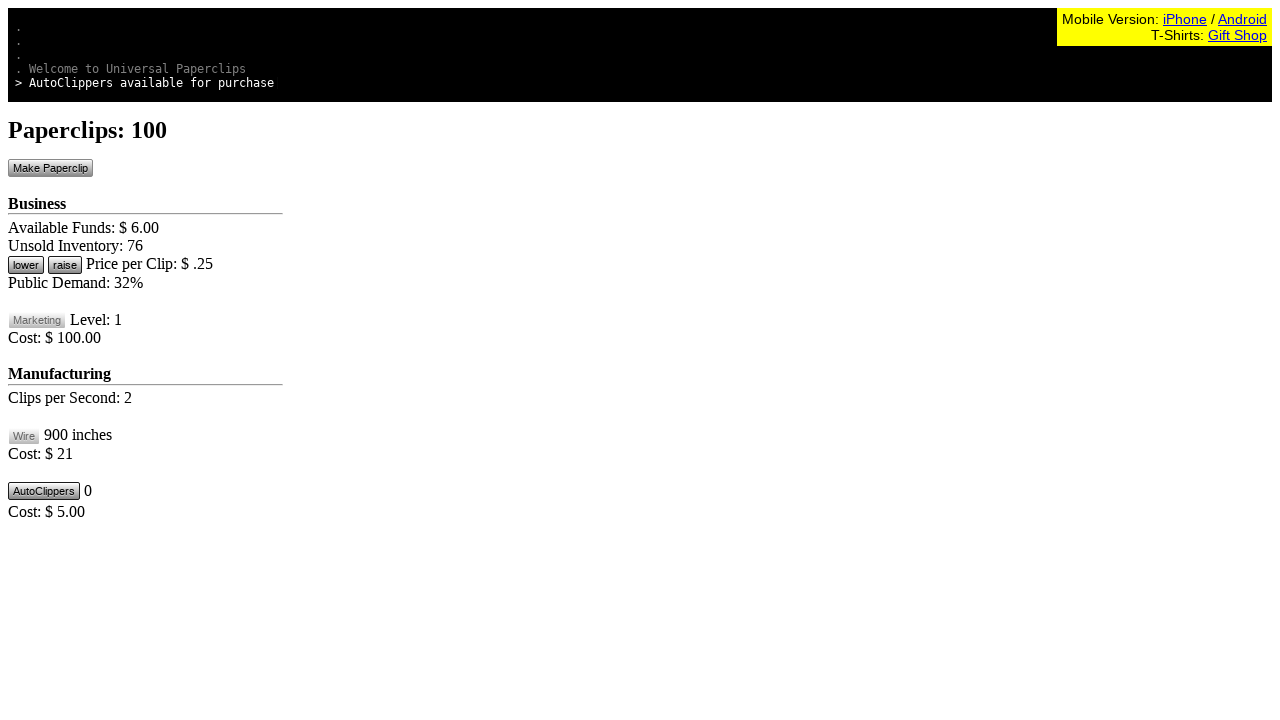

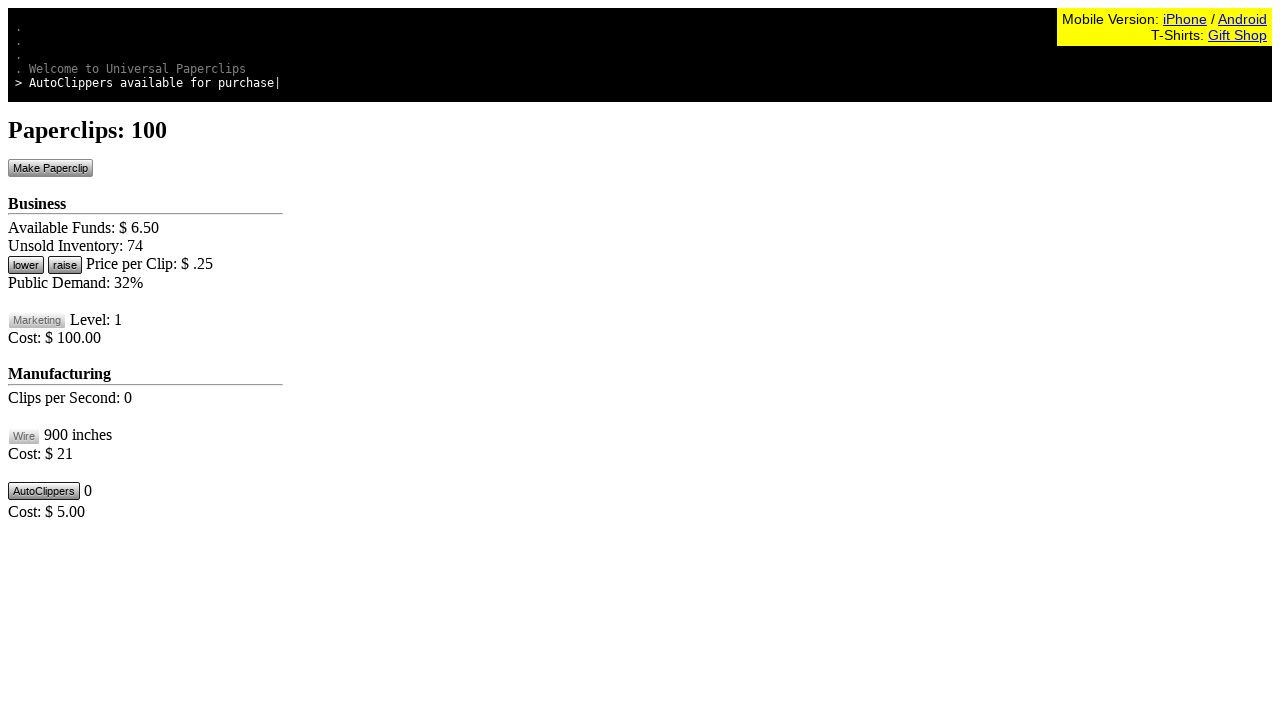